Automates solving a web-based Sudoku puzzle by reading the initial puzzle state, solving it algorithmically, and then filling in all cells with the solution using keyboard navigation.

Starting URL: https://absite.ru/sudoku

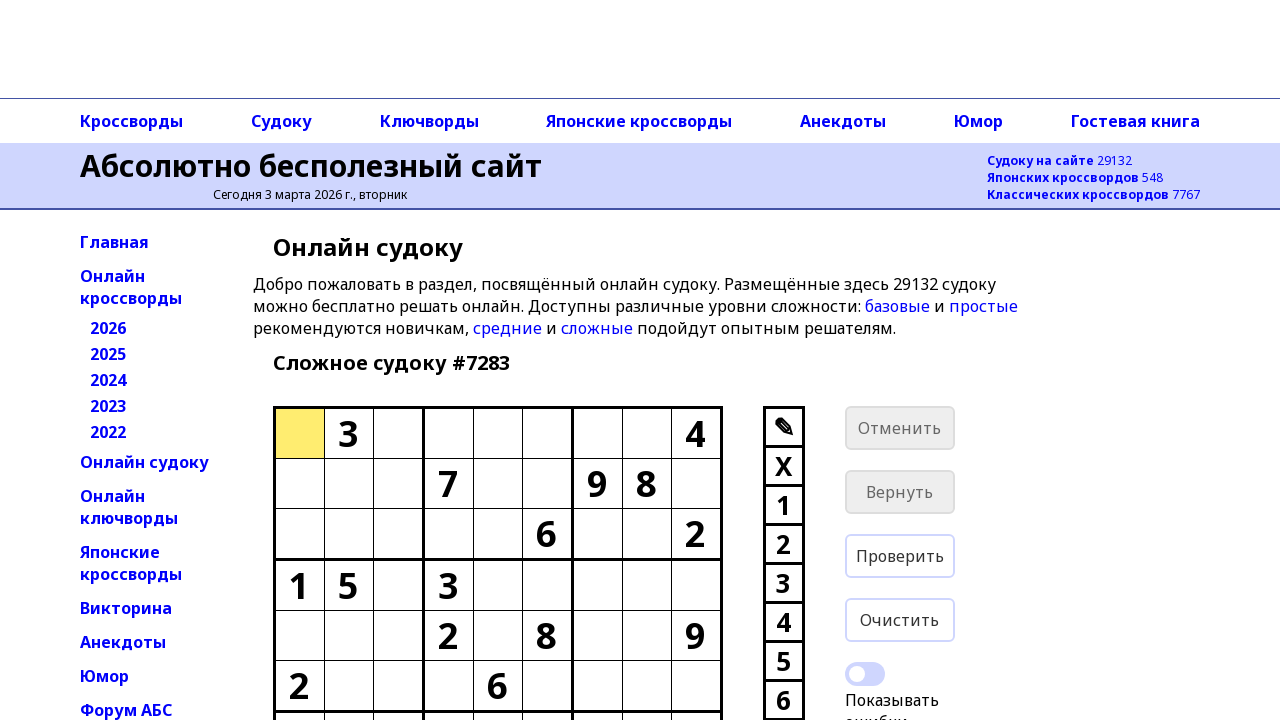

Waited for Sudoku grid to load
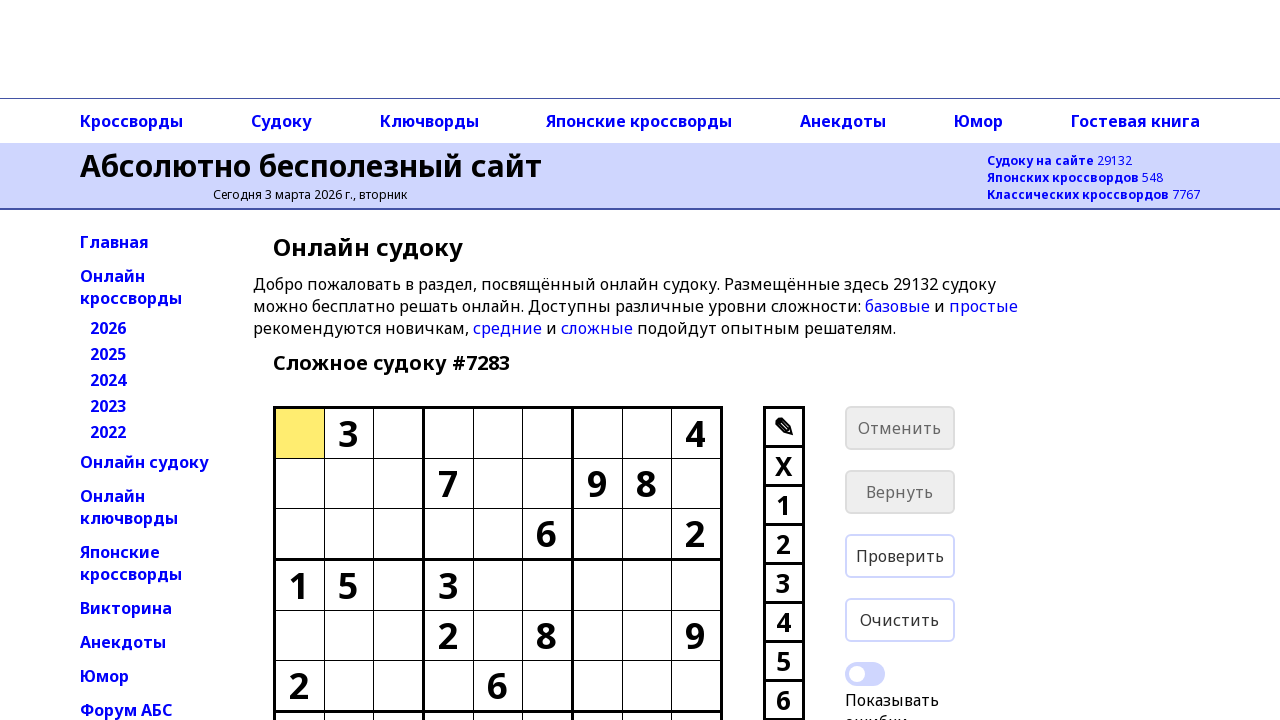

Read initial puzzle state from grid
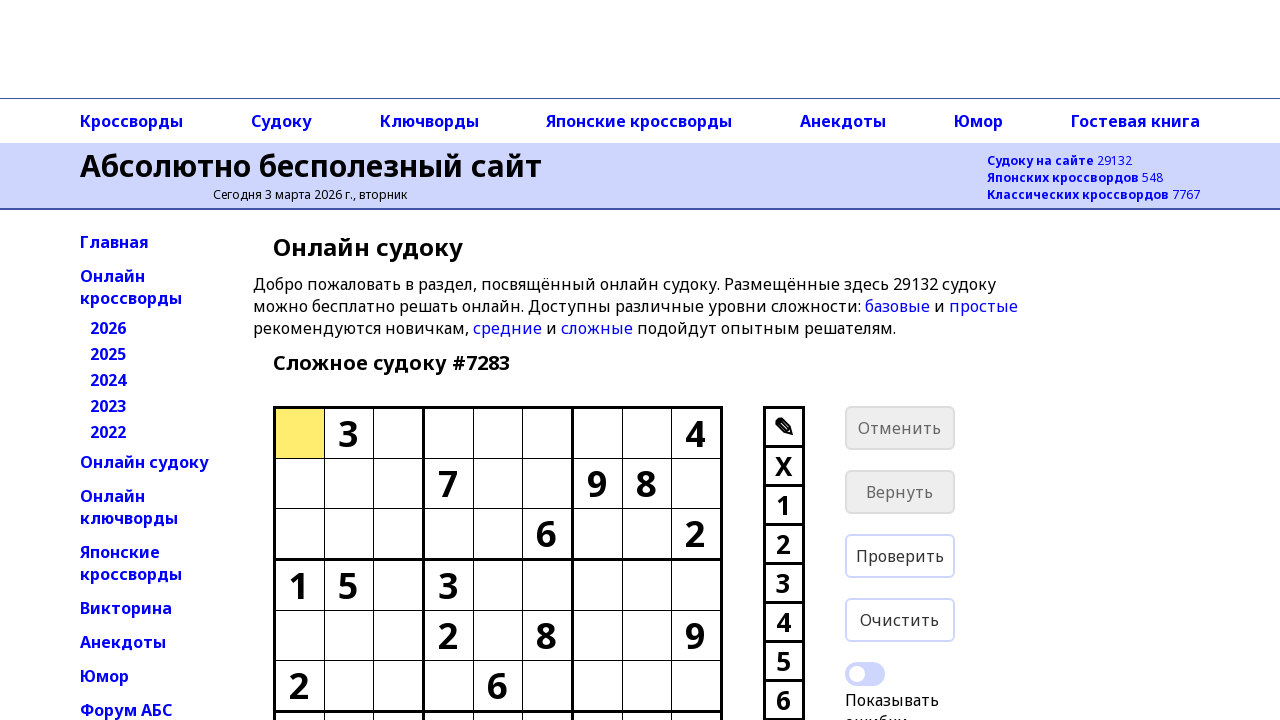

Solved Sudoku puzzle algorithmically
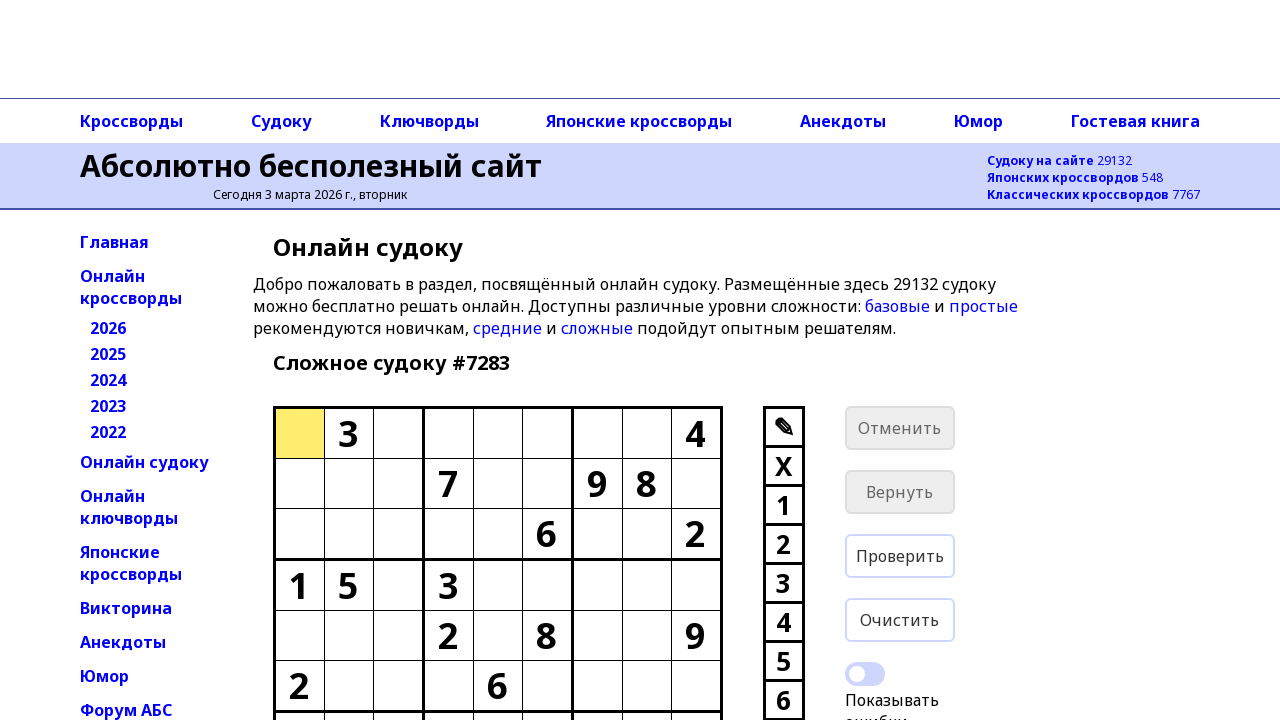

Clicked on first cell to begin filling solution at (299, 433) on [id="0"]
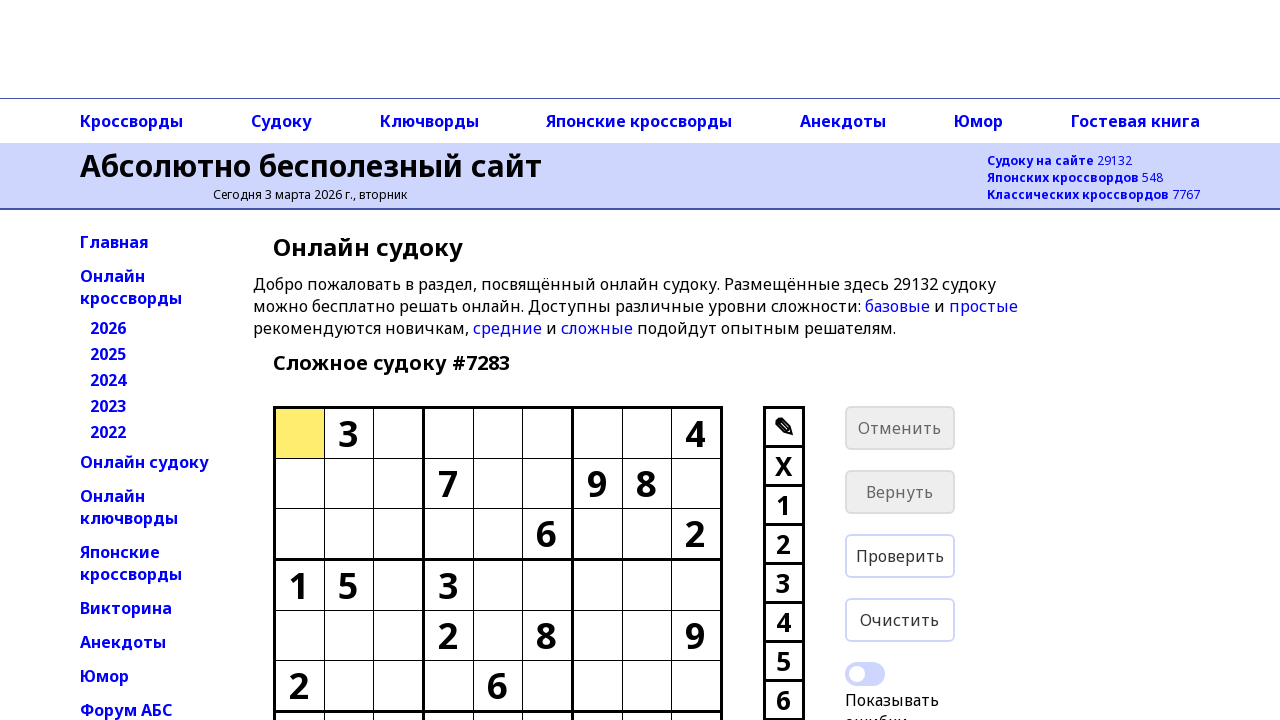

Typed '7' in cell at row 0, column 0
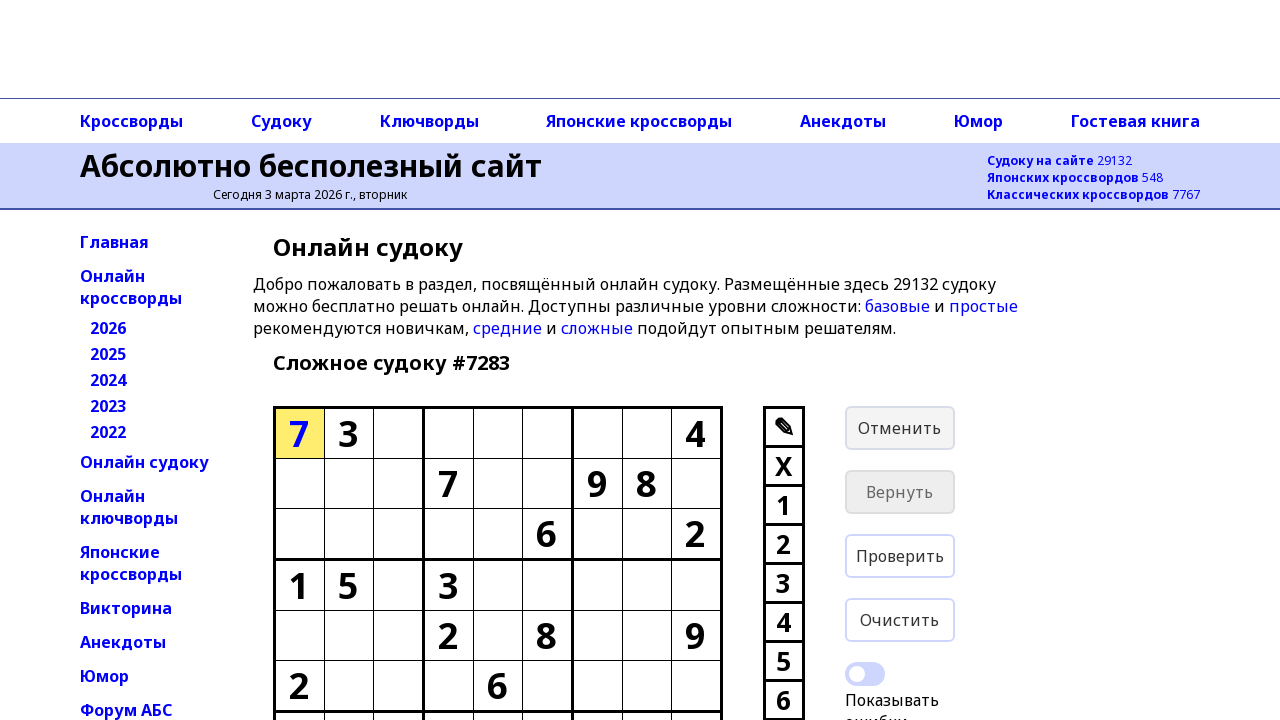

Moved to next cell with ArrowRight from row 0, column 0
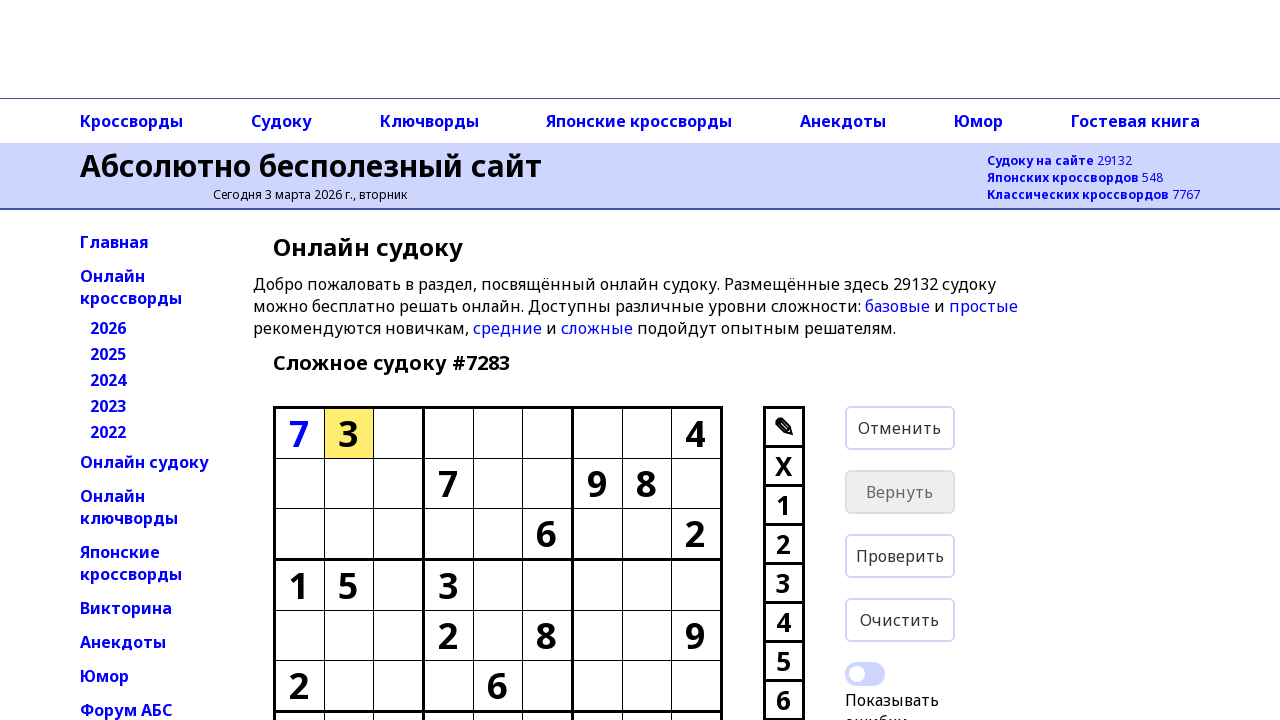

Typed '3' in cell at row 0, column 1
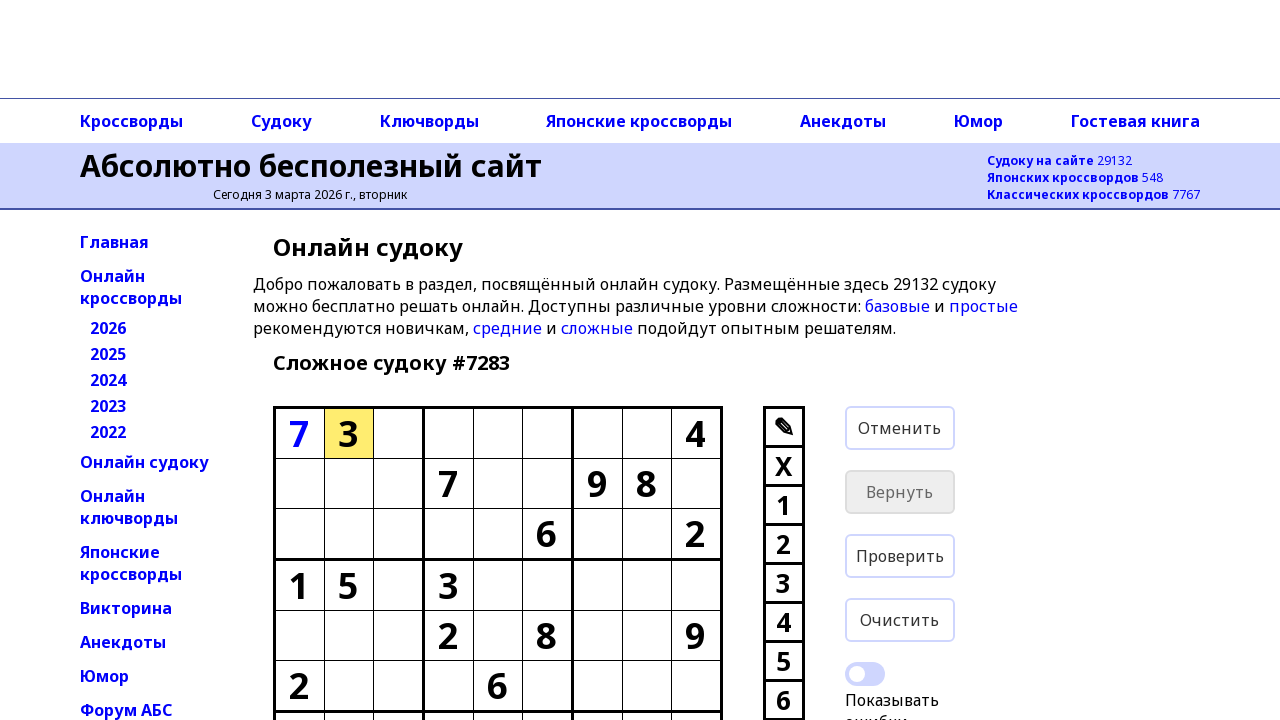

Moved to next cell with ArrowRight from row 0, column 1
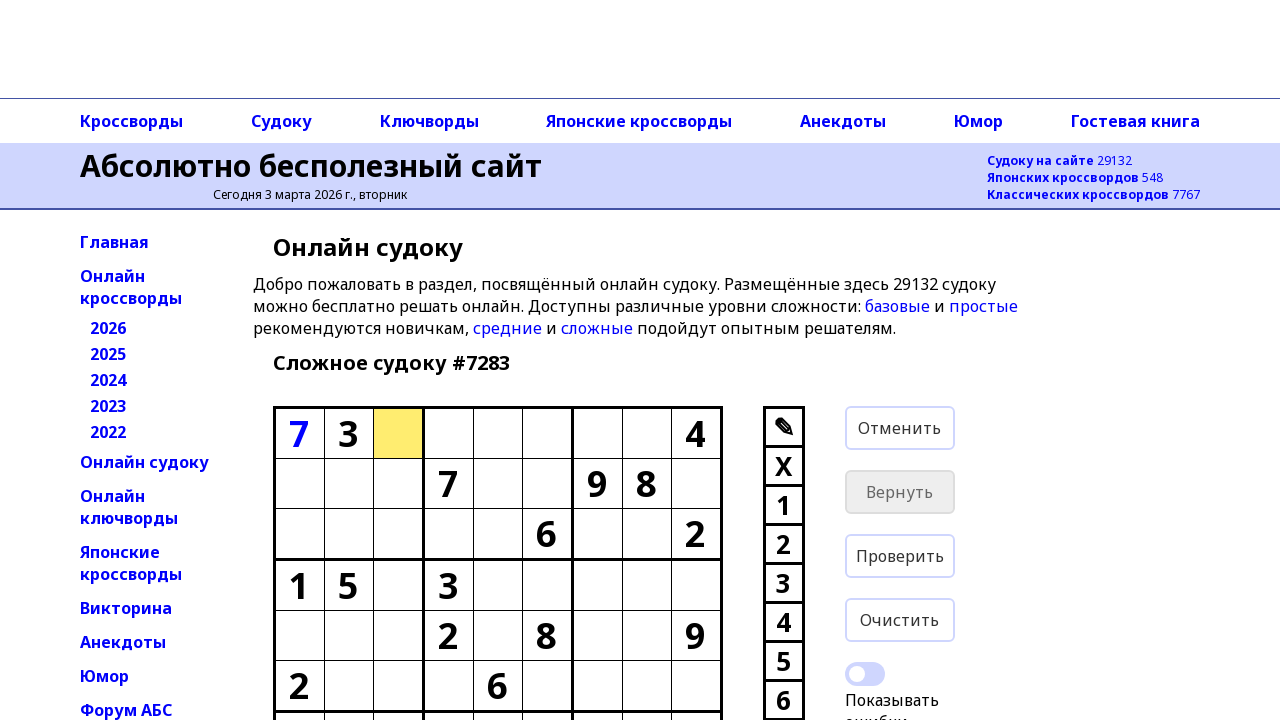

Typed '2' in cell at row 0, column 2
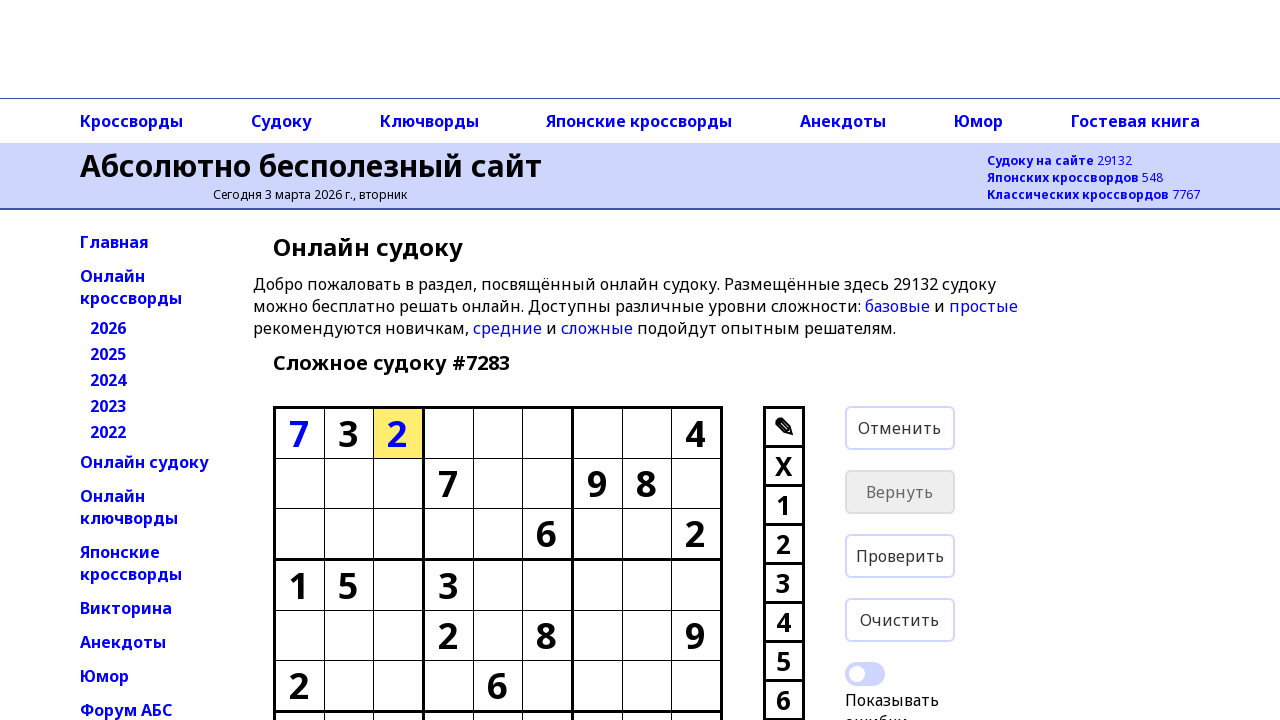

Moved to next cell with ArrowRight from row 0, column 2
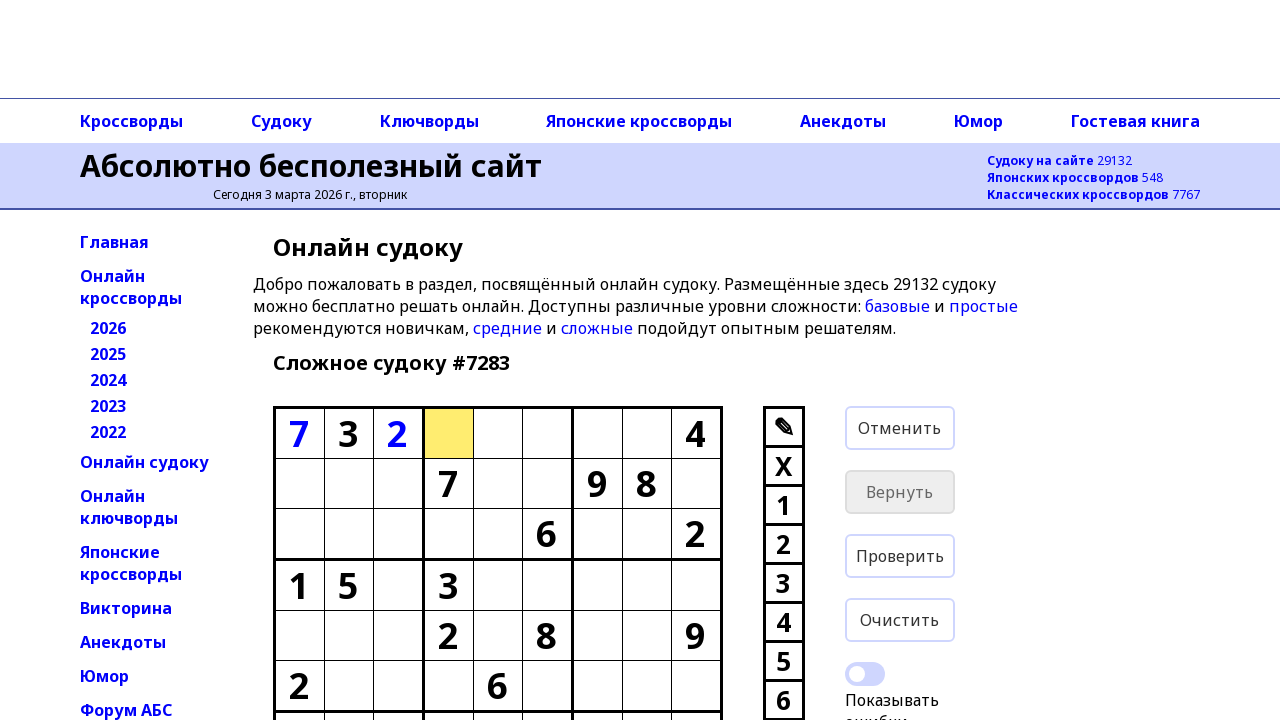

Typed '8' in cell at row 0, column 3
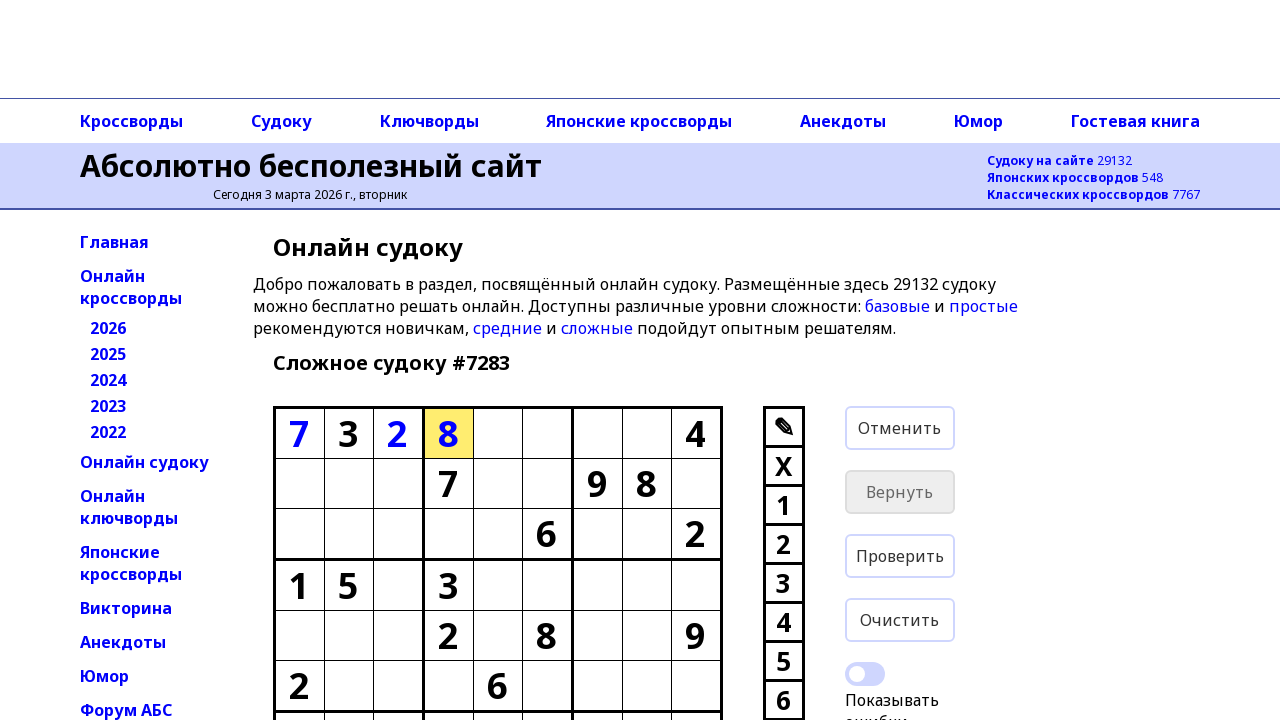

Moved to next cell with ArrowRight from row 0, column 3
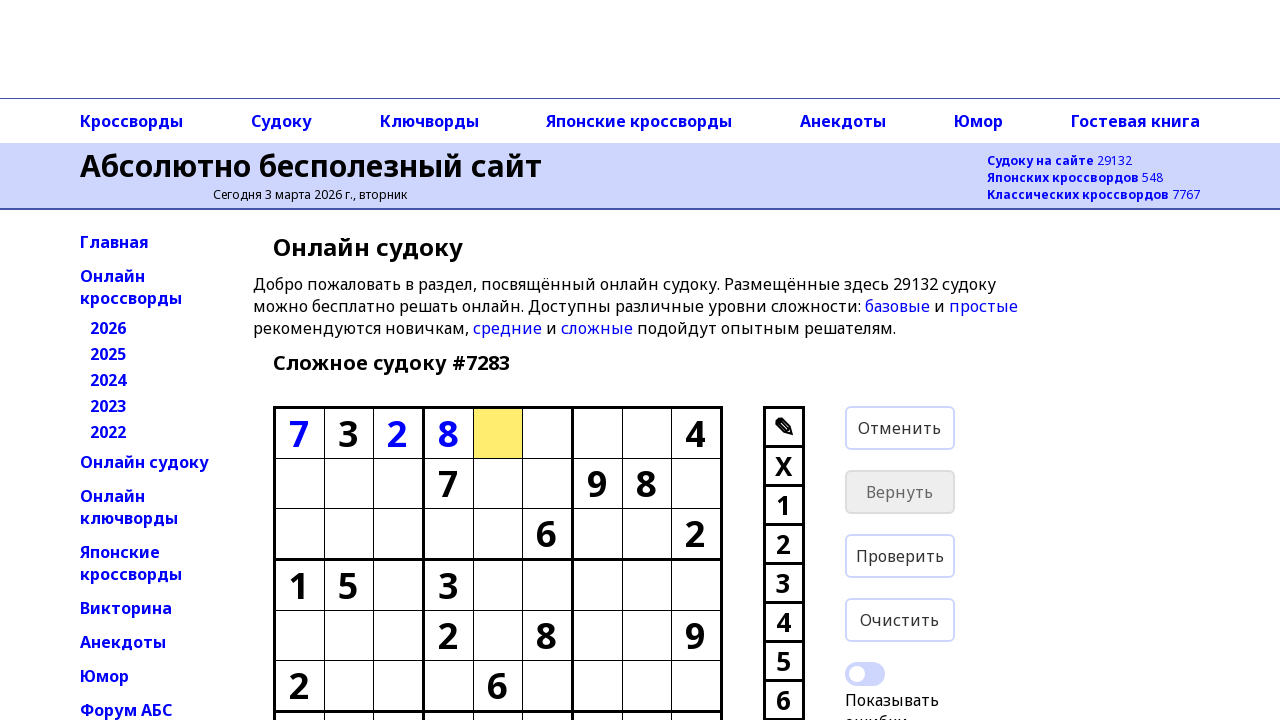

Typed '9' in cell at row 0, column 4
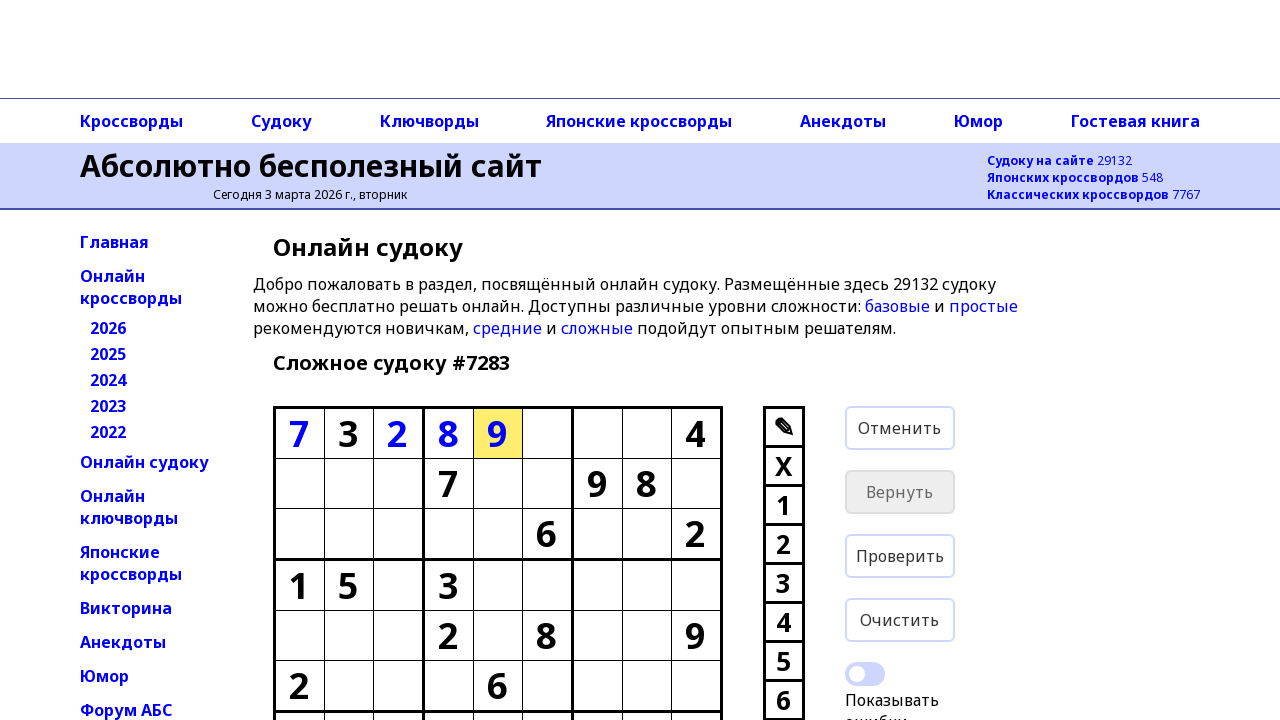

Moved to next cell with ArrowRight from row 0, column 4
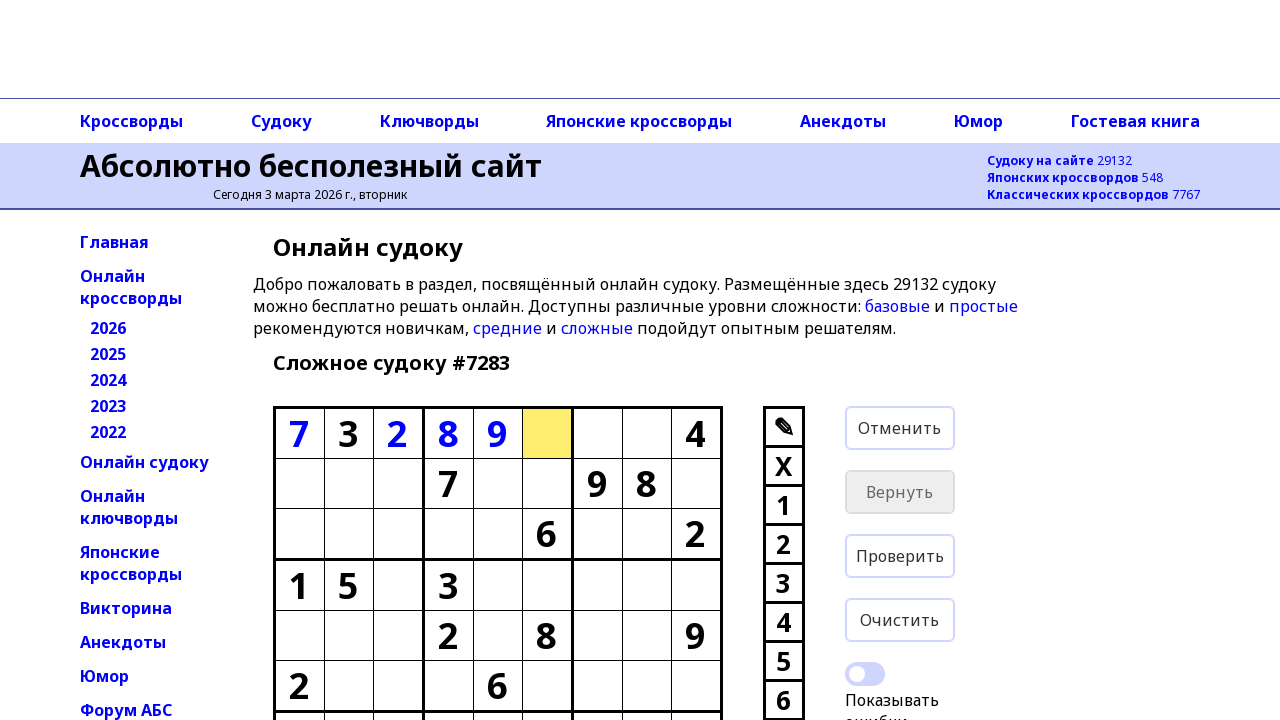

Typed '1' in cell at row 0, column 5
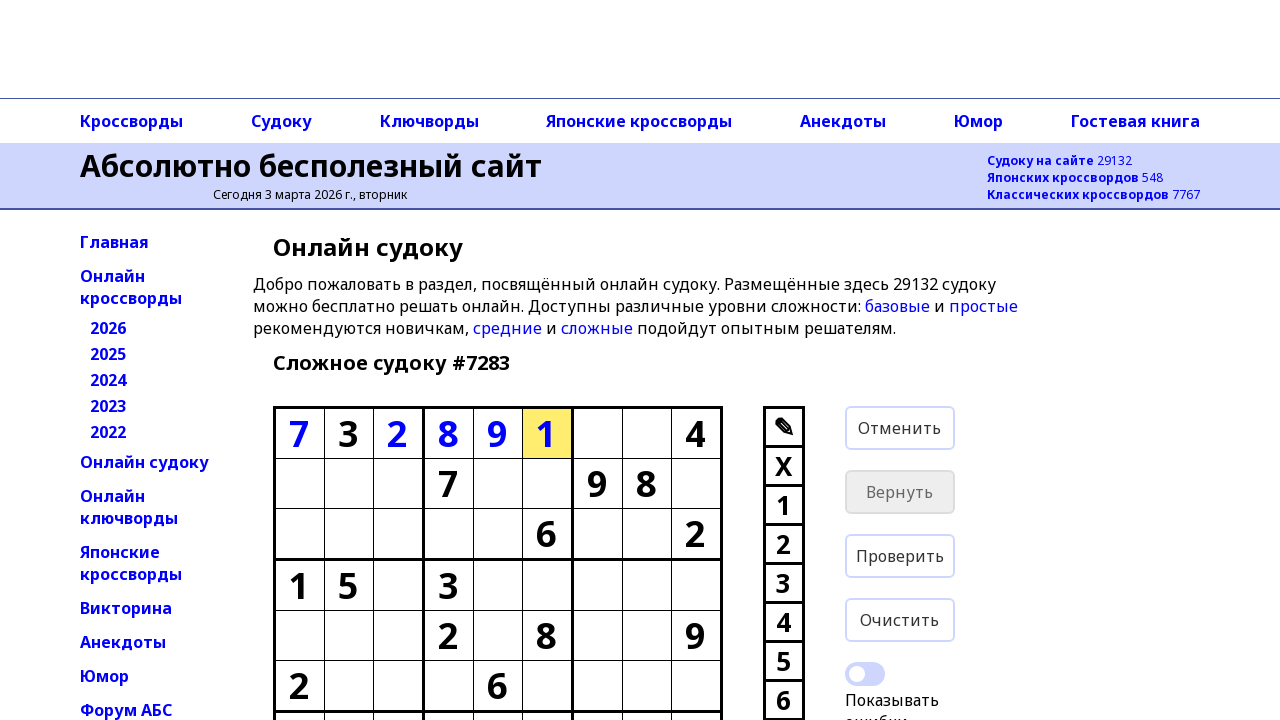

Moved to next cell with ArrowRight from row 0, column 5
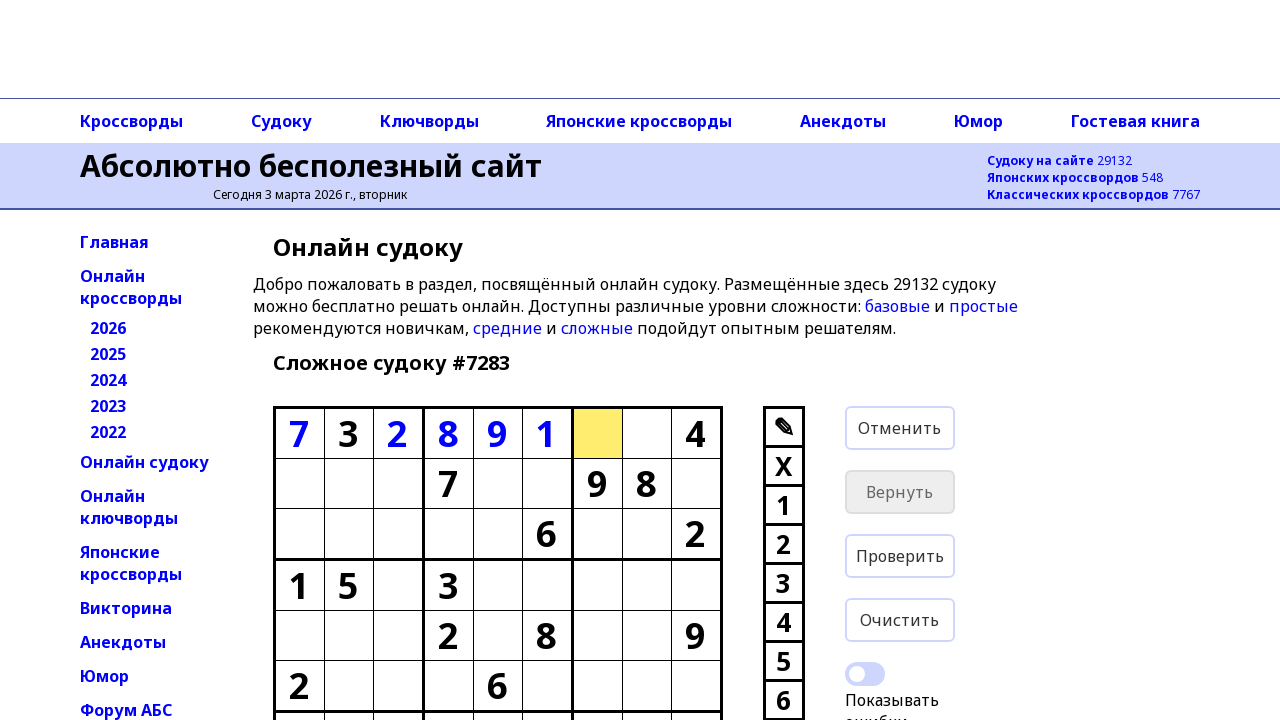

Typed '6' in cell at row 0, column 6
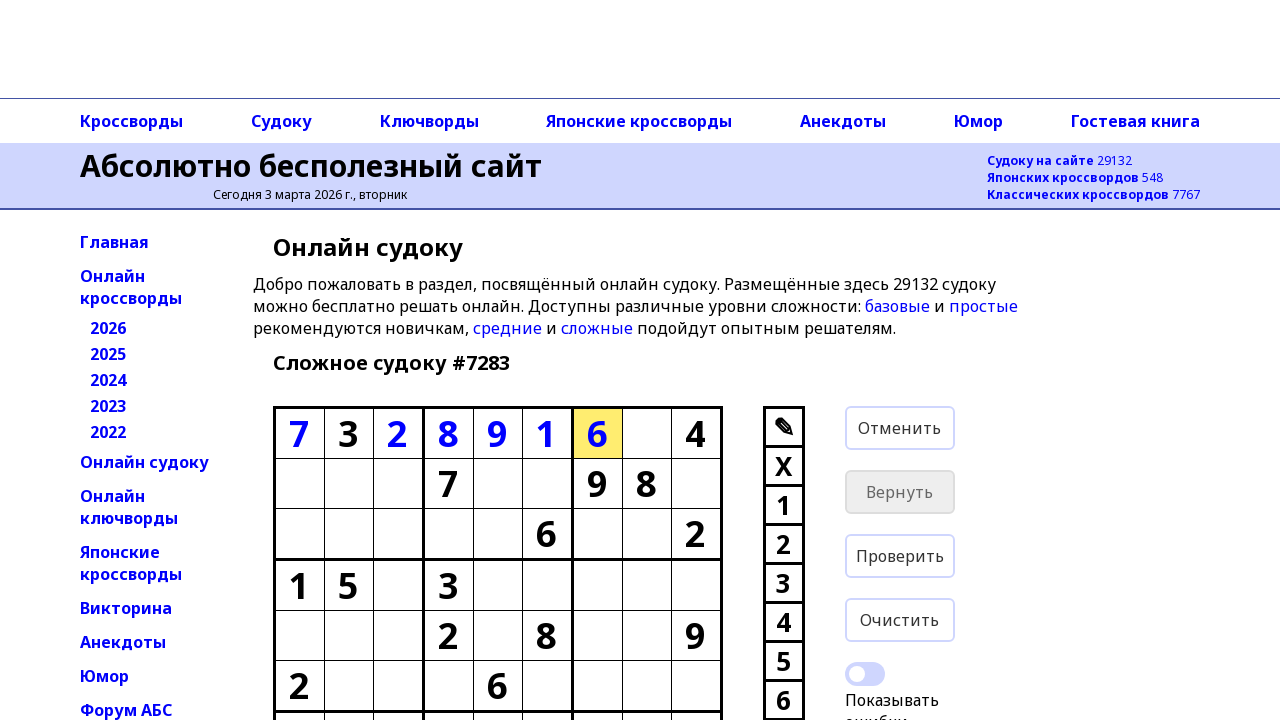

Moved to next cell with ArrowRight from row 0, column 6
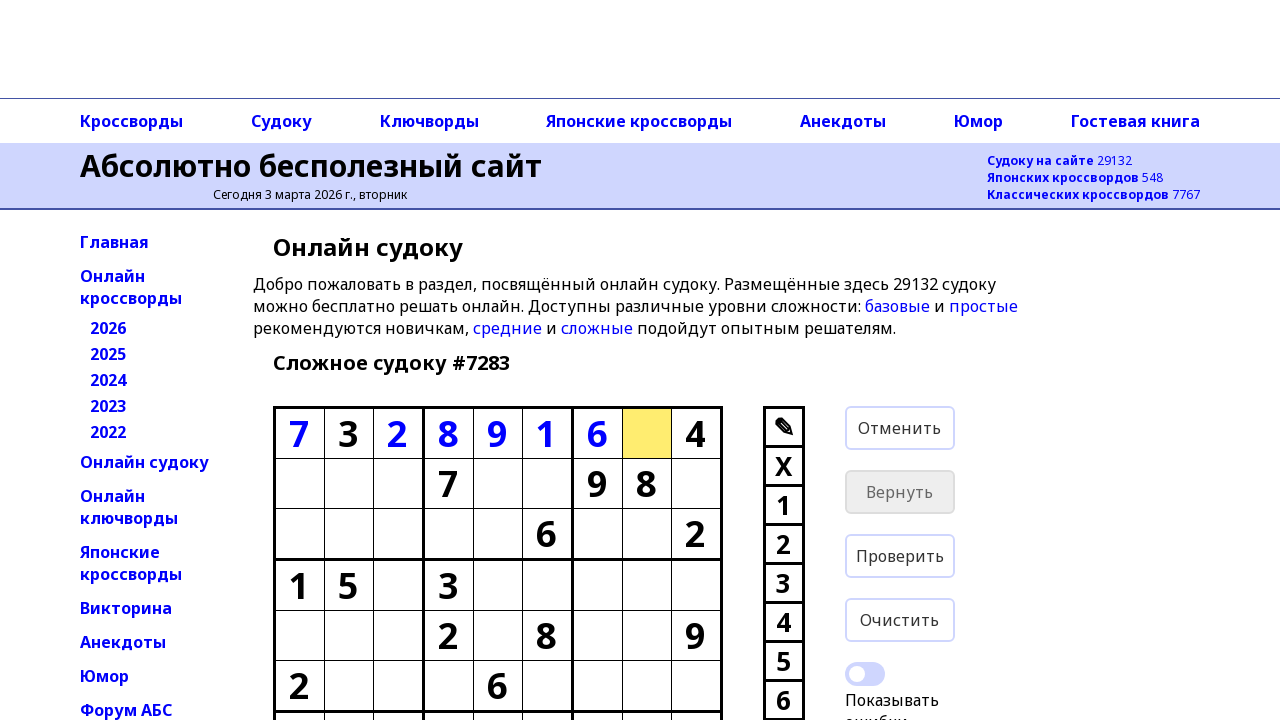

Typed '5' in cell at row 0, column 7
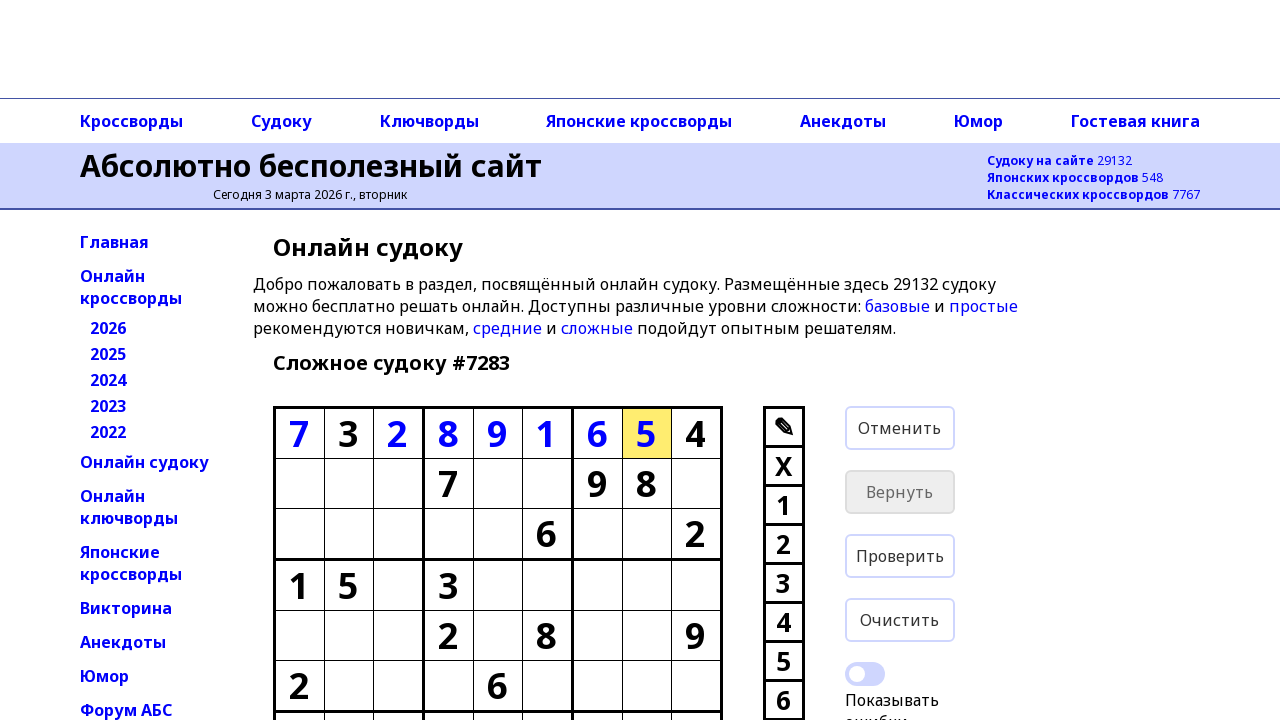

Moved to next cell with ArrowRight from row 0, column 7
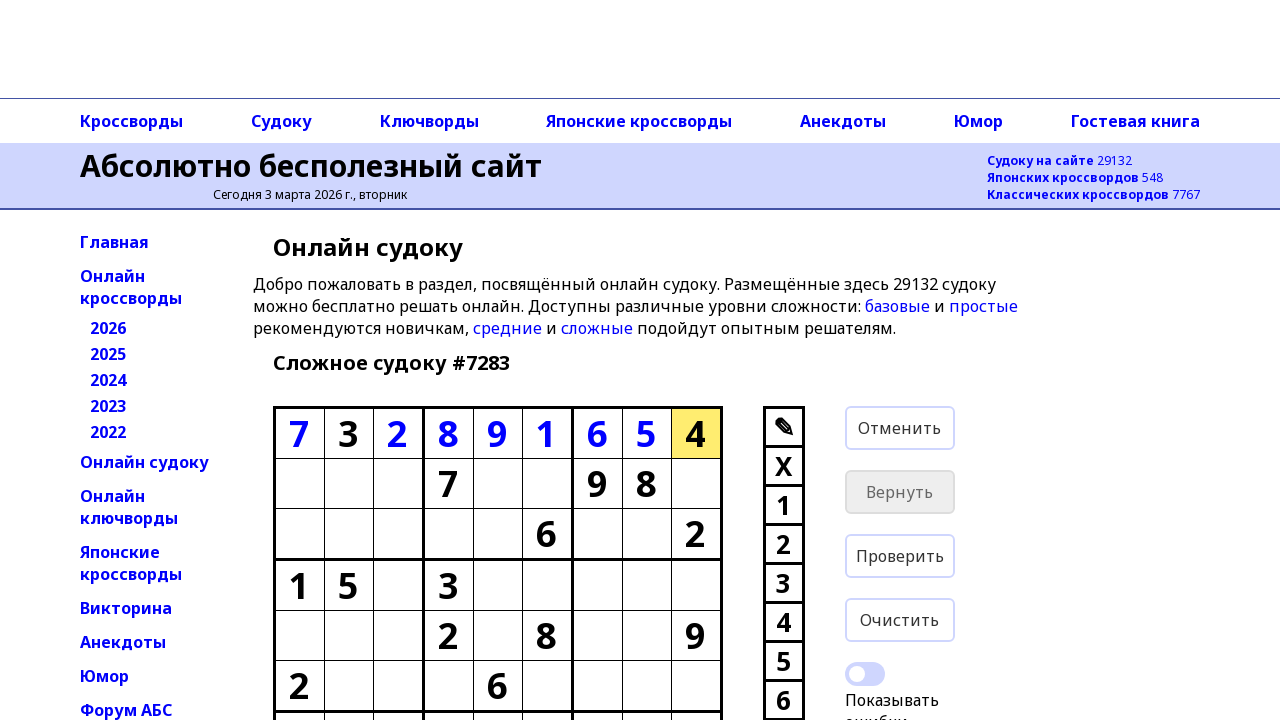

Typed '4' in cell at row 0, column 8
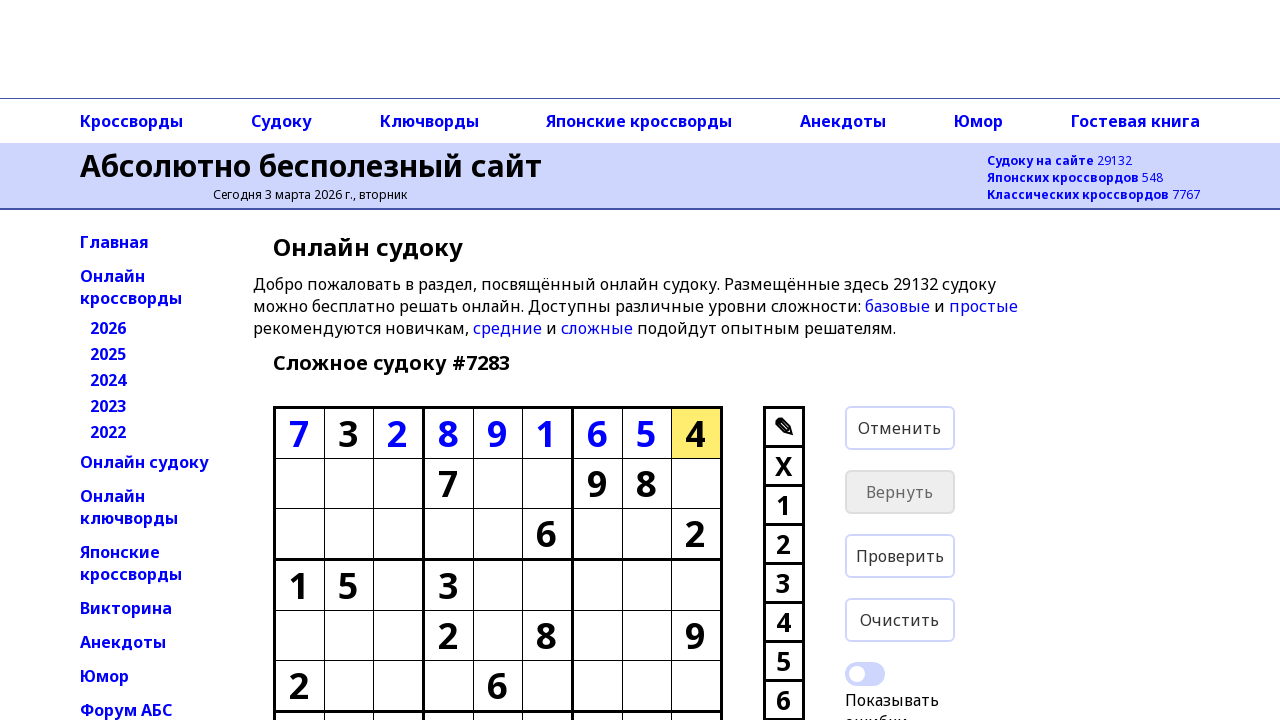

Moved to next cell with ArrowRight from row 0, column 8
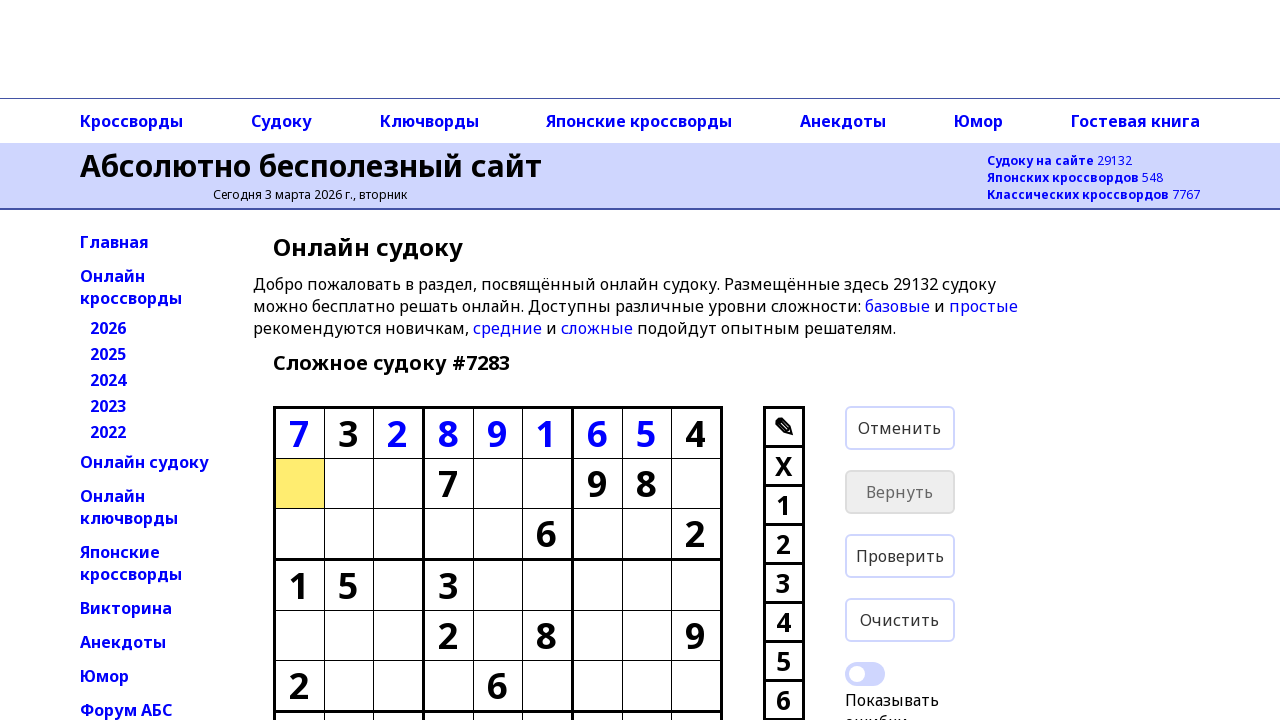

Typed '5' in cell at row 1, column 0
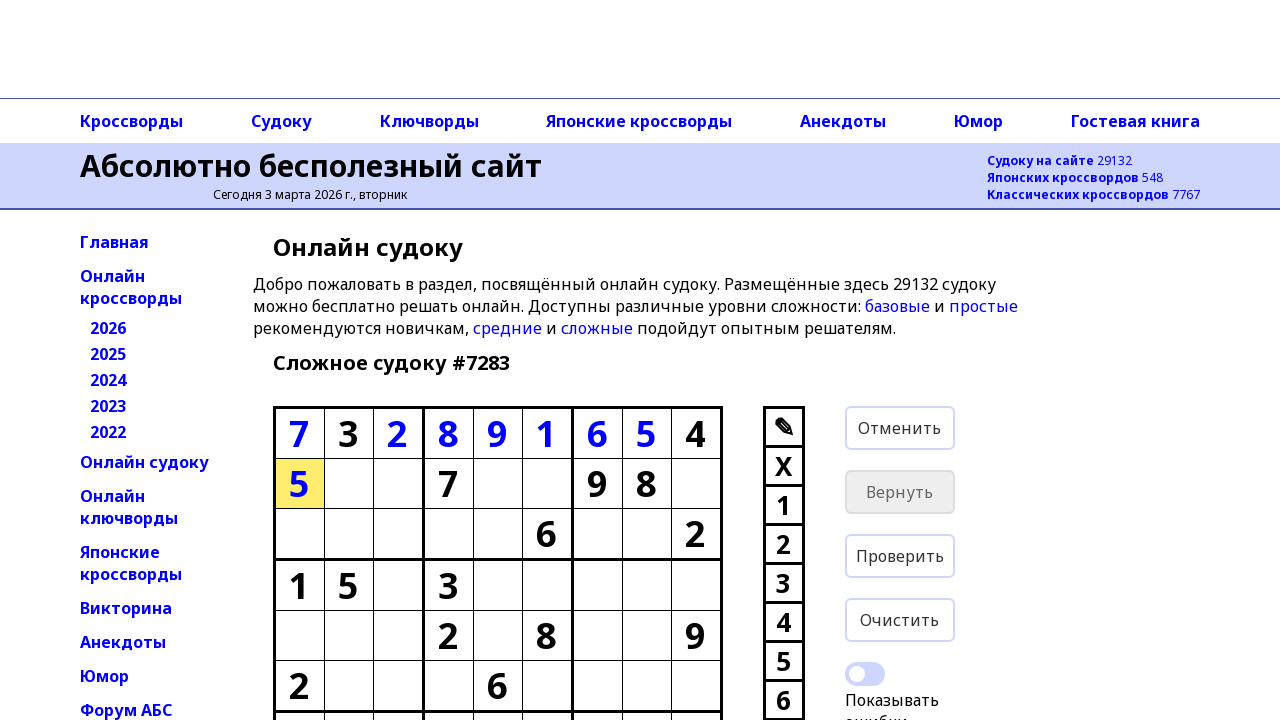

Moved to next cell with ArrowRight from row 1, column 0
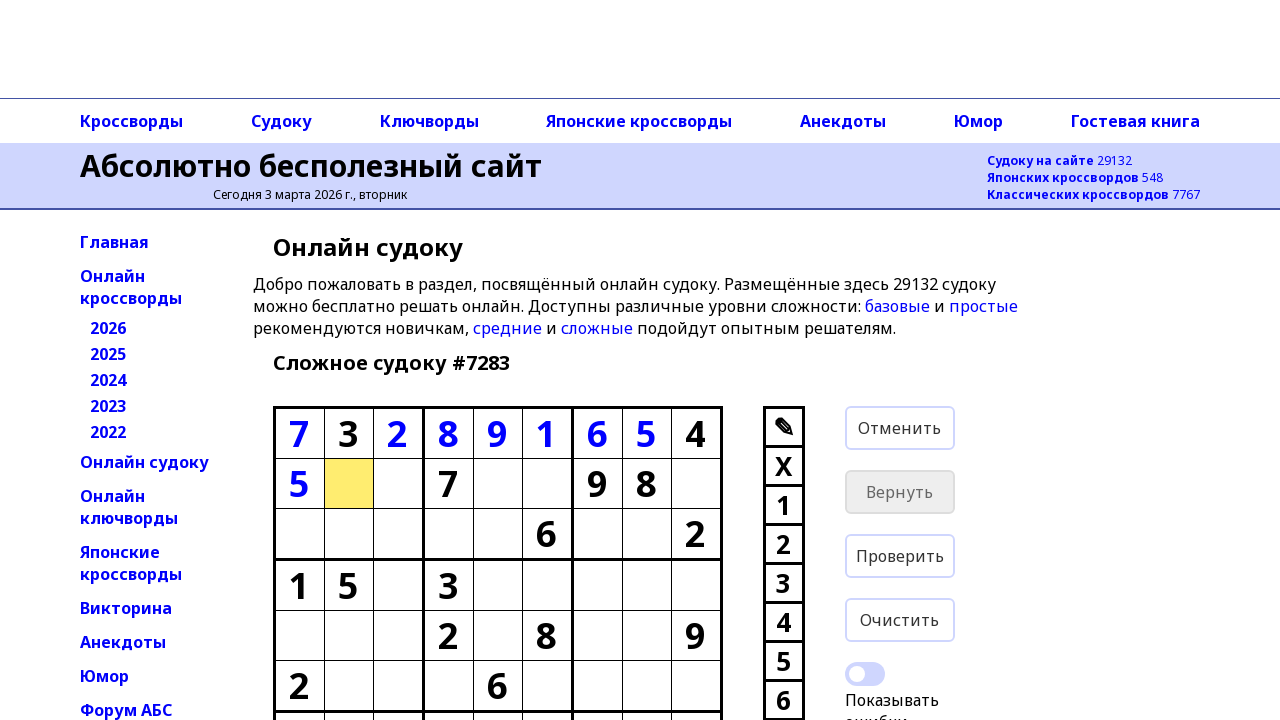

Typed '1' in cell at row 1, column 1
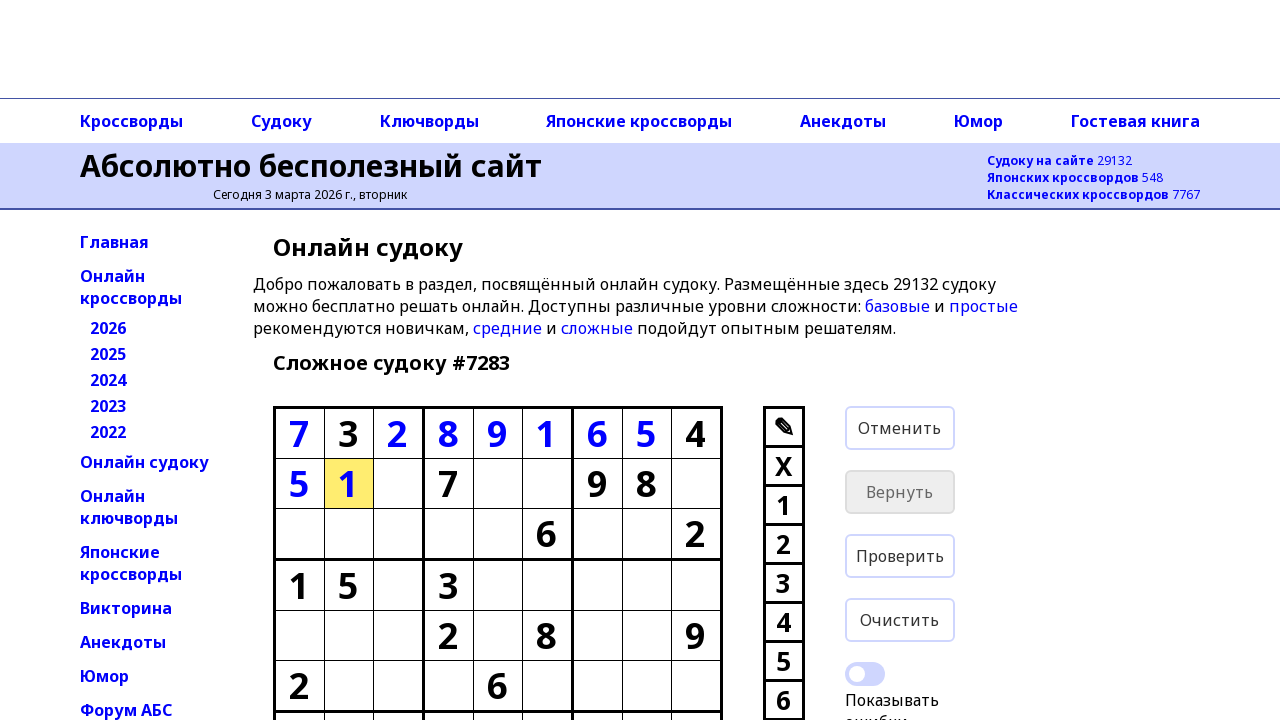

Moved to next cell with ArrowRight from row 1, column 1
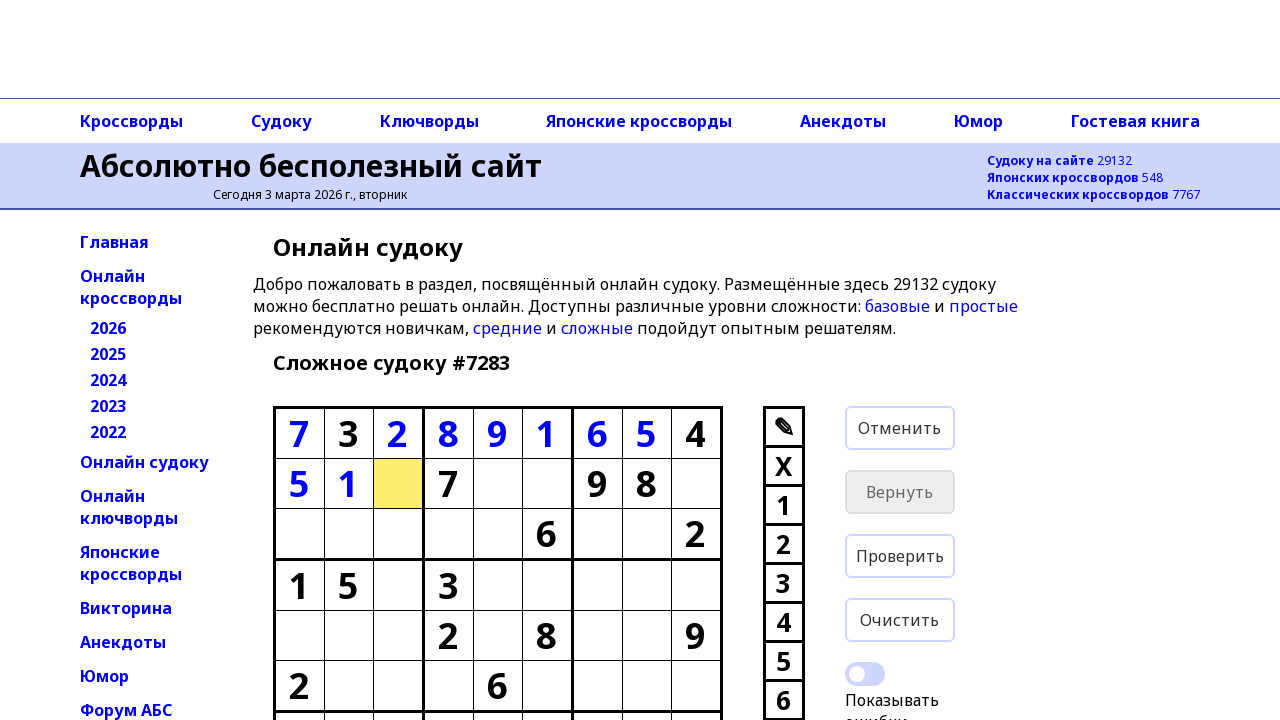

Typed '6' in cell at row 1, column 2
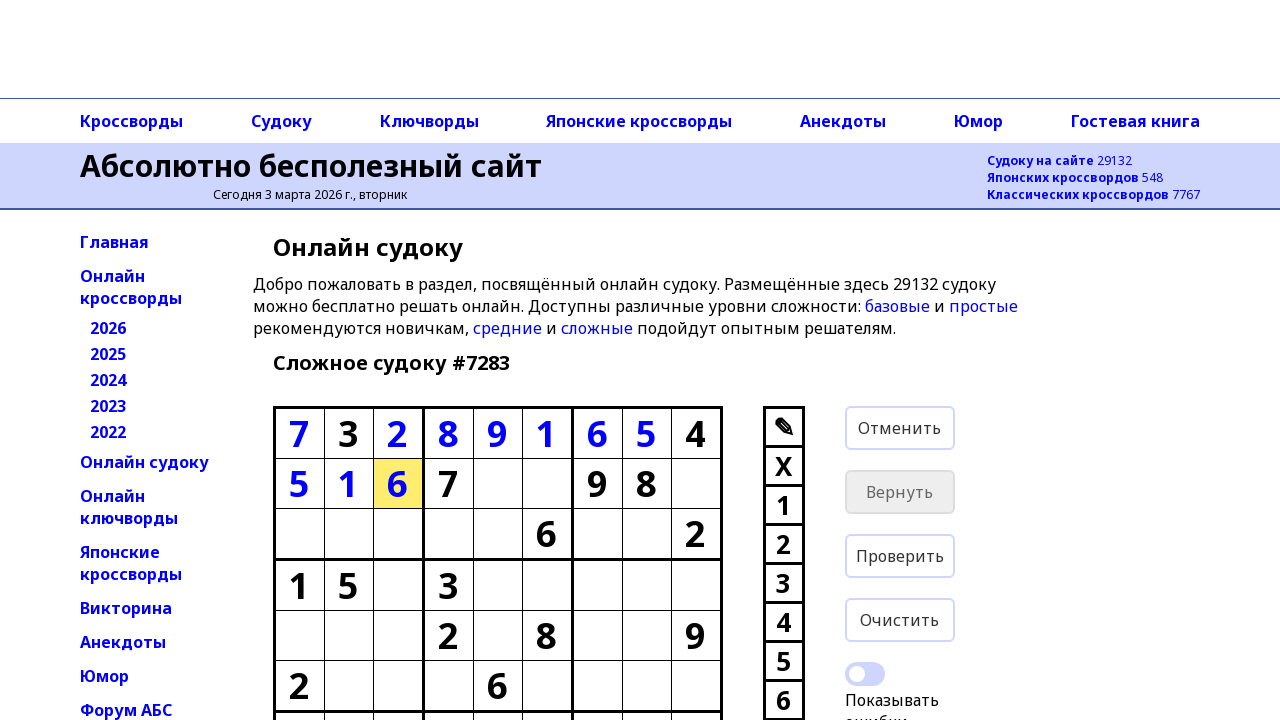

Moved to next cell with ArrowRight from row 1, column 2
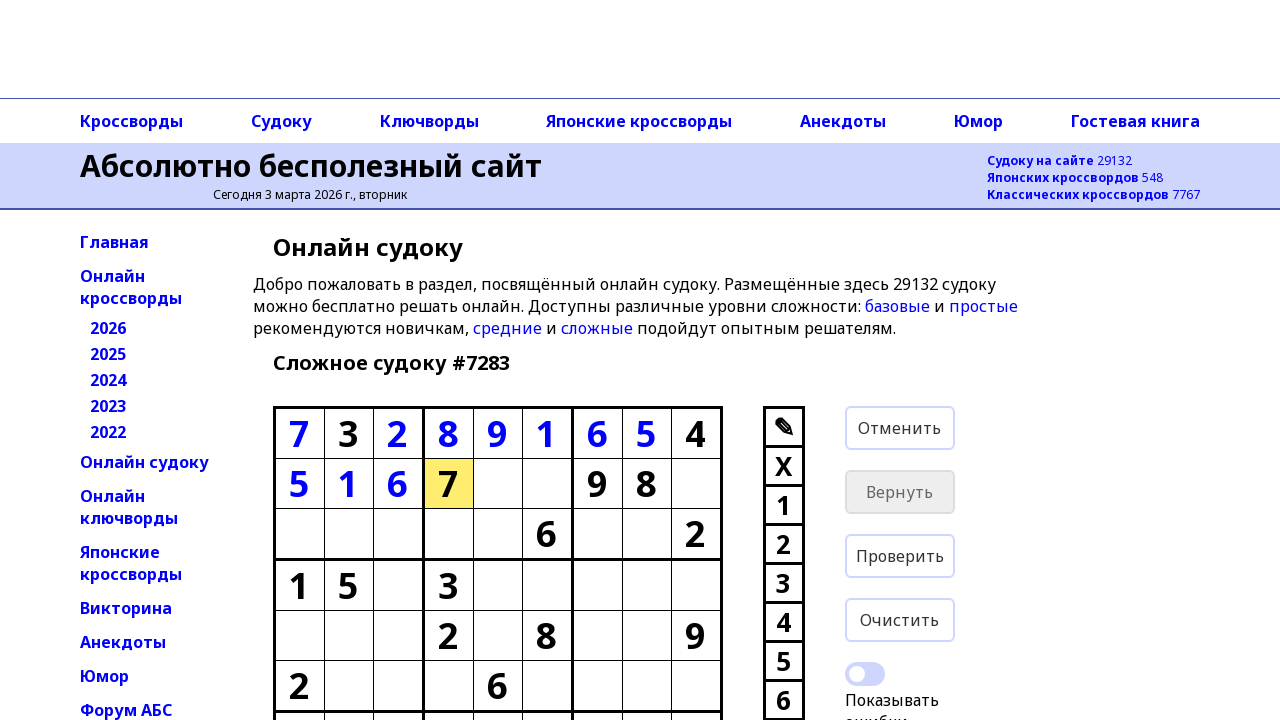

Typed '7' in cell at row 1, column 3
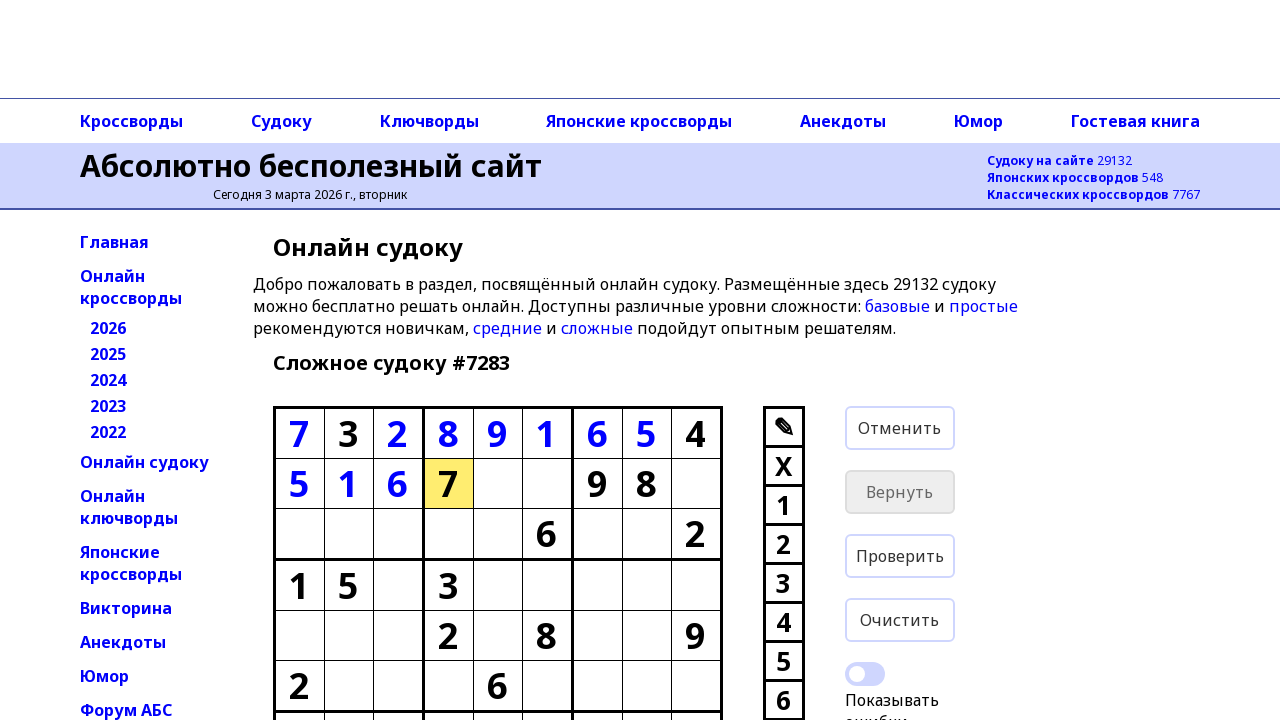

Moved to next cell with ArrowRight from row 1, column 3
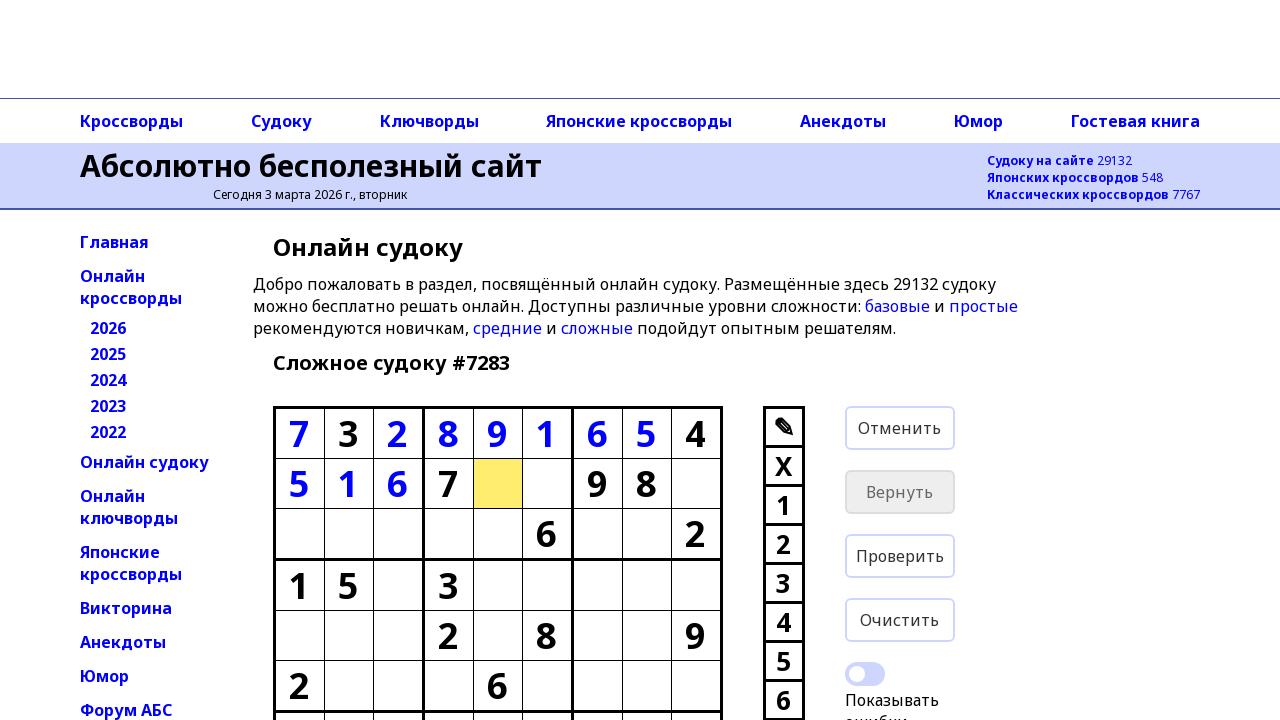

Typed '4' in cell at row 1, column 4
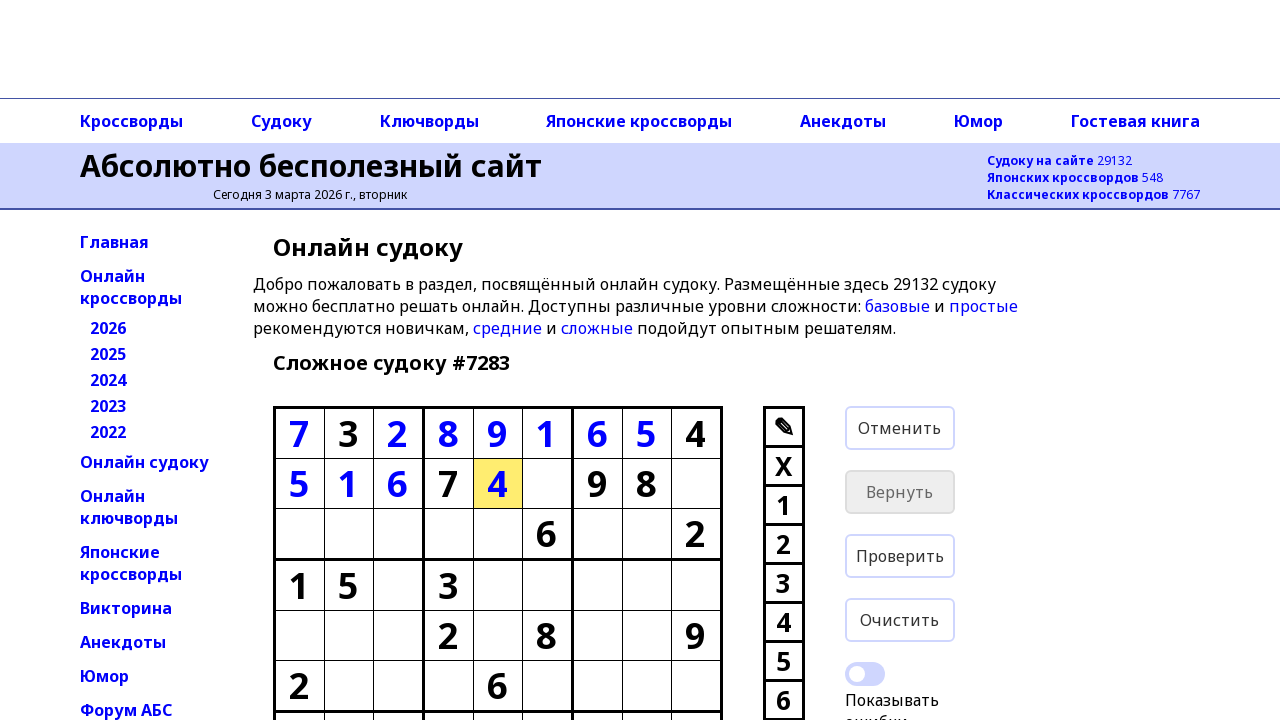

Moved to next cell with ArrowRight from row 1, column 4
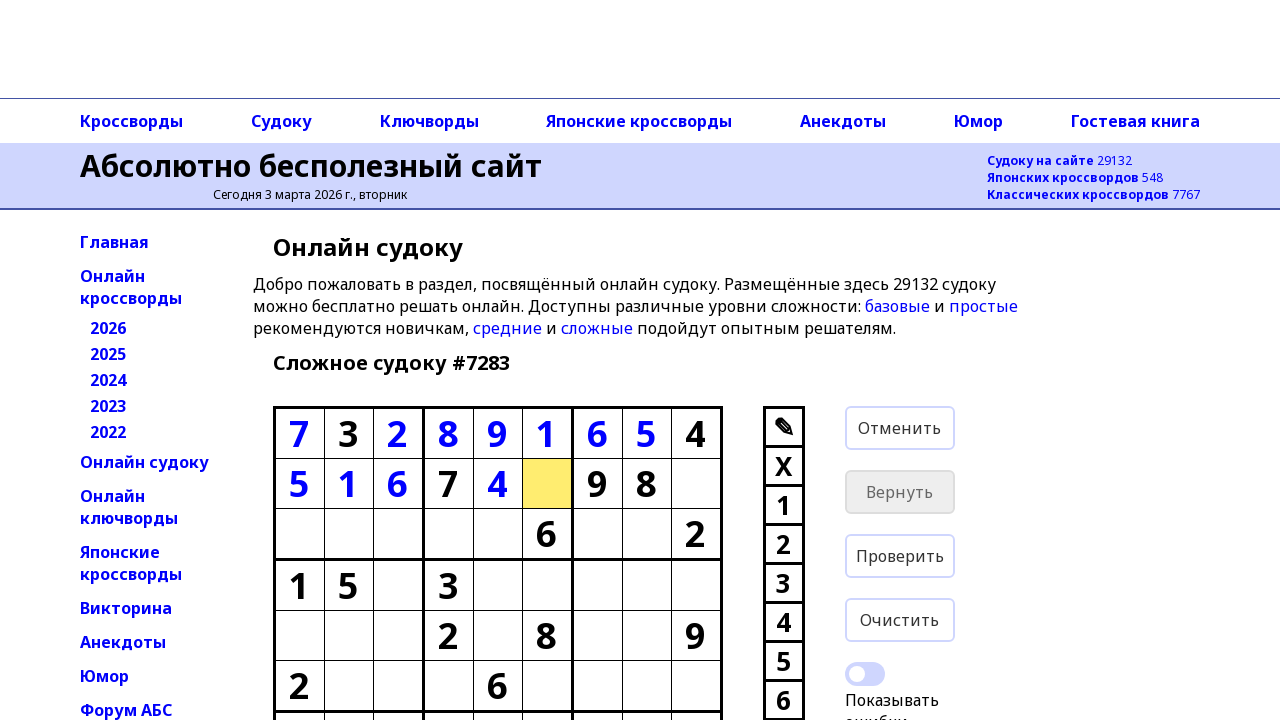

Typed '2' in cell at row 1, column 5
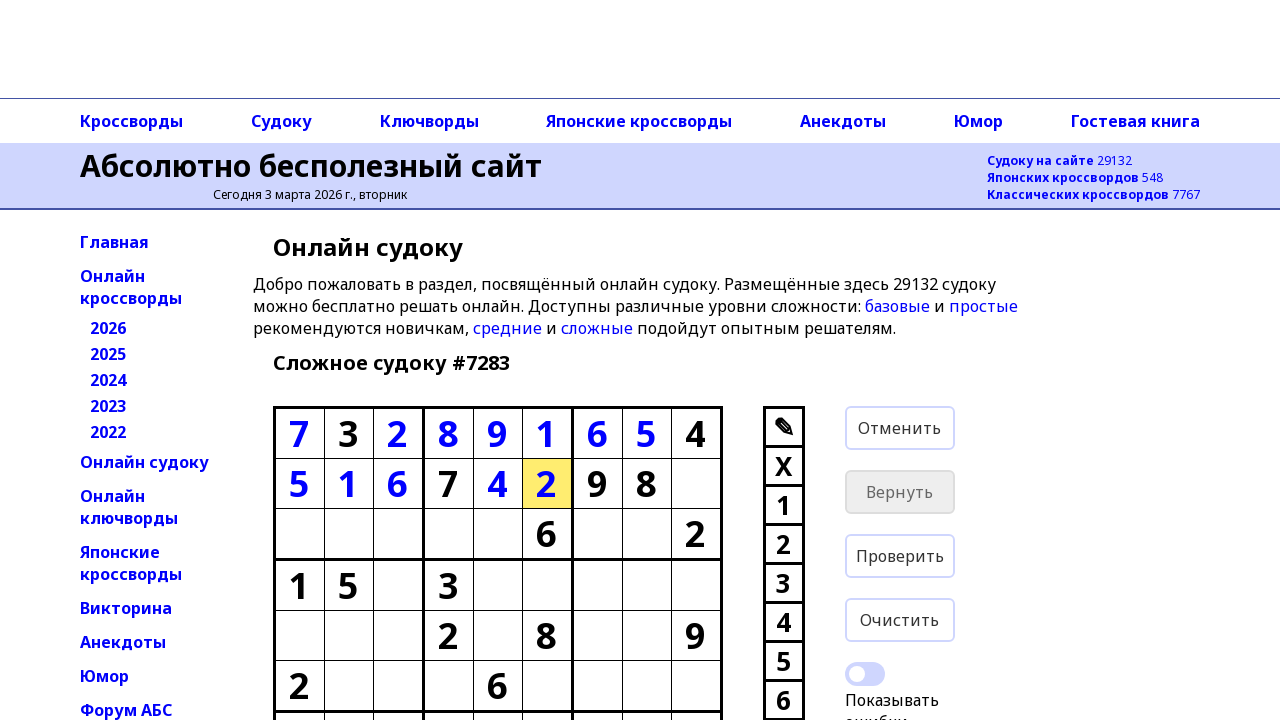

Moved to next cell with ArrowRight from row 1, column 5
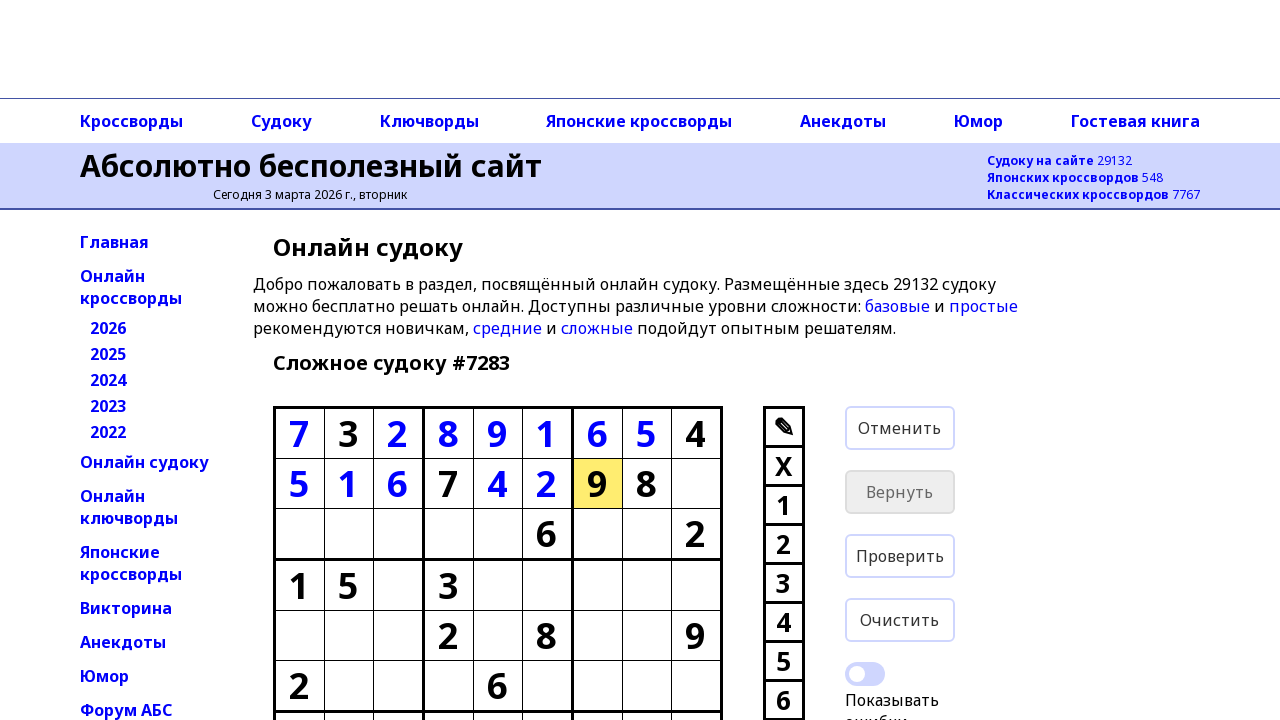

Typed '9' in cell at row 1, column 6
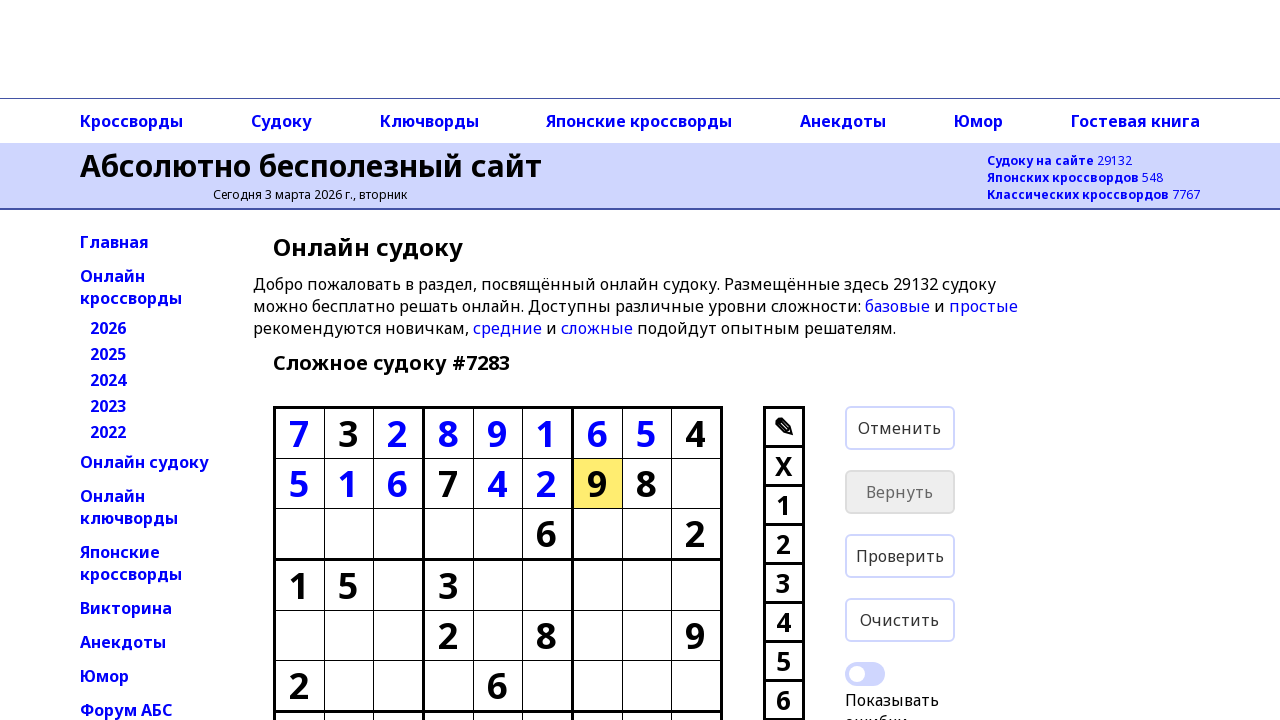

Moved to next cell with ArrowRight from row 1, column 6
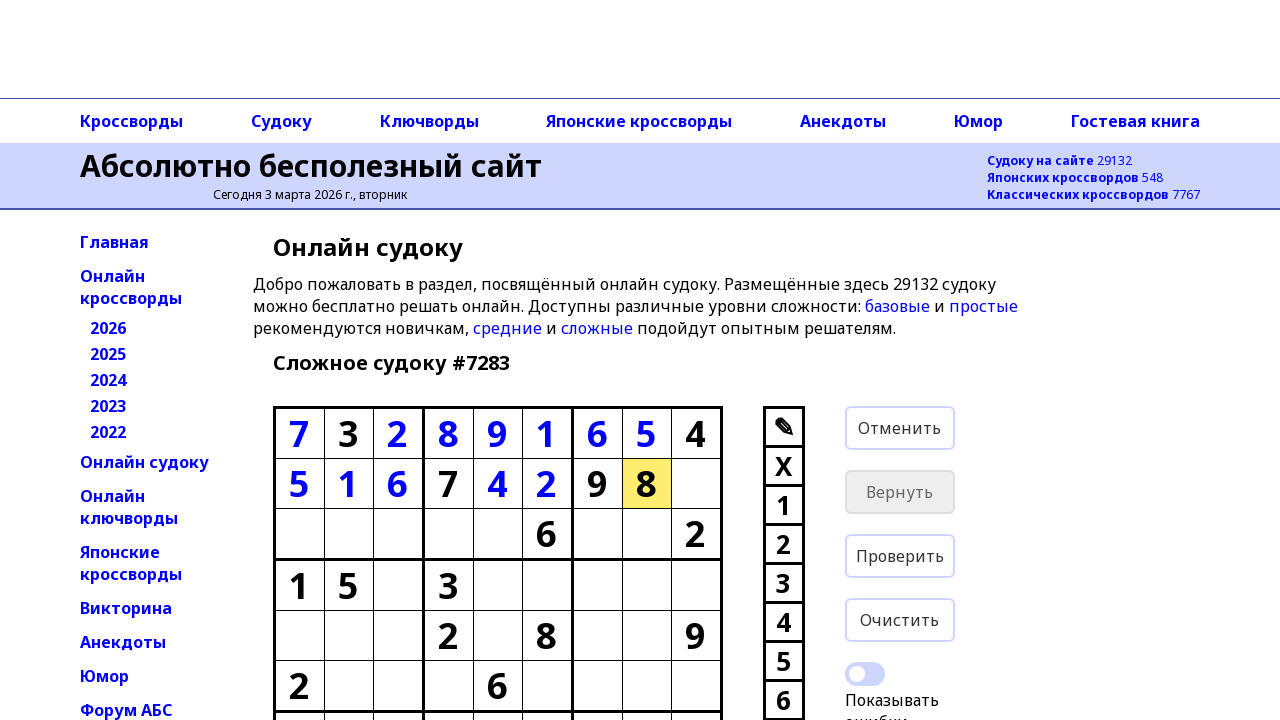

Typed '8' in cell at row 1, column 7
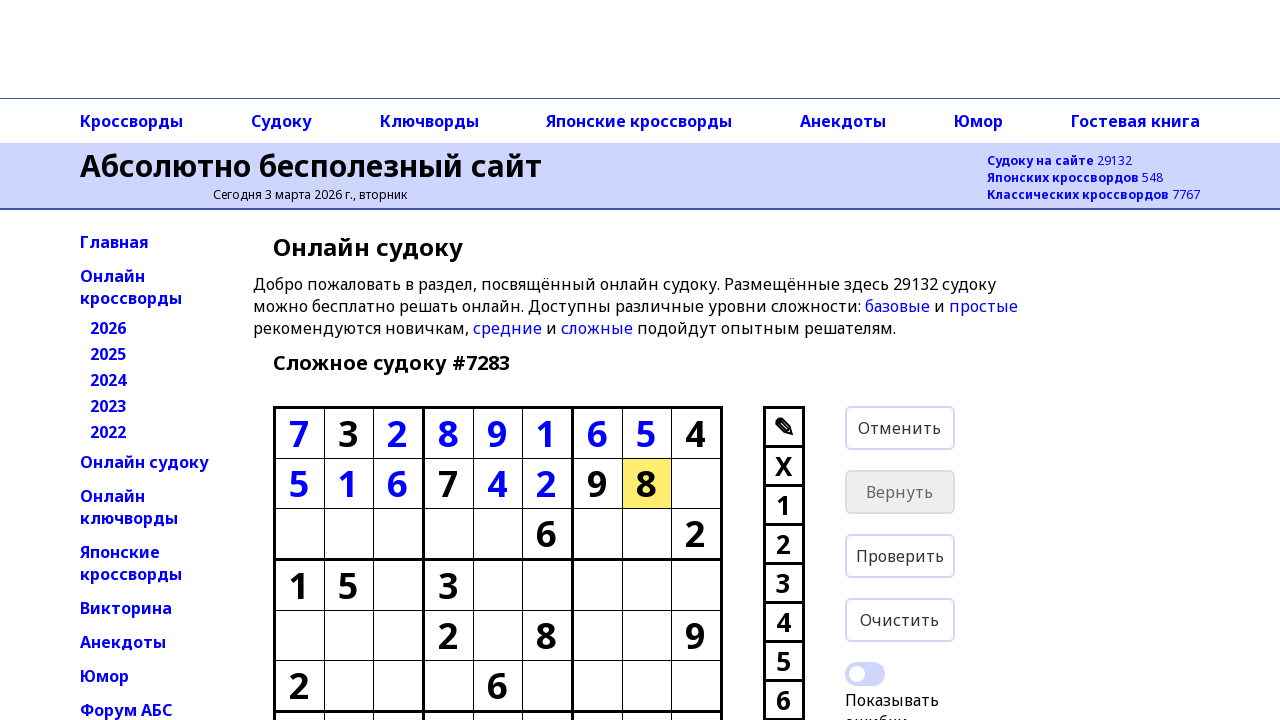

Moved to next cell with ArrowRight from row 1, column 7
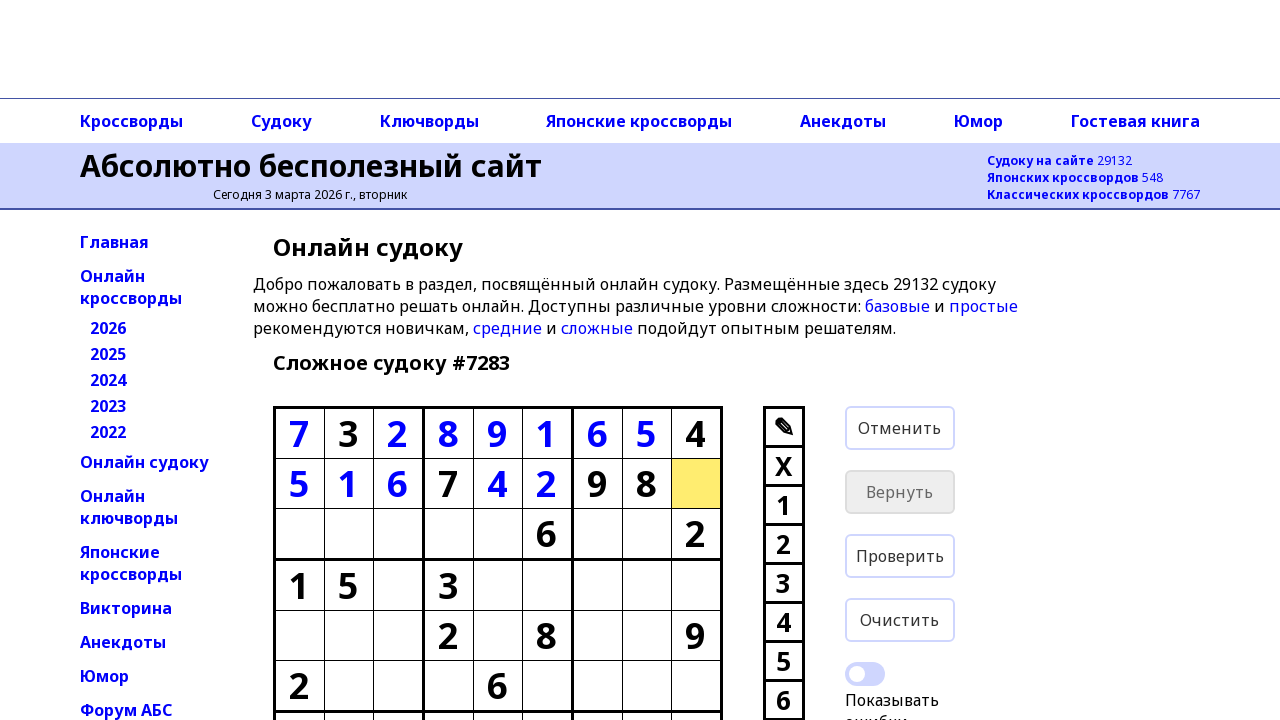

Typed '3' in cell at row 1, column 8
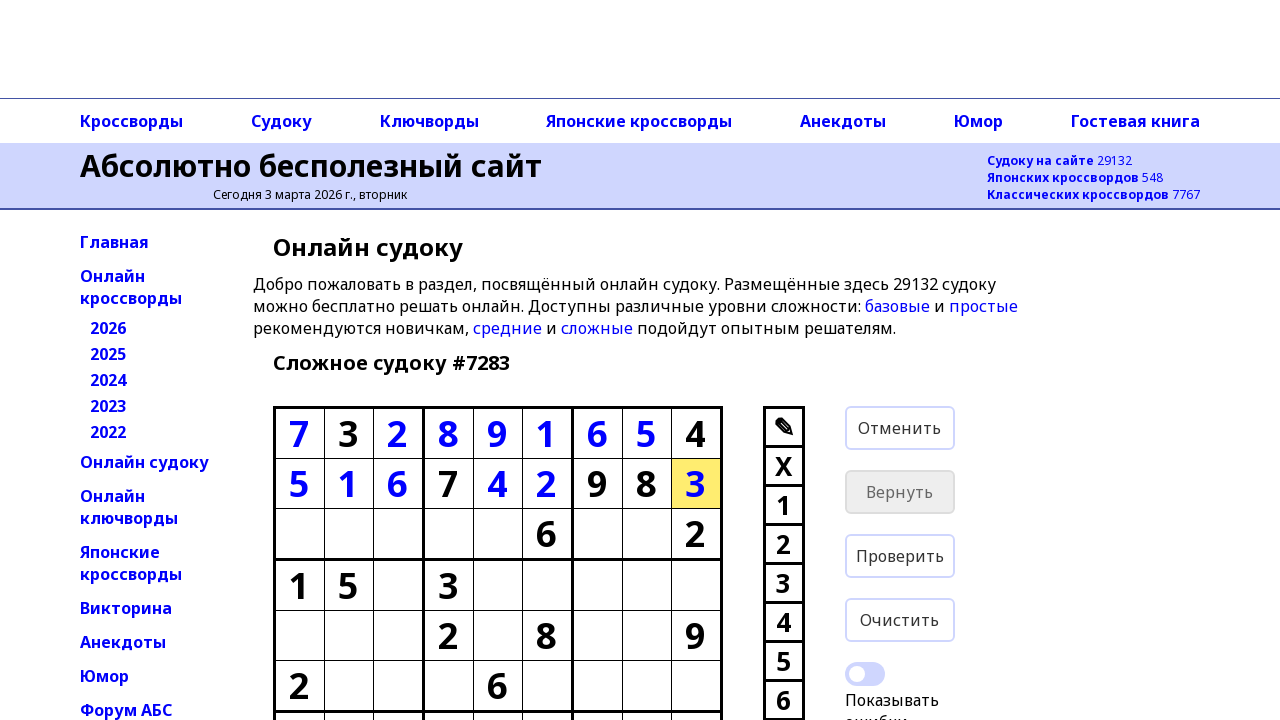

Moved to next cell with ArrowRight from row 1, column 8
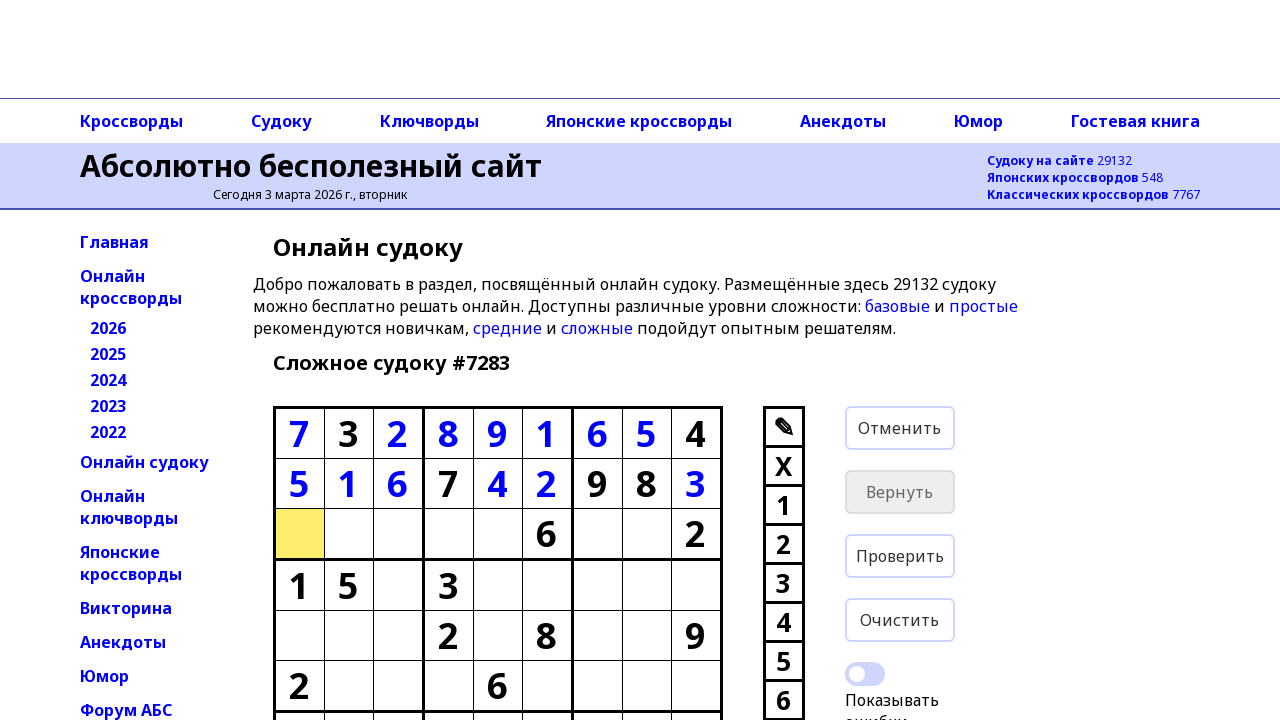

Typed '4' in cell at row 2, column 0
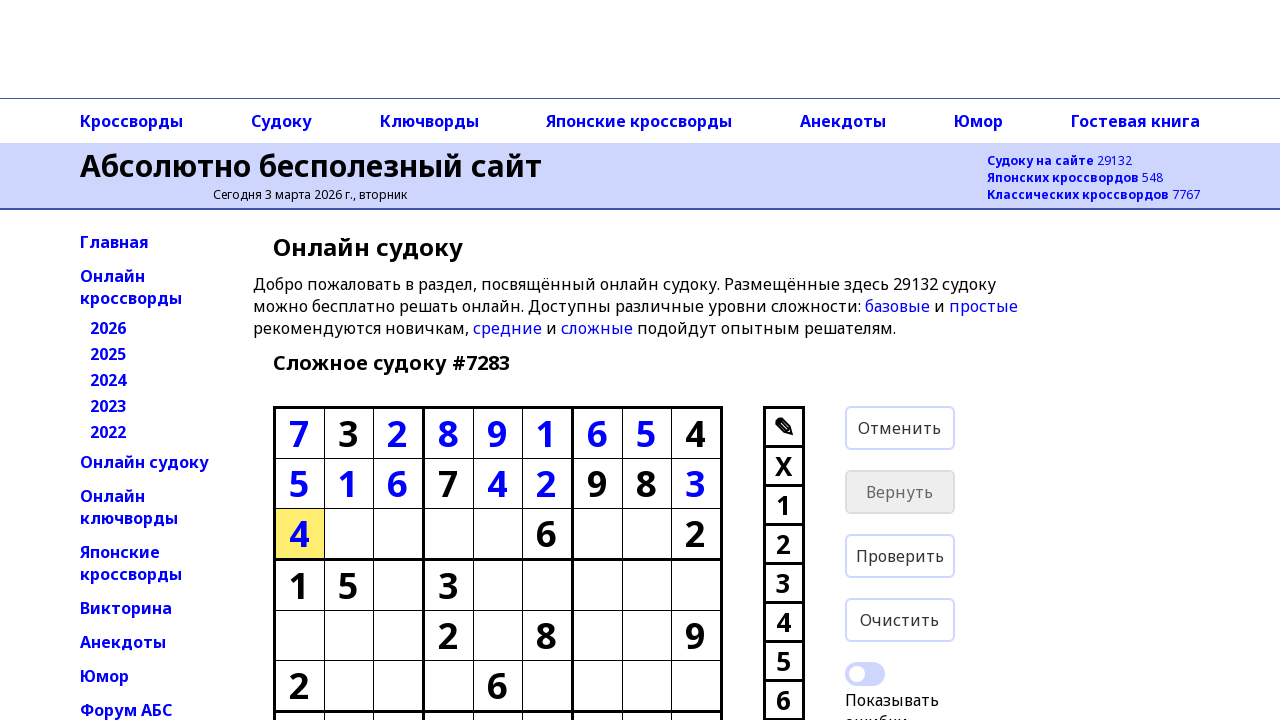

Moved to next cell with ArrowRight from row 2, column 0
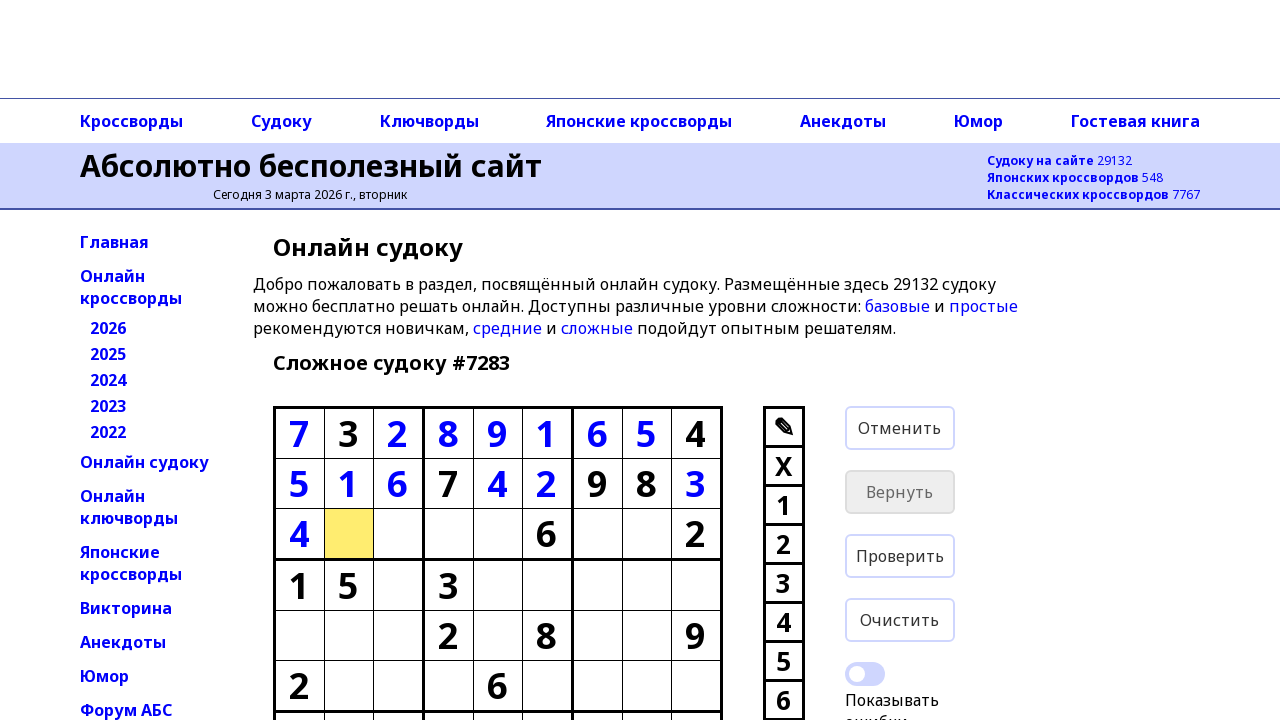

Typed '9' in cell at row 2, column 1
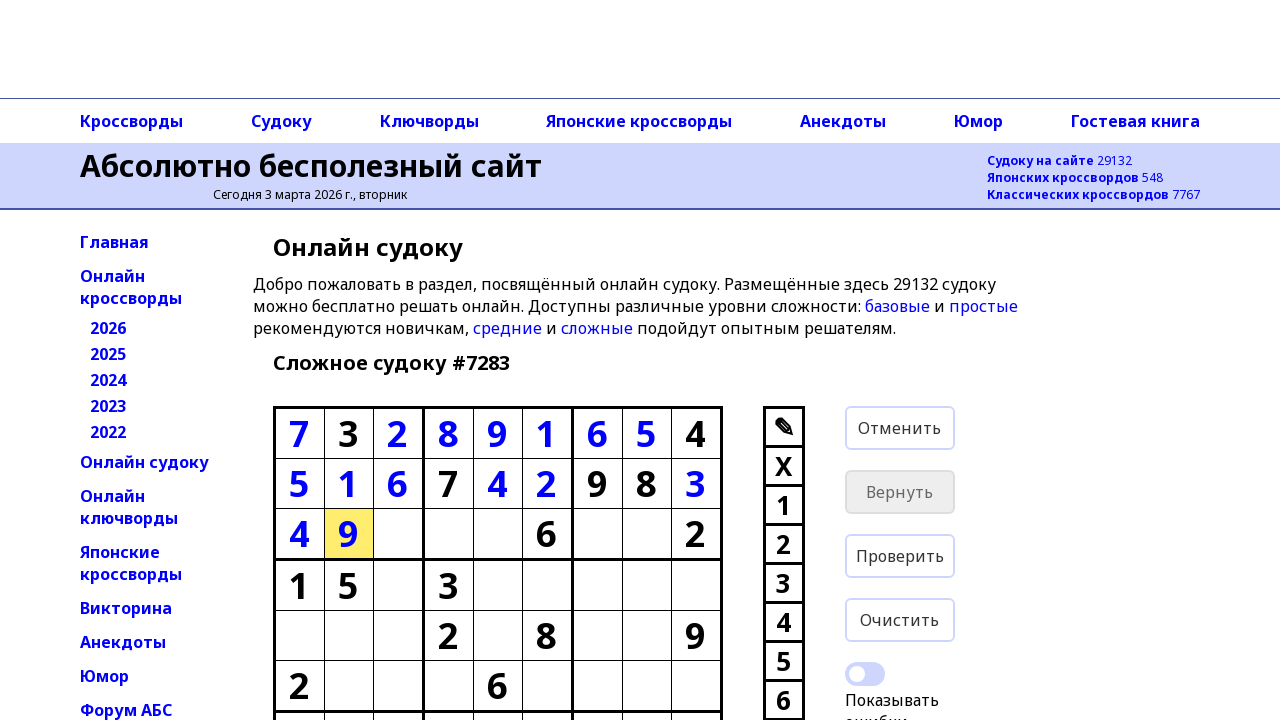

Moved to next cell with ArrowRight from row 2, column 1
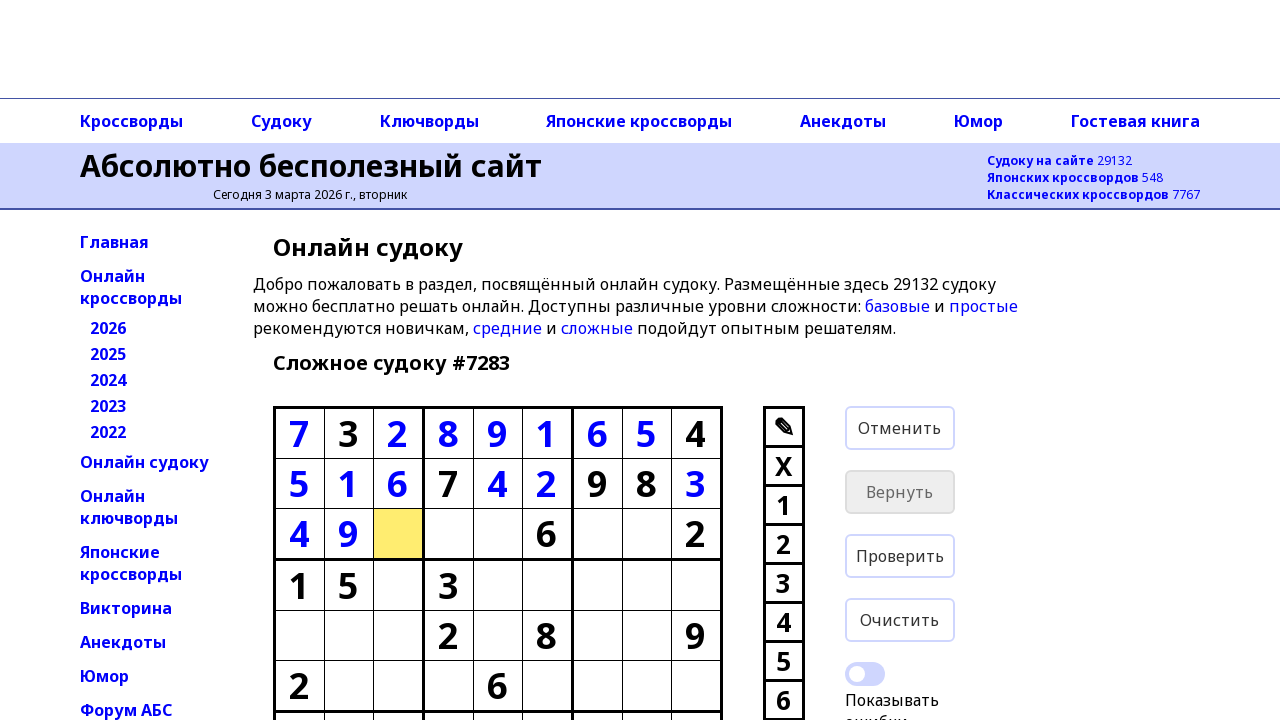

Typed '8' in cell at row 2, column 2
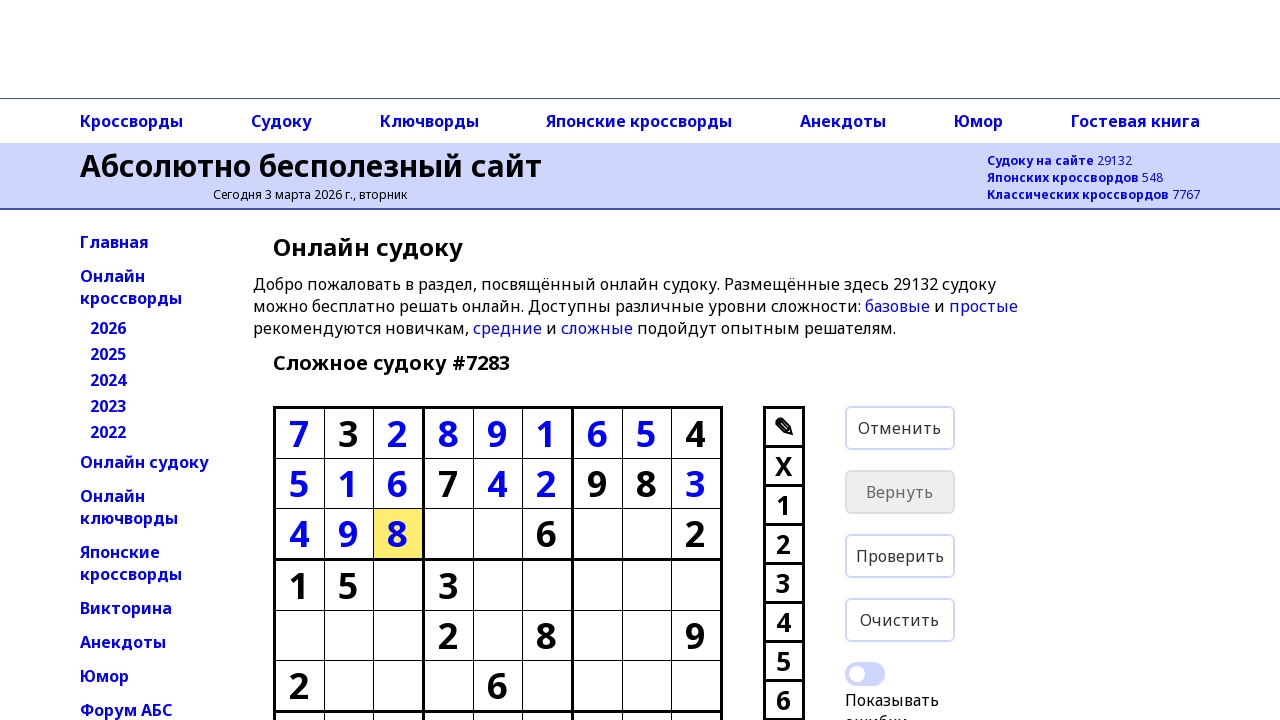

Moved to next cell with ArrowRight from row 2, column 2
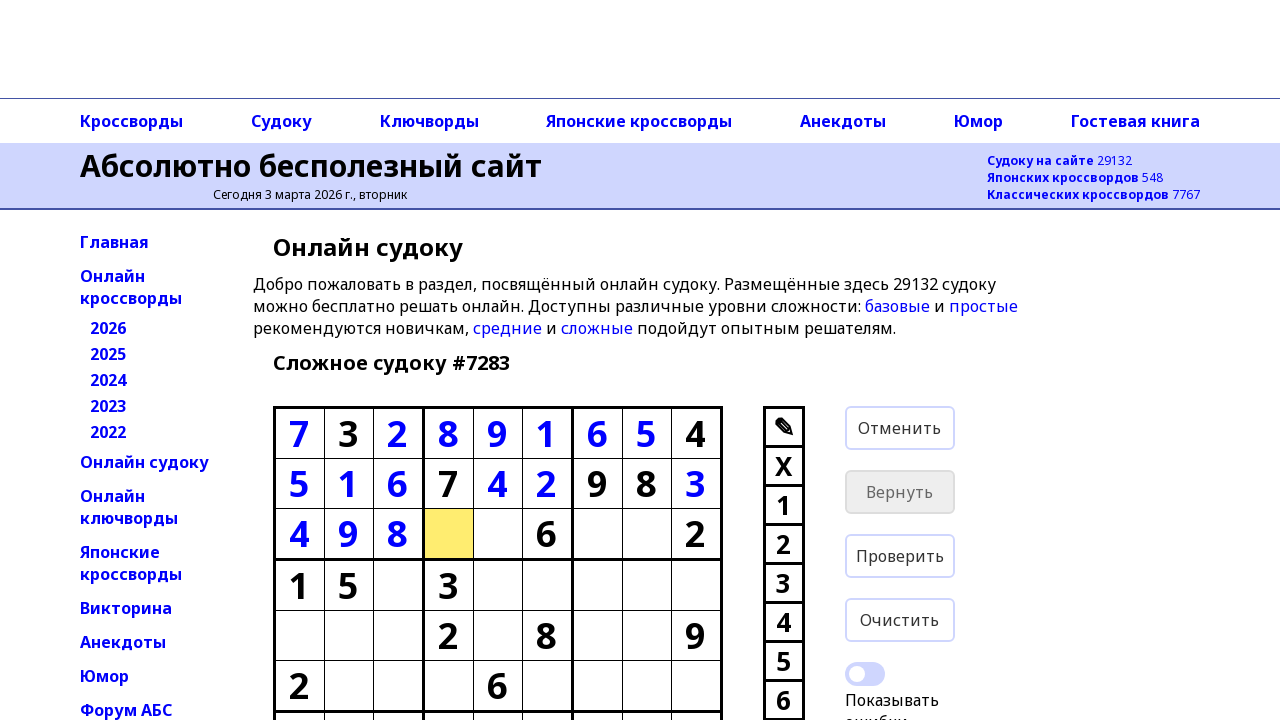

Typed '5' in cell at row 2, column 3
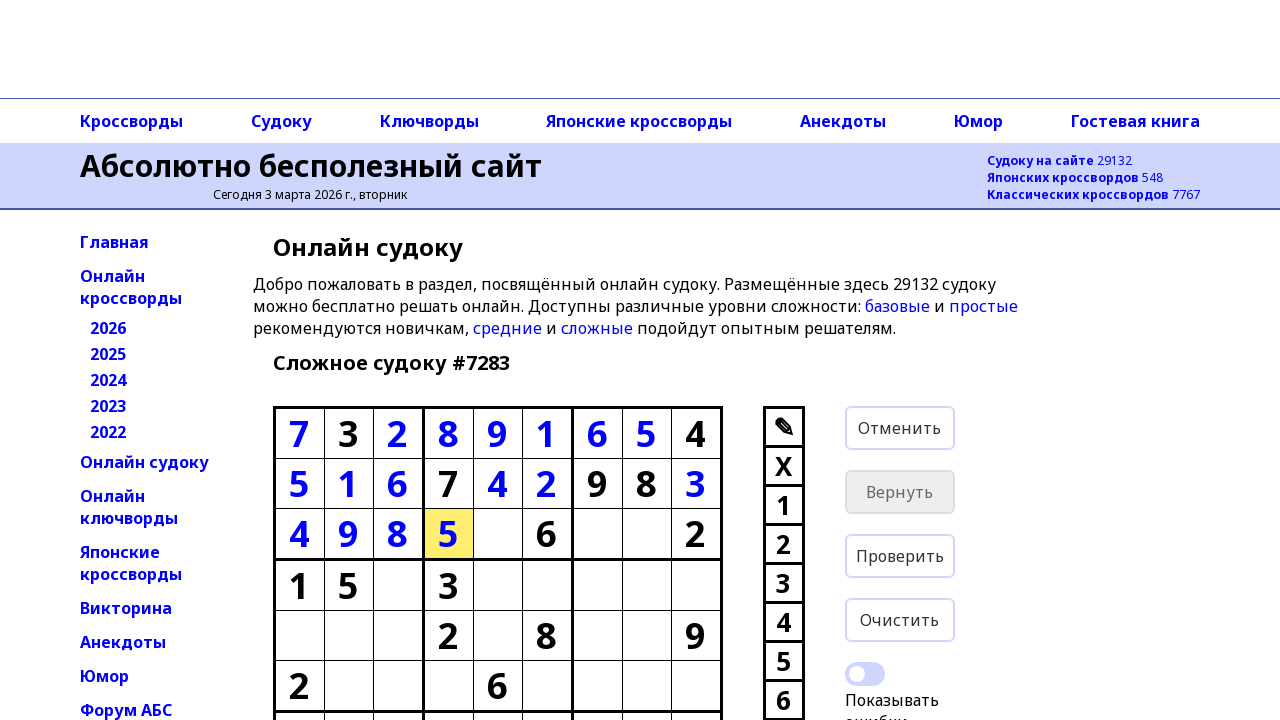

Moved to next cell with ArrowRight from row 2, column 3
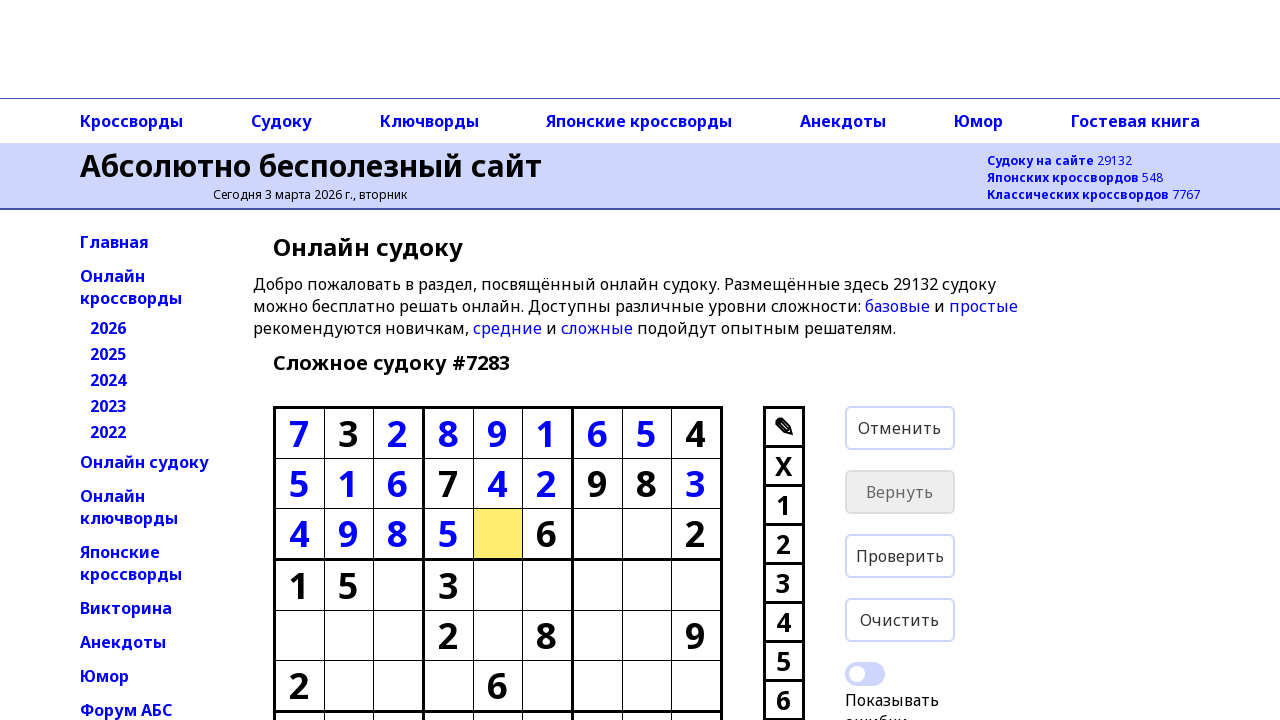

Typed '3' in cell at row 2, column 4
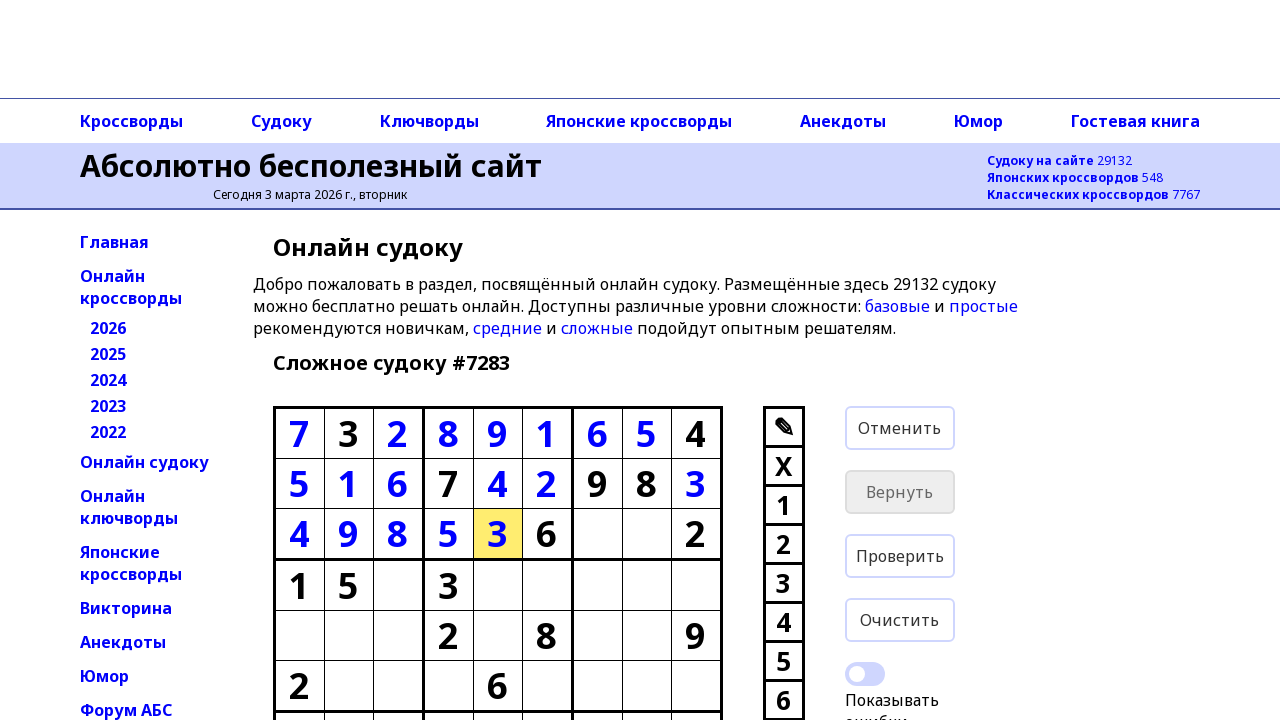

Moved to next cell with ArrowRight from row 2, column 4
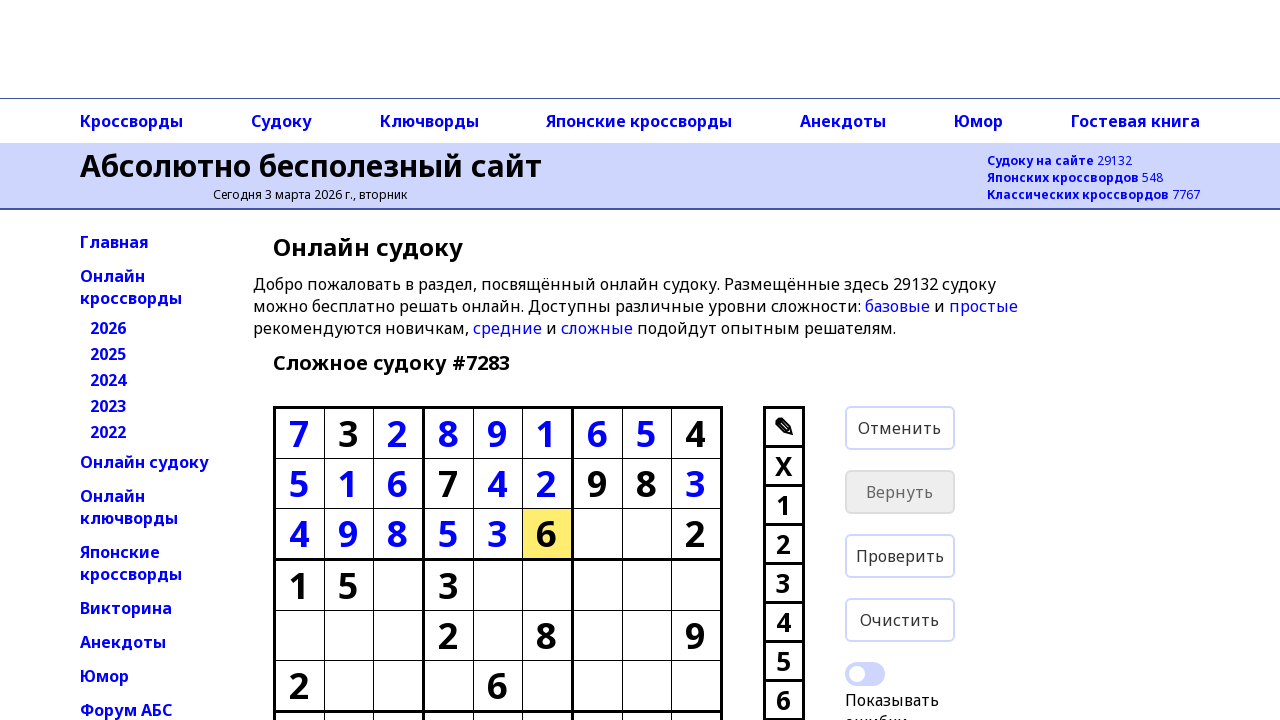

Typed '6' in cell at row 2, column 5
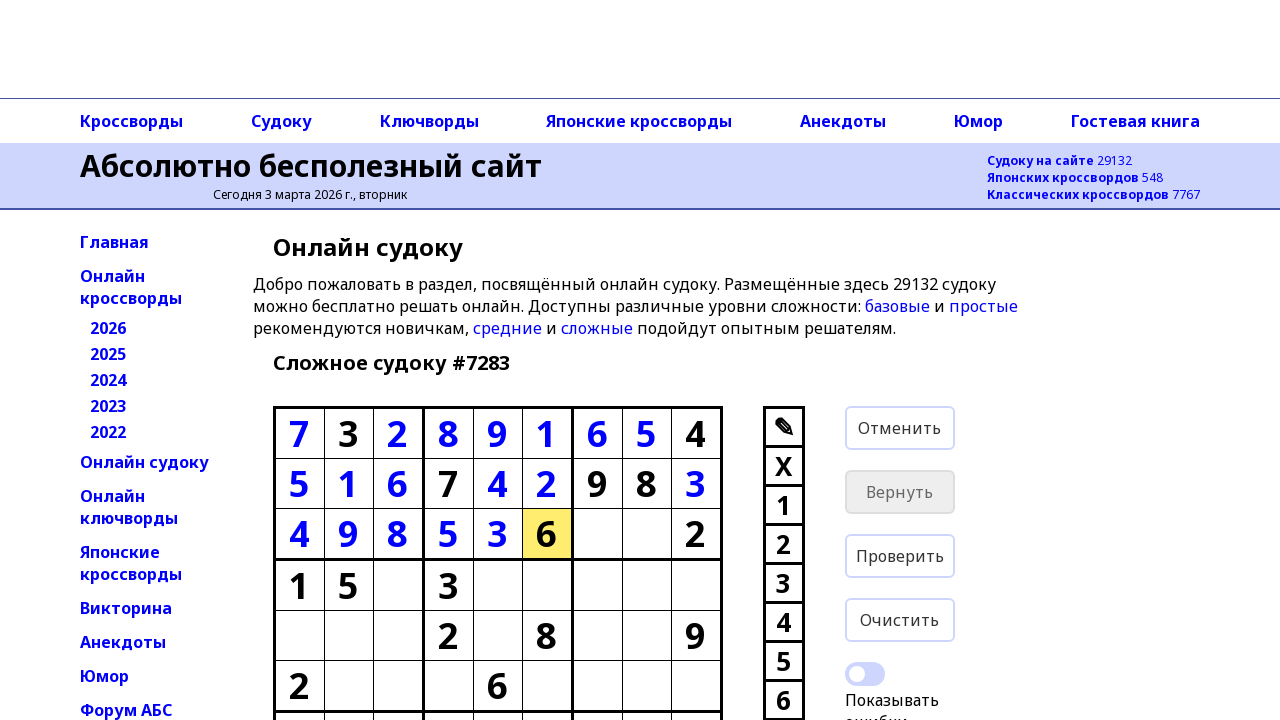

Moved to next cell with ArrowRight from row 2, column 5
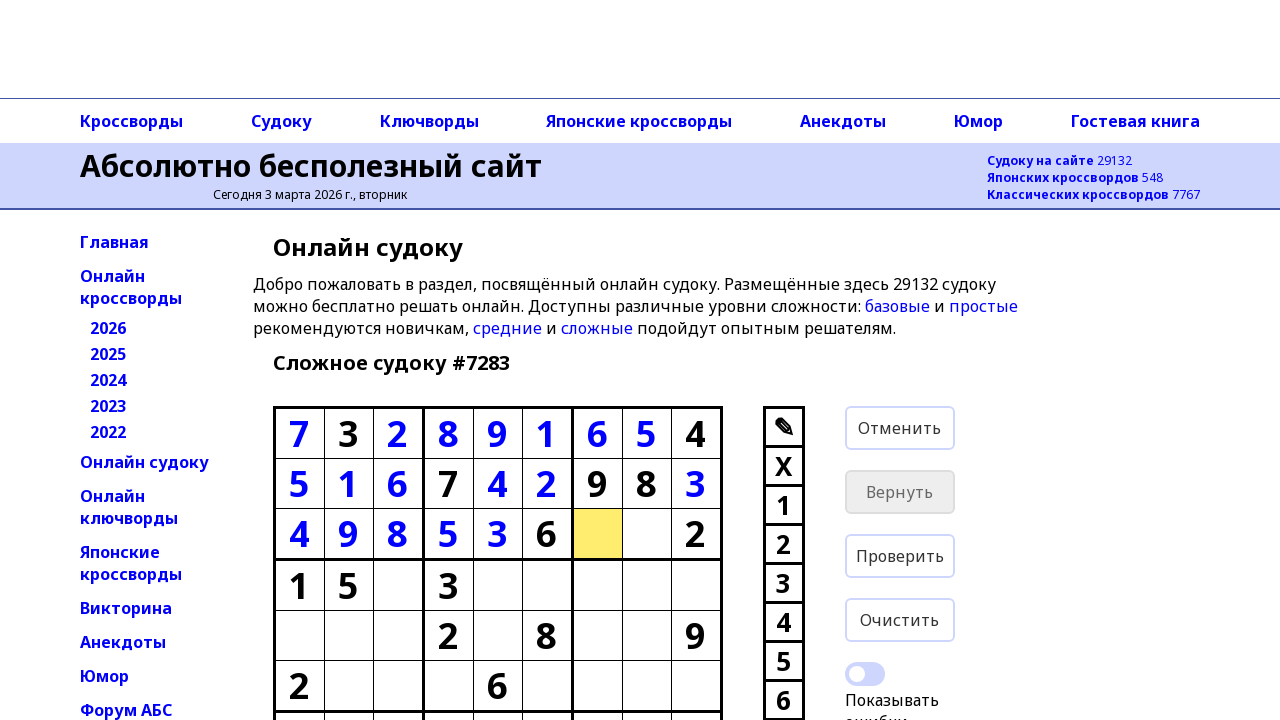

Typed '7' in cell at row 2, column 6
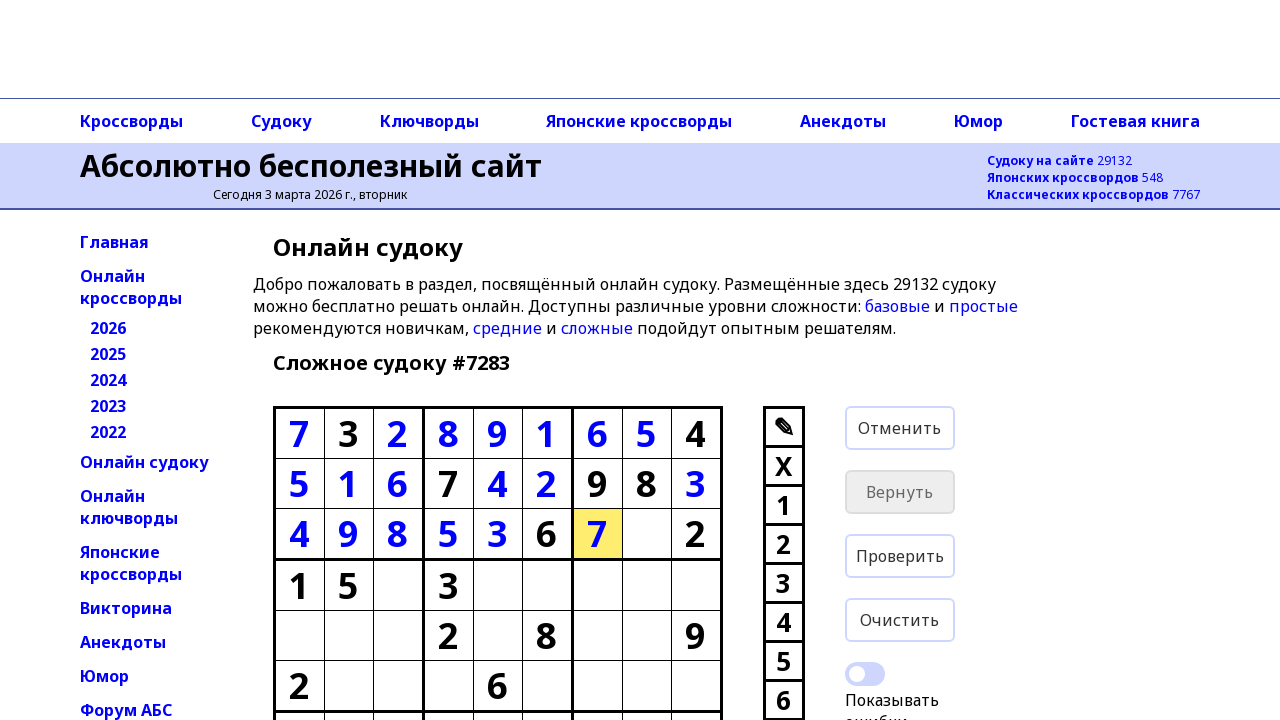

Moved to next cell with ArrowRight from row 2, column 6
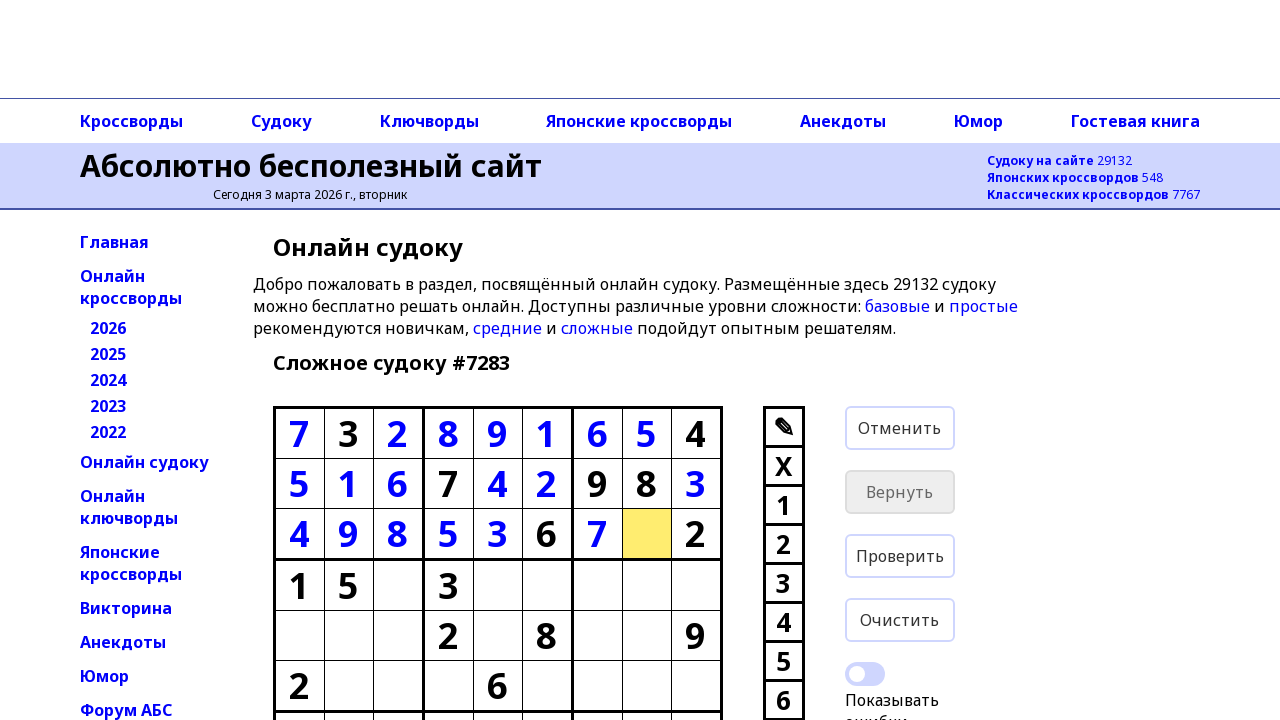

Typed '1' in cell at row 2, column 7
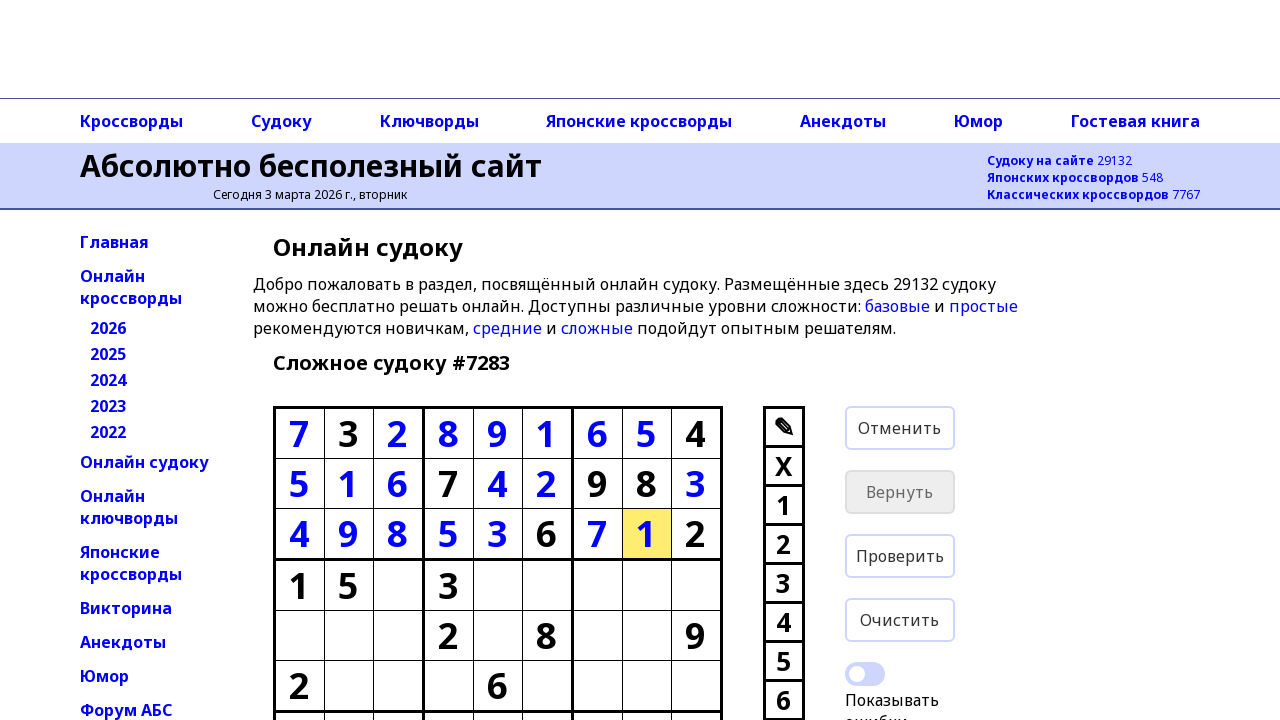

Moved to next cell with ArrowRight from row 2, column 7
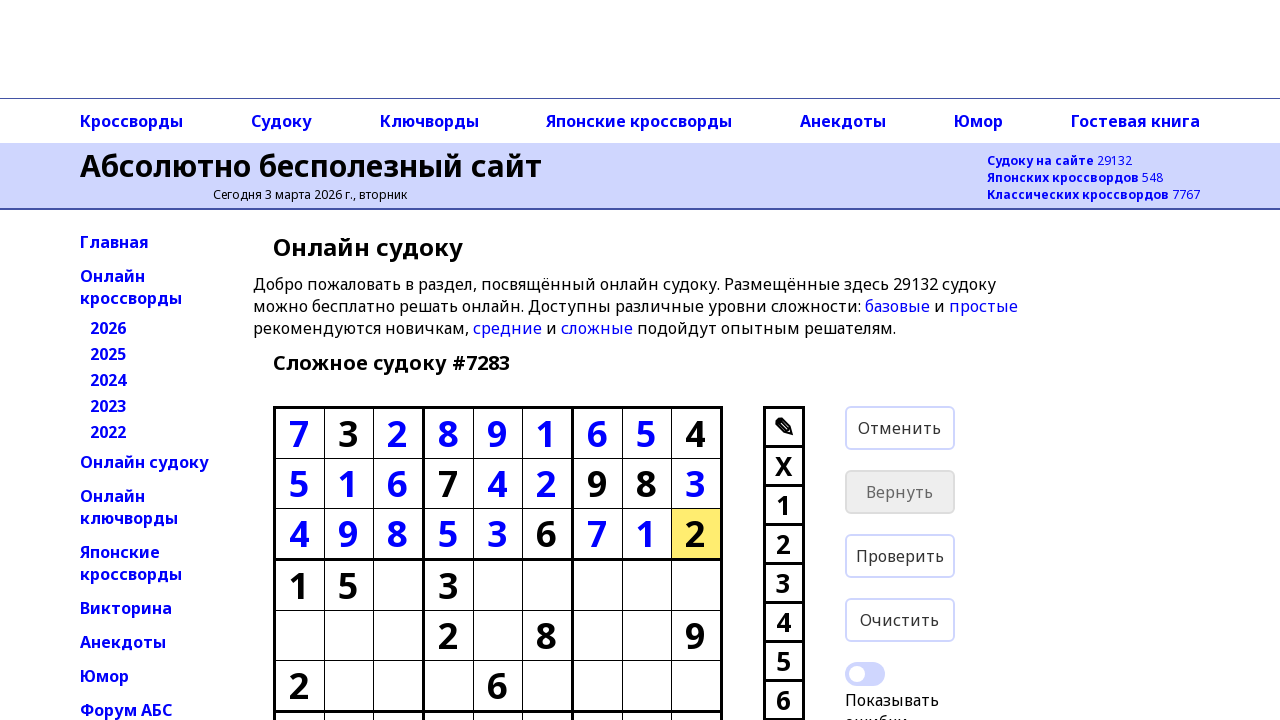

Typed '2' in cell at row 2, column 8
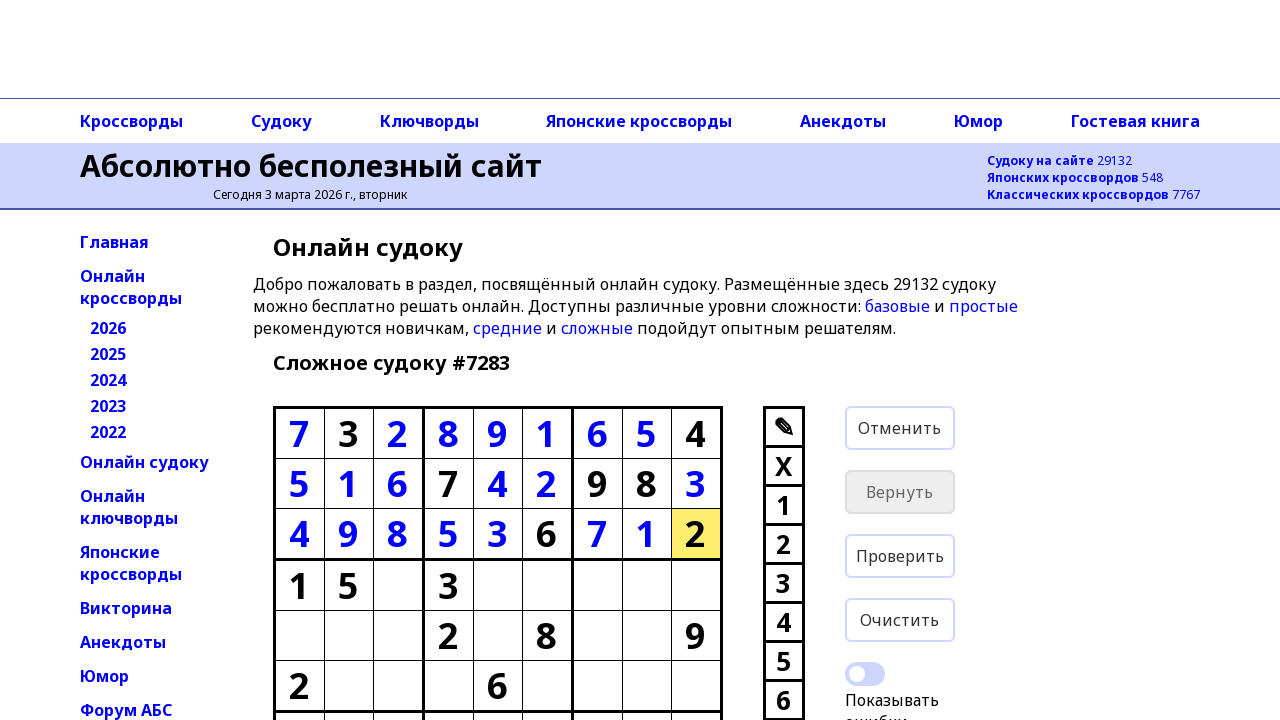

Moved to next cell with ArrowRight from row 2, column 8
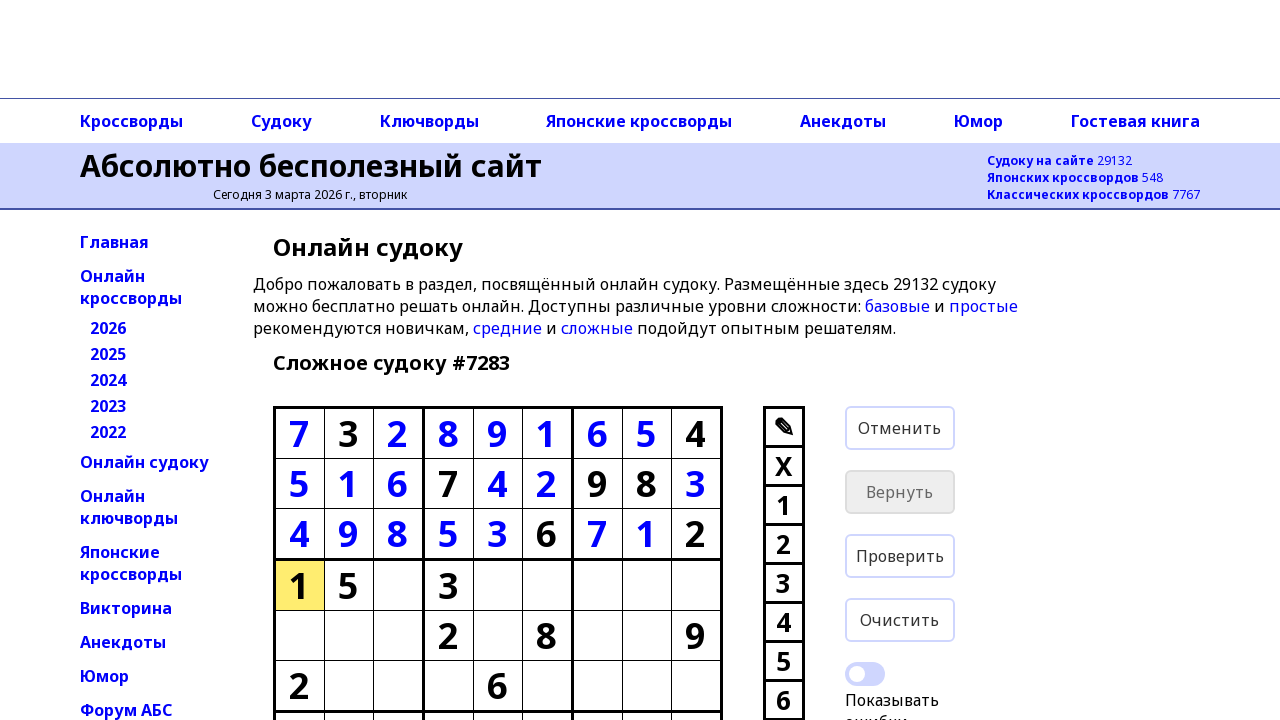

Typed '1' in cell at row 3, column 0
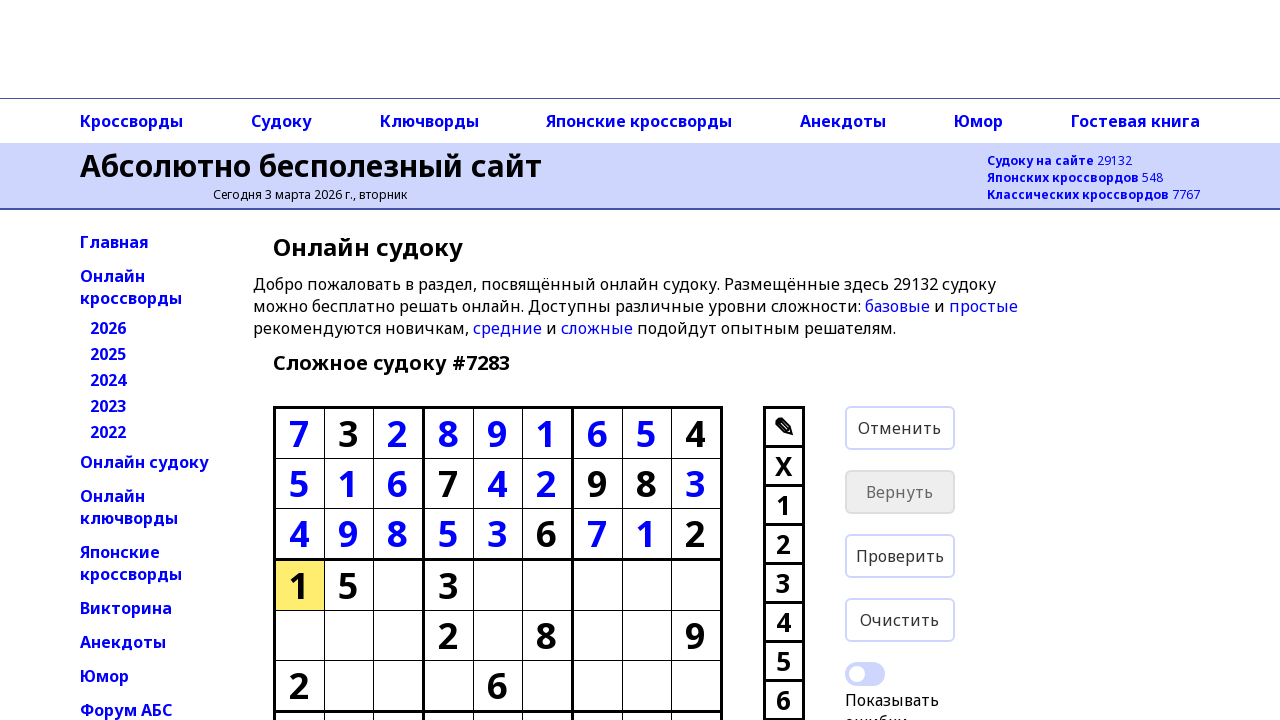

Moved to next cell with ArrowRight from row 3, column 0
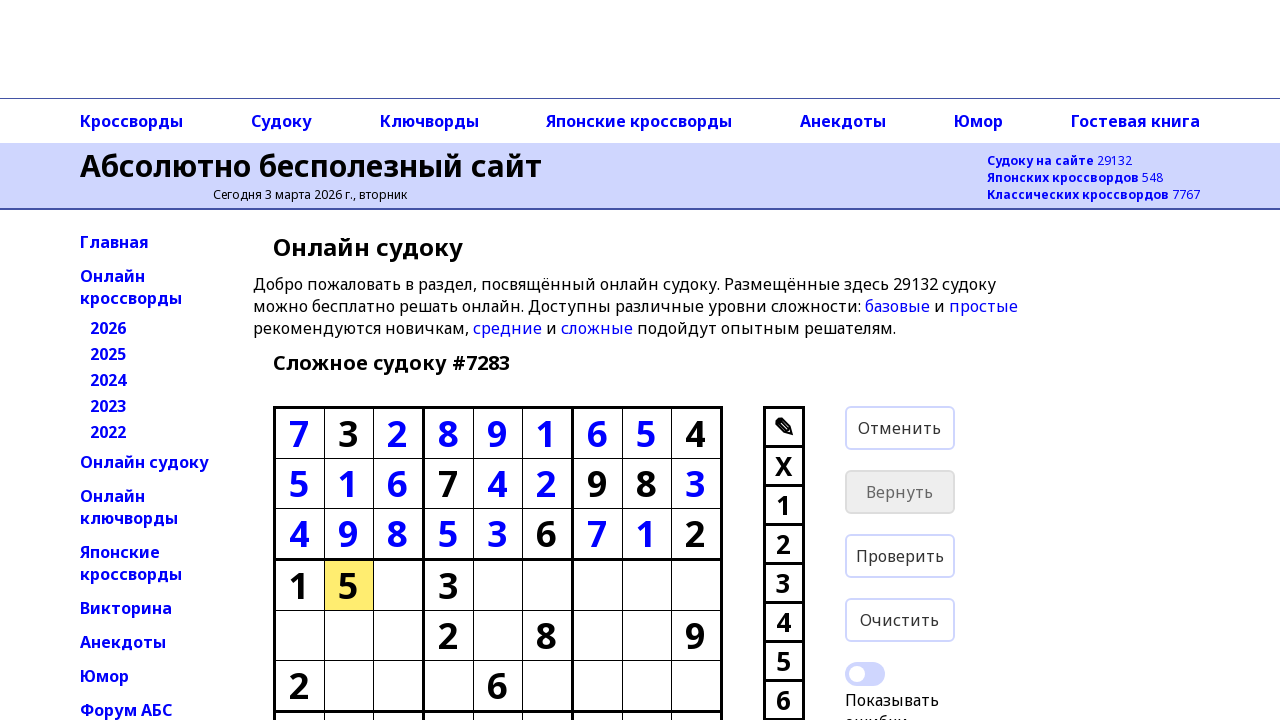

Typed '5' in cell at row 3, column 1
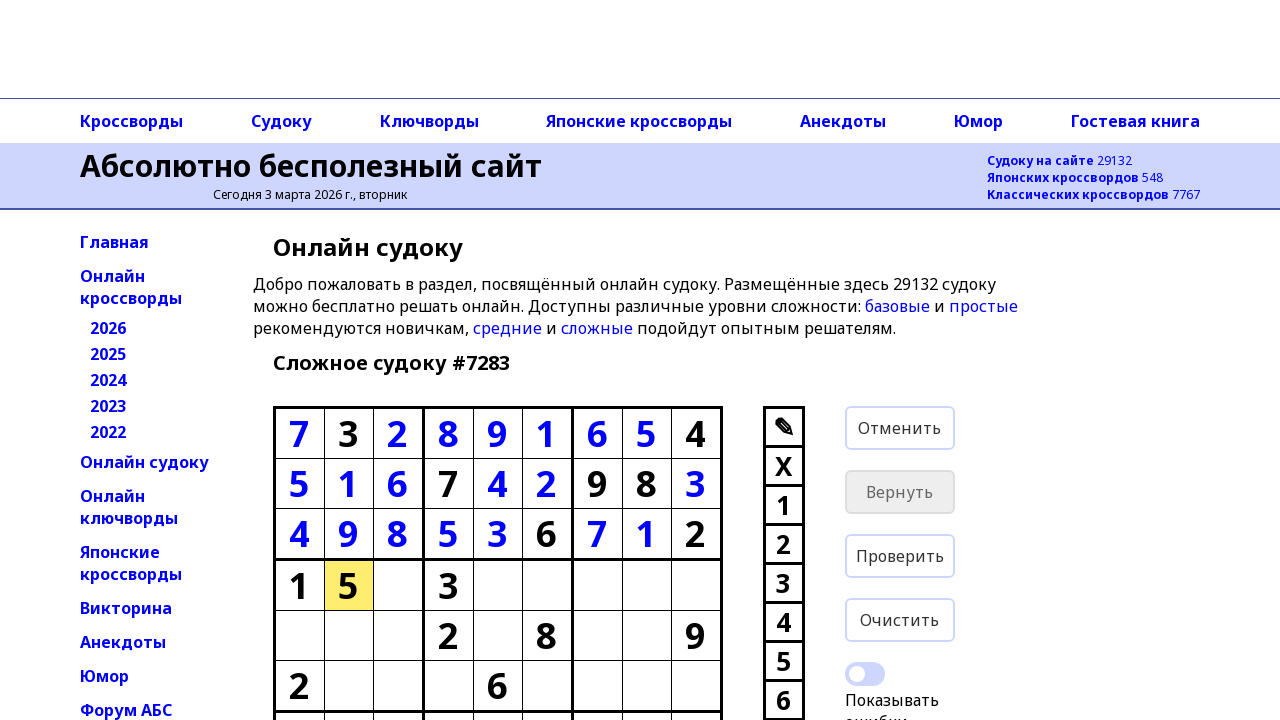

Moved to next cell with ArrowRight from row 3, column 1
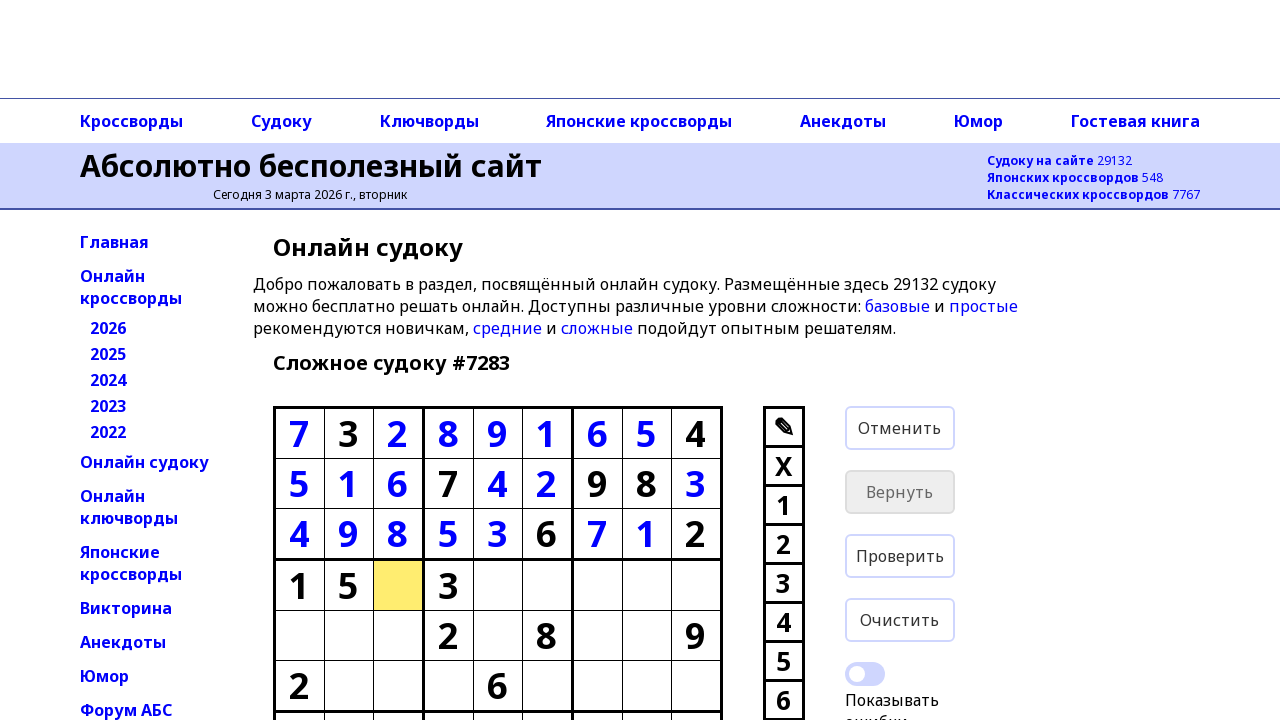

Typed '9' in cell at row 3, column 2
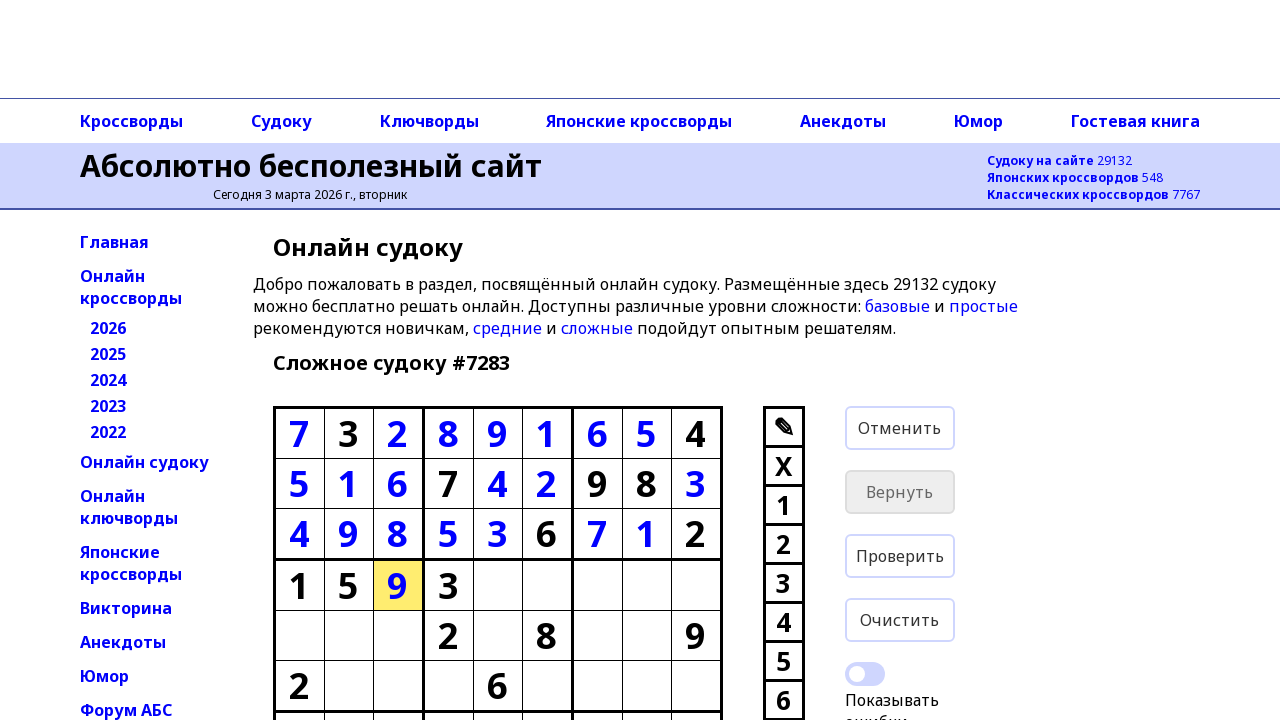

Moved to next cell with ArrowRight from row 3, column 2
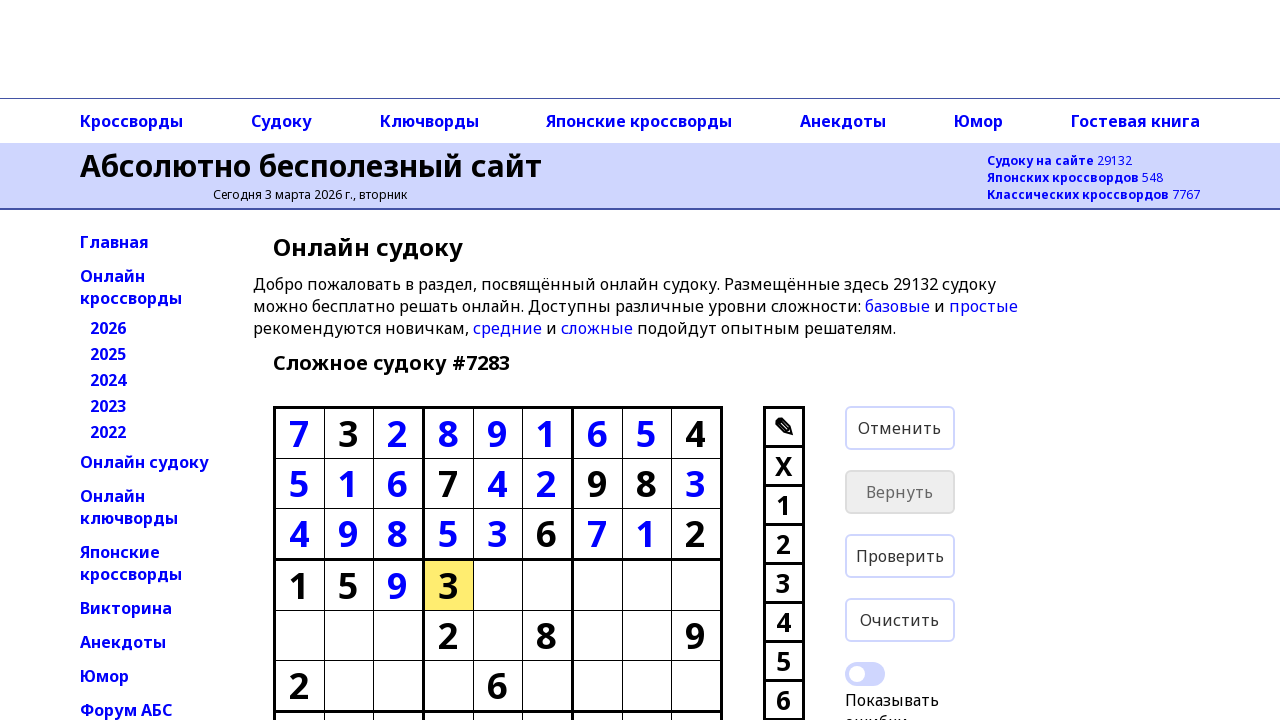

Typed '3' in cell at row 3, column 3
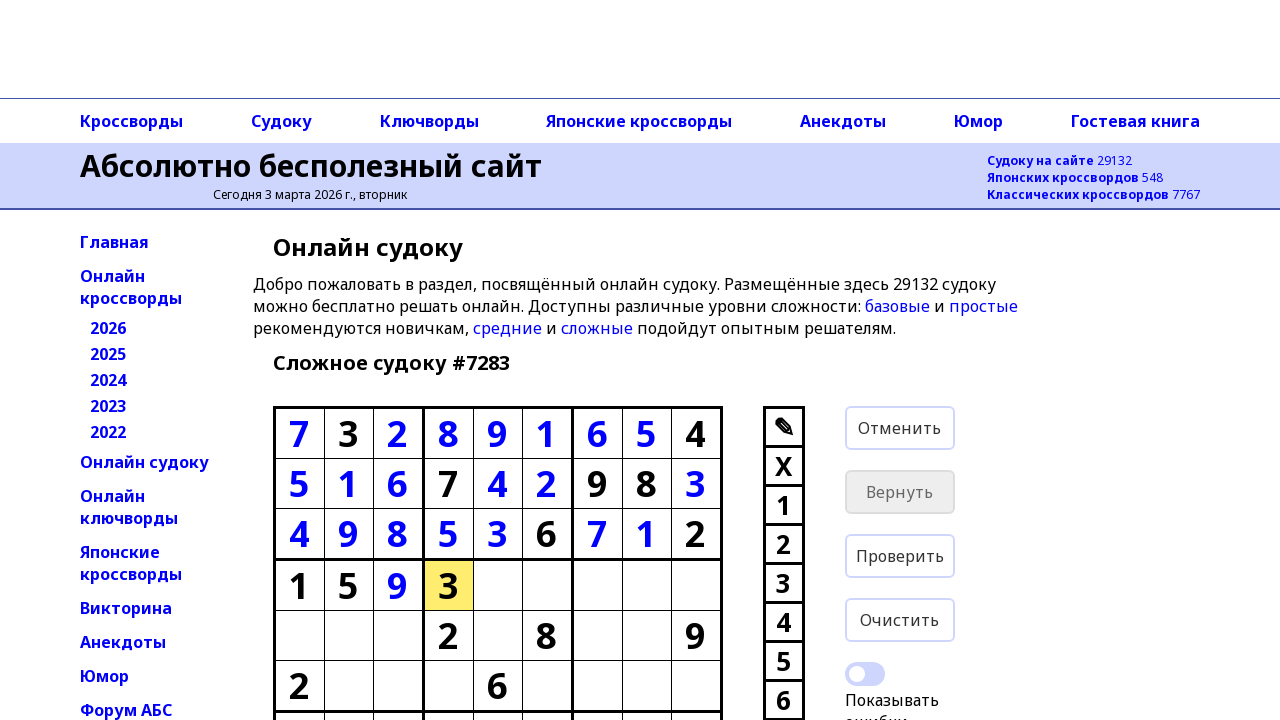

Moved to next cell with ArrowRight from row 3, column 3
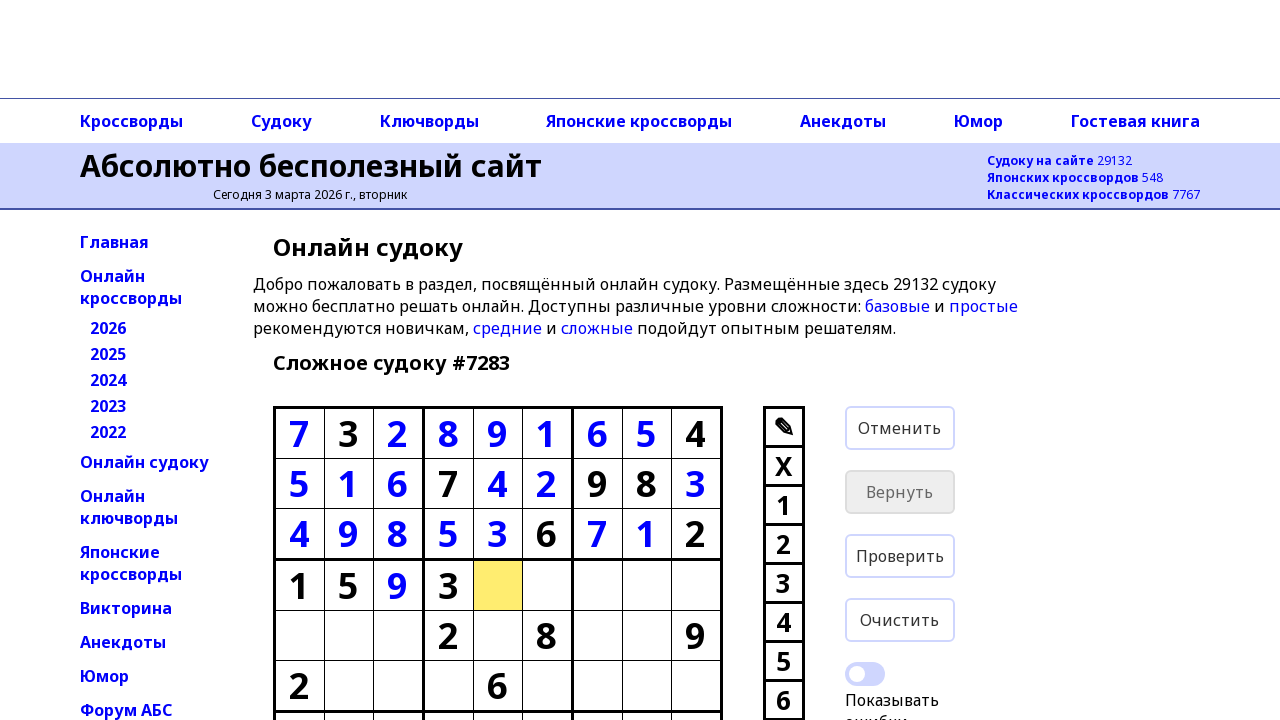

Typed '7' in cell at row 3, column 4
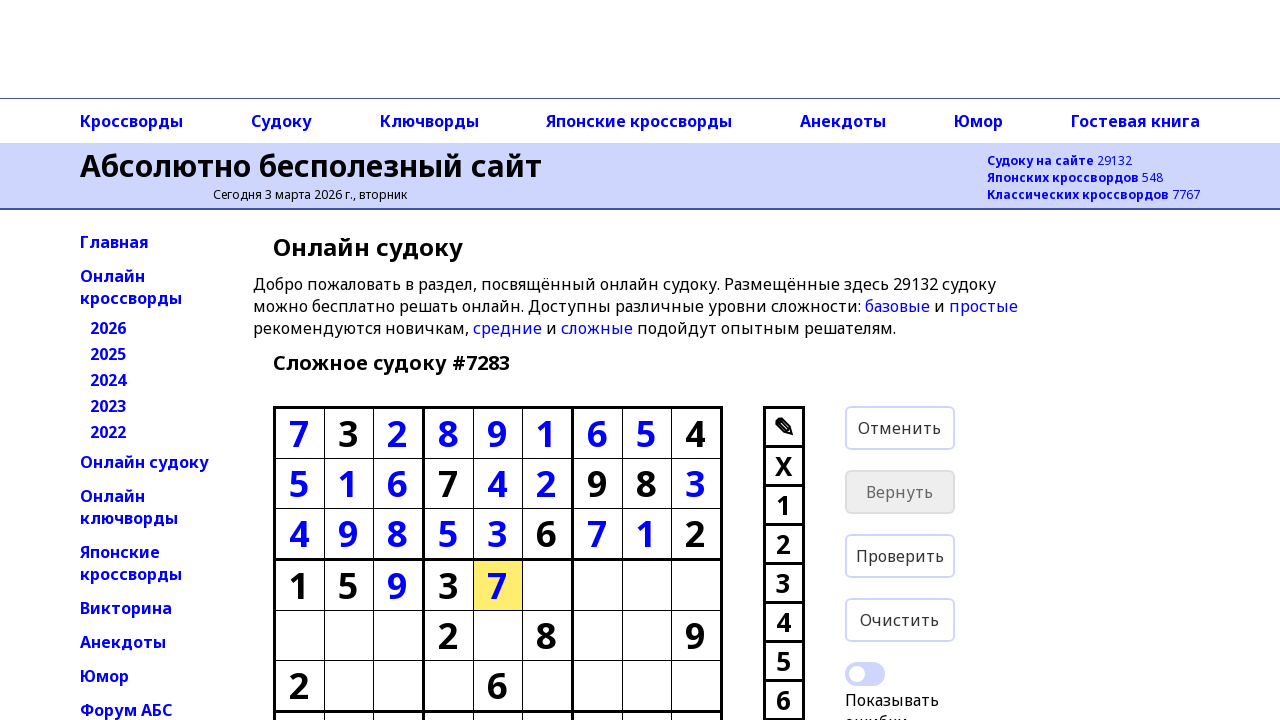

Moved to next cell with ArrowRight from row 3, column 4
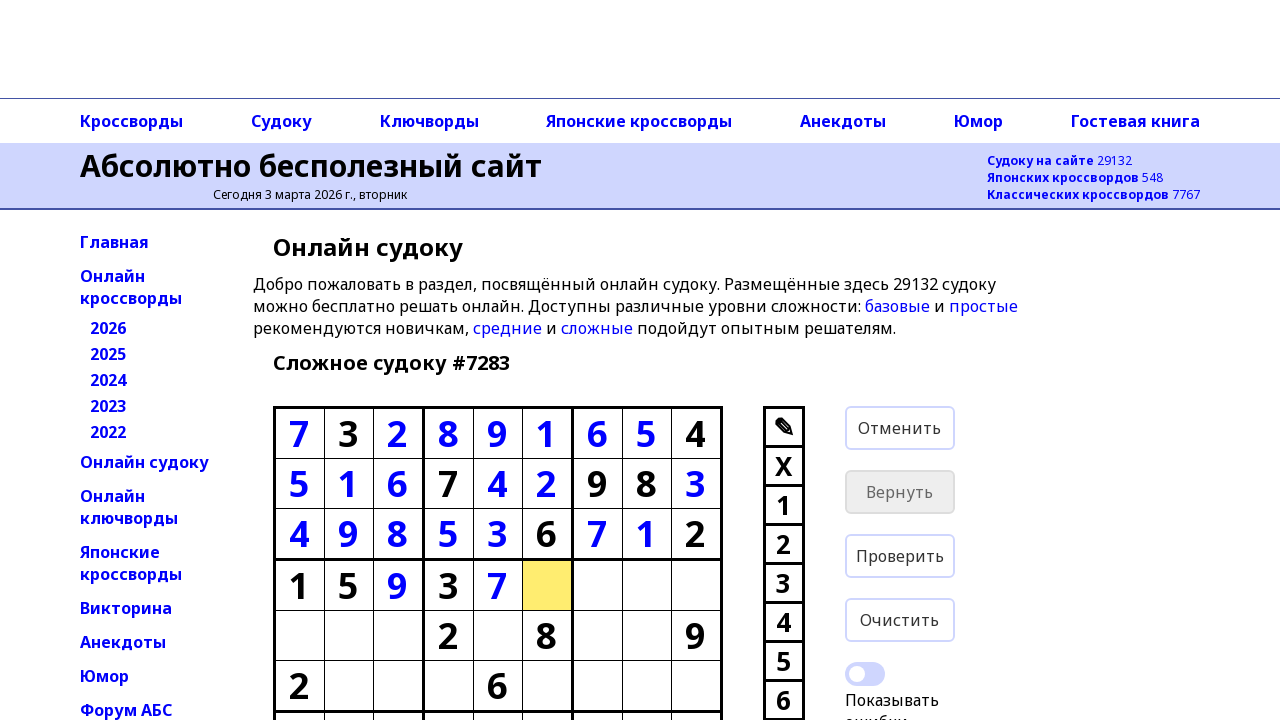

Typed '4' in cell at row 3, column 5
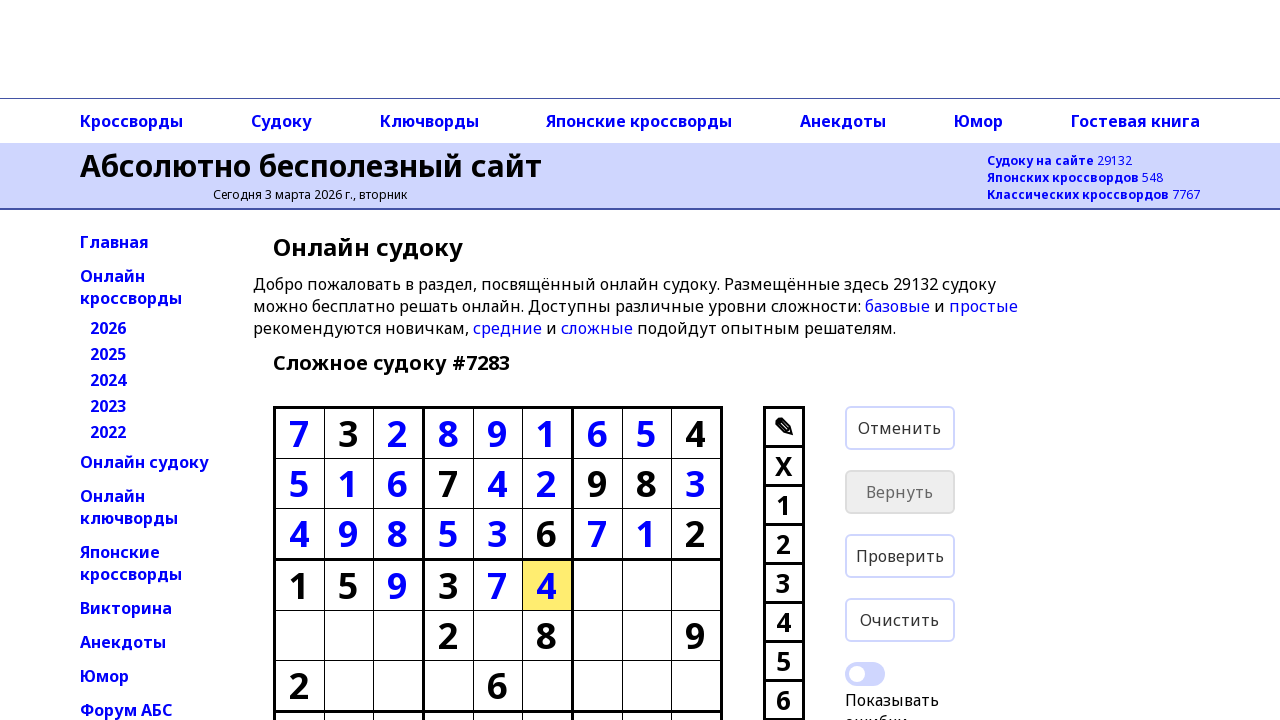

Moved to next cell with ArrowRight from row 3, column 5
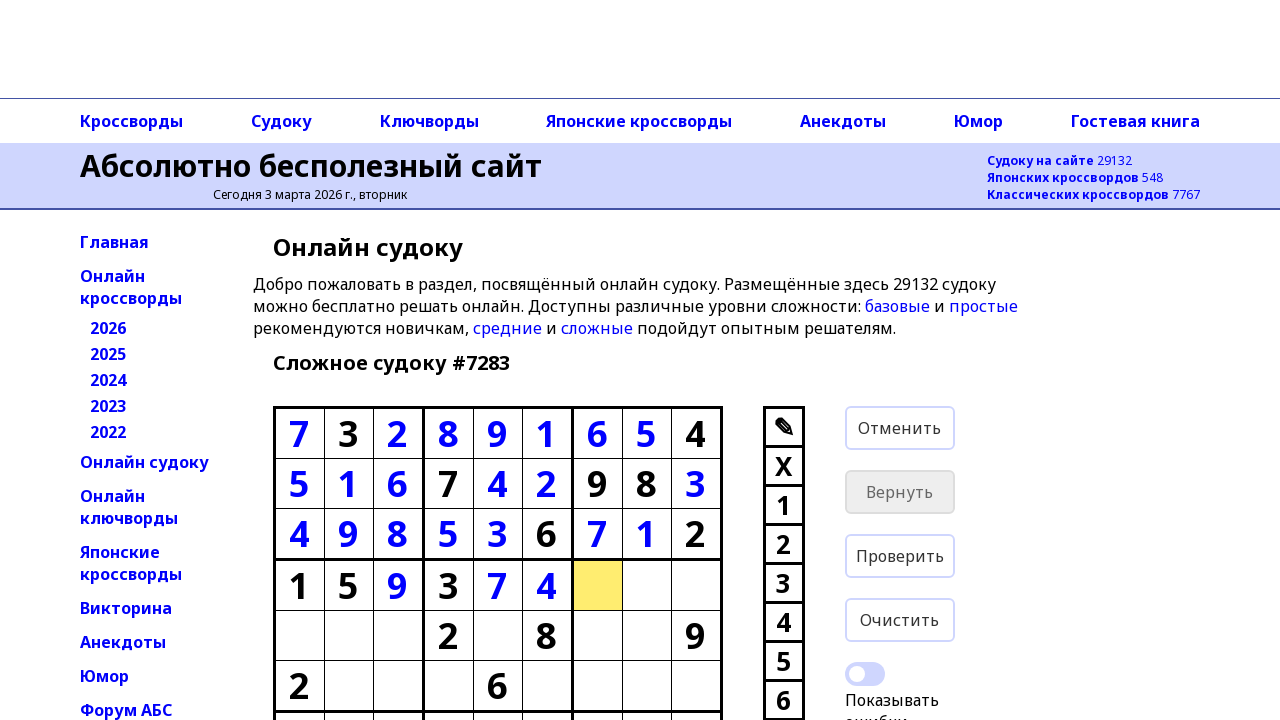

Typed '8' in cell at row 3, column 6
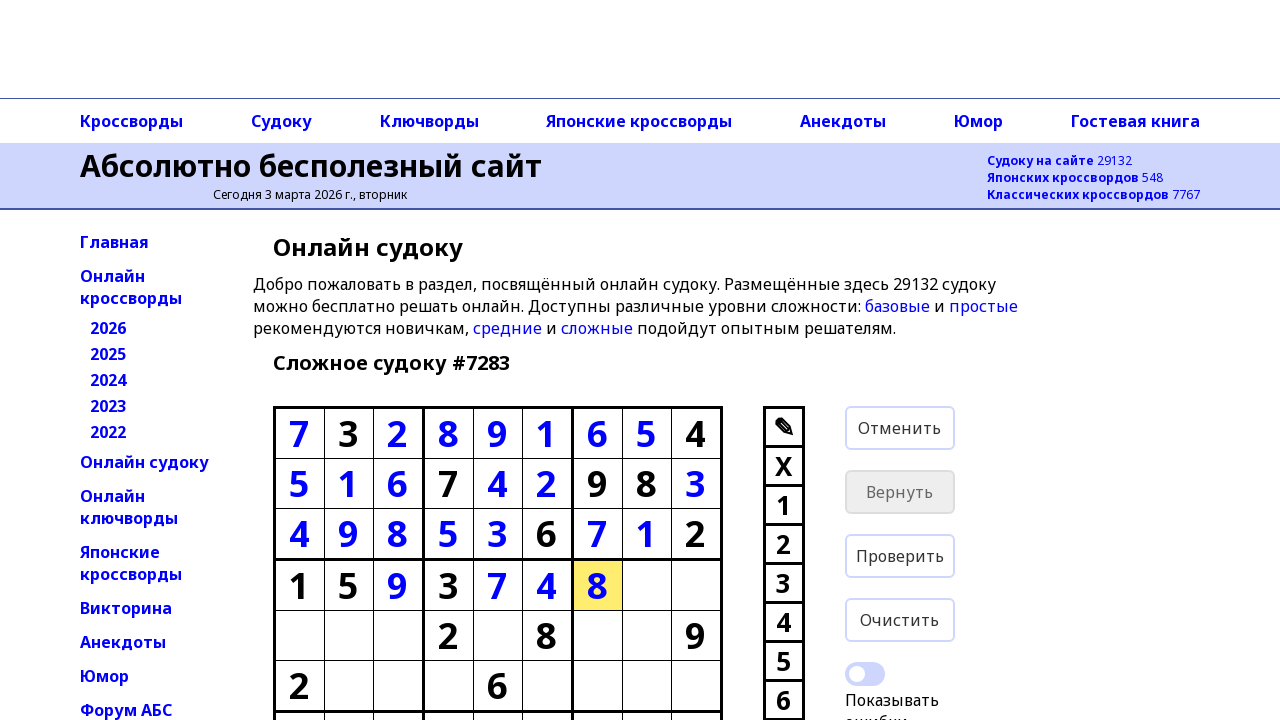

Moved to next cell with ArrowRight from row 3, column 6
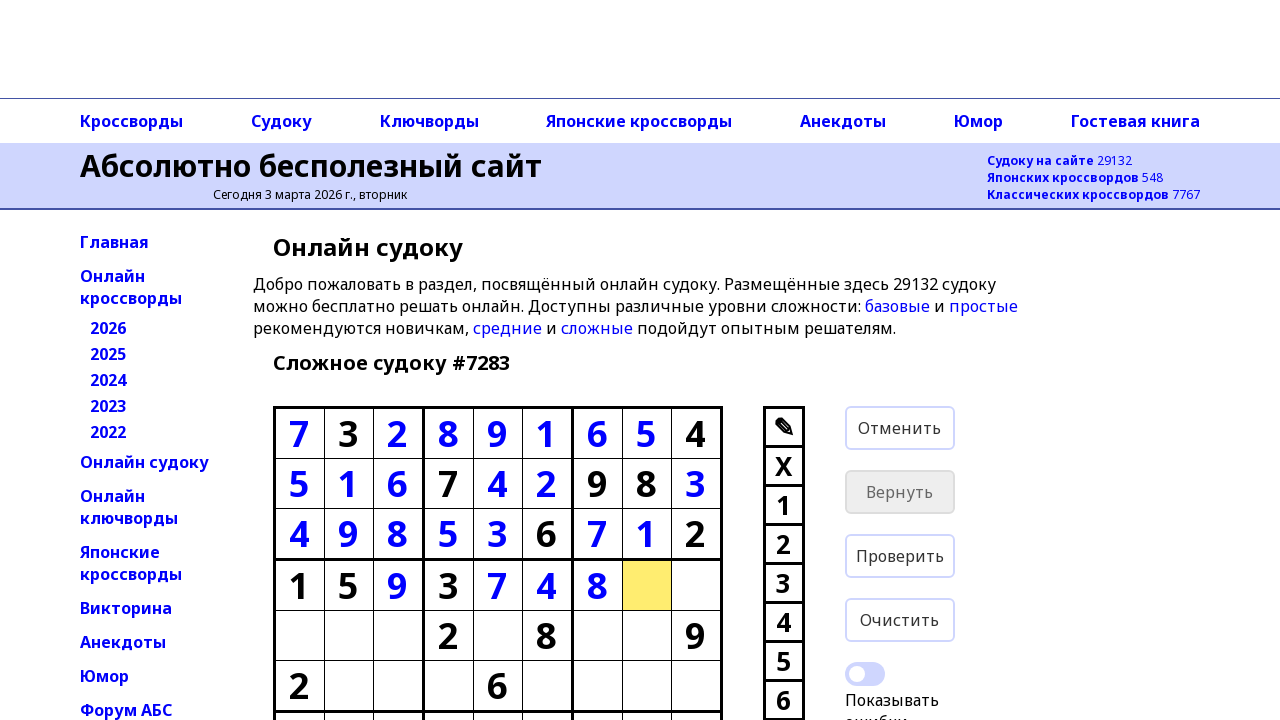

Typed '2' in cell at row 3, column 7
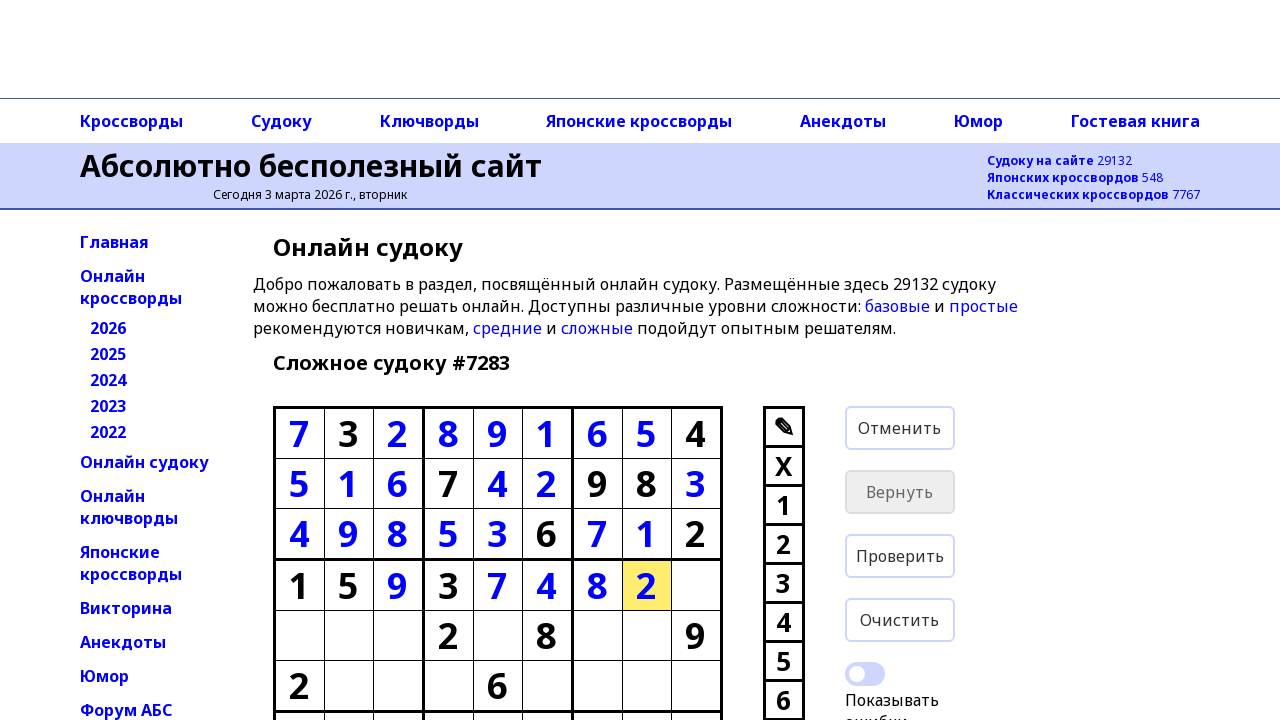

Moved to next cell with ArrowRight from row 3, column 7
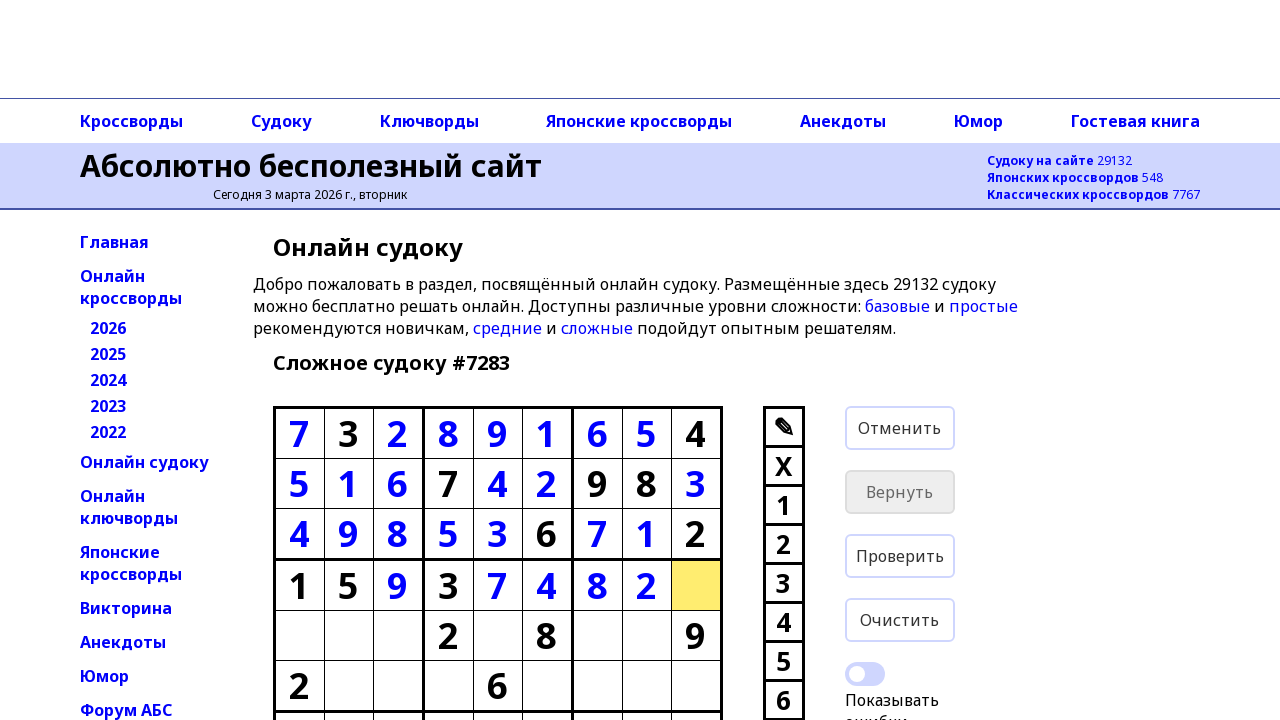

Typed '6' in cell at row 3, column 8
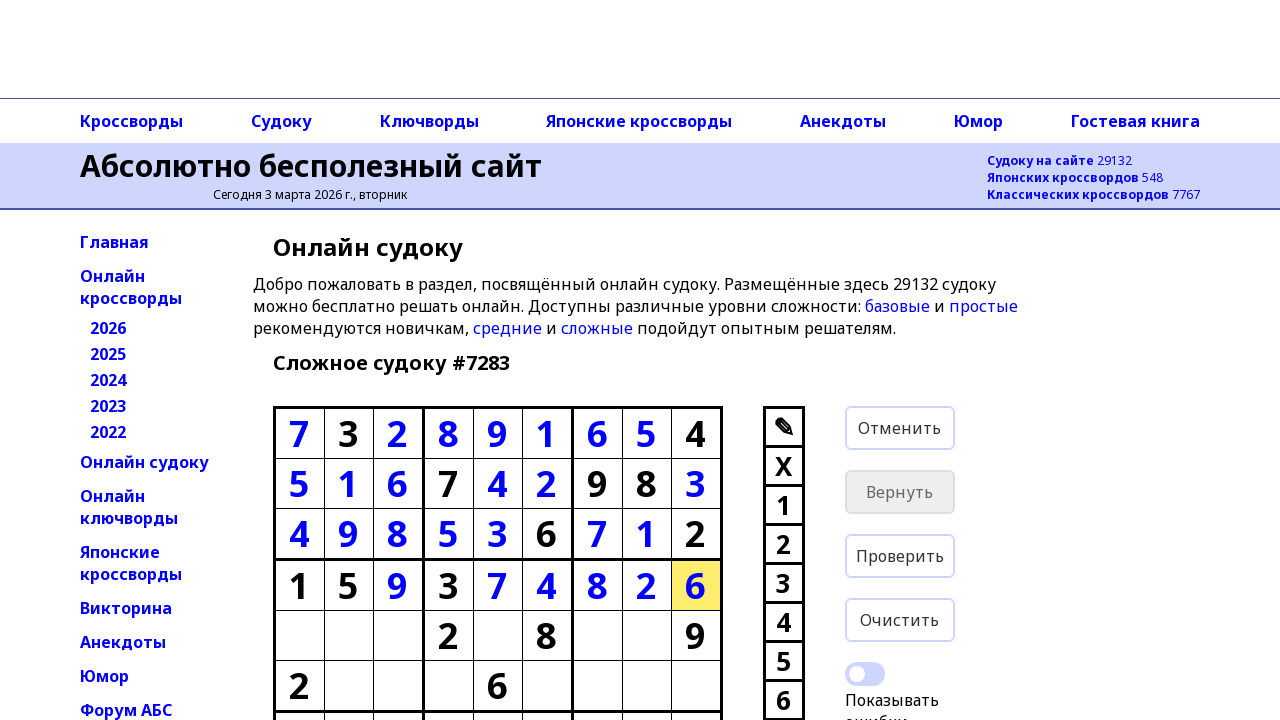

Moved to next cell with ArrowRight from row 3, column 8
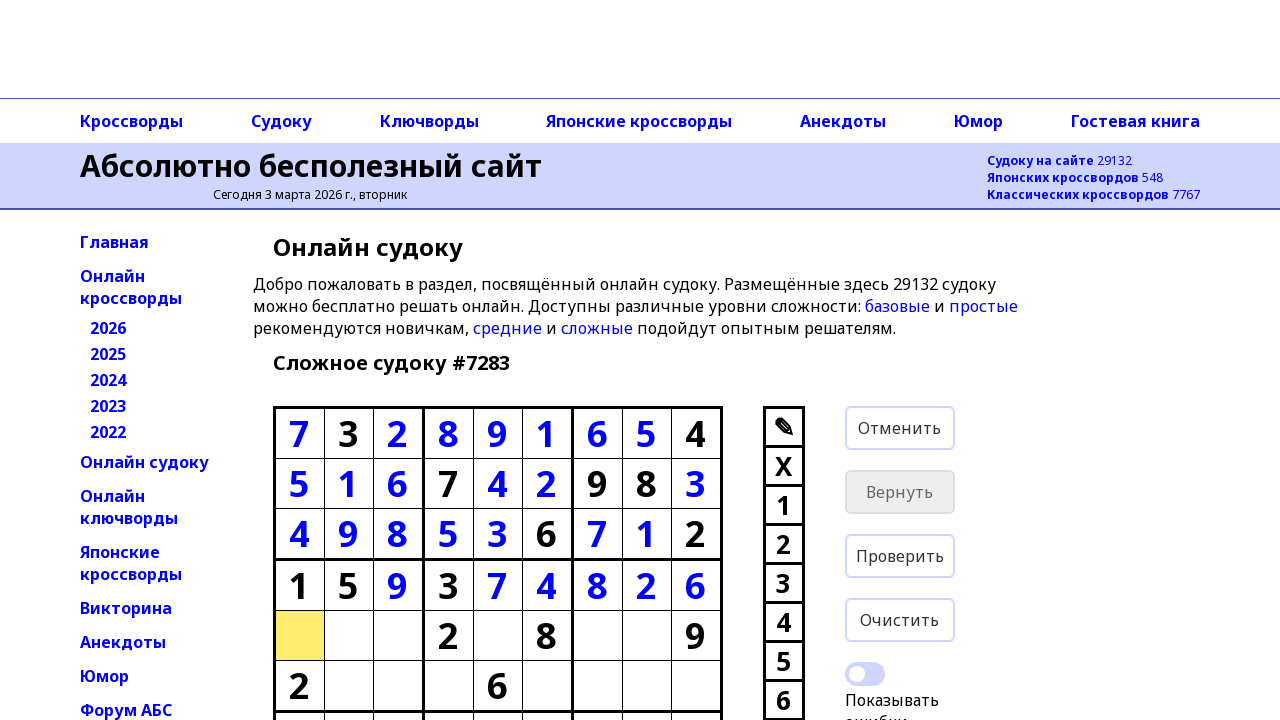

Typed '3' in cell at row 4, column 0
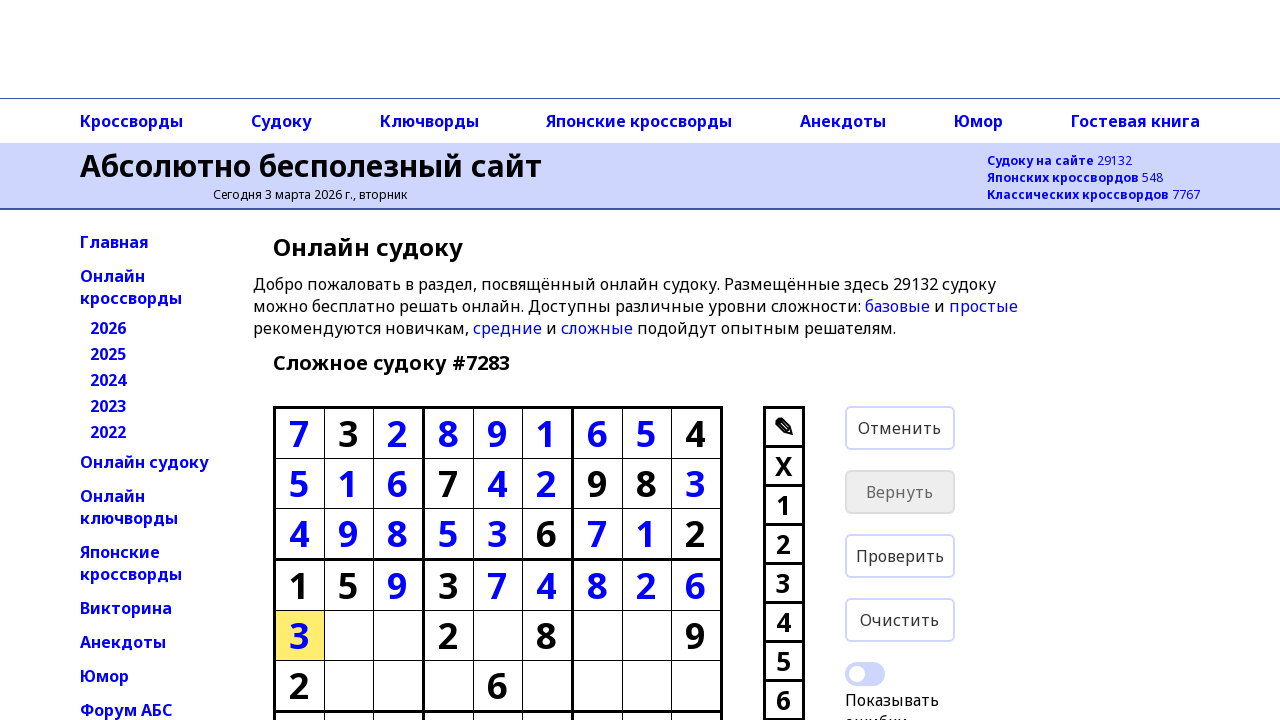

Moved to next cell with ArrowRight from row 4, column 0
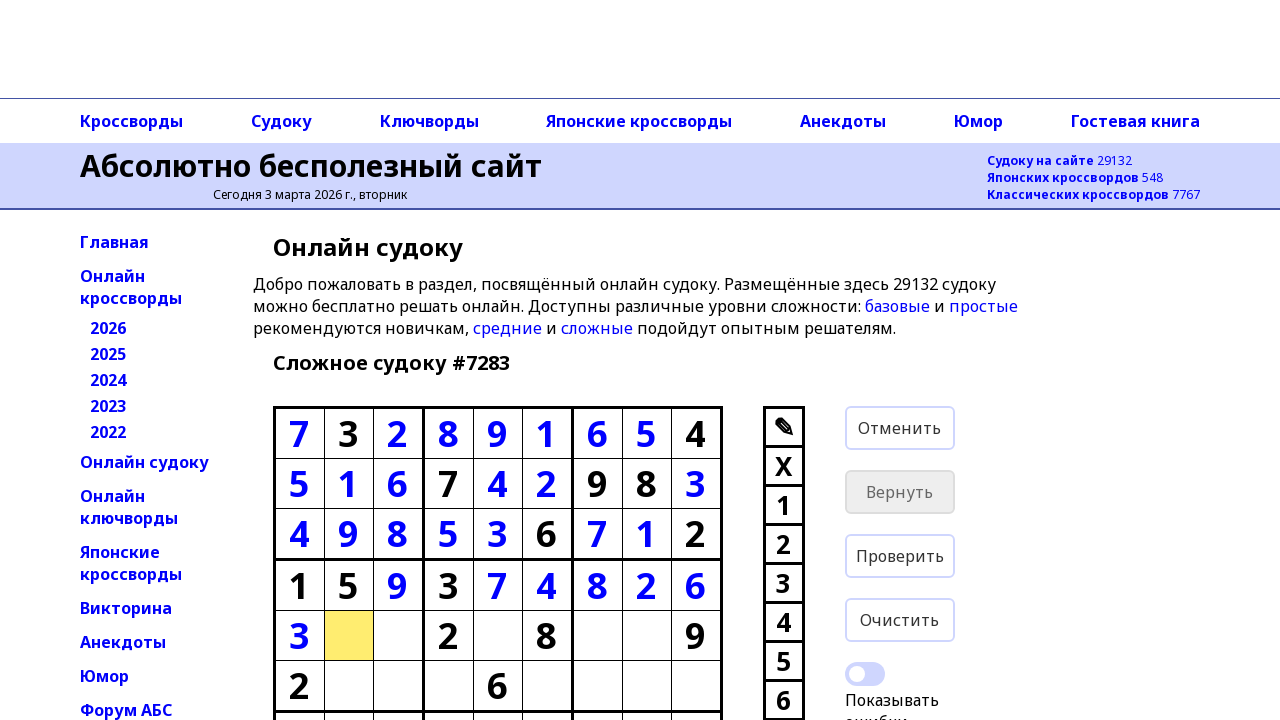

Typed '6' in cell at row 4, column 1
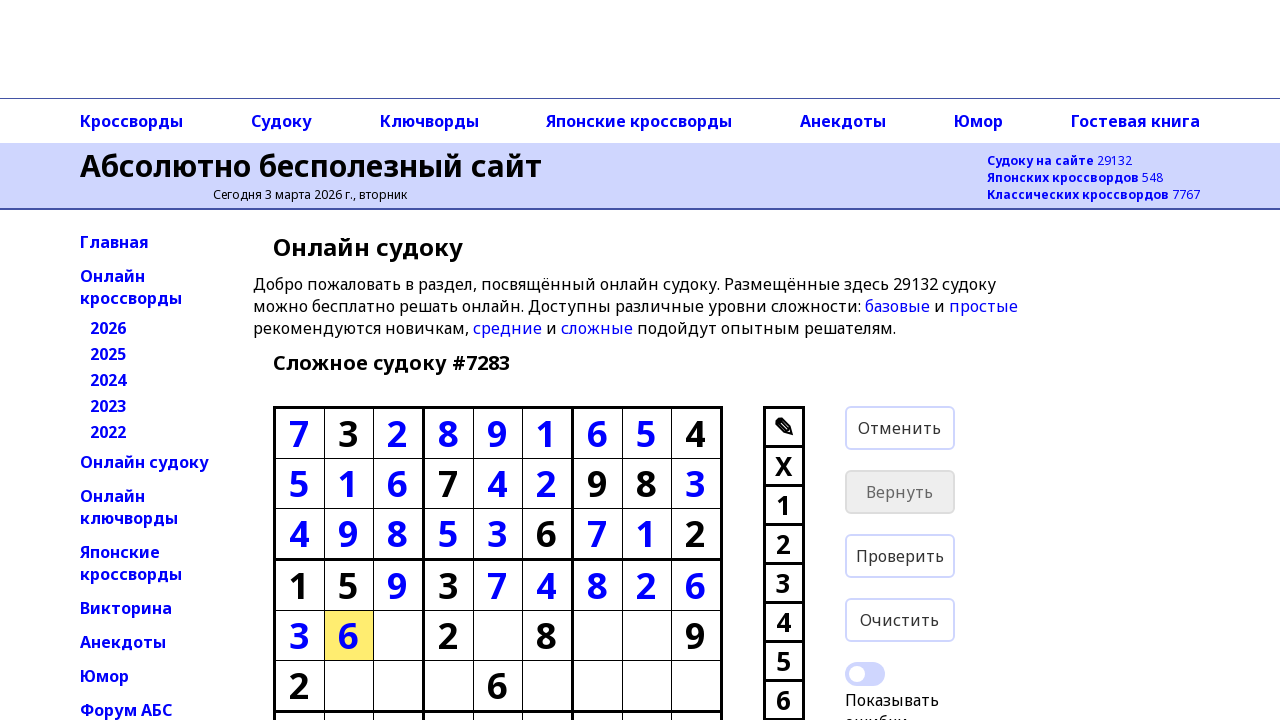

Moved to next cell with ArrowRight from row 4, column 1
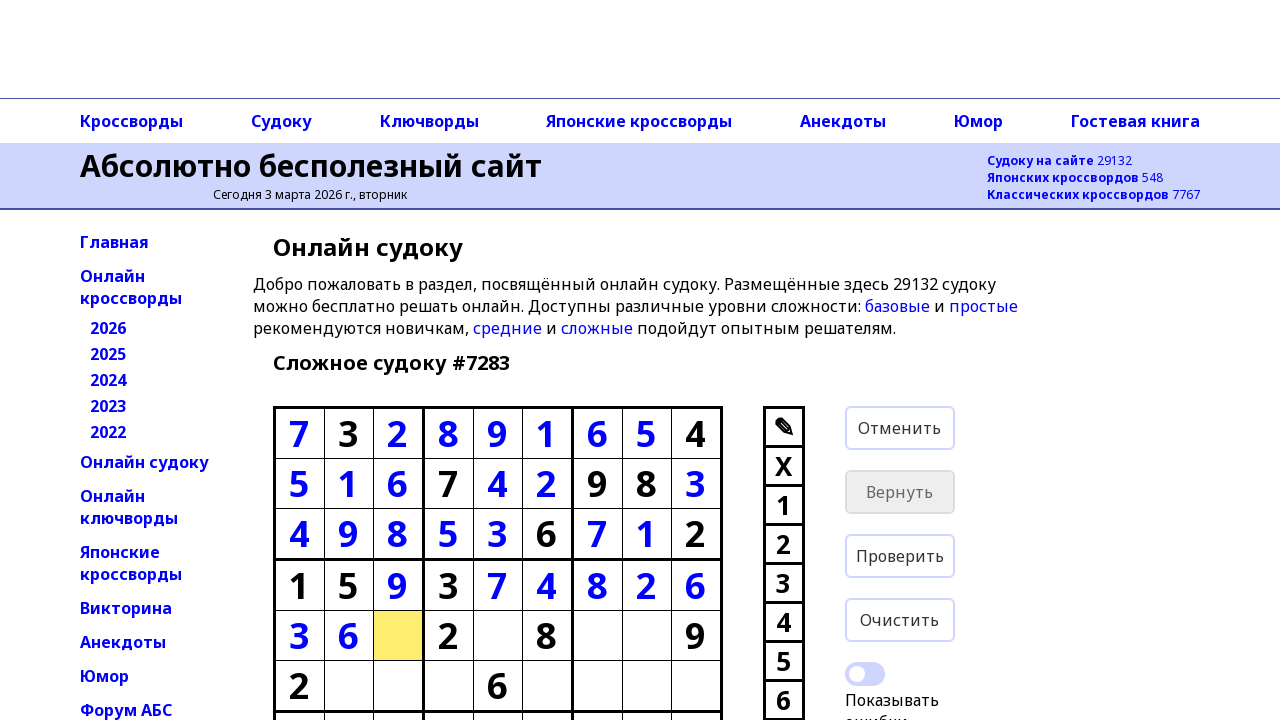

Typed '7' in cell at row 4, column 2
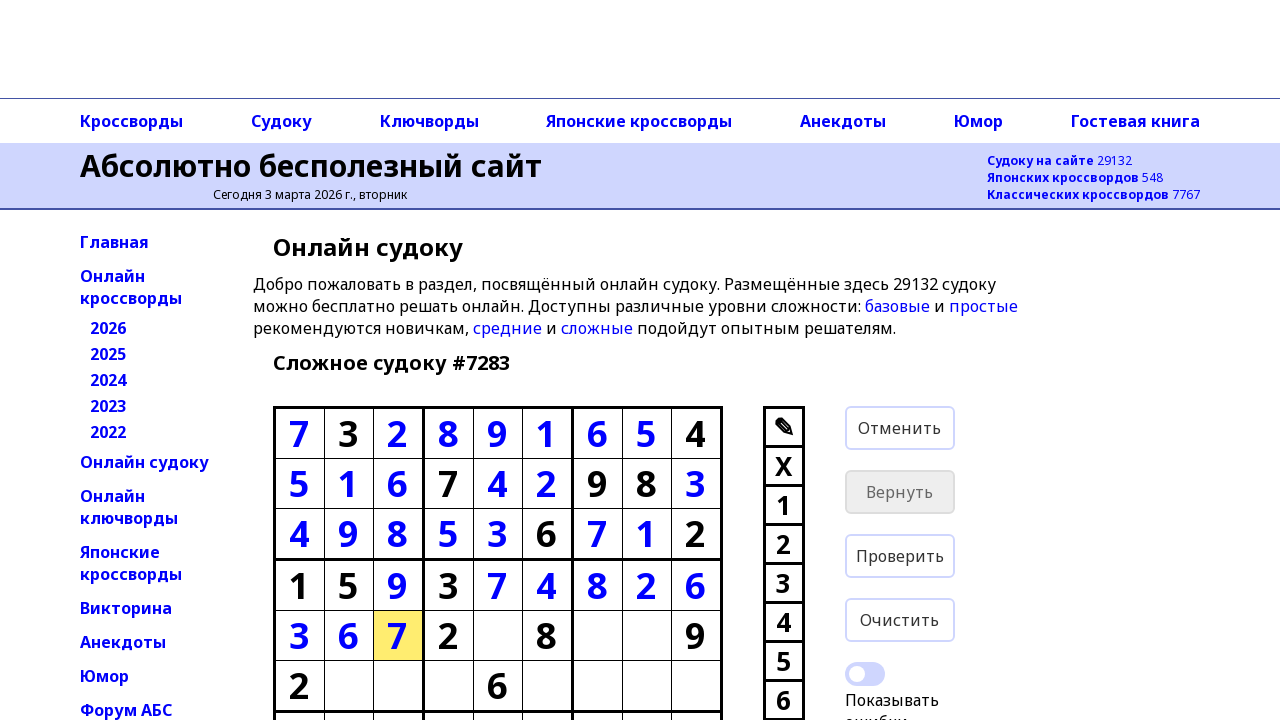

Moved to next cell with ArrowRight from row 4, column 2
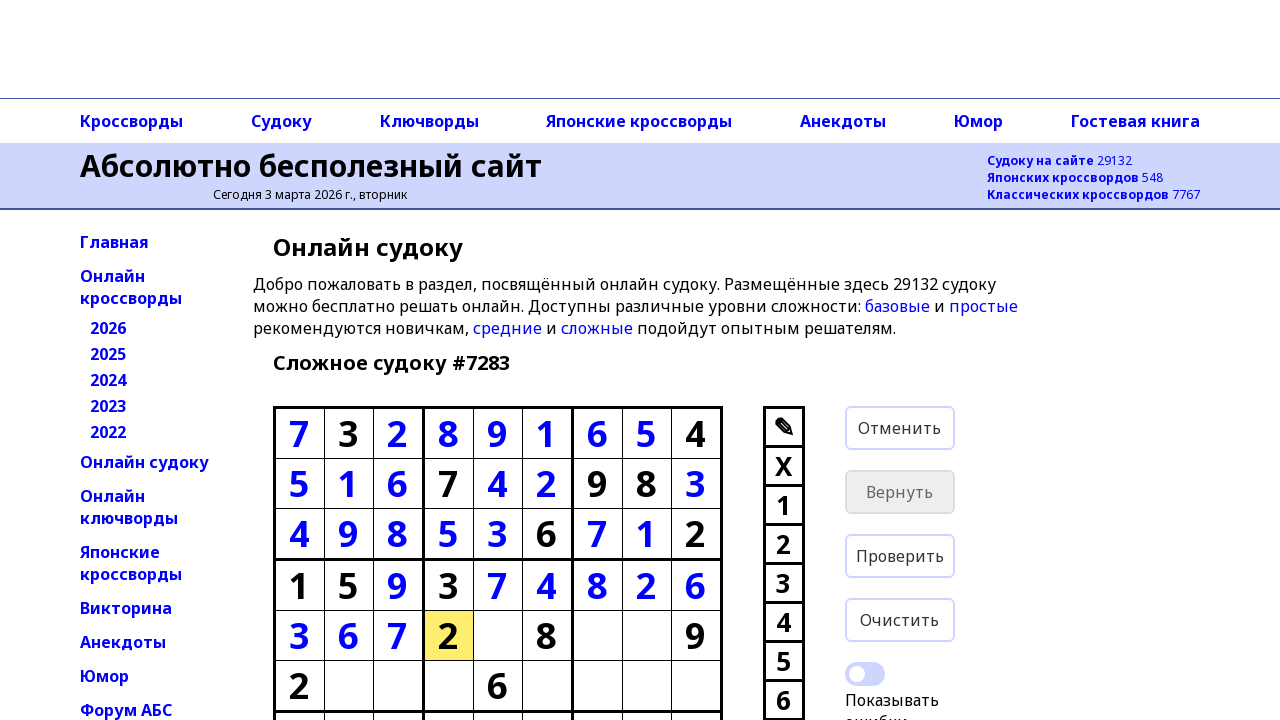

Typed '2' in cell at row 4, column 3
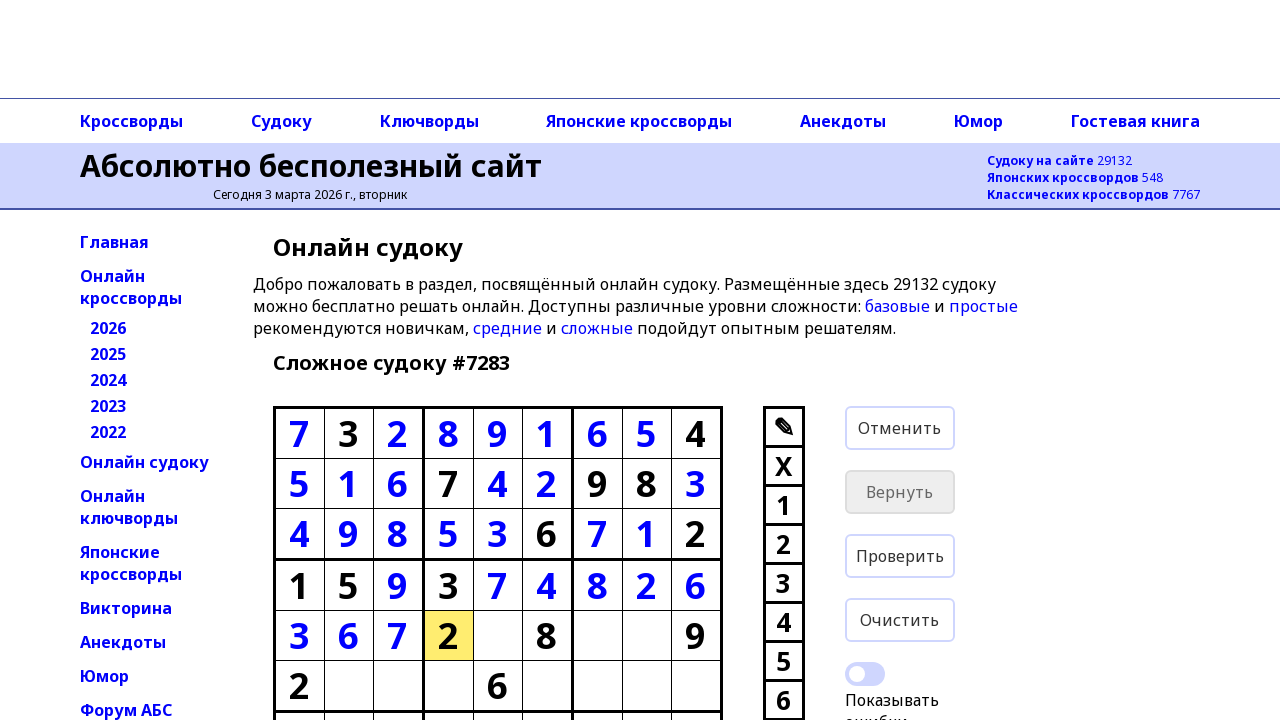

Moved to next cell with ArrowRight from row 4, column 3
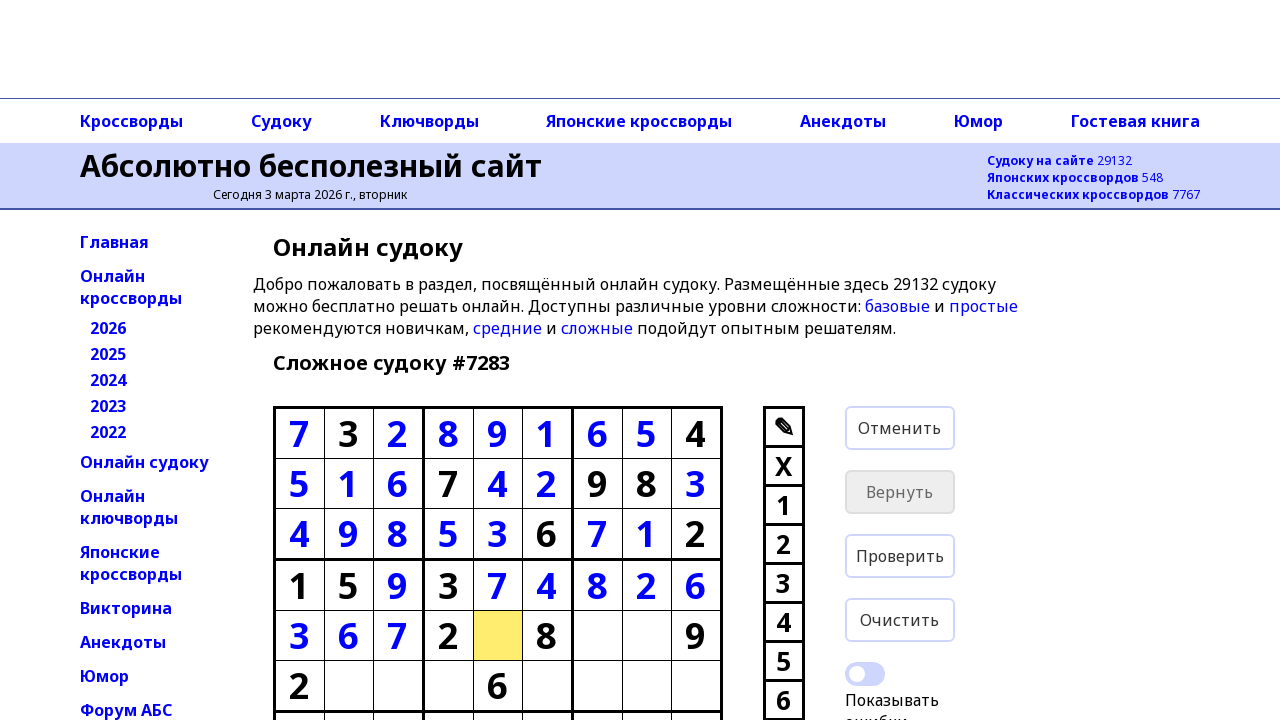

Typed '1' in cell at row 4, column 4
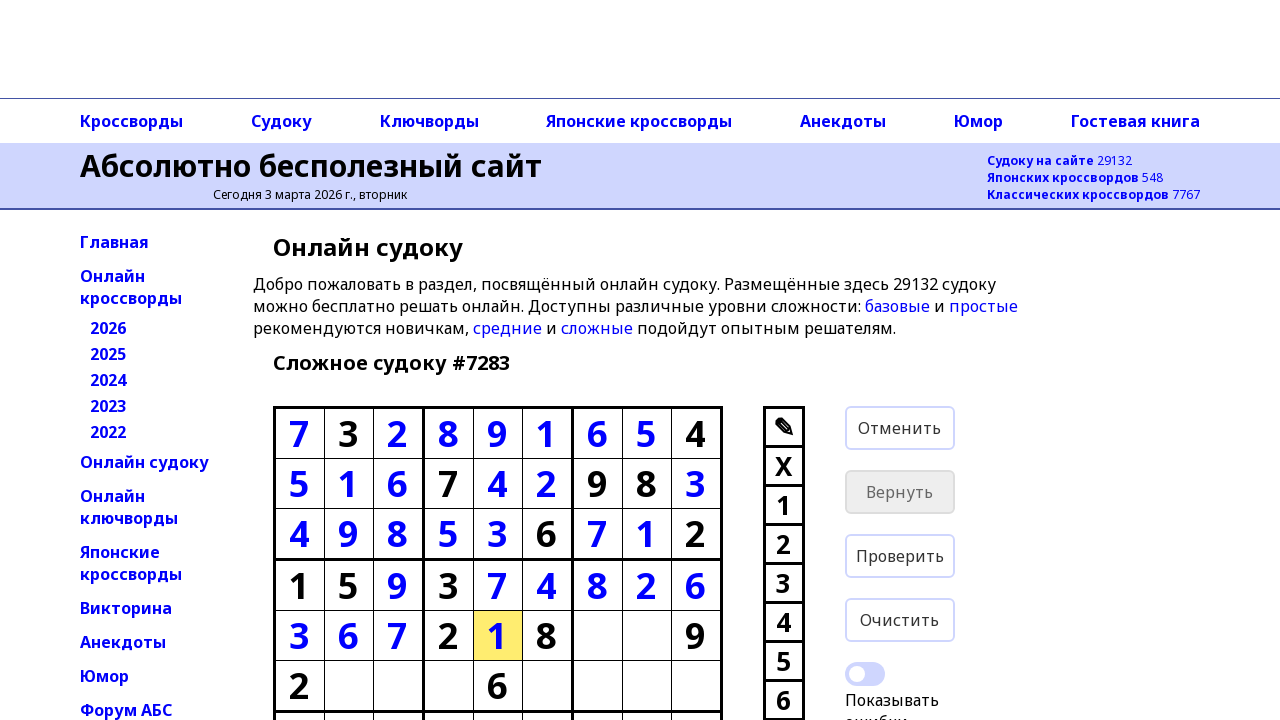

Moved to next cell with ArrowRight from row 4, column 4
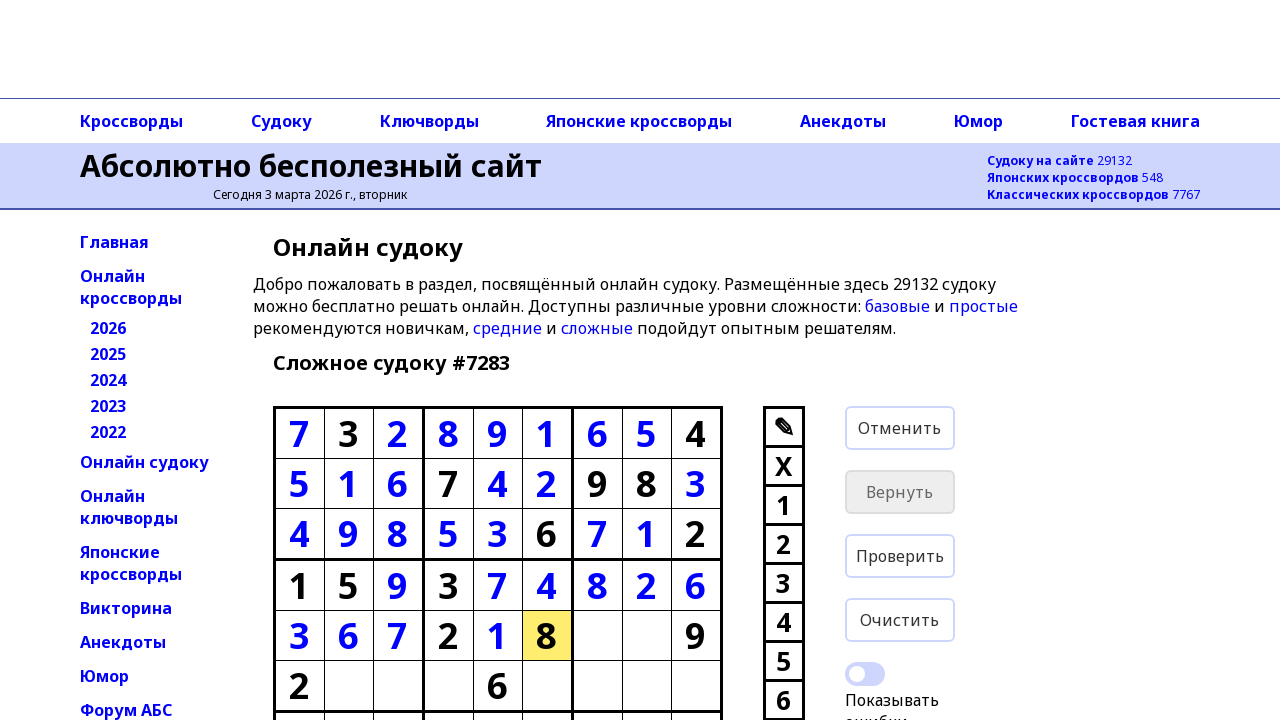

Typed '8' in cell at row 4, column 5
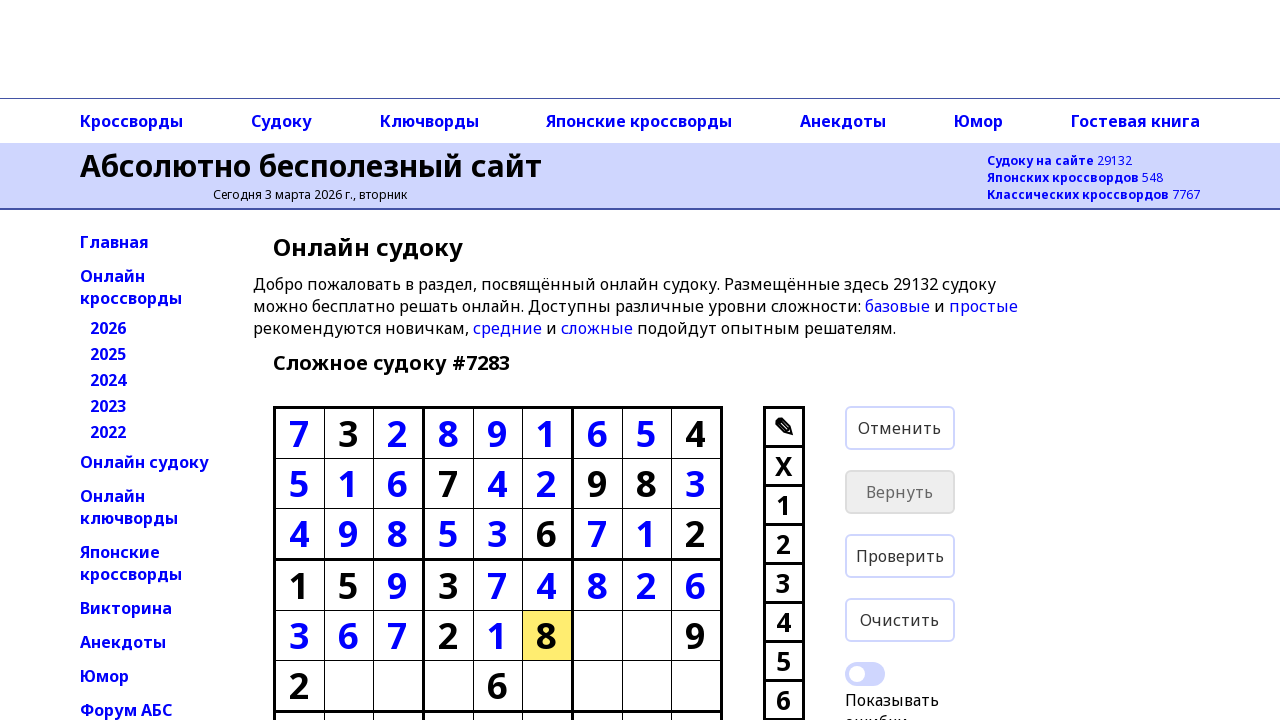

Moved to next cell with ArrowRight from row 4, column 5
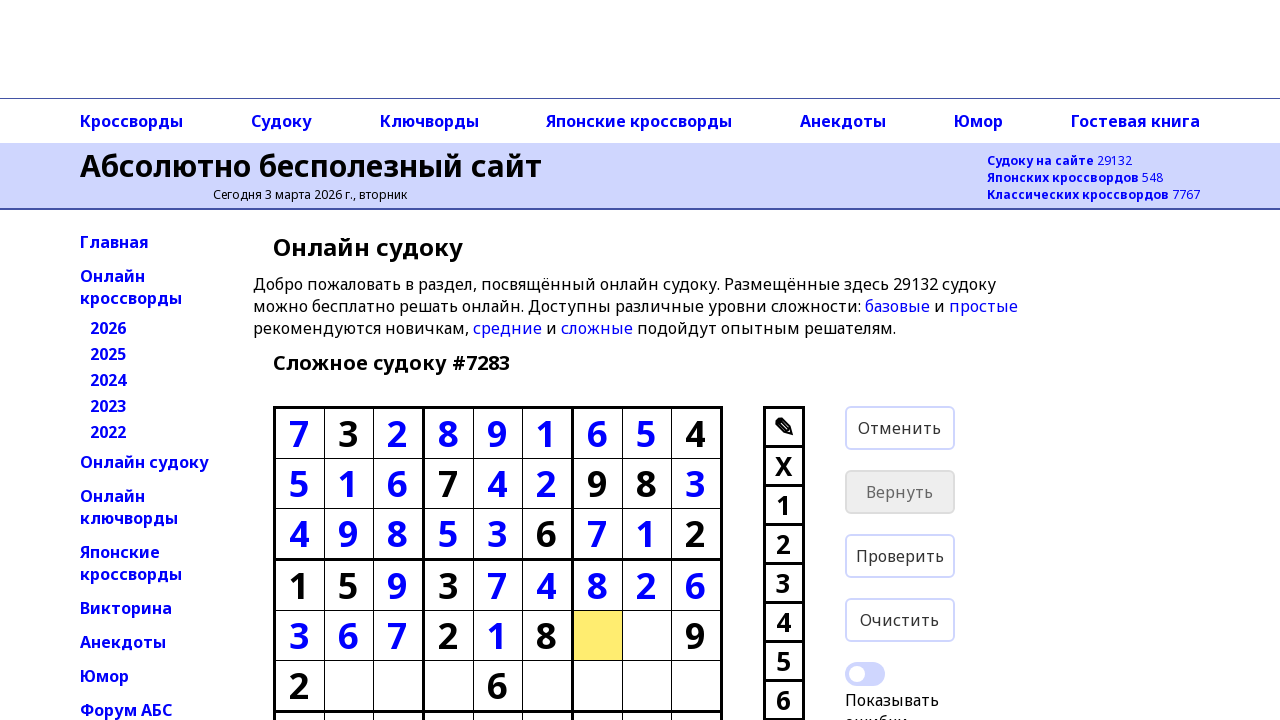

Typed '5' in cell at row 4, column 6
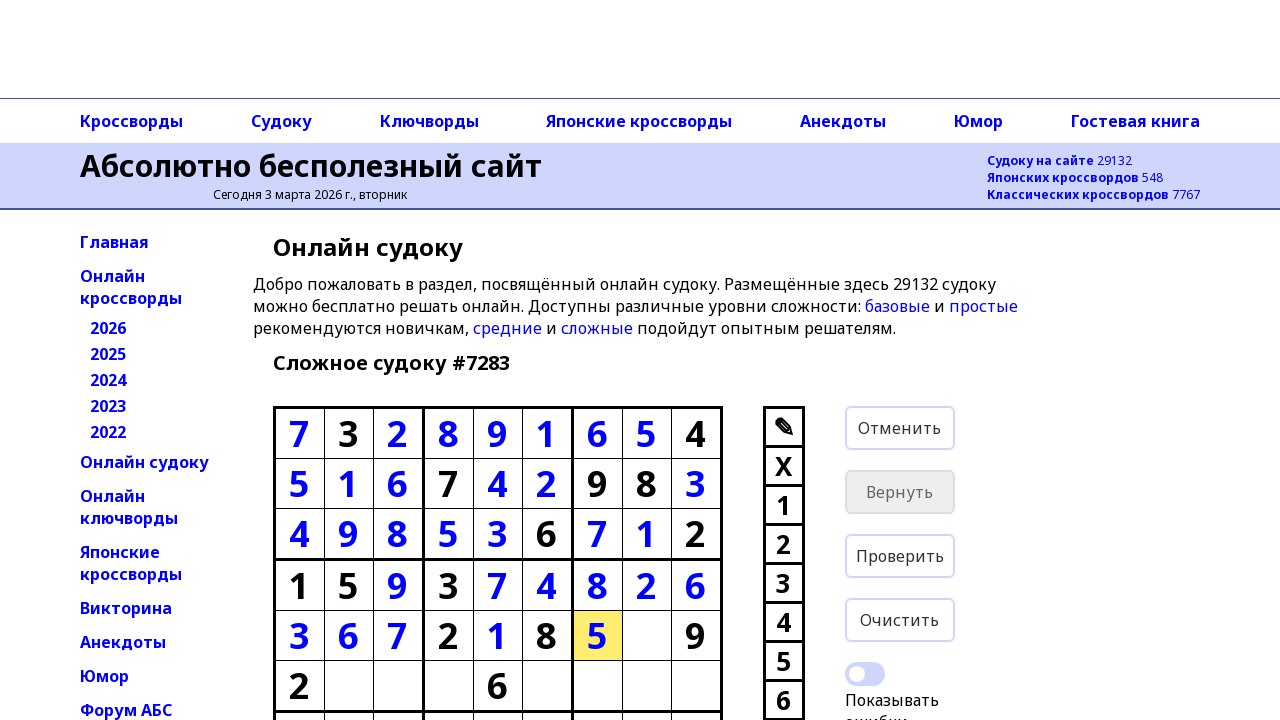

Moved to next cell with ArrowRight from row 4, column 6
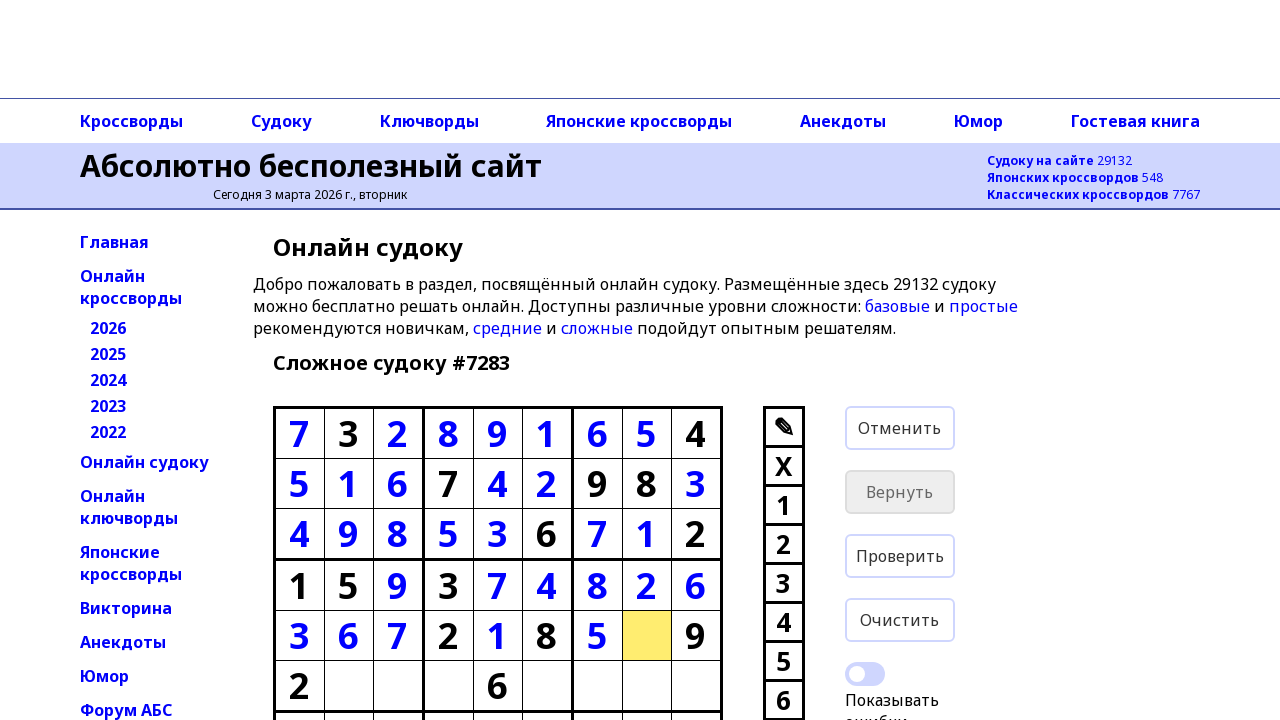

Typed '4' in cell at row 4, column 7
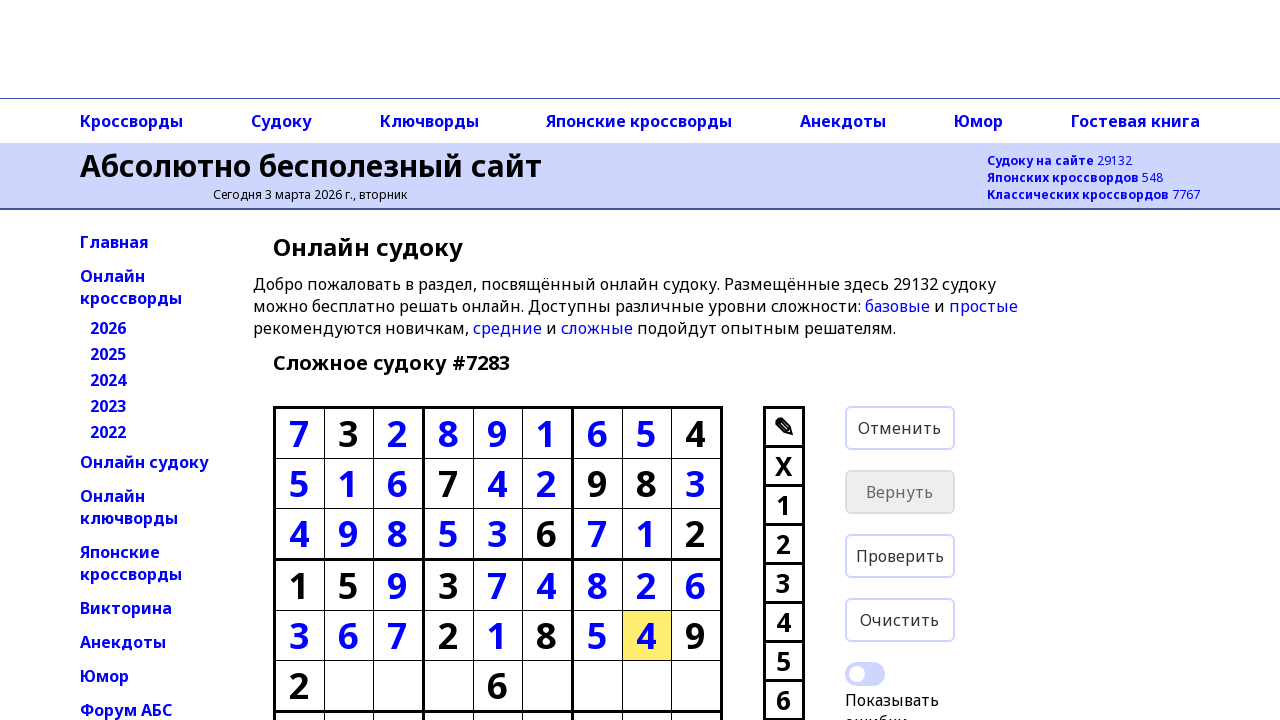

Moved to next cell with ArrowRight from row 4, column 7
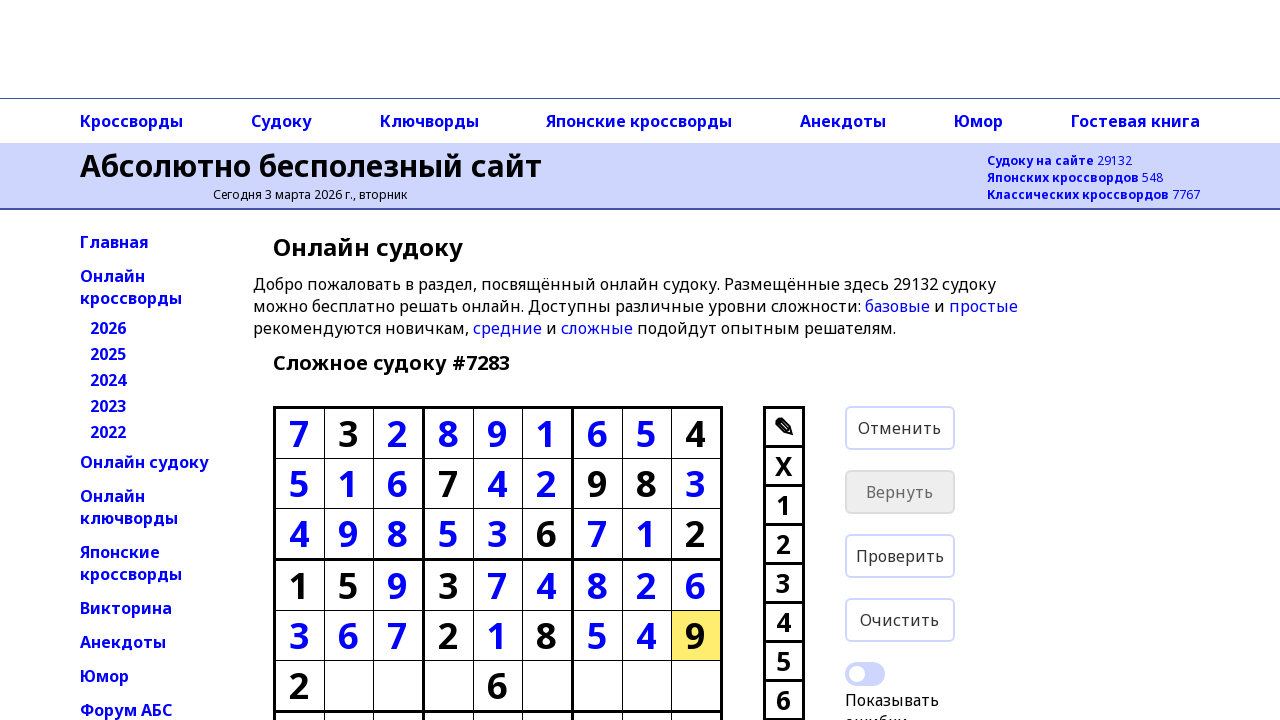

Typed '9' in cell at row 4, column 8
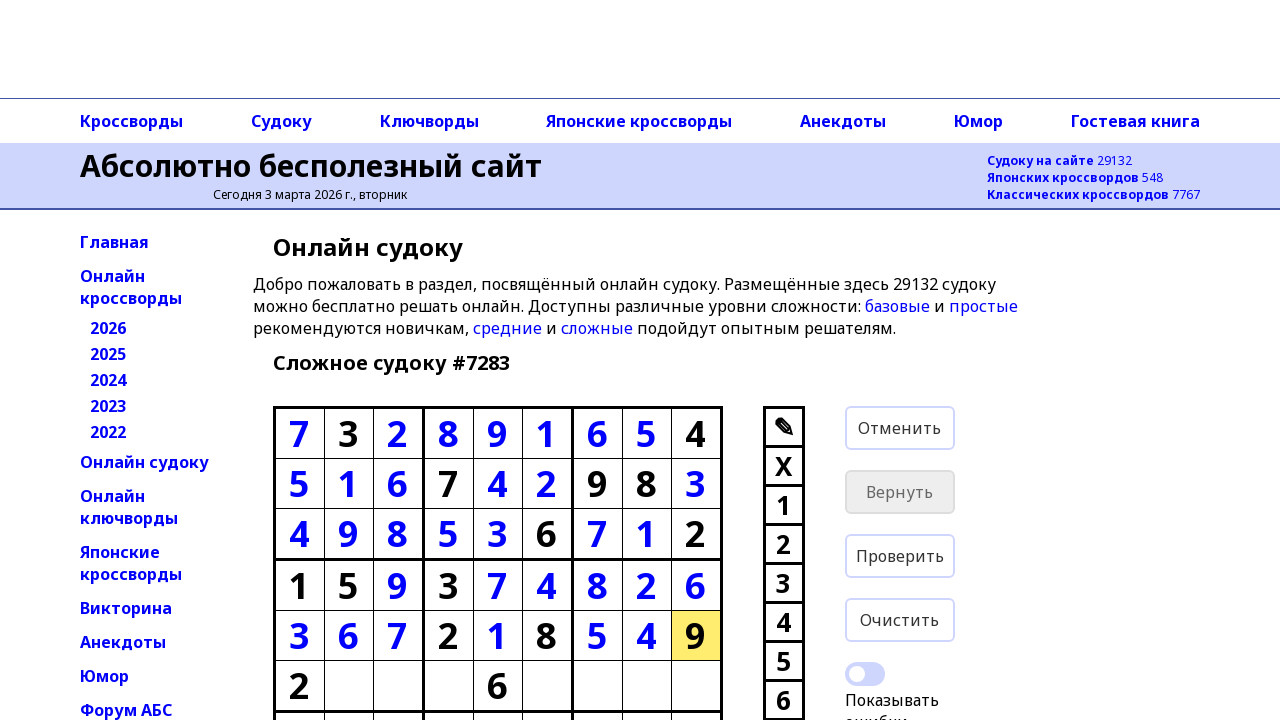

Moved to next cell with ArrowRight from row 4, column 8
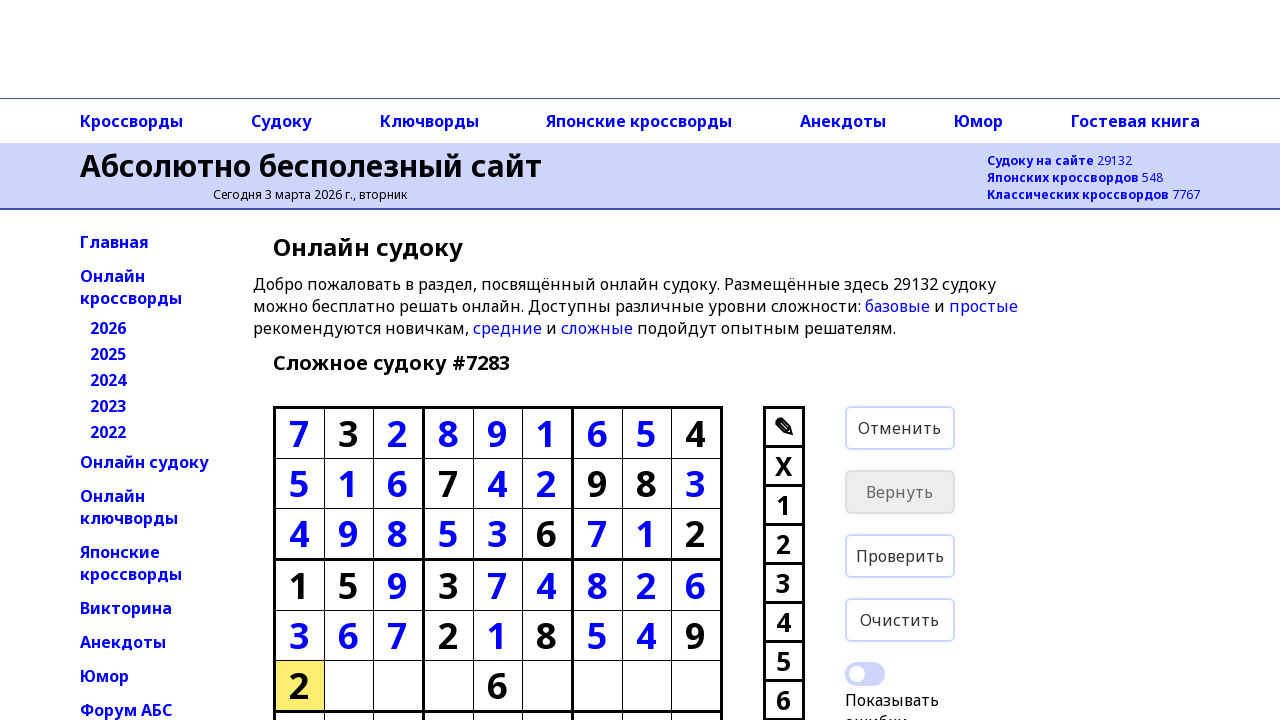

Typed '2' in cell at row 5, column 0
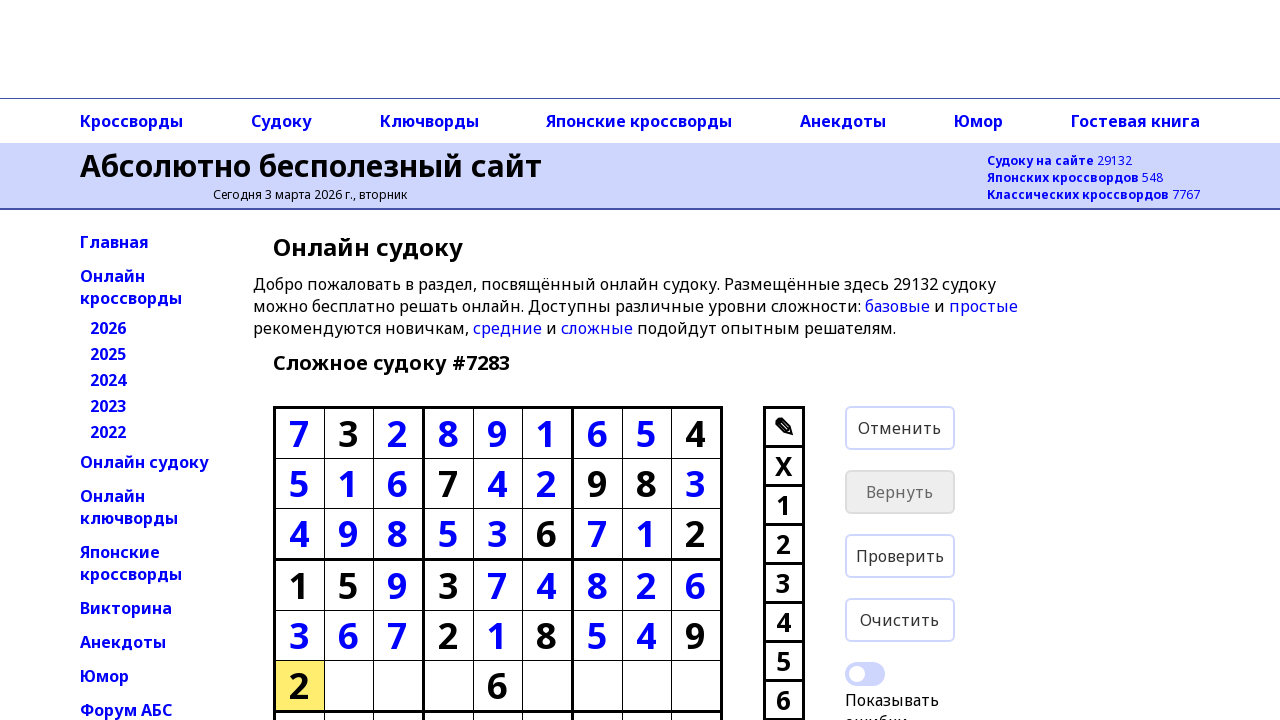

Moved to next cell with ArrowRight from row 5, column 0
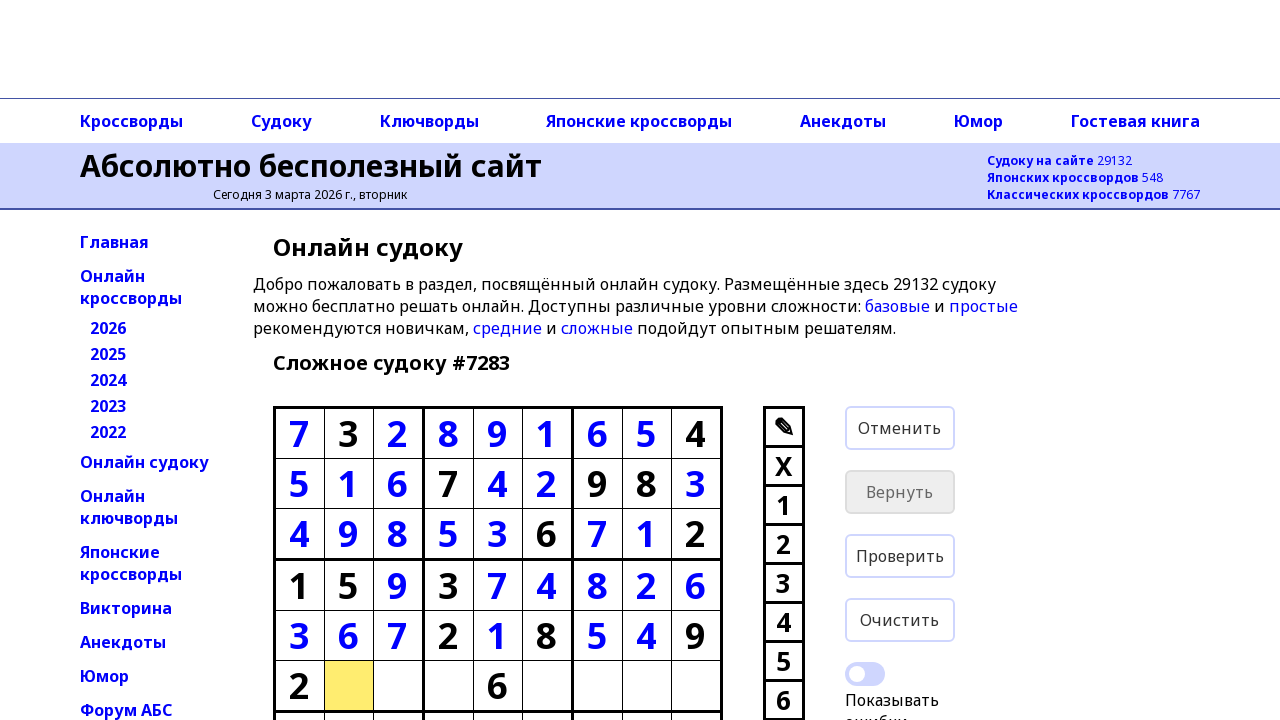

Typed '8' in cell at row 5, column 1
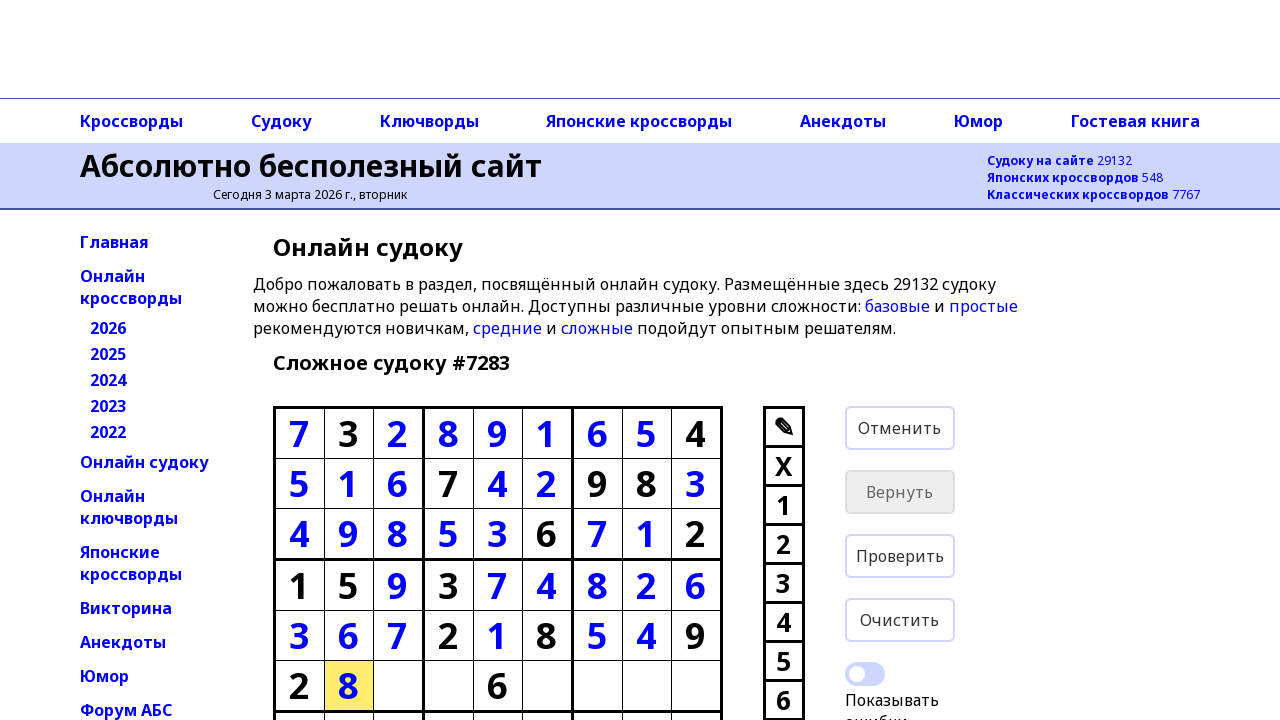

Moved to next cell with ArrowRight from row 5, column 1
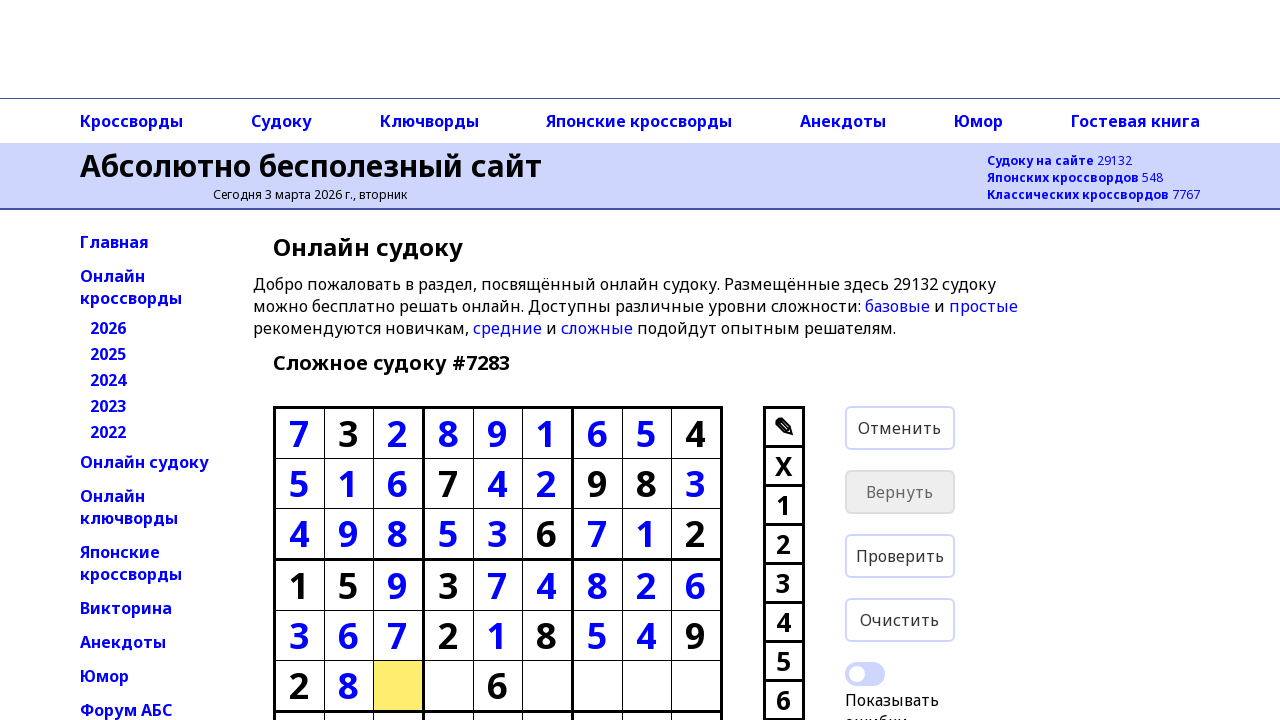

Typed '4' in cell at row 5, column 2
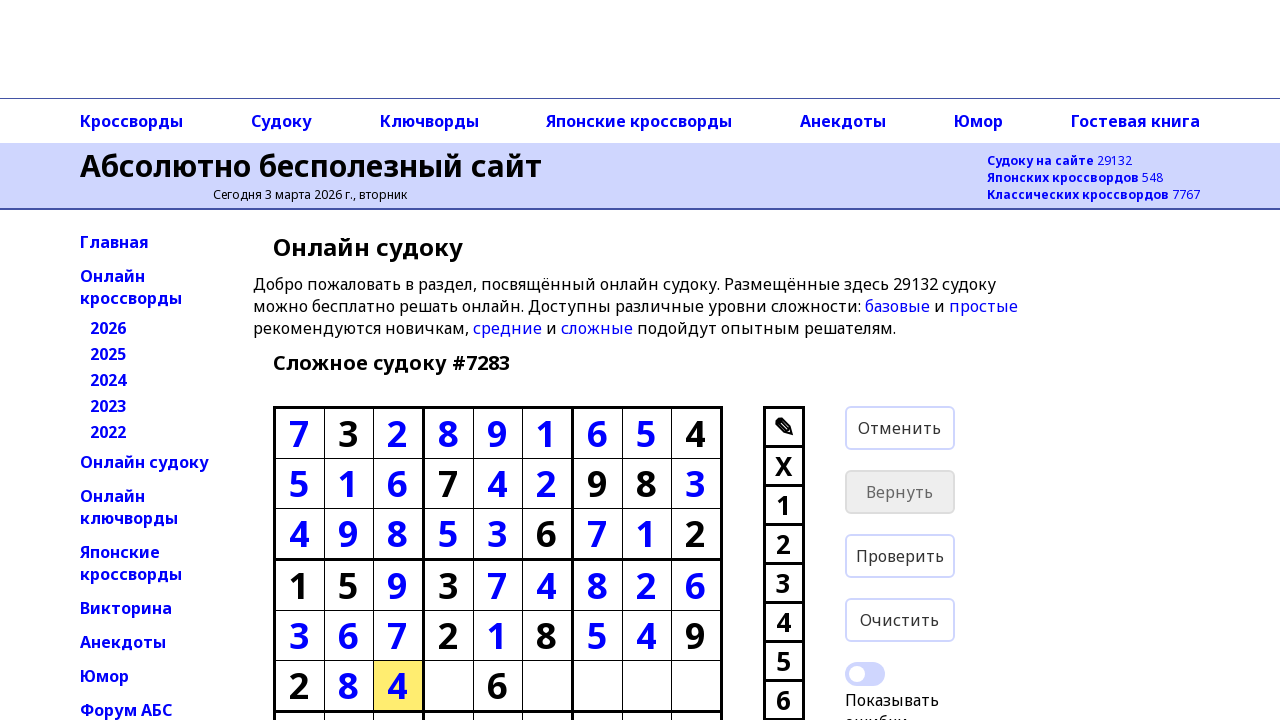

Moved to next cell with ArrowRight from row 5, column 2
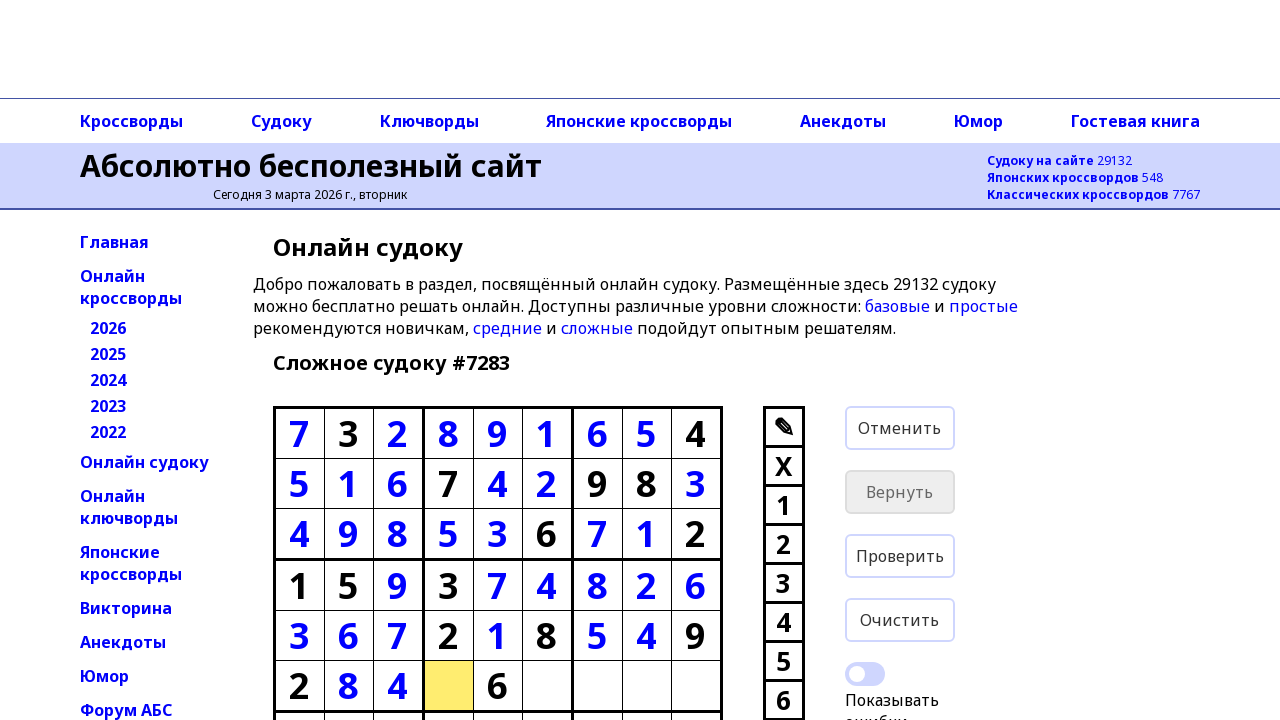

Typed '9' in cell at row 5, column 3
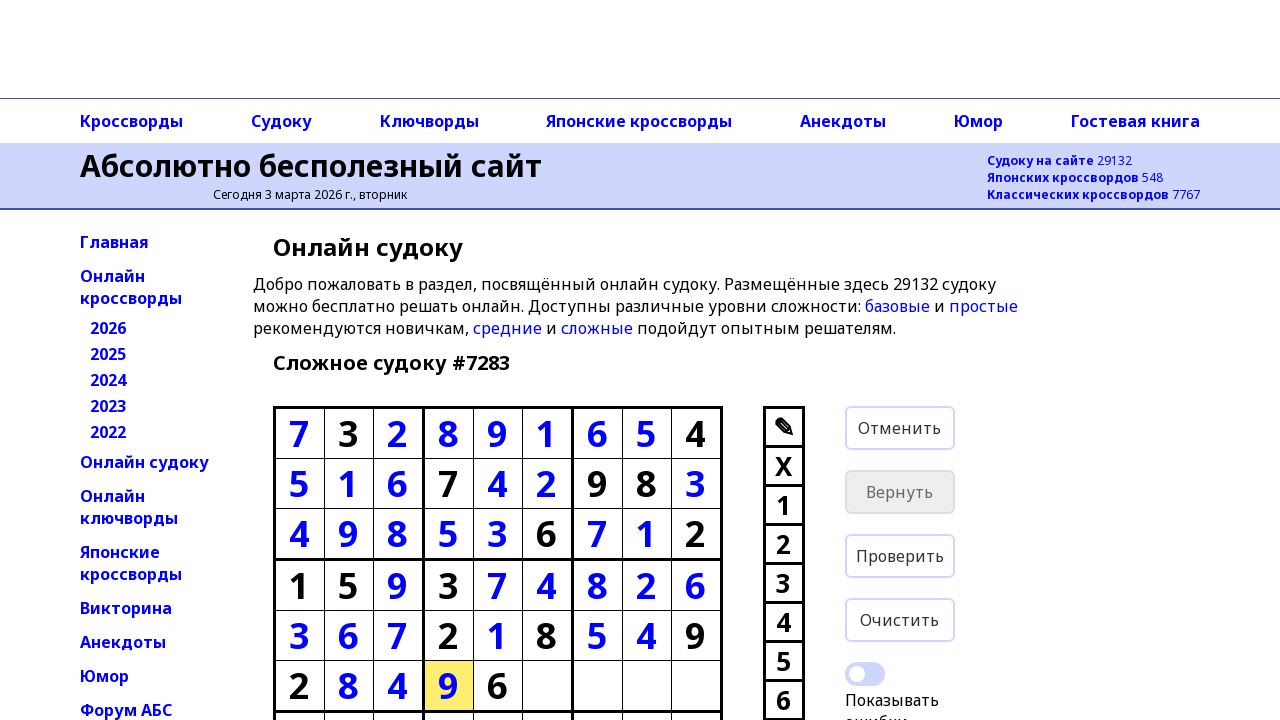

Moved to next cell with ArrowRight from row 5, column 3
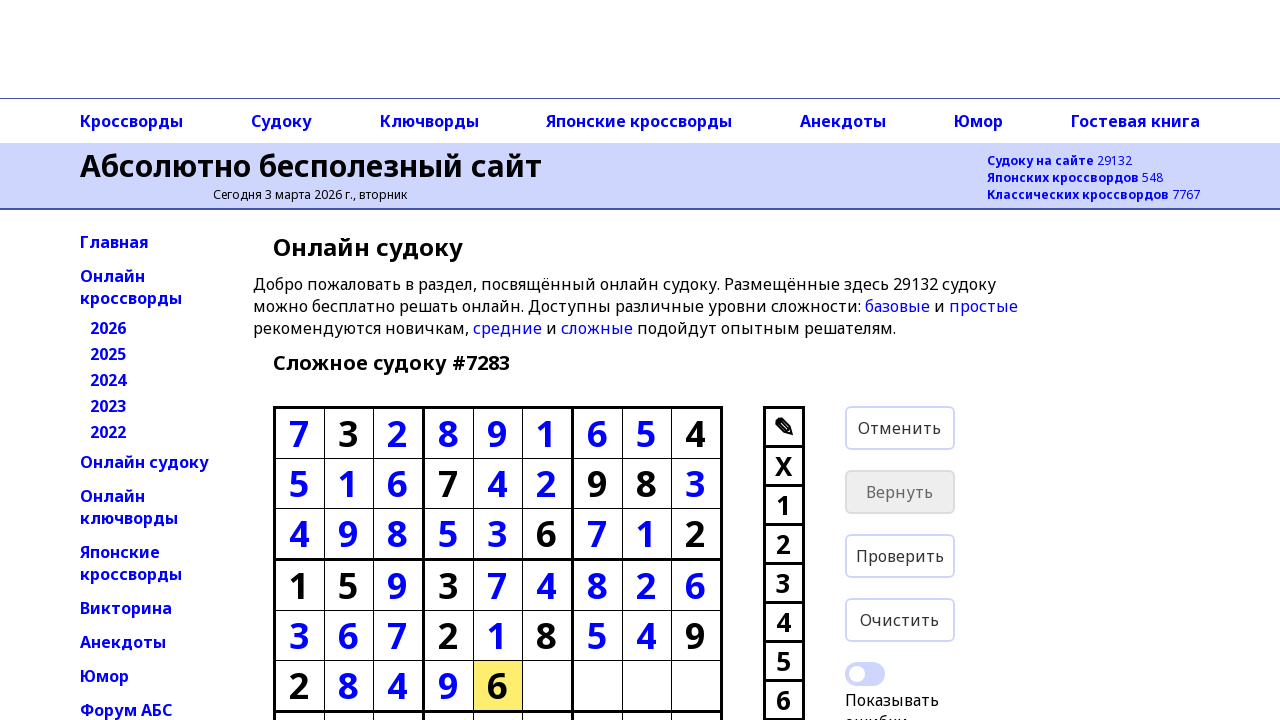

Typed '6' in cell at row 5, column 4
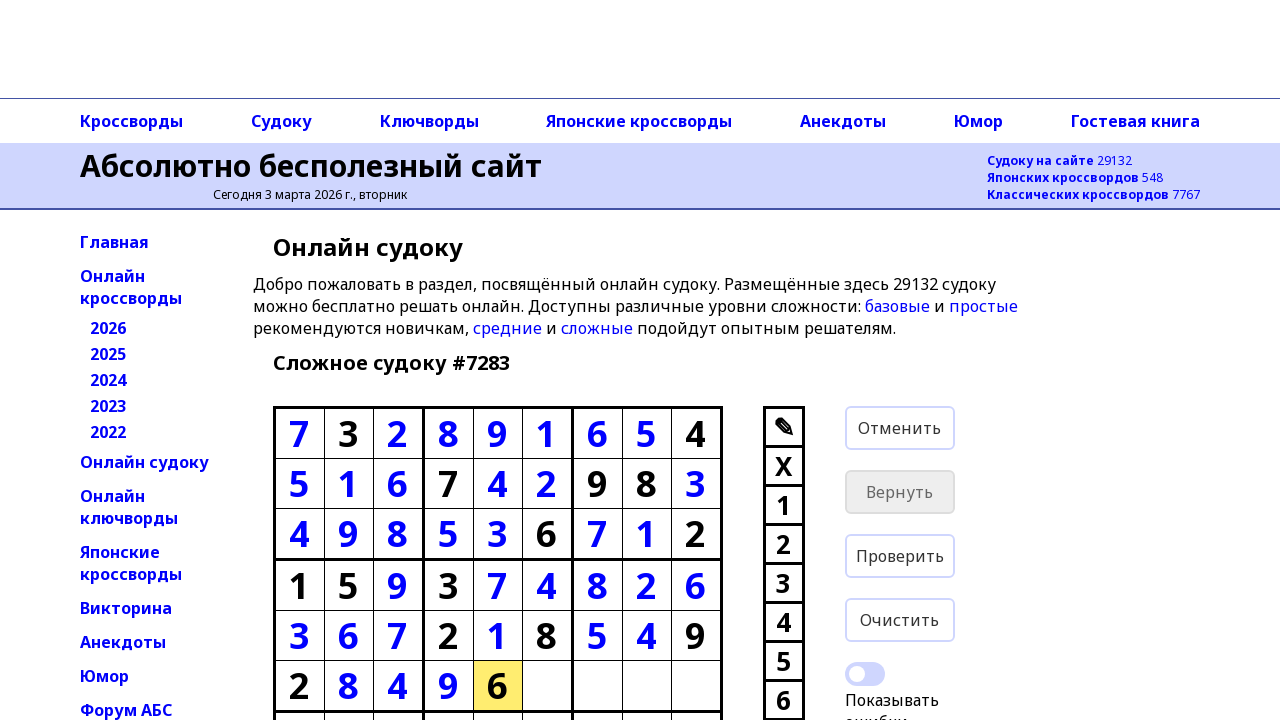

Moved to next cell with ArrowRight from row 5, column 4
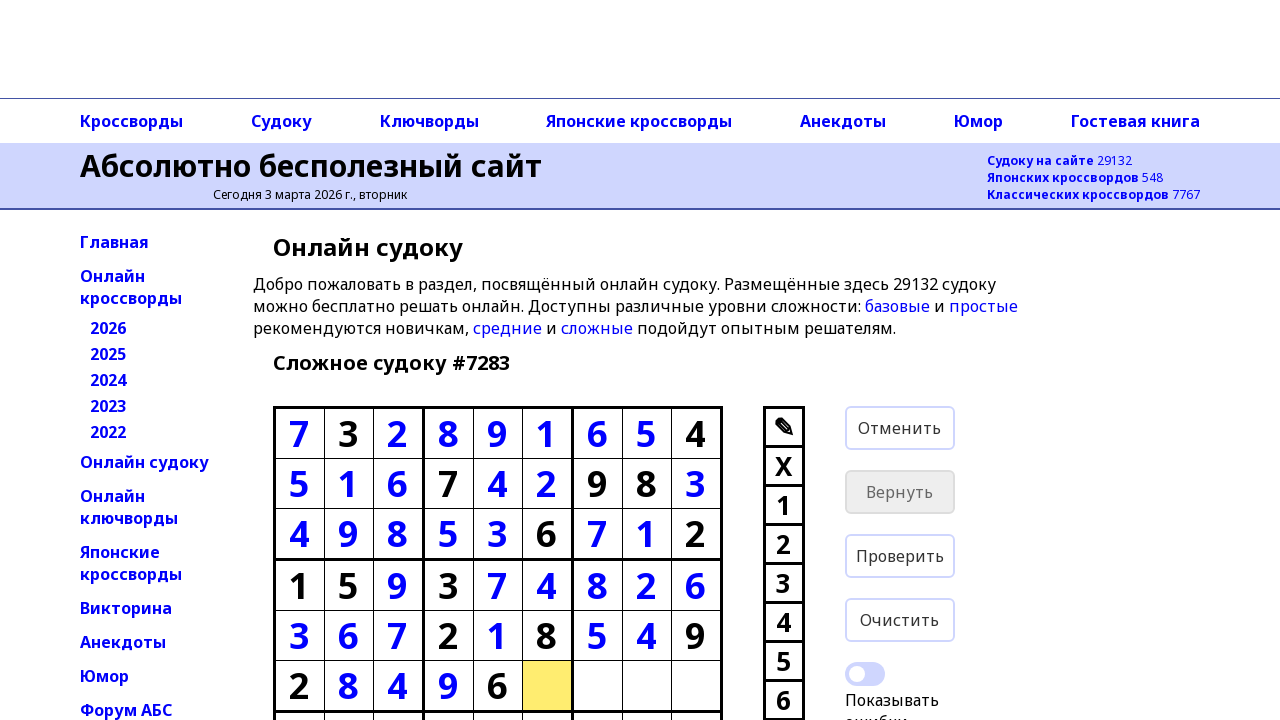

Typed '5' in cell at row 5, column 5
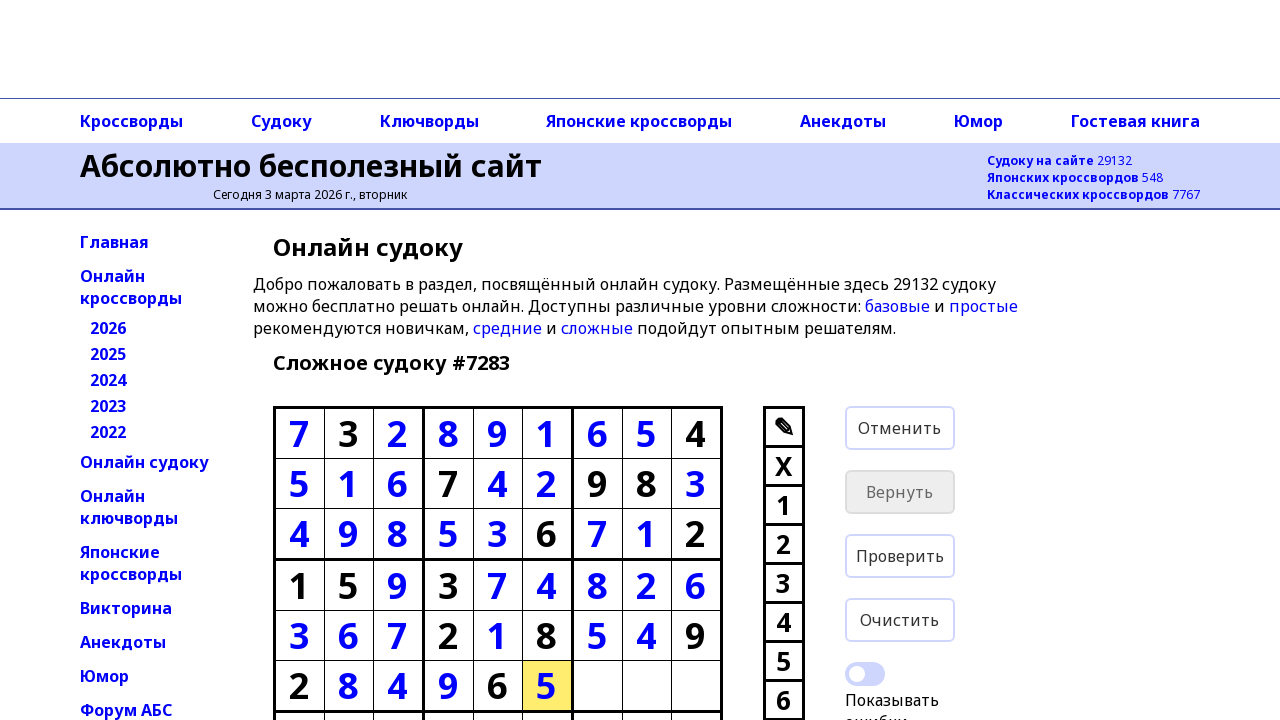

Moved to next cell with ArrowRight from row 5, column 5
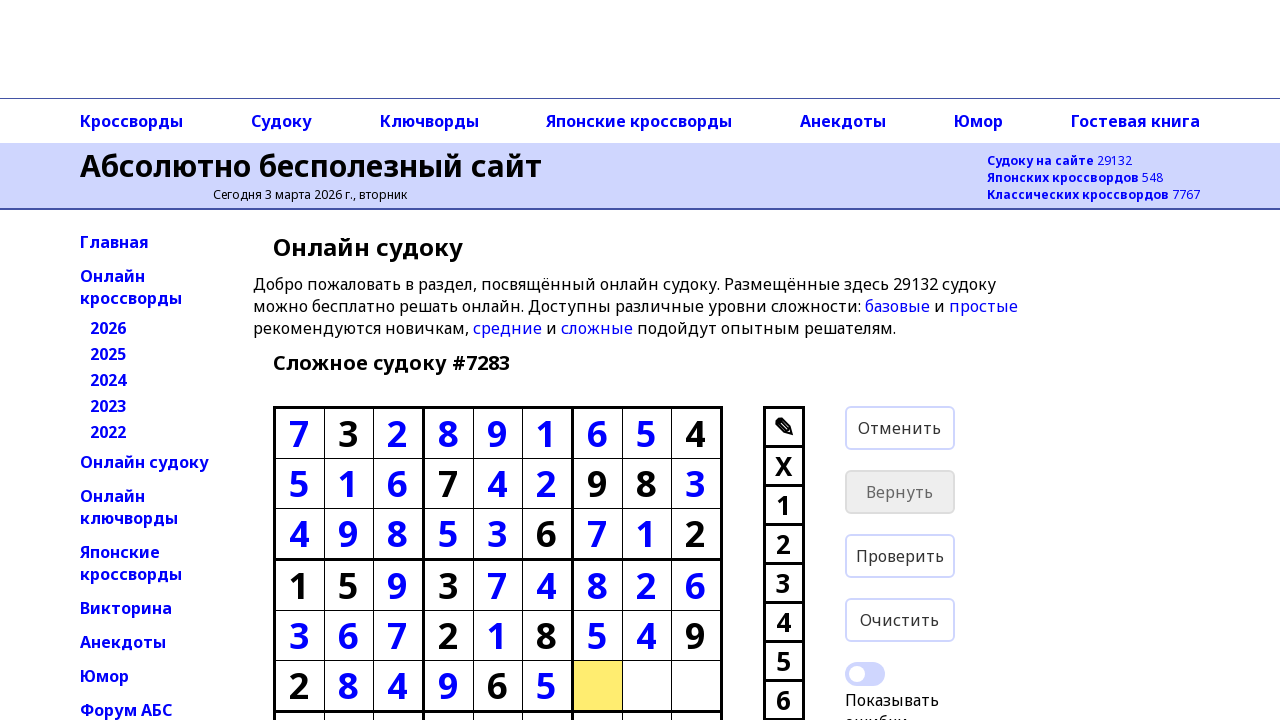

Typed '1' in cell at row 5, column 6
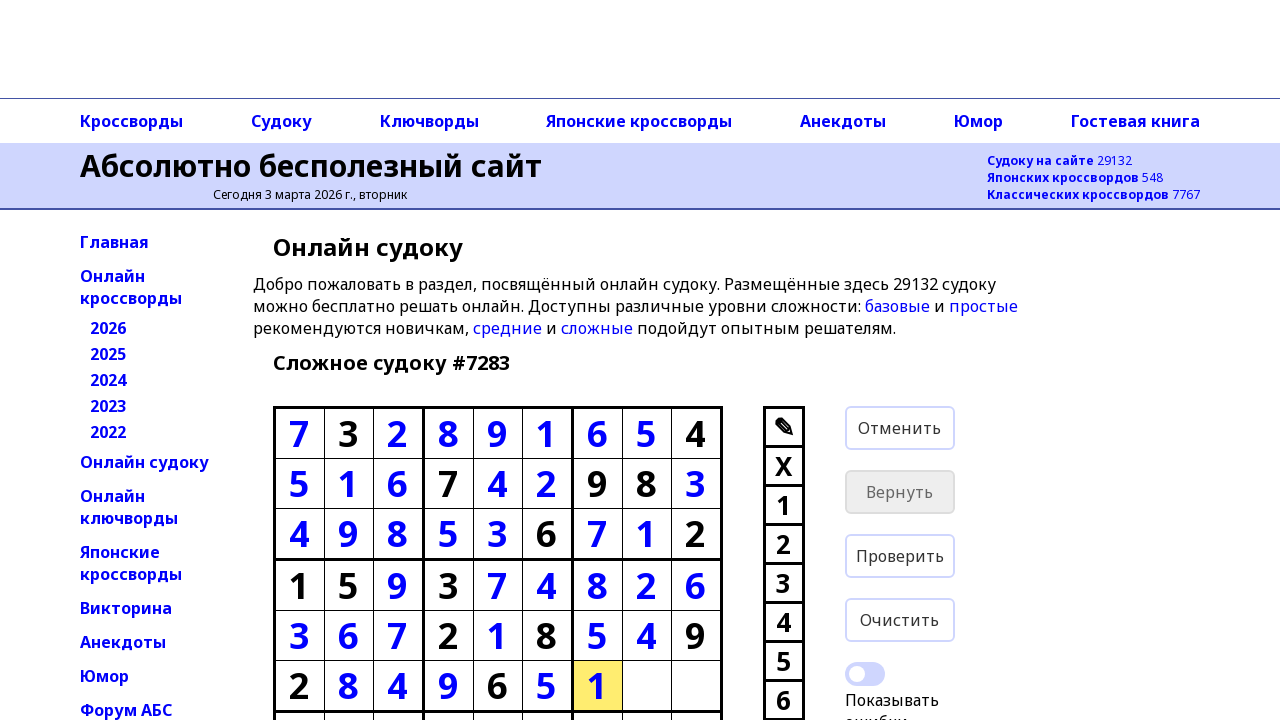

Moved to next cell with ArrowRight from row 5, column 6
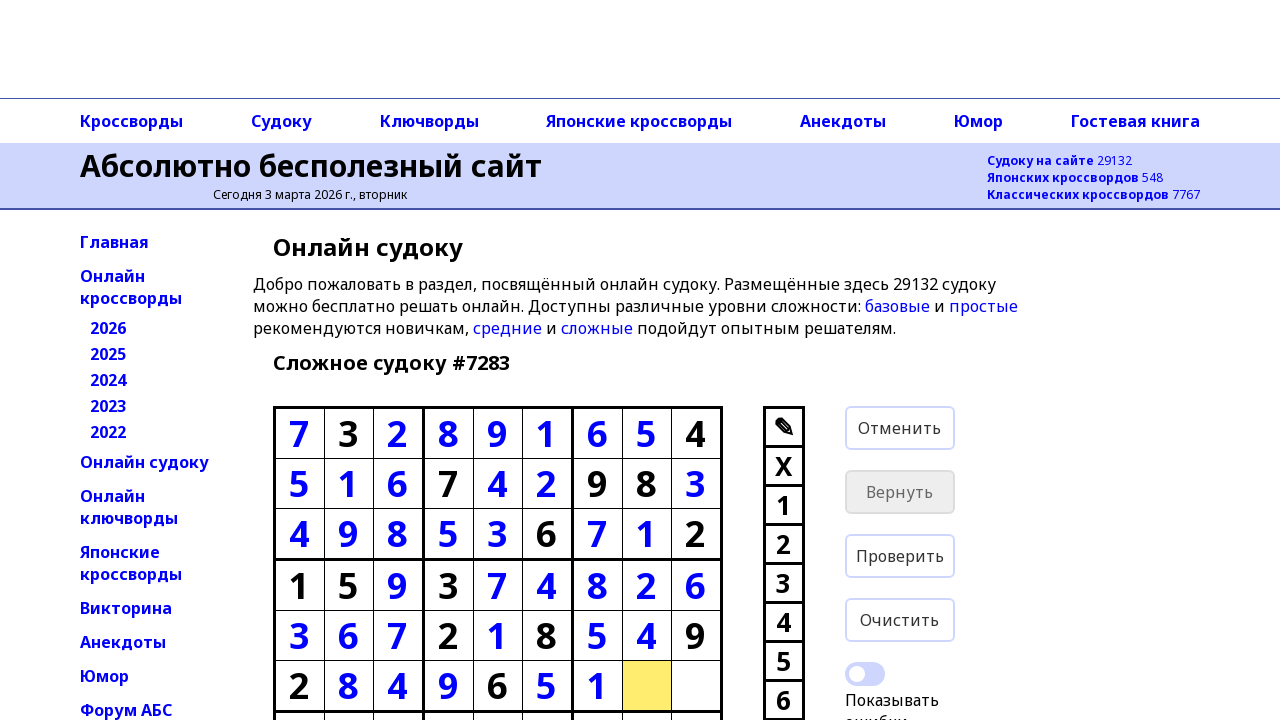

Typed '3' in cell at row 5, column 7
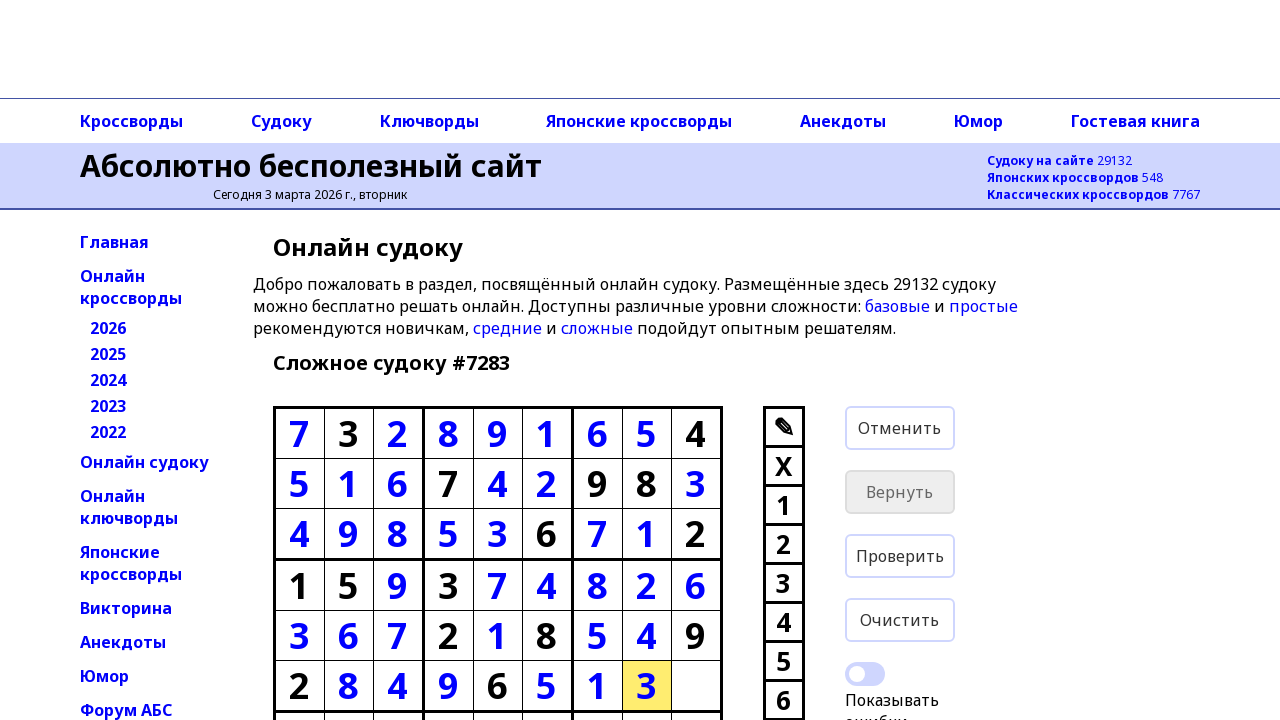

Moved to next cell with ArrowRight from row 5, column 7
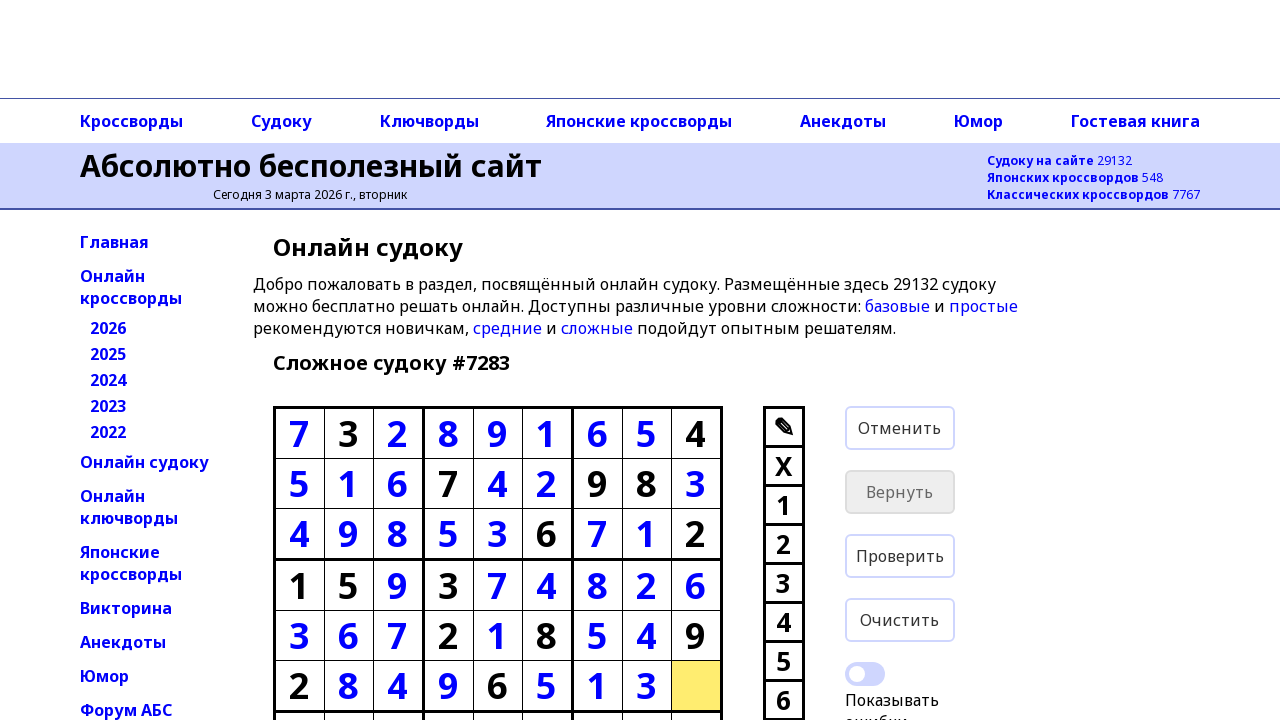

Typed '7' in cell at row 5, column 8
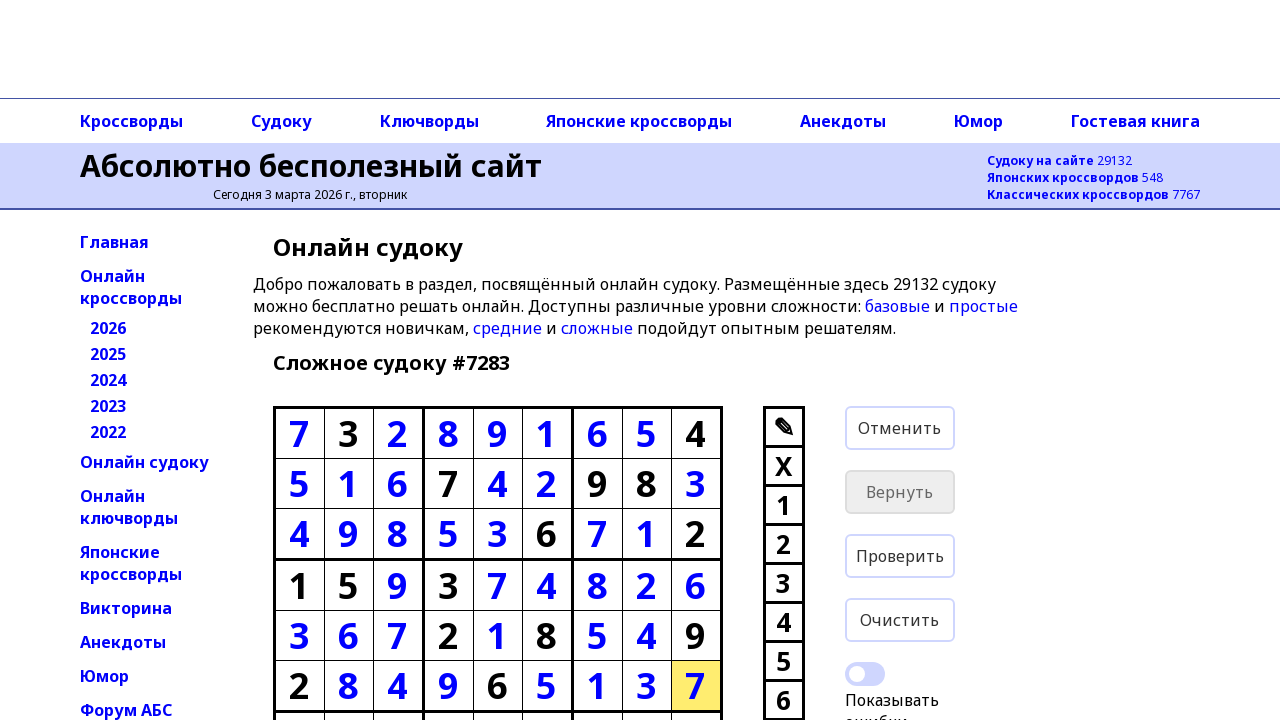

Moved to next cell with ArrowRight from row 5, column 8
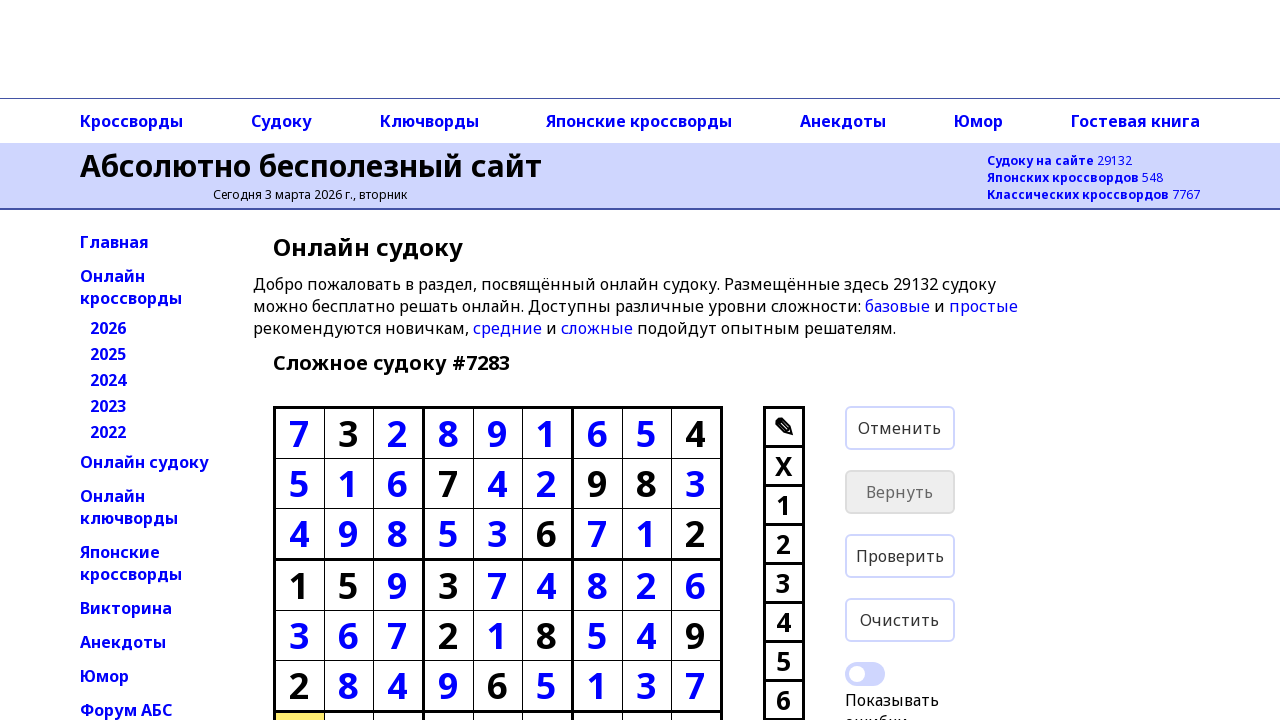

Typed '8' in cell at row 6, column 0
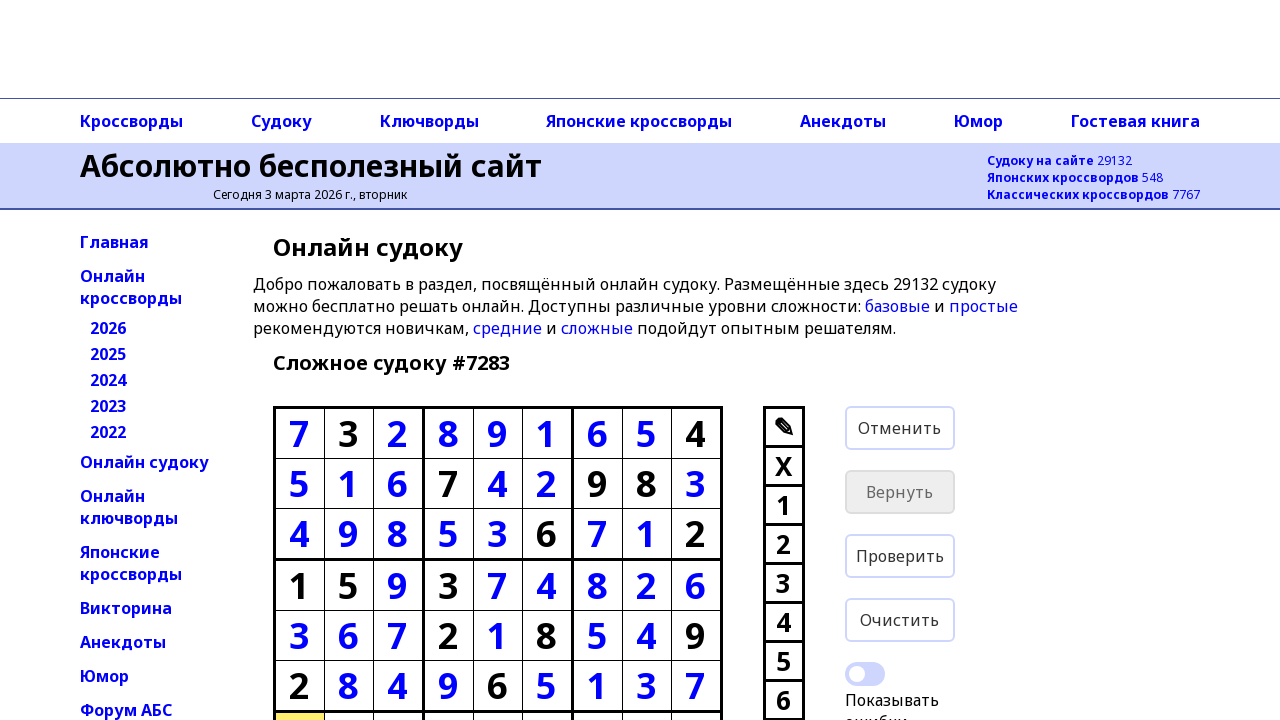

Moved to next cell with ArrowRight from row 6, column 0
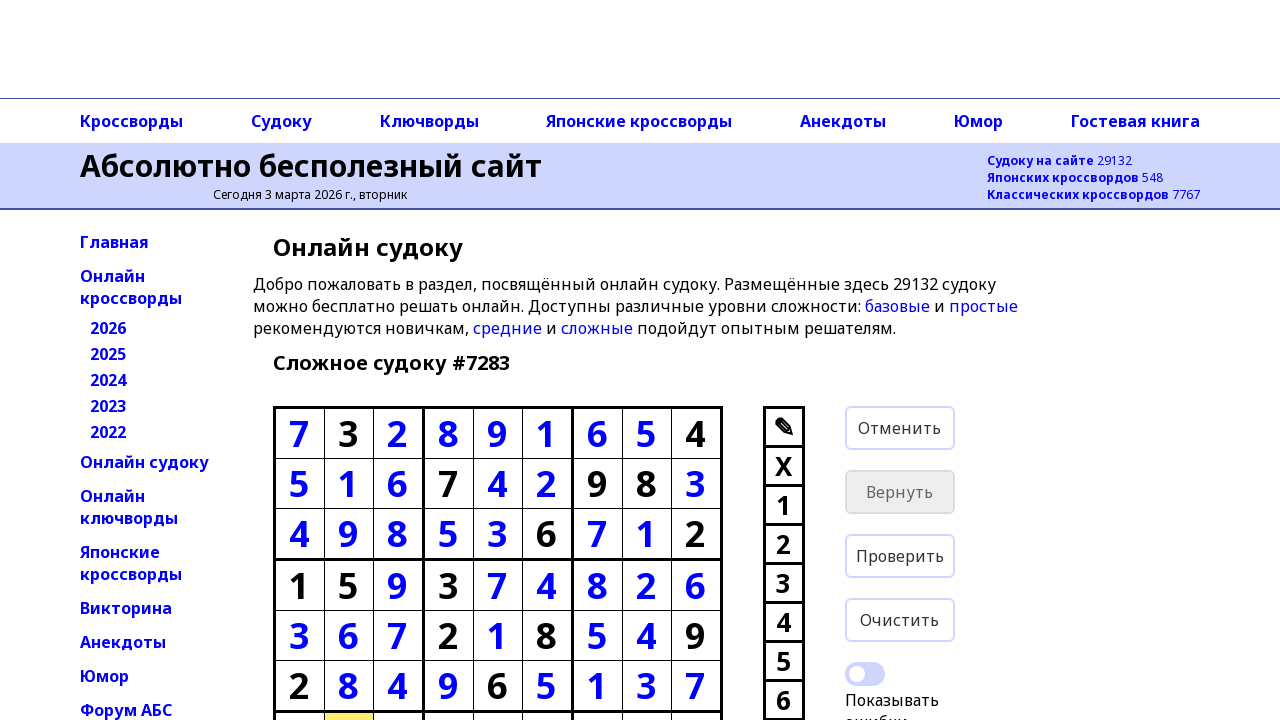

Typed '7' in cell at row 6, column 1
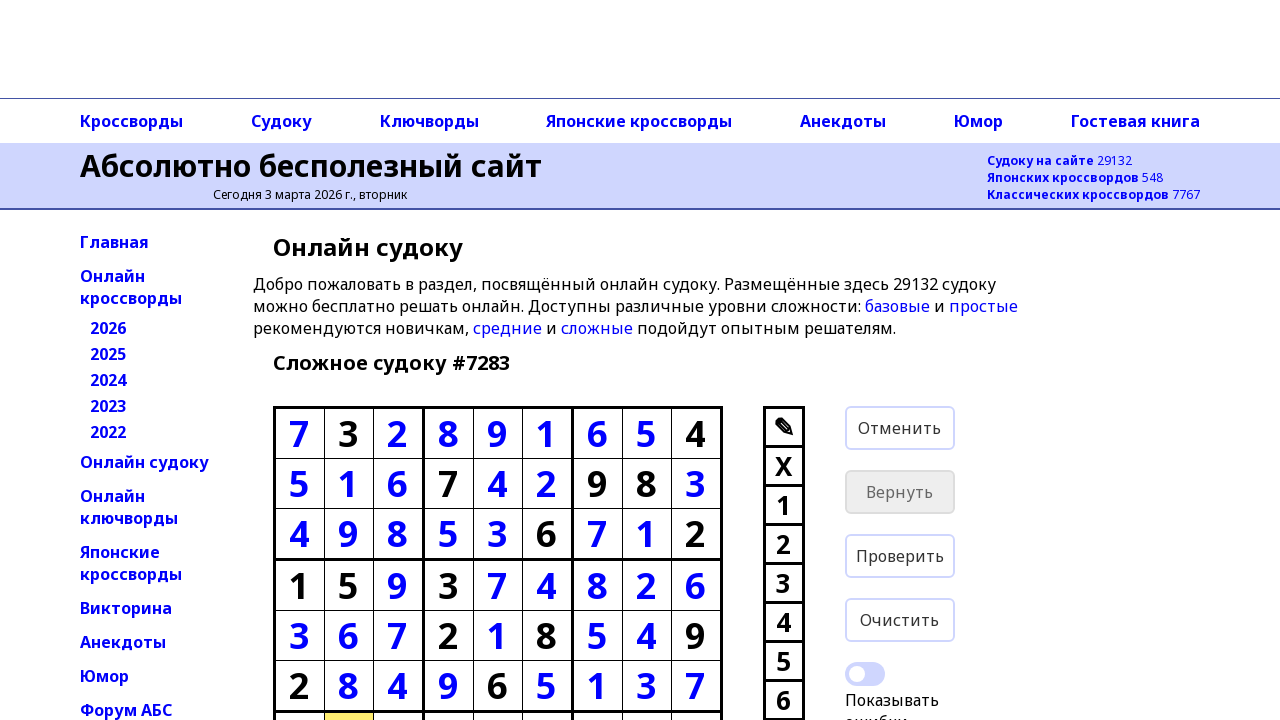

Moved to next cell with ArrowRight from row 6, column 1
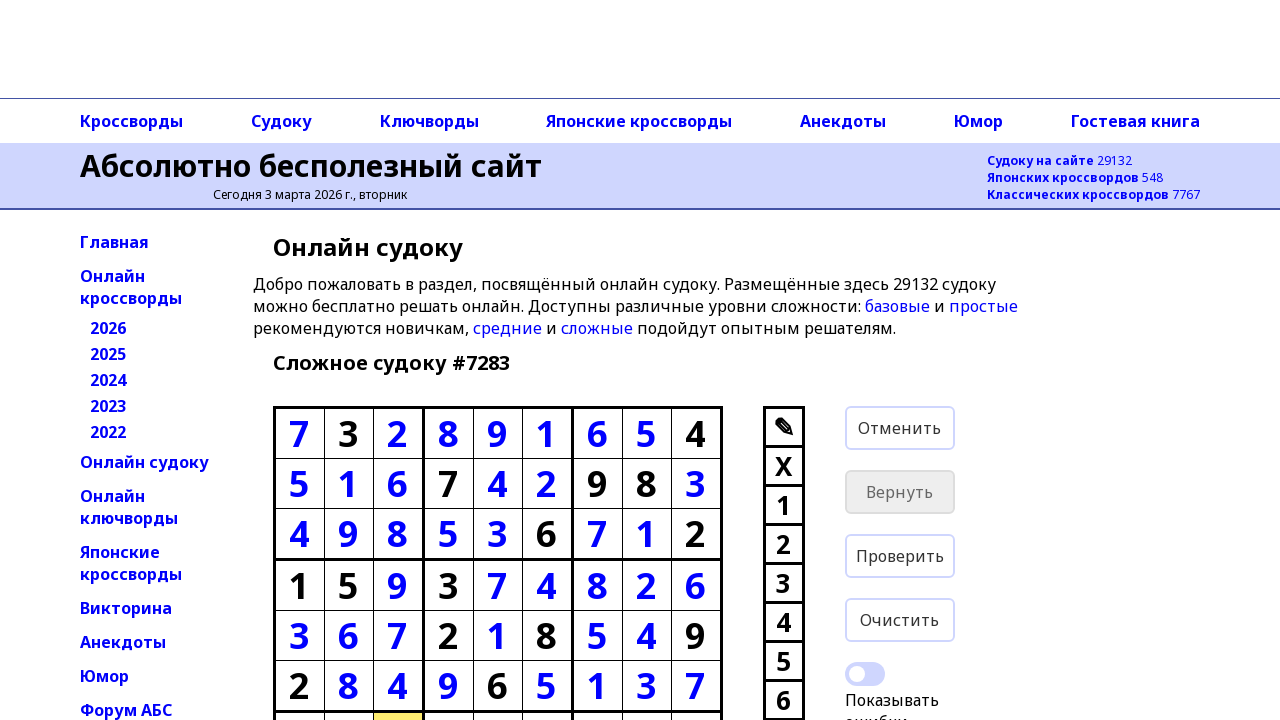

Typed '5' in cell at row 6, column 2
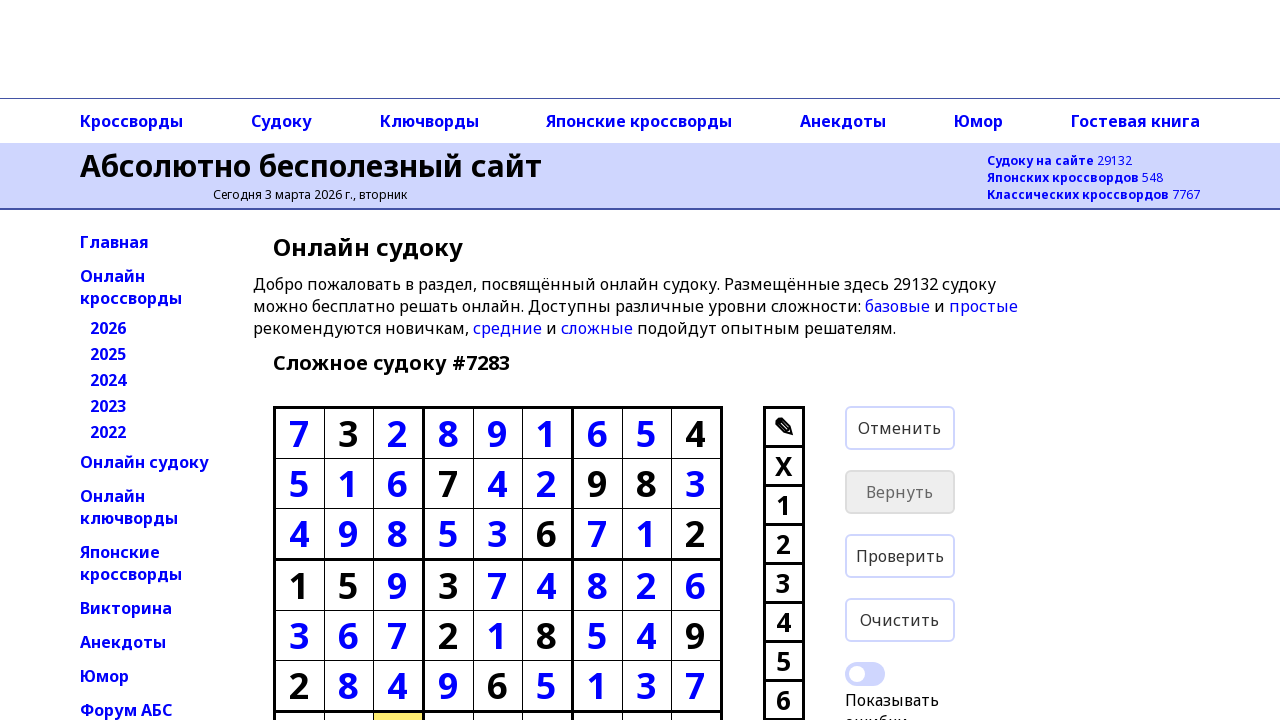

Moved to next cell with ArrowRight from row 6, column 2
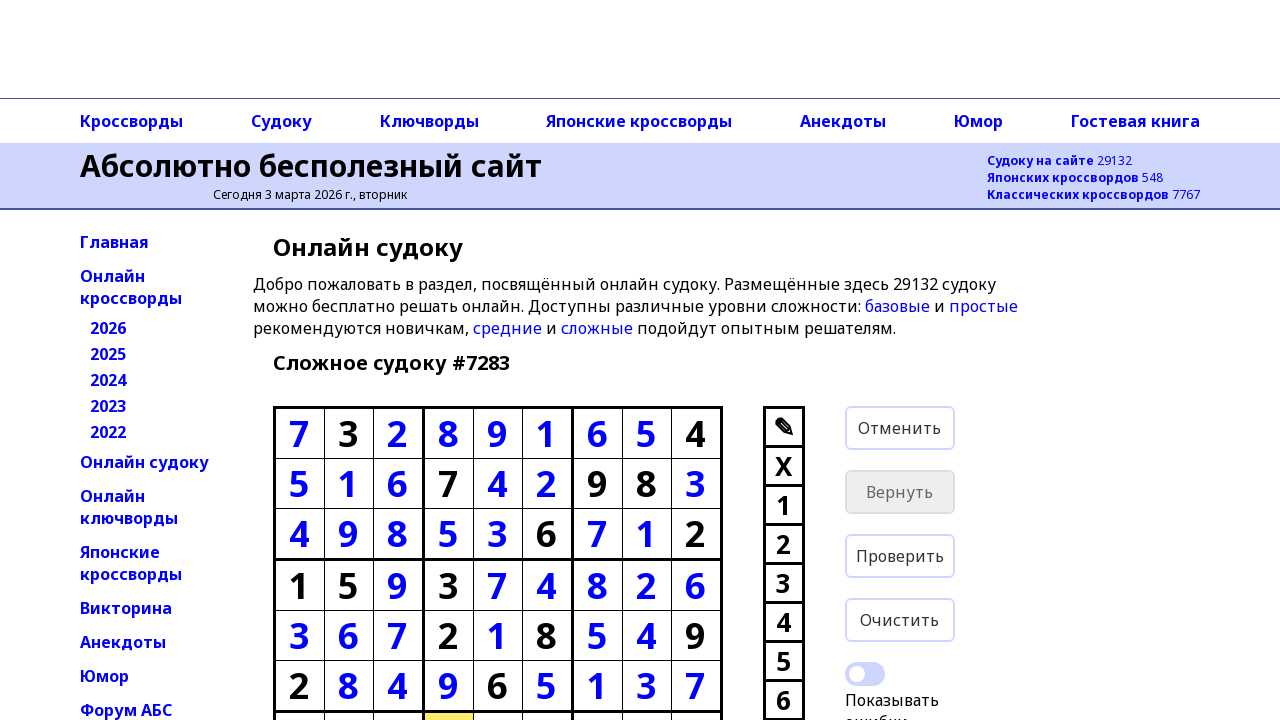

Typed '4' in cell at row 6, column 3
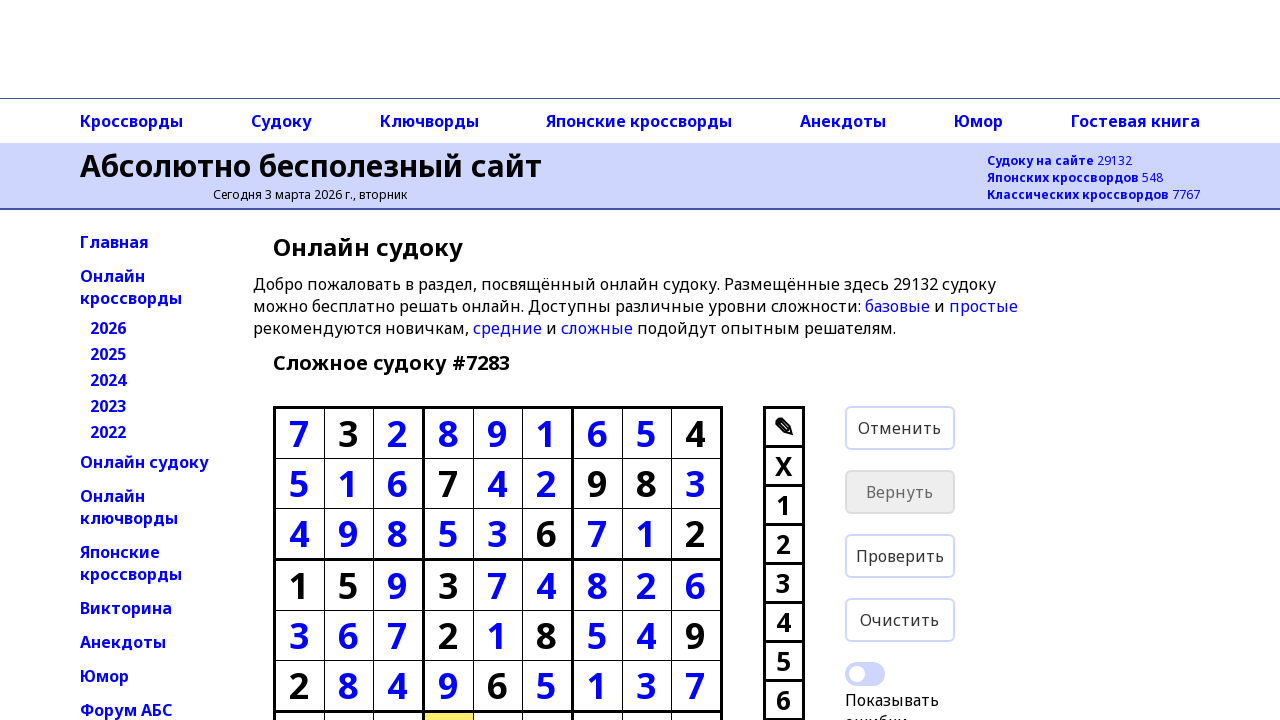

Moved to next cell with ArrowRight from row 6, column 3
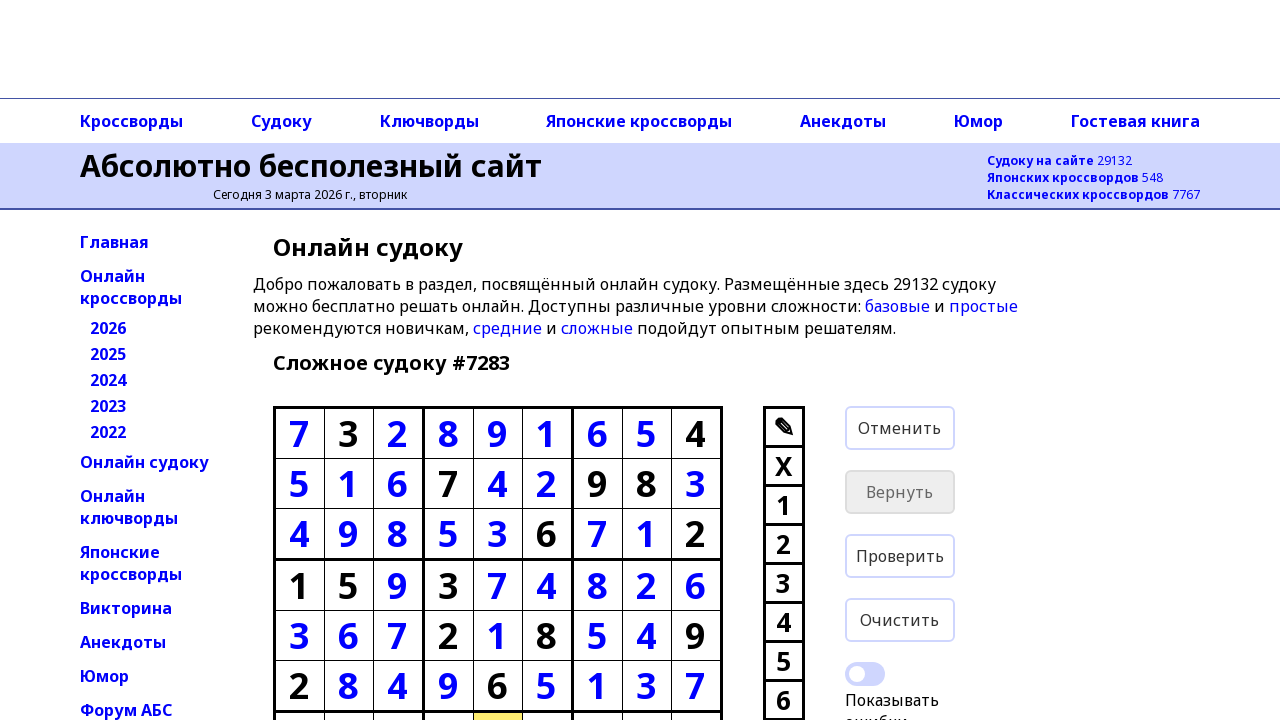

Typed '2' in cell at row 6, column 4
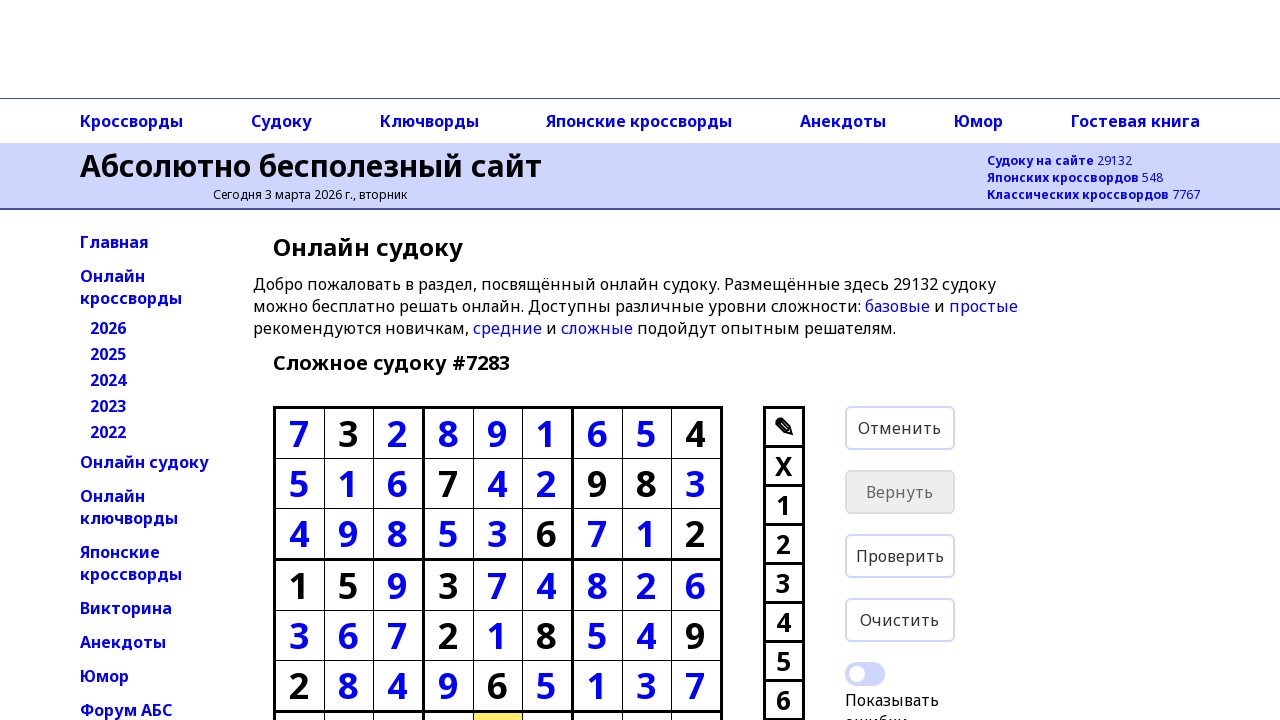

Moved to next cell with ArrowRight from row 6, column 4
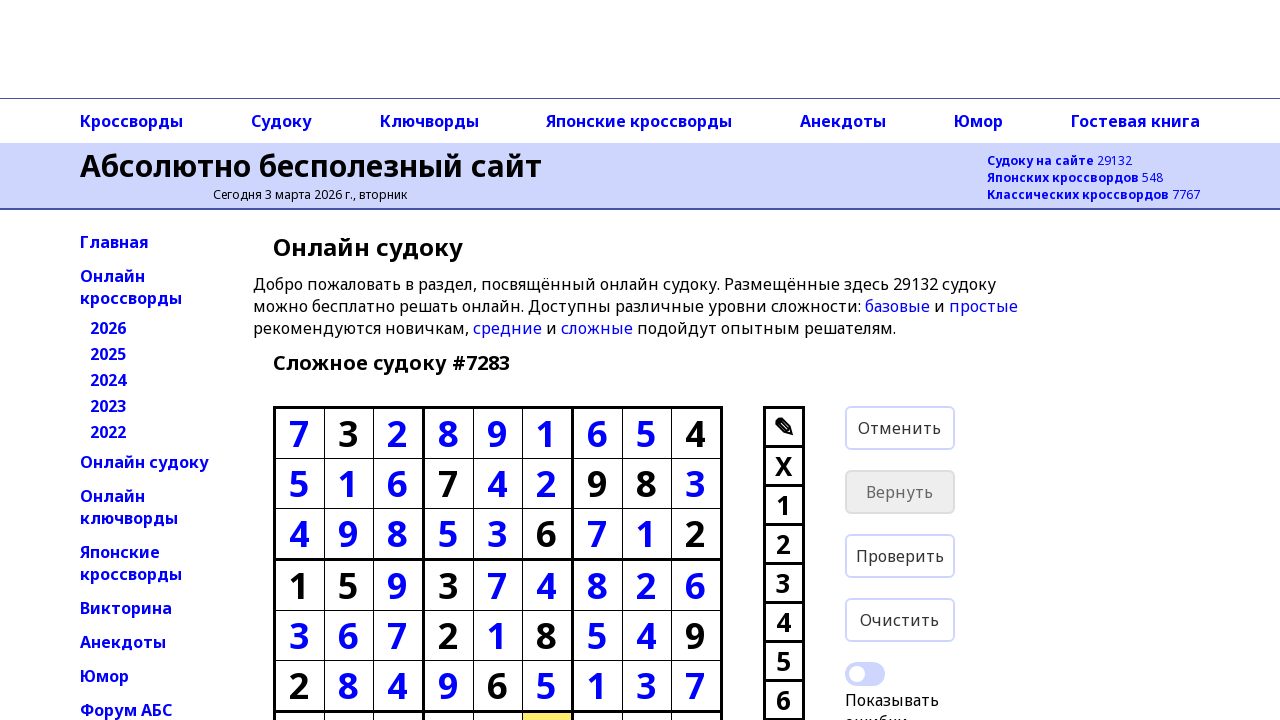

Typed '9' in cell at row 6, column 5
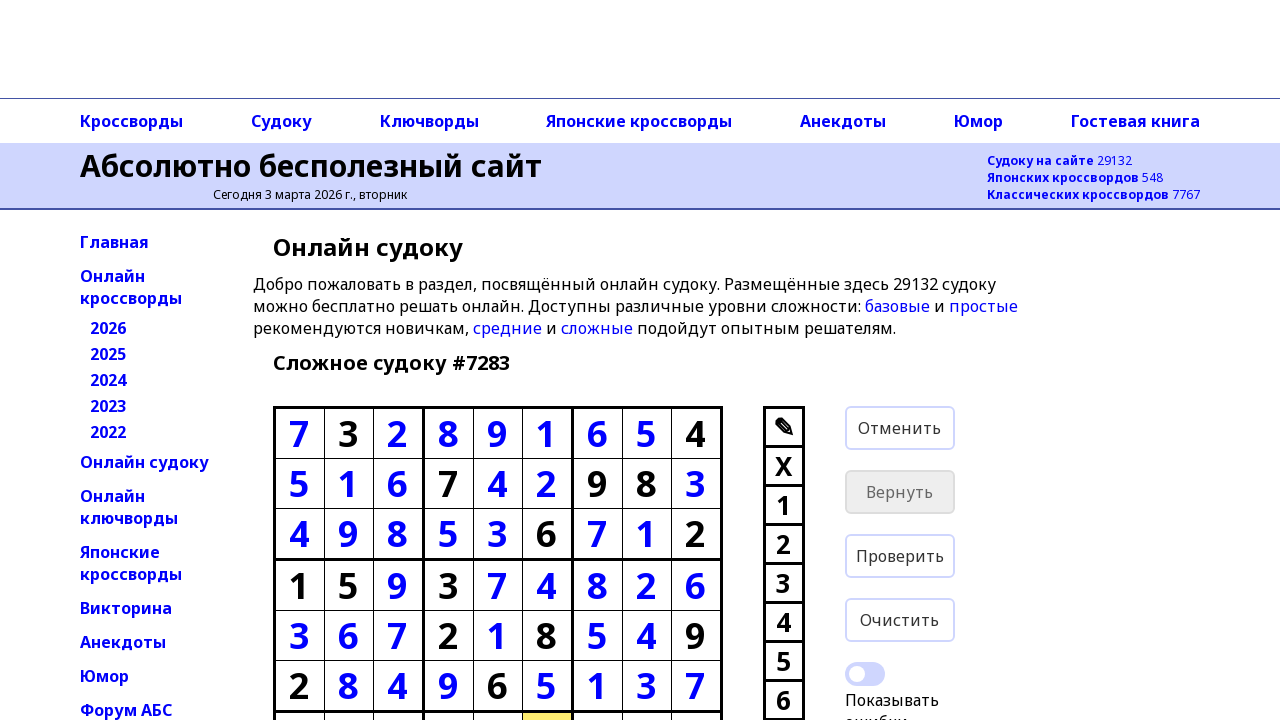

Moved to next cell with ArrowRight from row 6, column 5
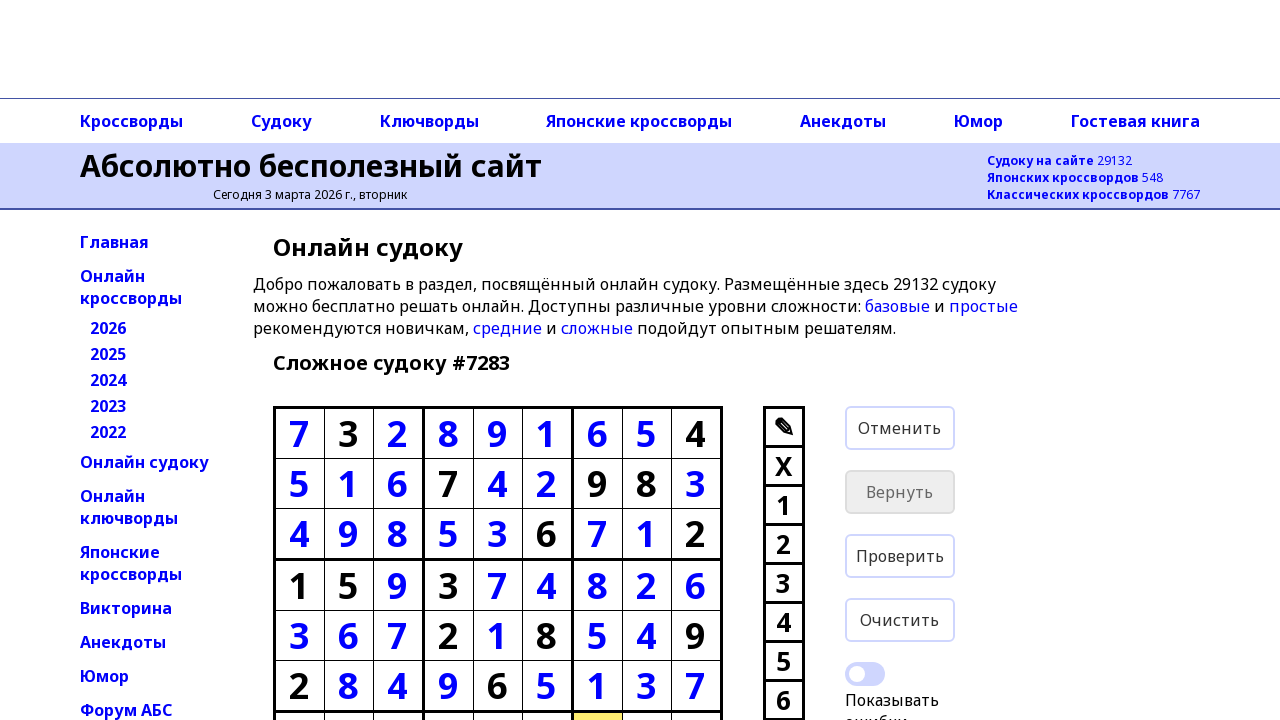

Typed '3' in cell at row 6, column 6
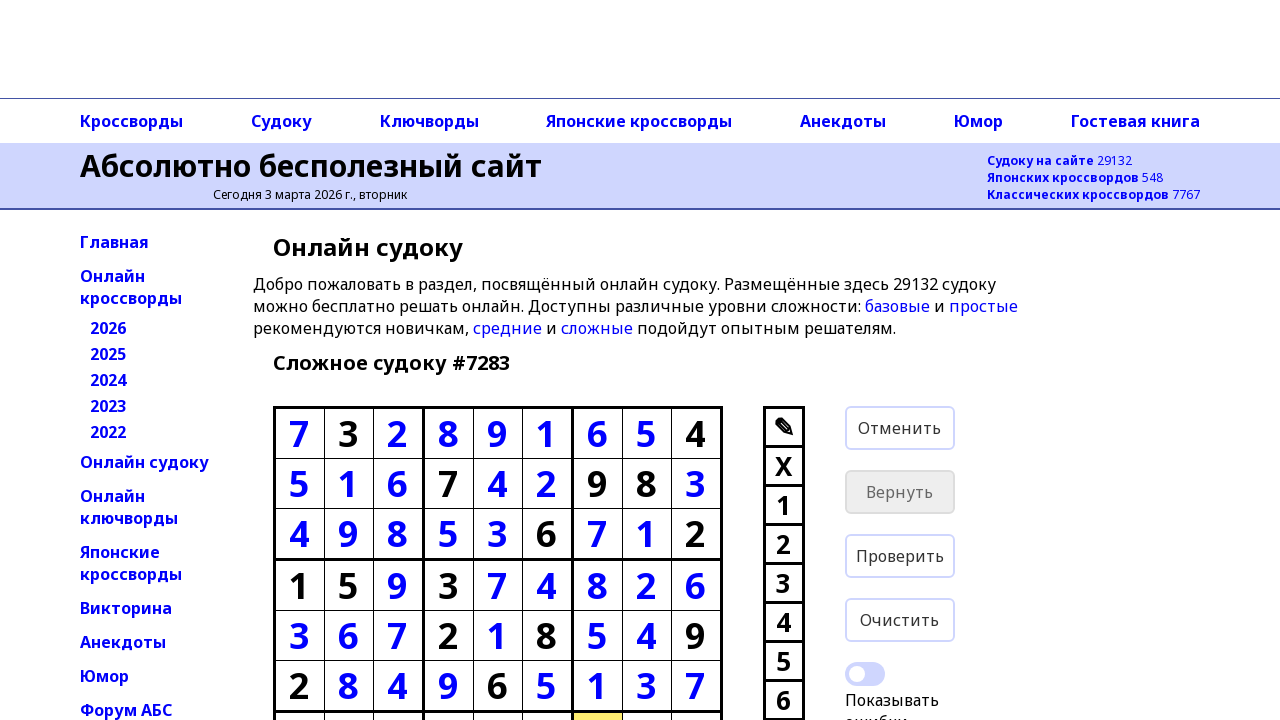

Moved to next cell with ArrowRight from row 6, column 6
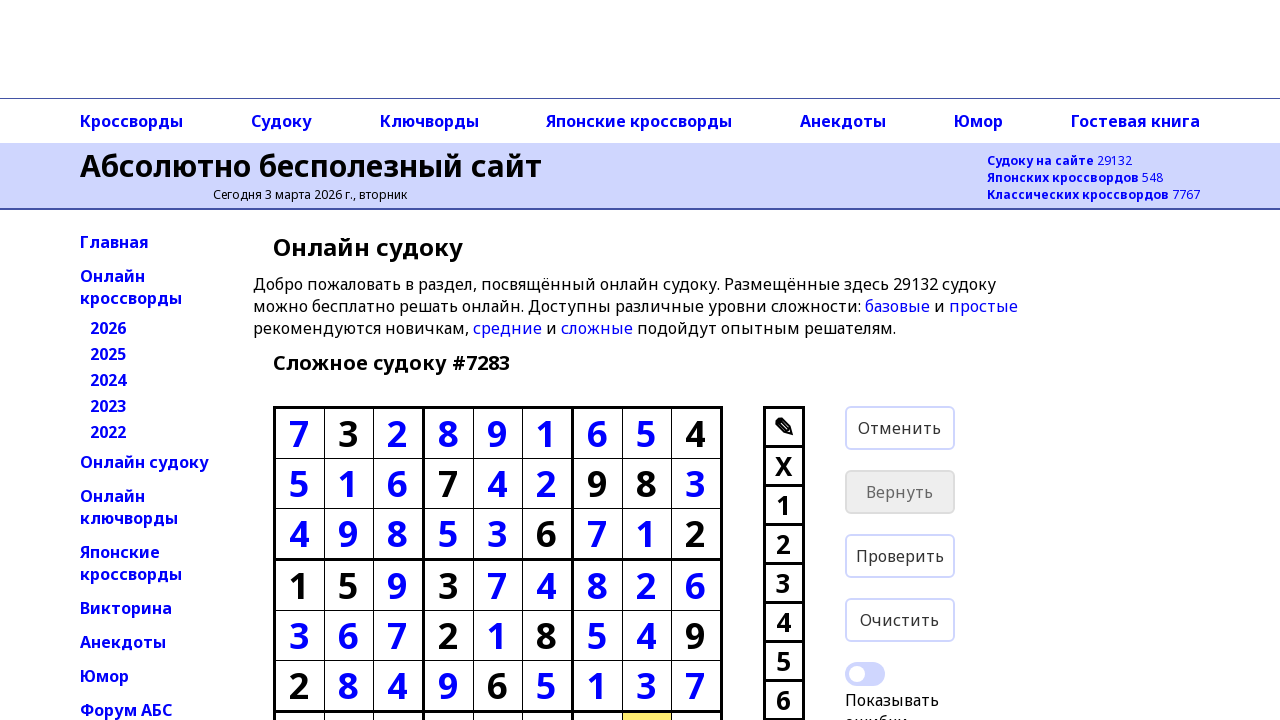

Typed '6' in cell at row 6, column 7
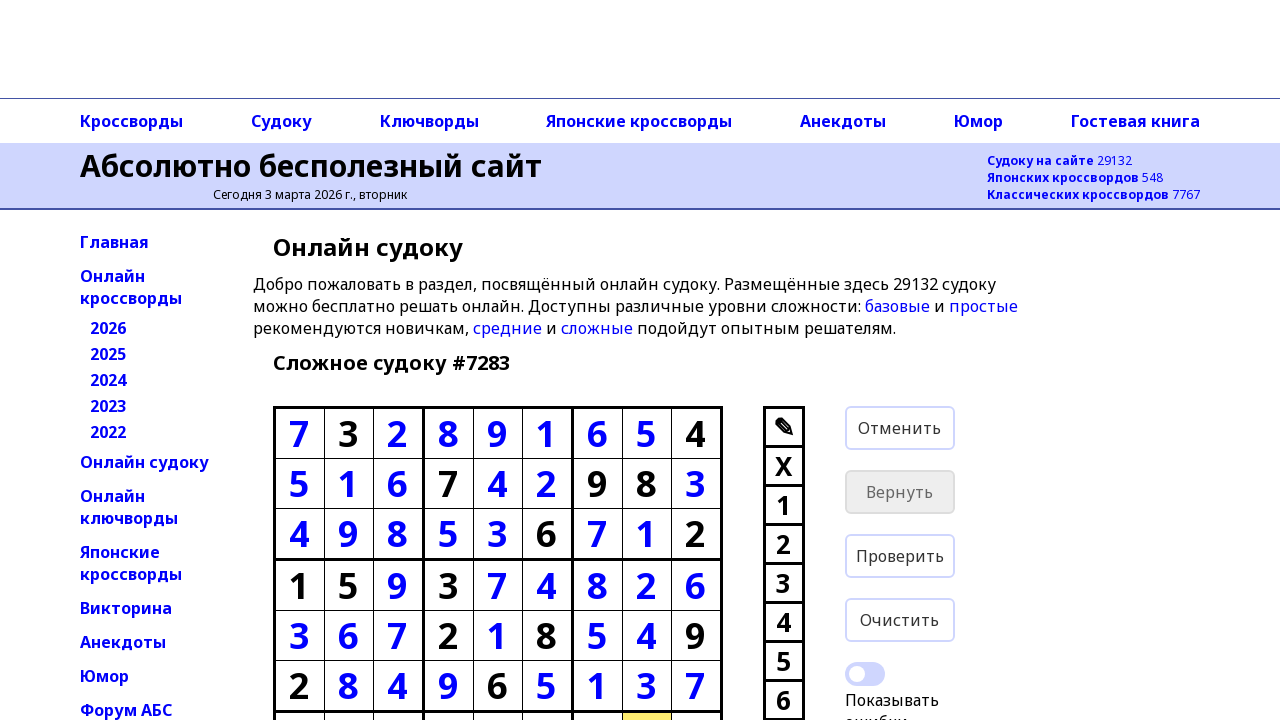

Moved to next cell with ArrowRight from row 6, column 7
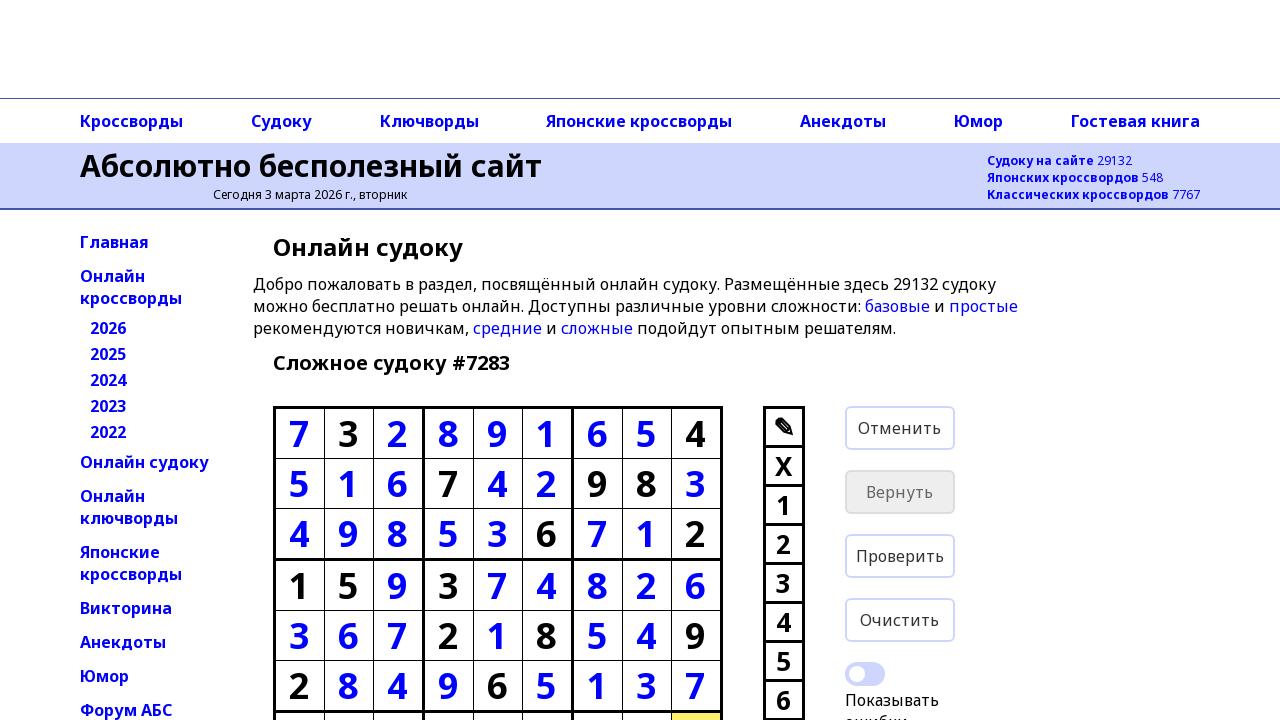

Typed '1' in cell at row 6, column 8
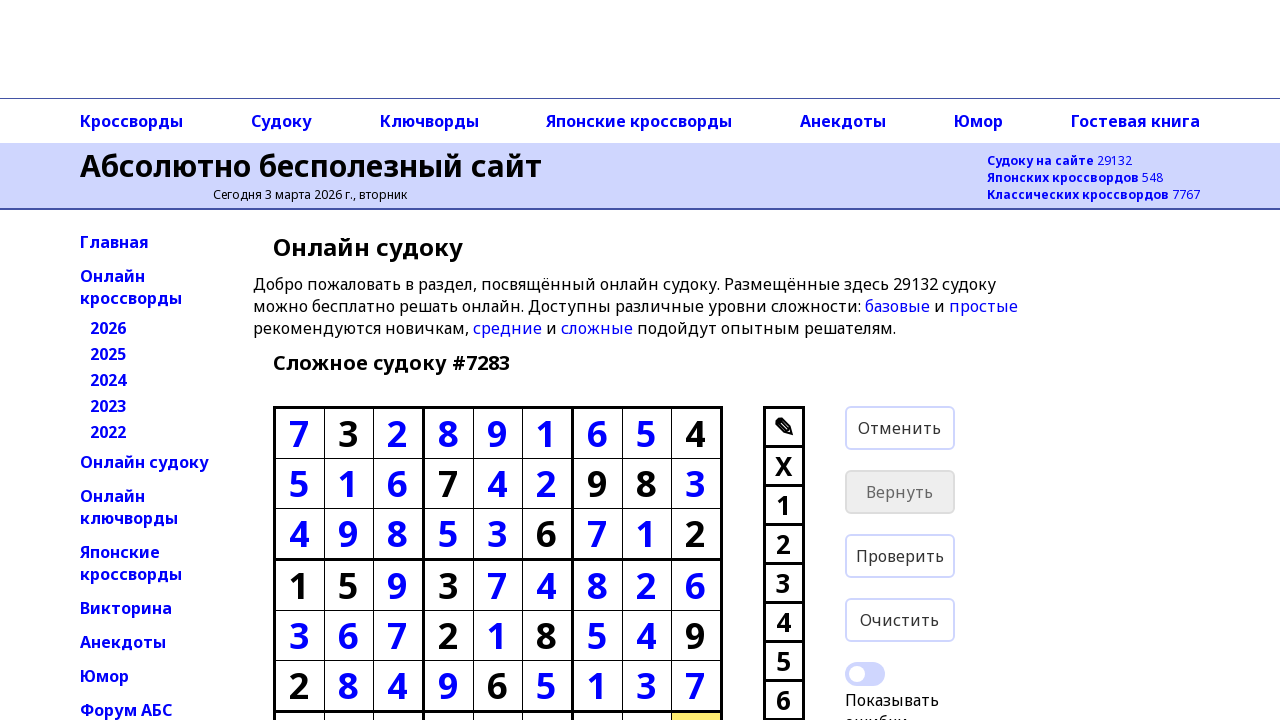

Moved to next cell with ArrowRight from row 6, column 8
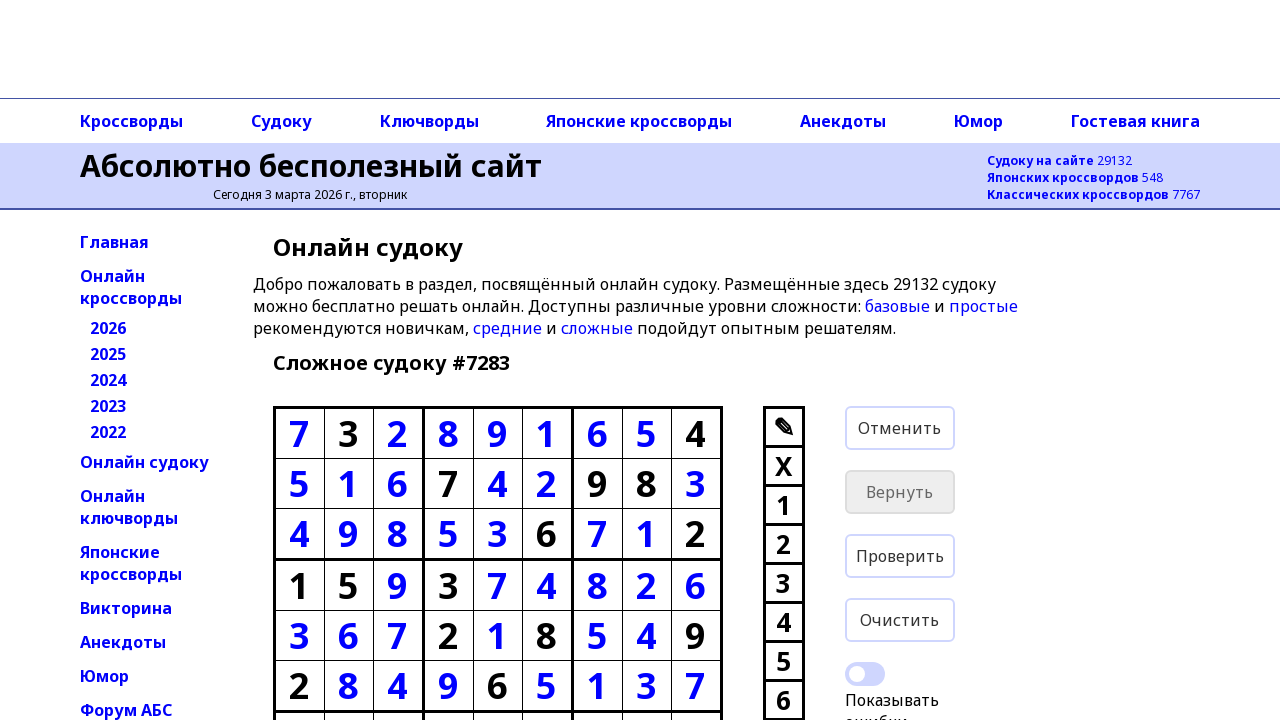

Typed '6' in cell at row 7, column 0
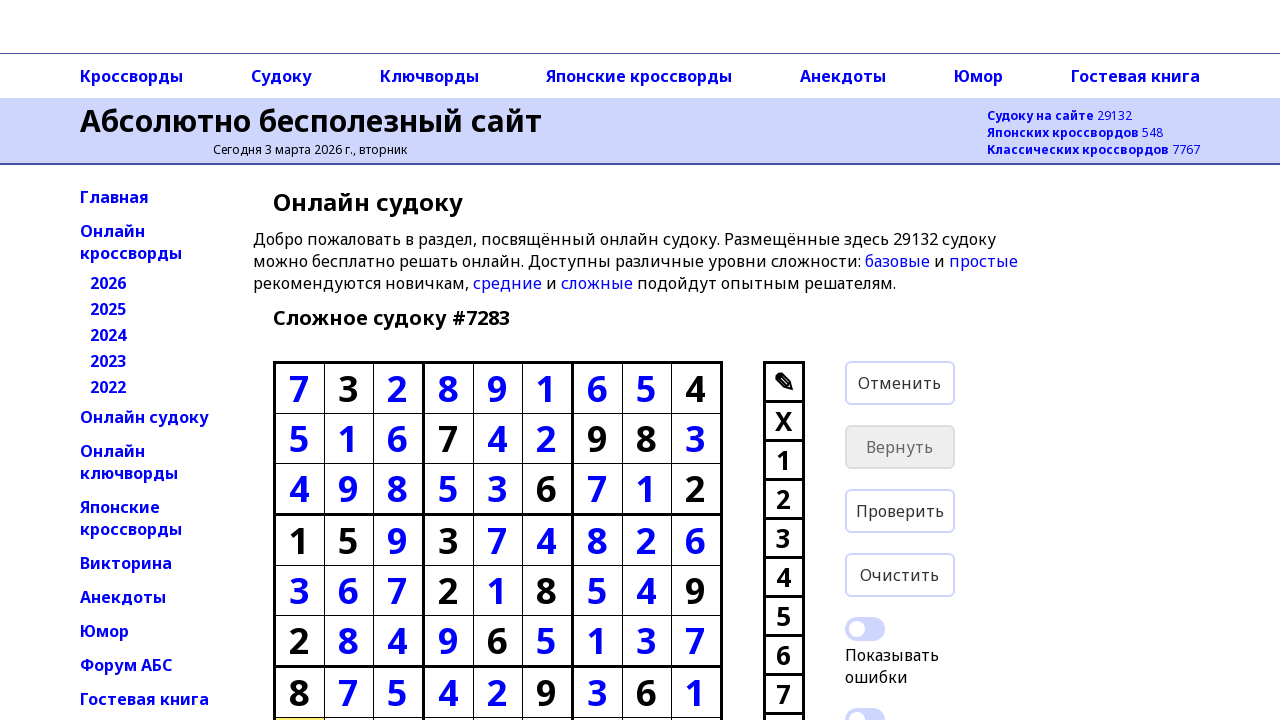

Moved to next cell with ArrowRight from row 7, column 0
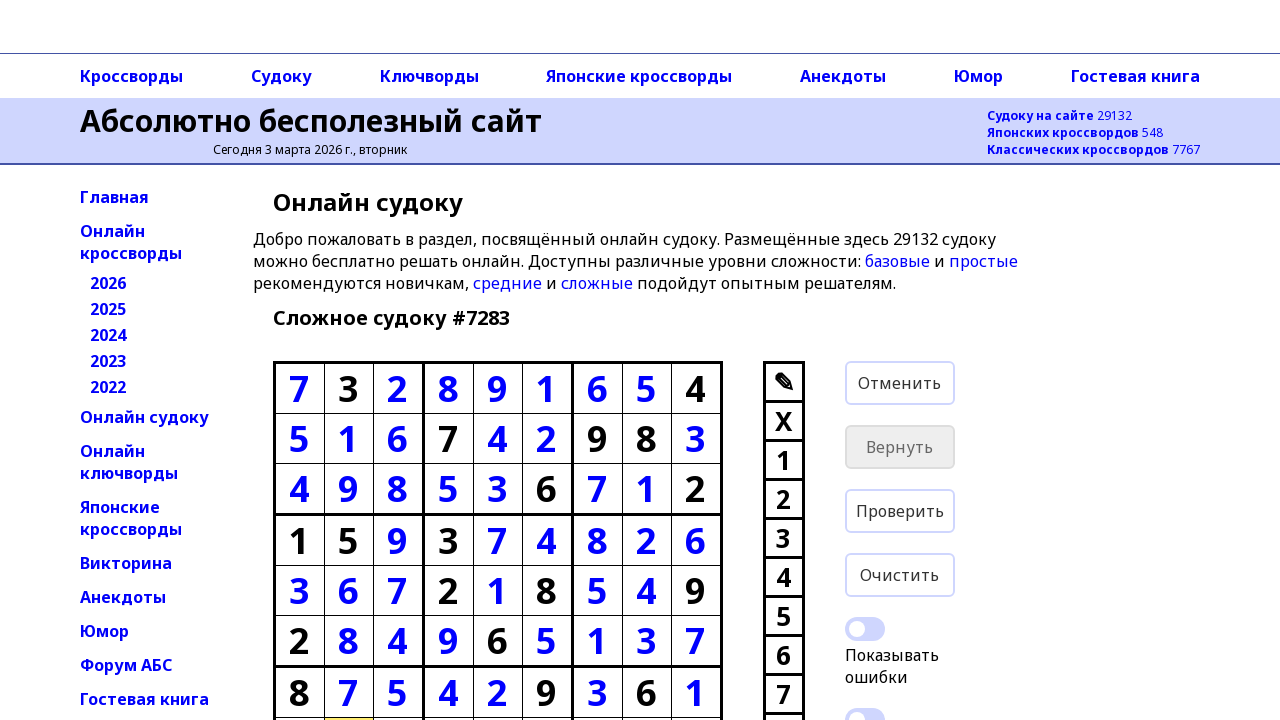

Typed '4' in cell at row 7, column 1
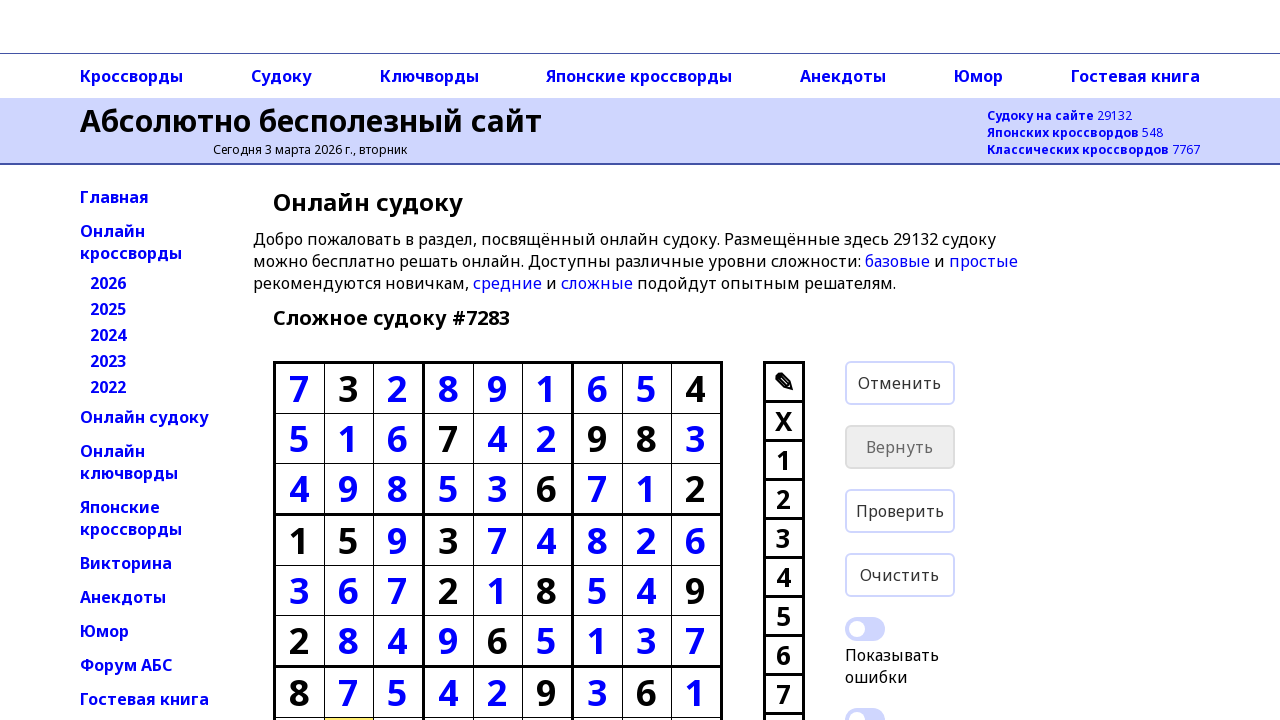

Moved to next cell with ArrowRight from row 7, column 1
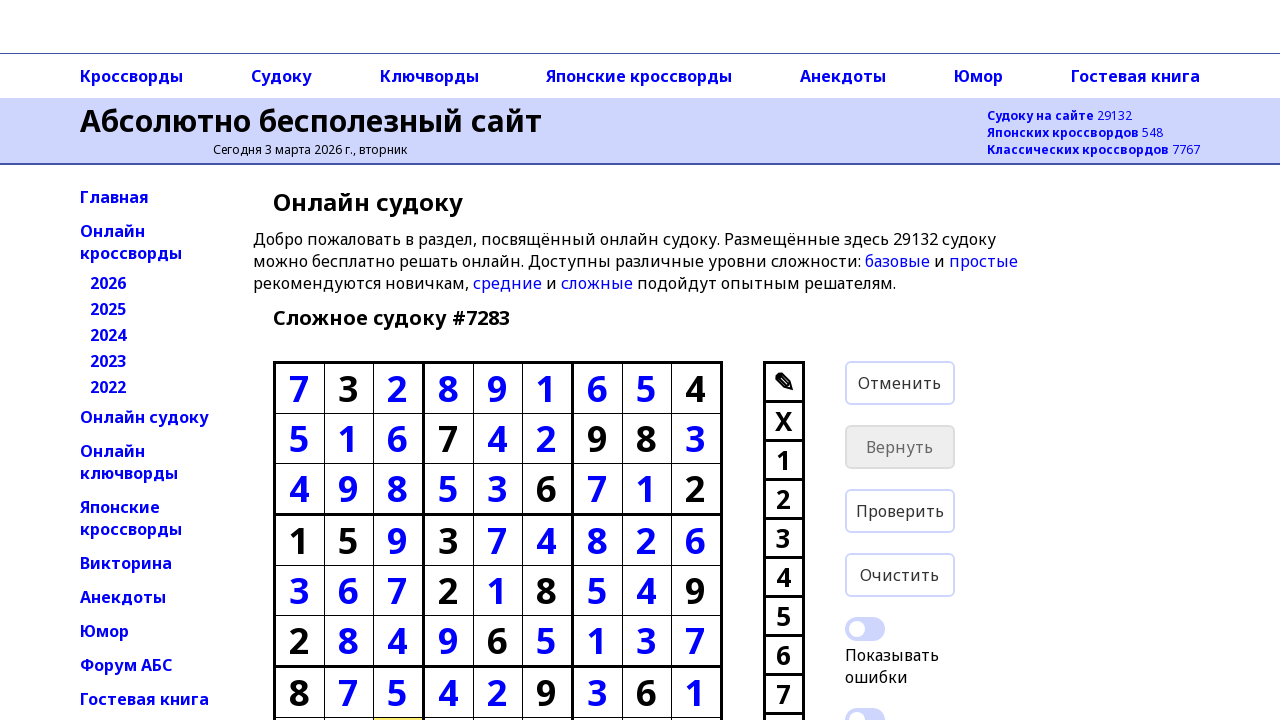

Typed '3' in cell at row 7, column 2
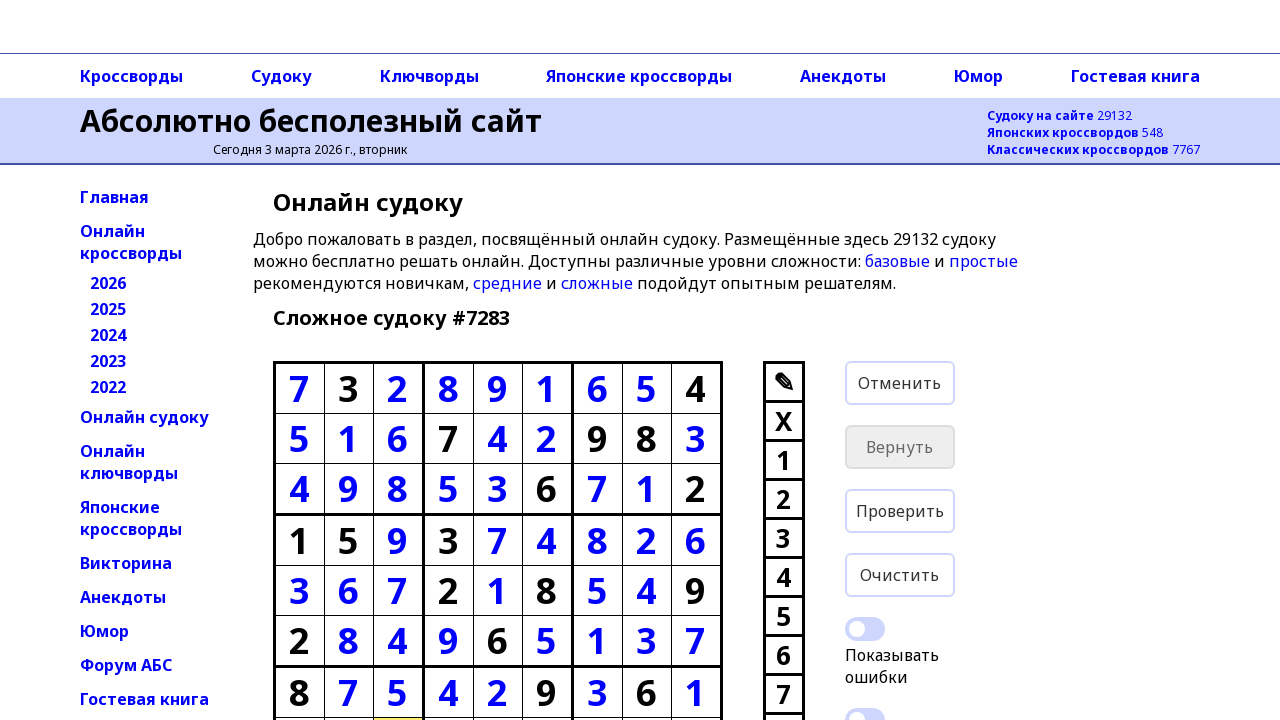

Moved to next cell with ArrowRight from row 7, column 2
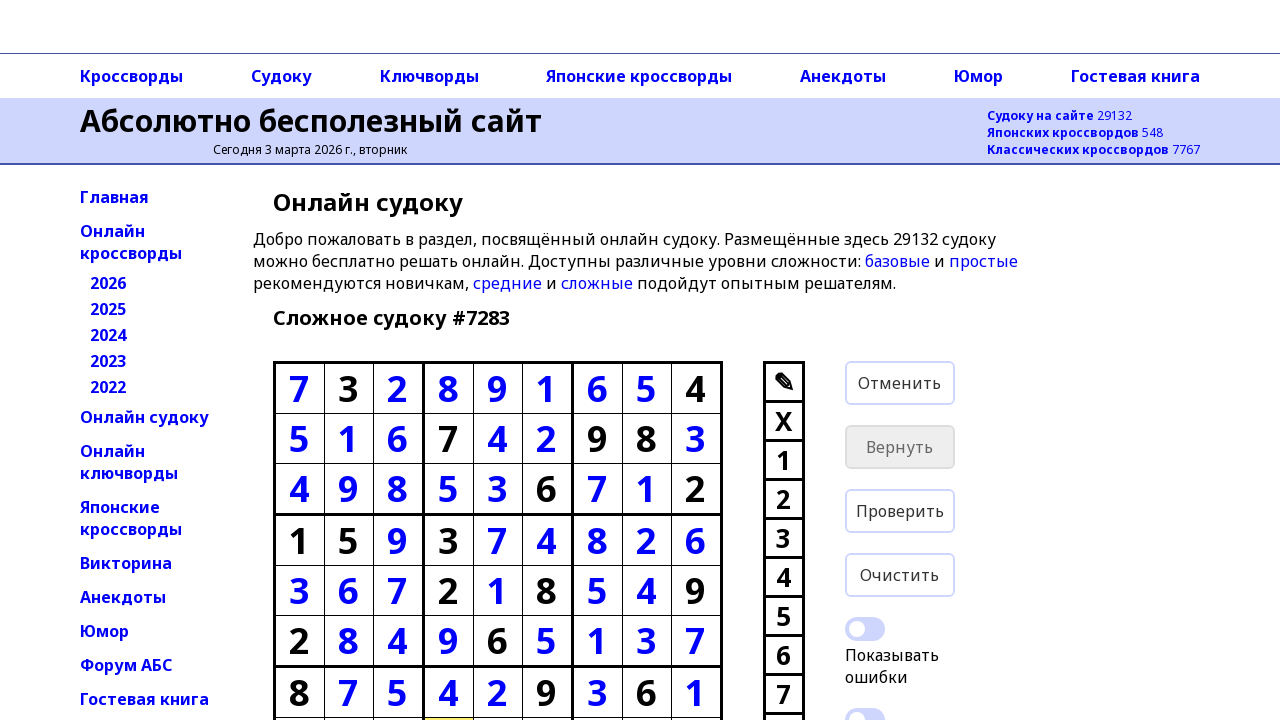

Typed '1' in cell at row 7, column 3
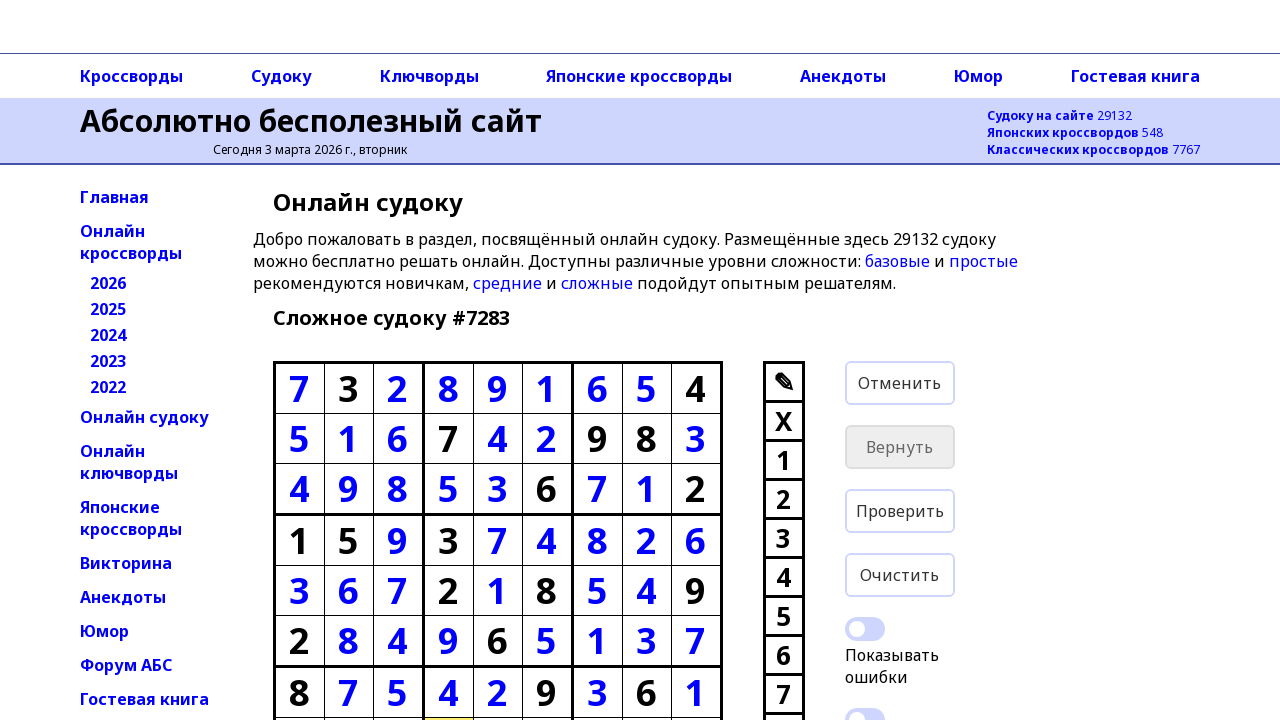

Moved to next cell with ArrowRight from row 7, column 3
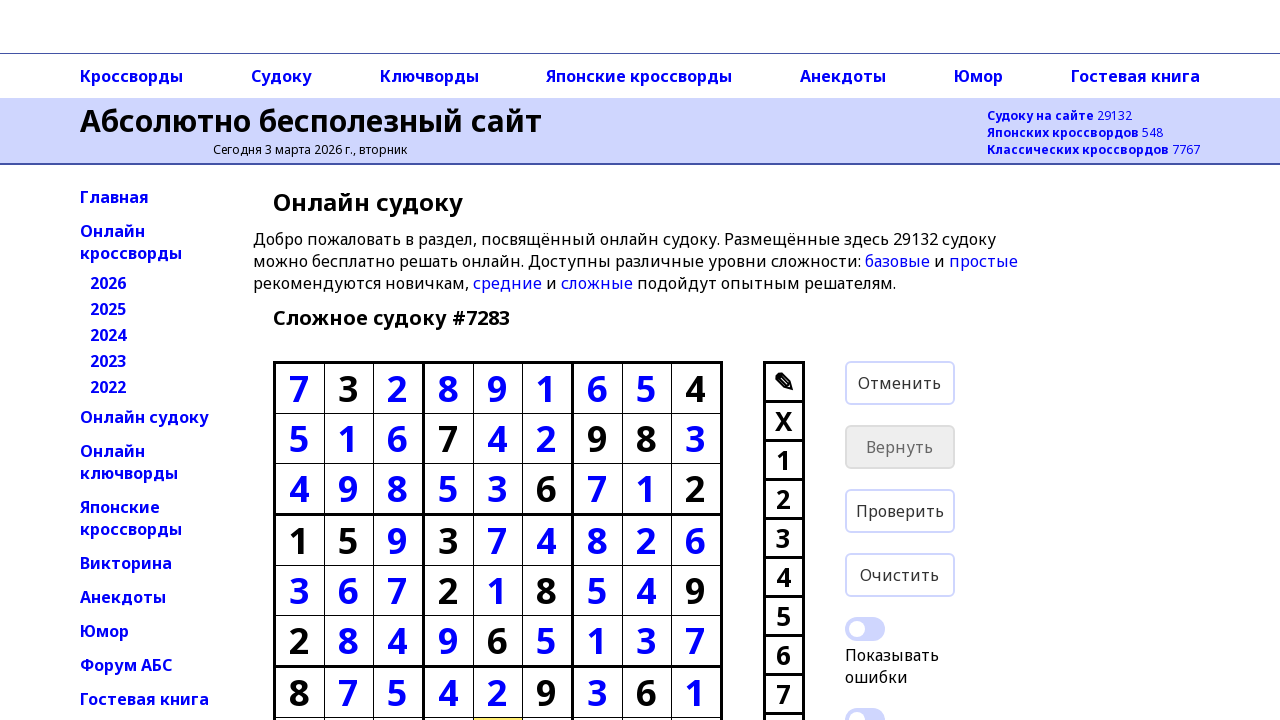

Typed '5' in cell at row 7, column 4
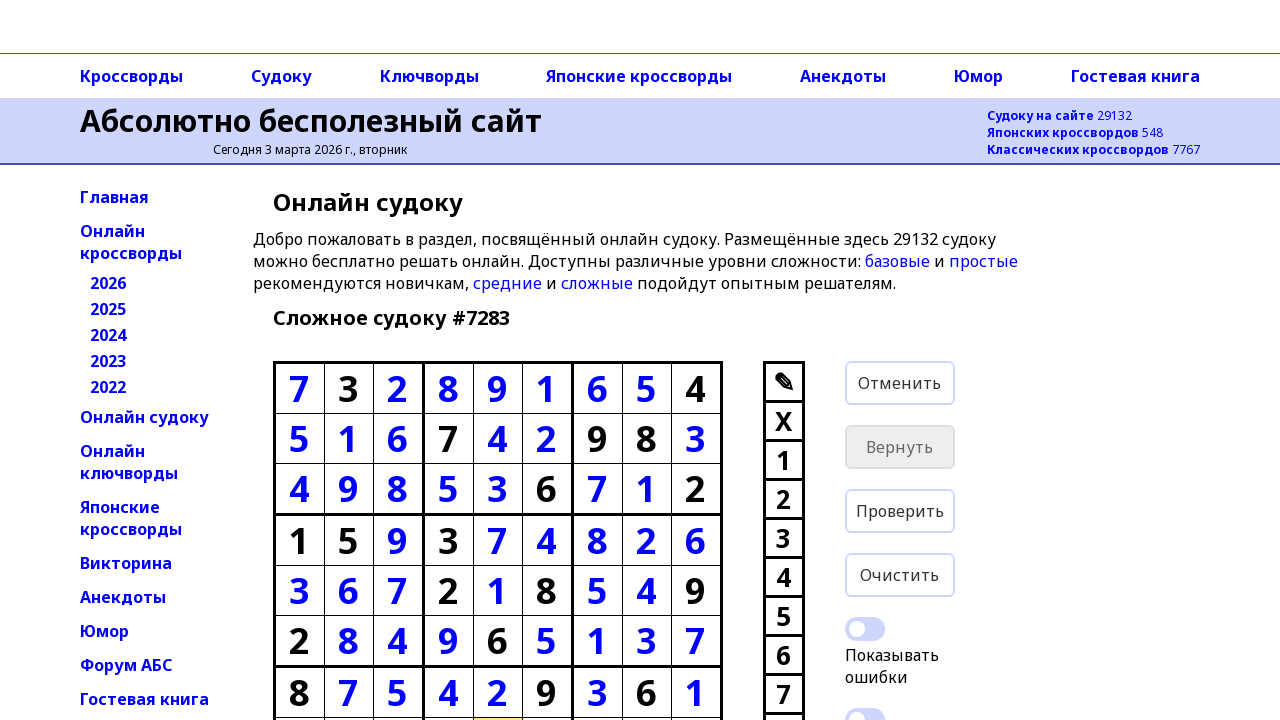

Moved to next cell with ArrowRight from row 7, column 4
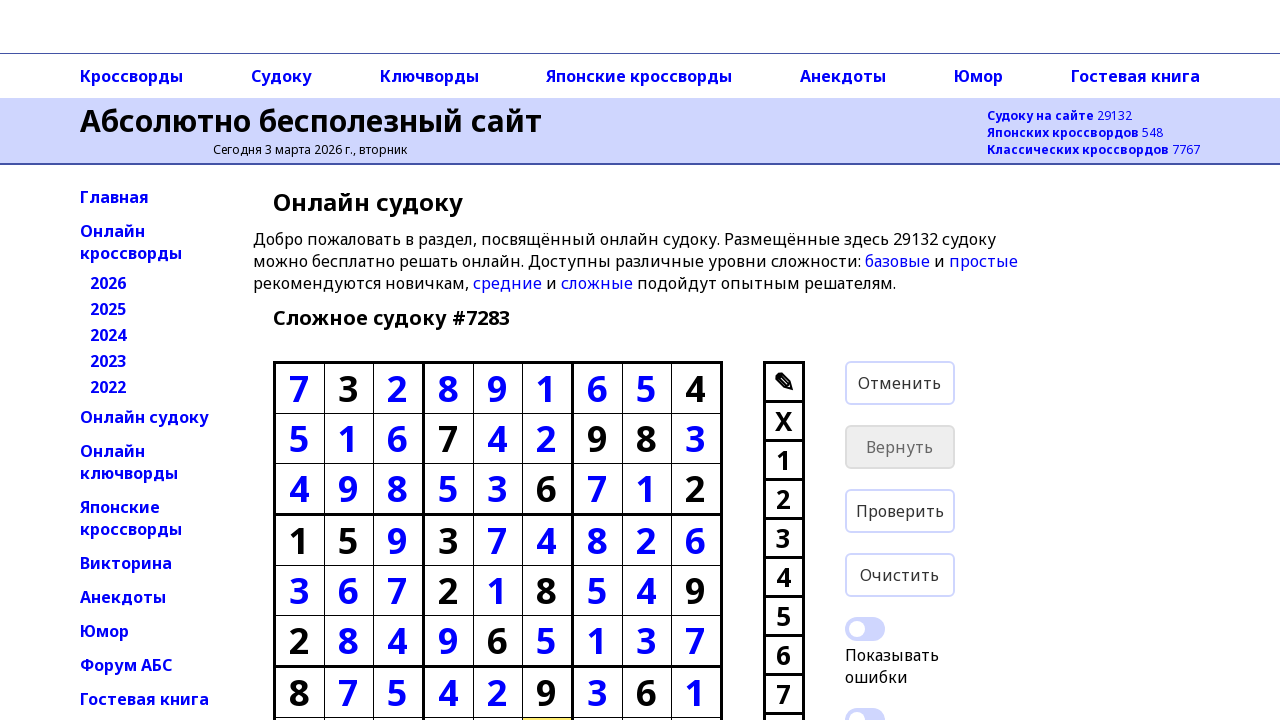

Typed '7' in cell at row 7, column 5
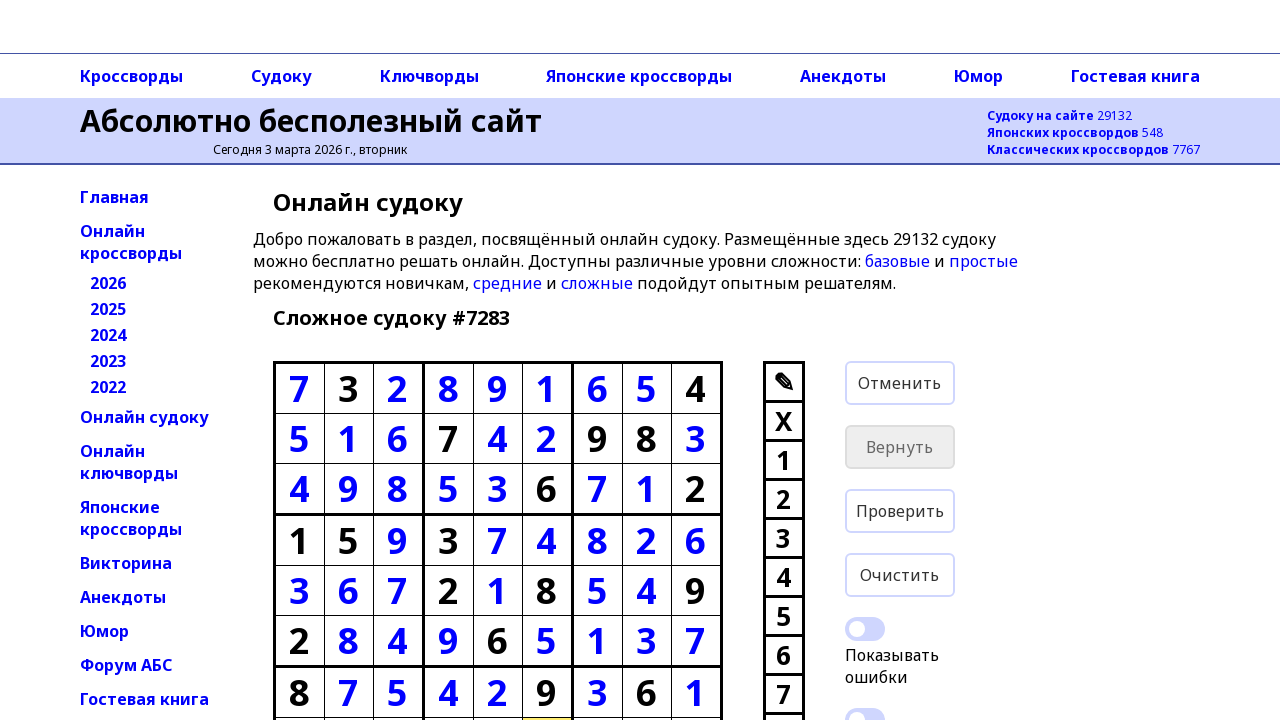

Moved to next cell with ArrowRight from row 7, column 5
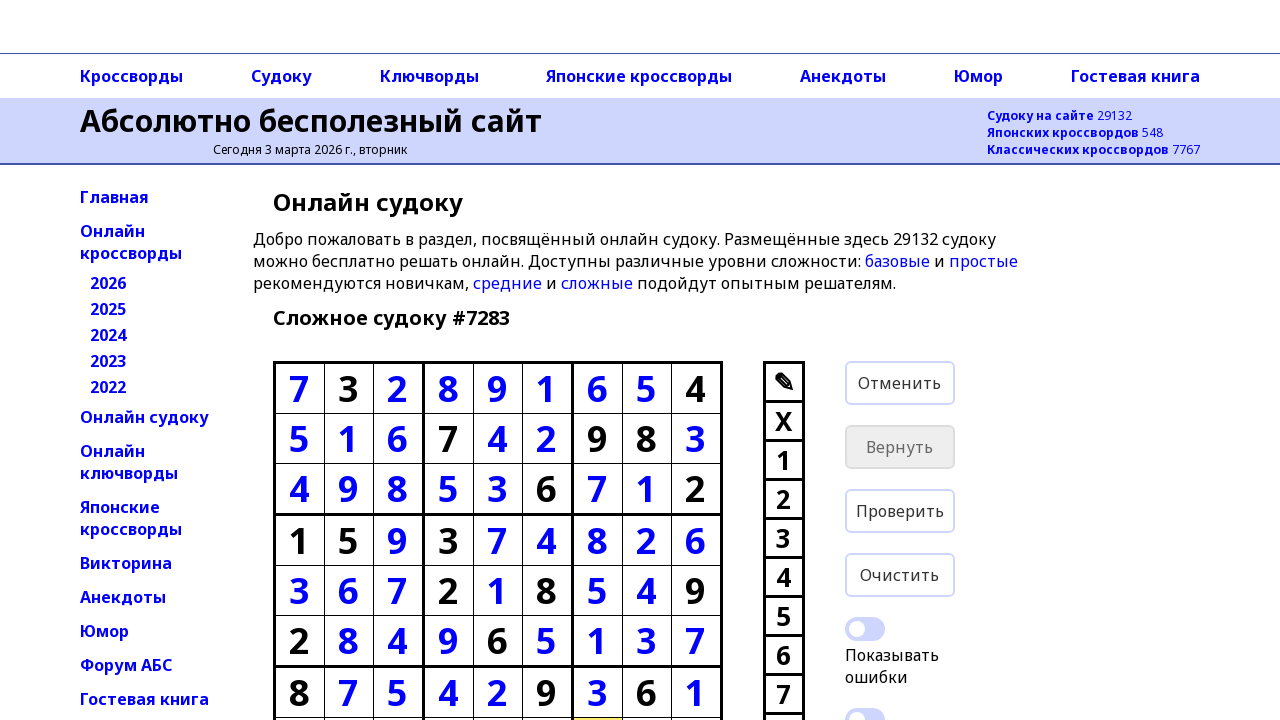

Typed '2' in cell at row 7, column 6
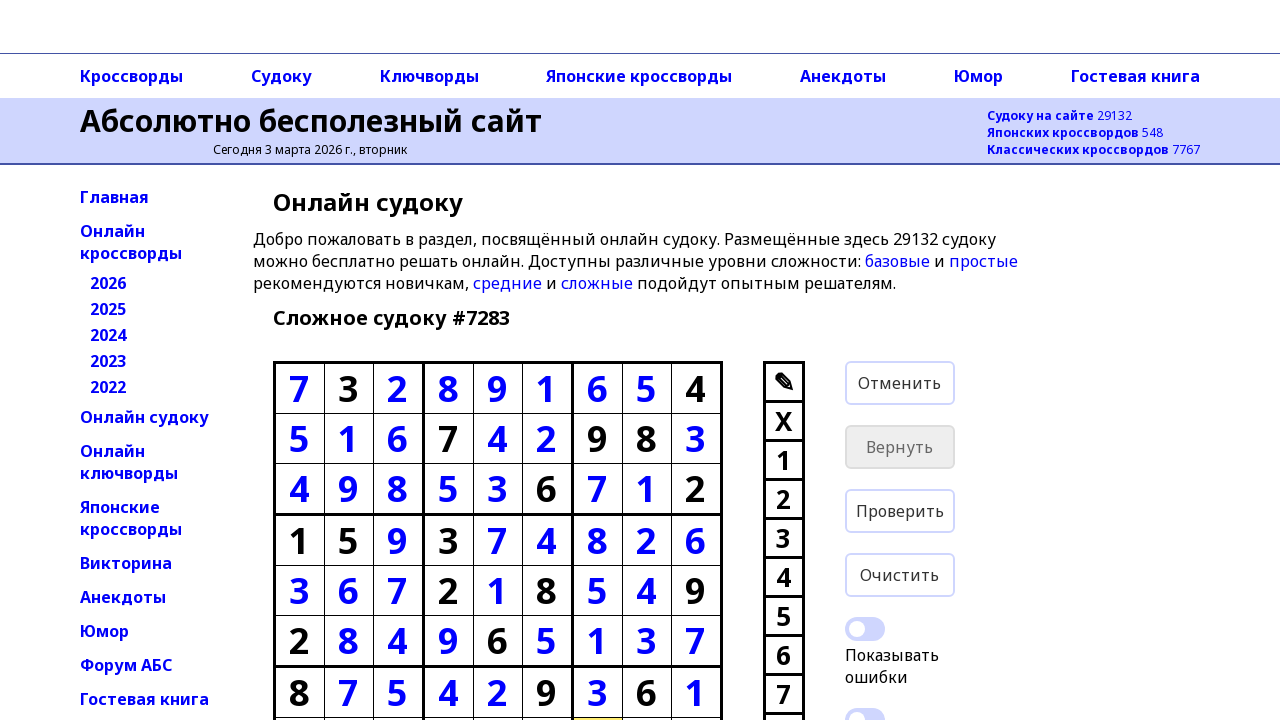

Moved to next cell with ArrowRight from row 7, column 6
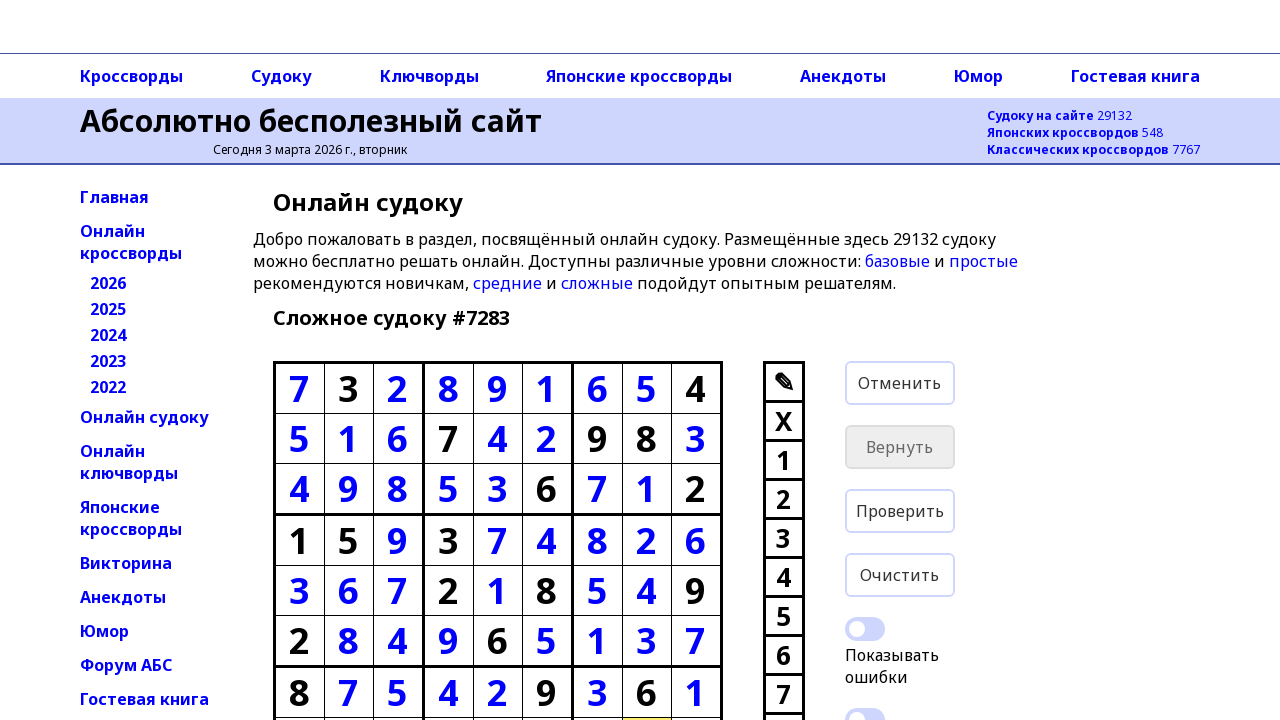

Typed '9' in cell at row 7, column 7
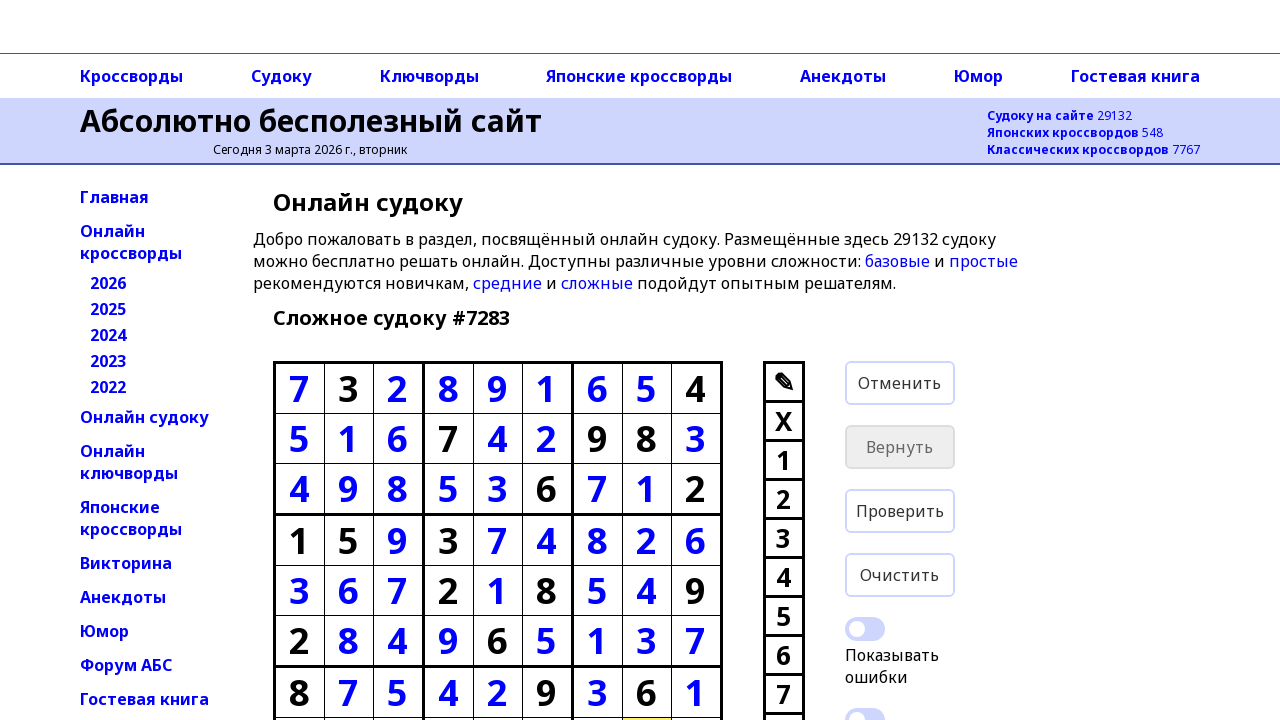

Moved to next cell with ArrowRight from row 7, column 7
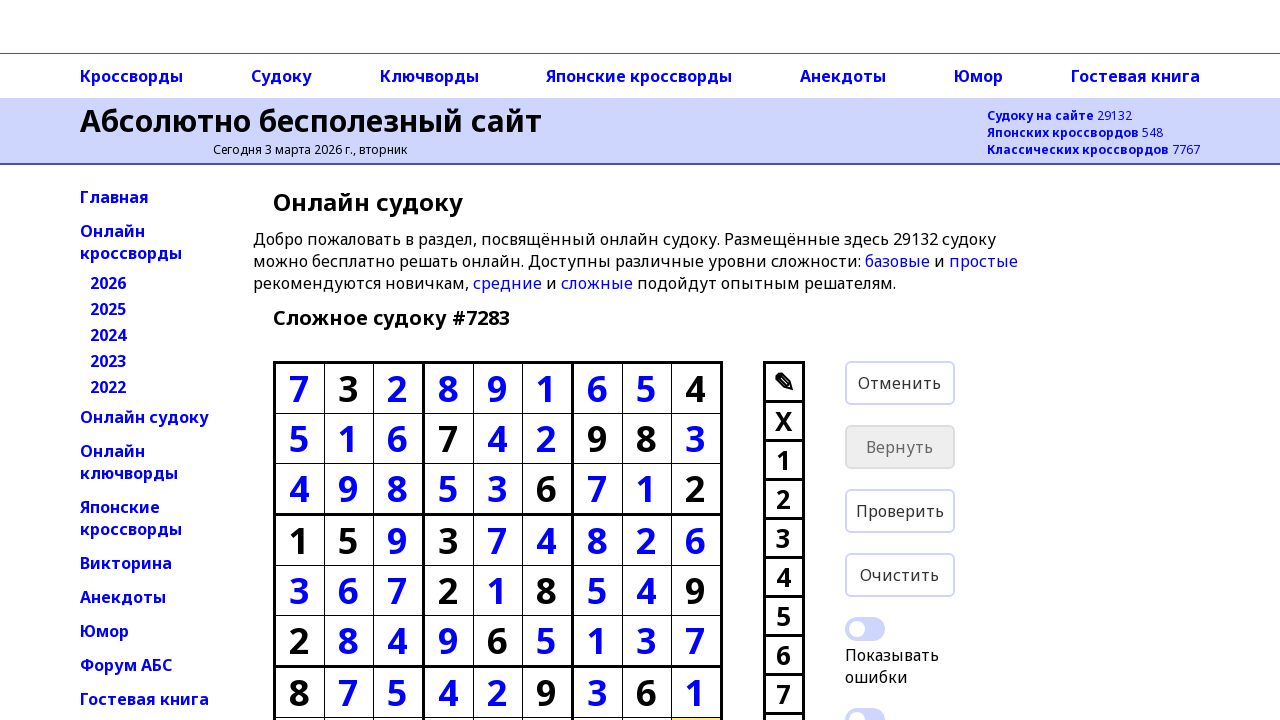

Typed '8' in cell at row 7, column 8
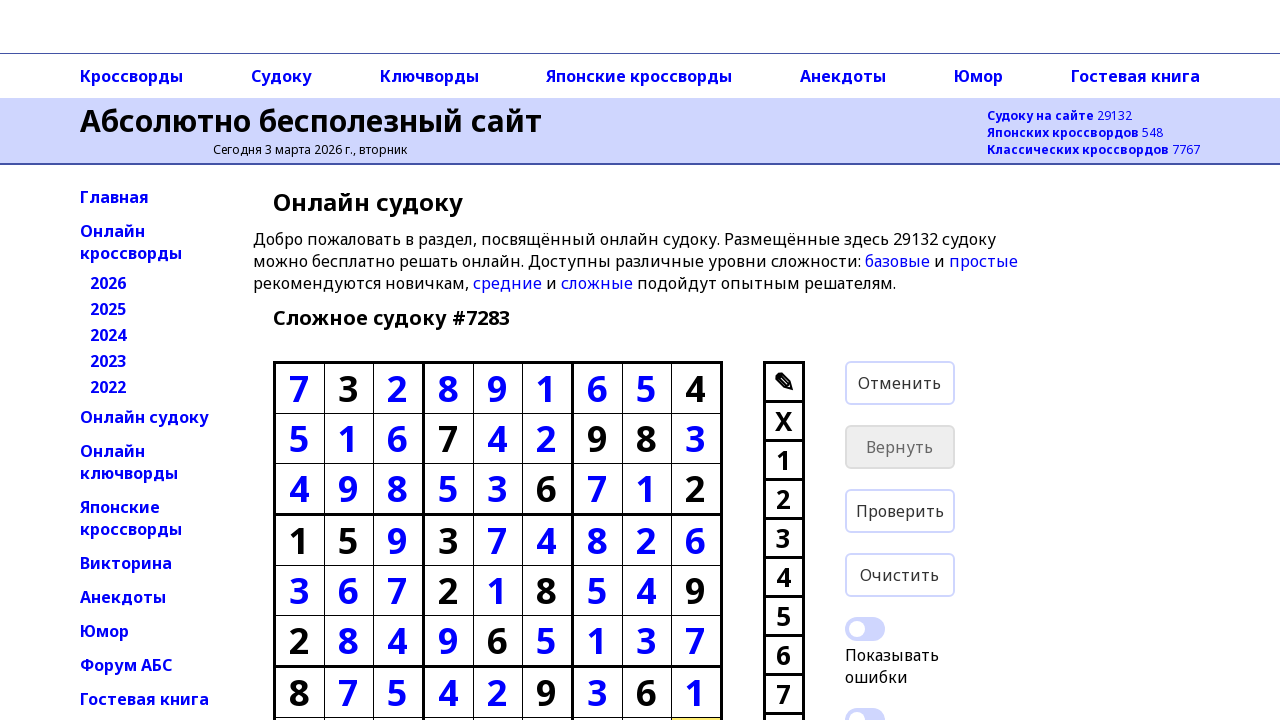

Moved to next cell with ArrowRight from row 7, column 8
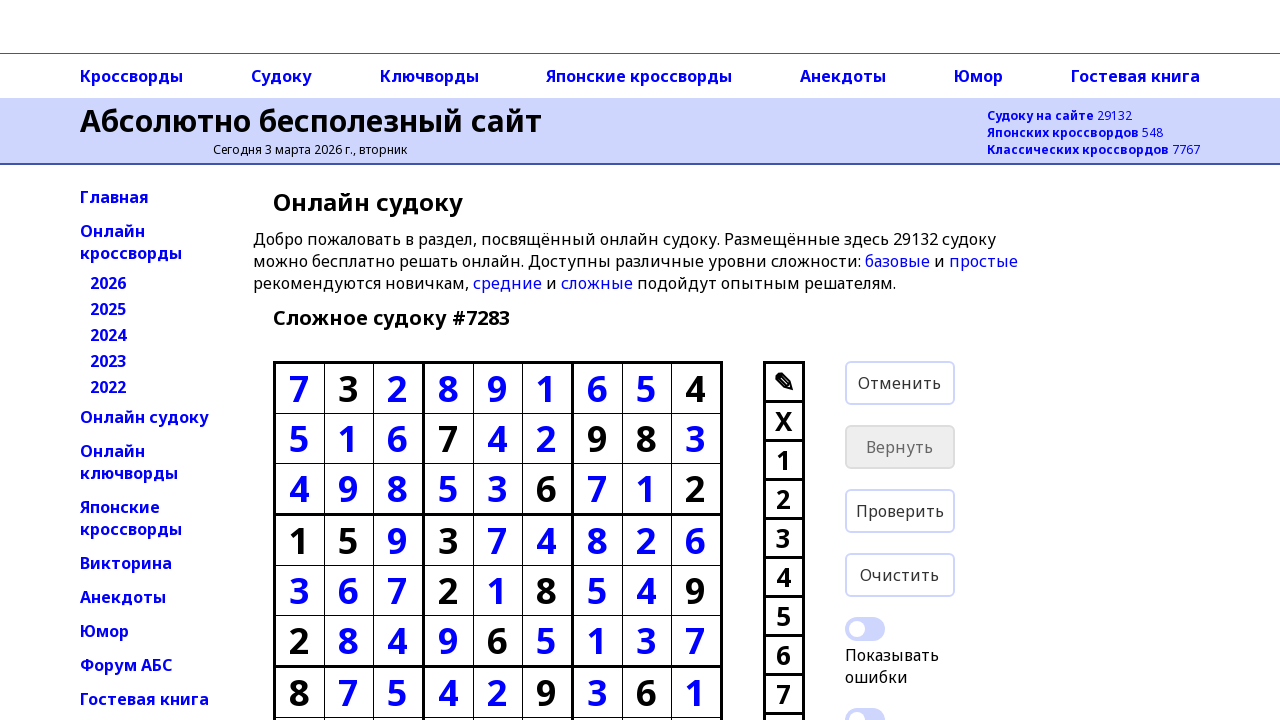

Typed '9' in cell at row 8, column 0
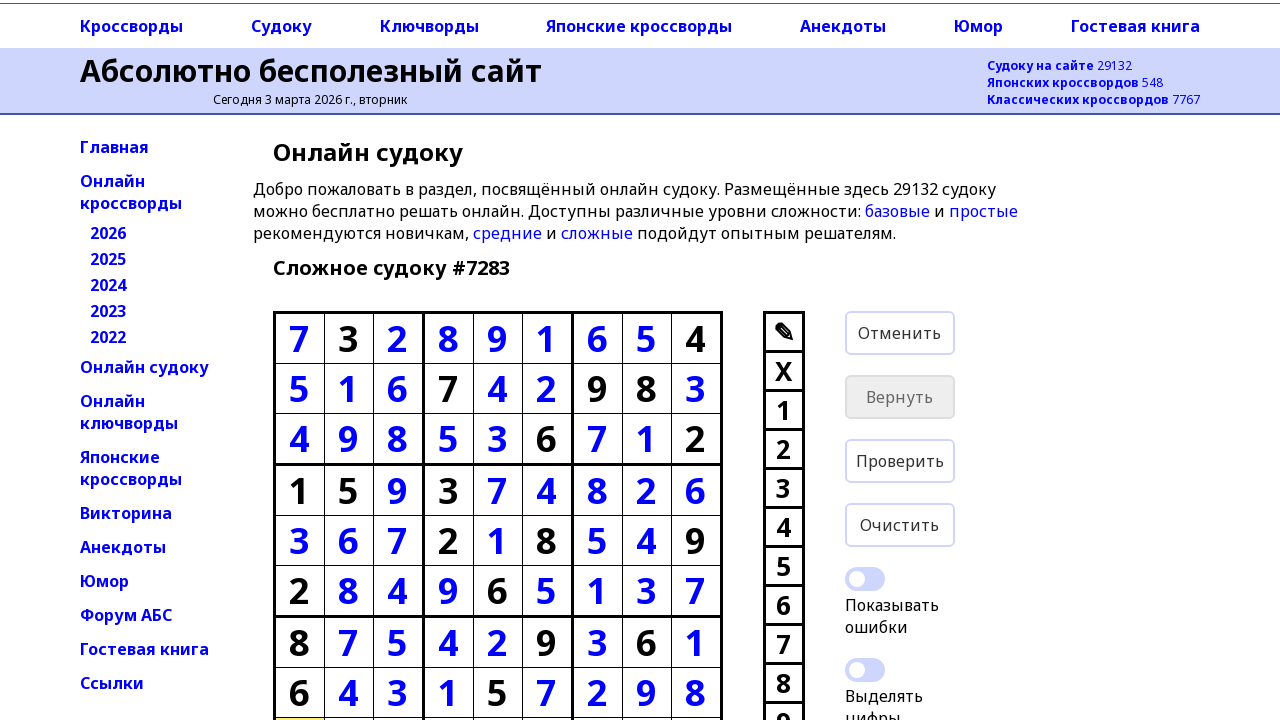

Moved to next cell with ArrowRight from row 8, column 0
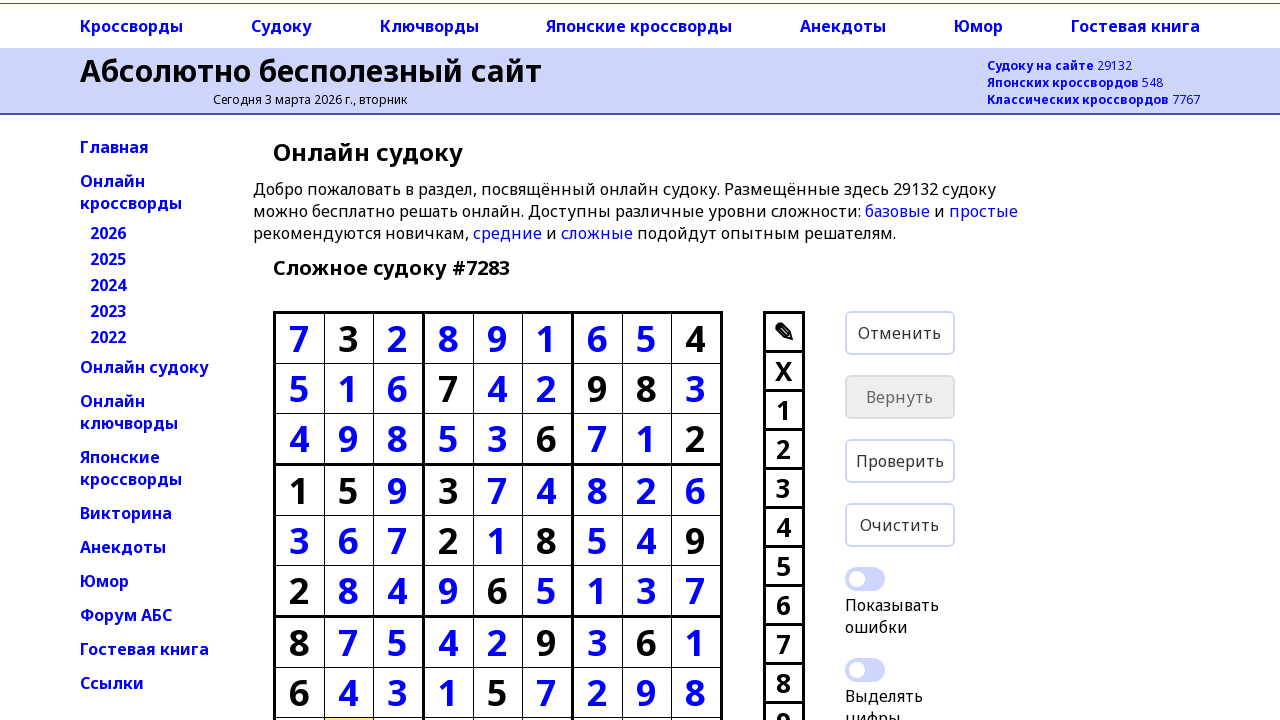

Typed '2' in cell at row 8, column 1
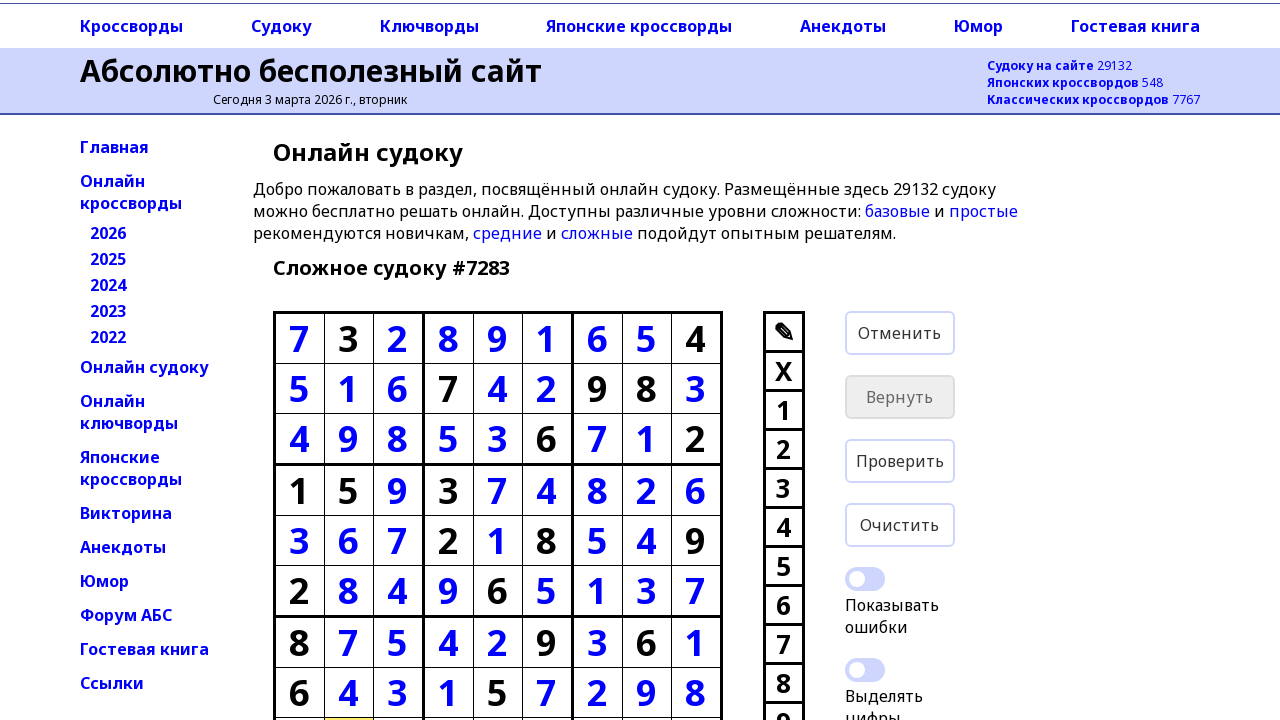

Moved to next cell with ArrowRight from row 8, column 1
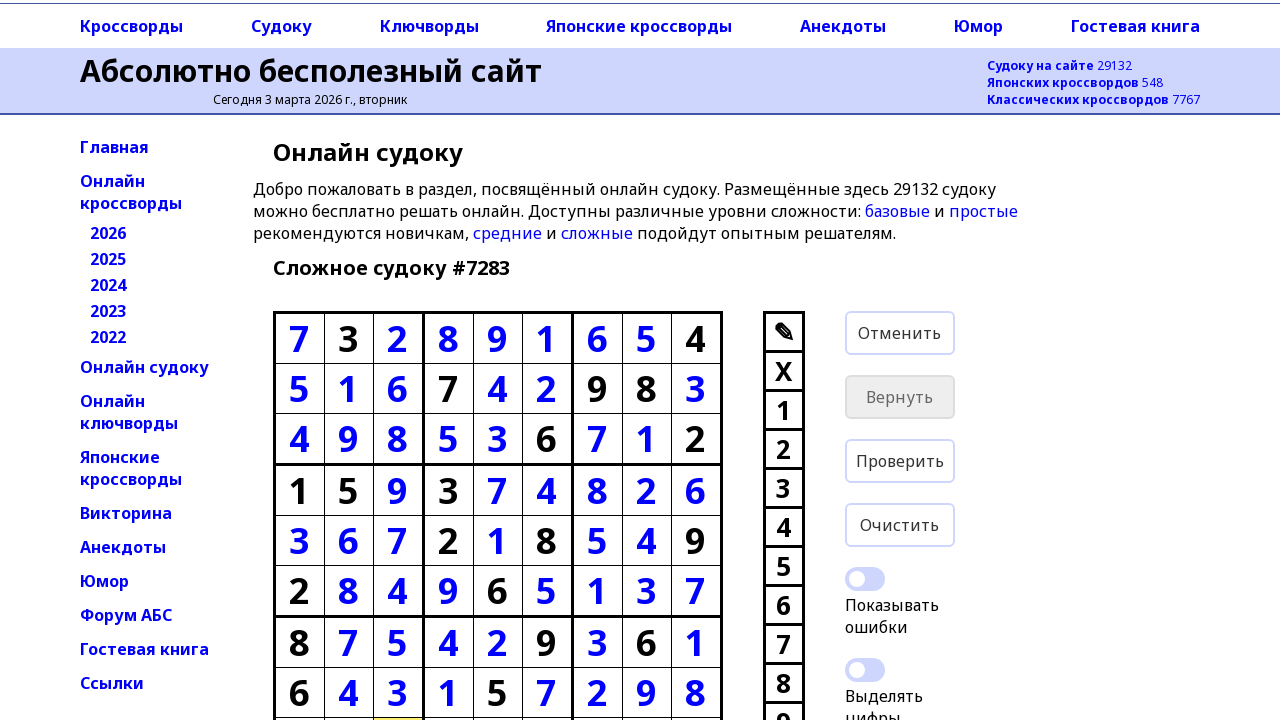

Typed '1' in cell at row 8, column 2
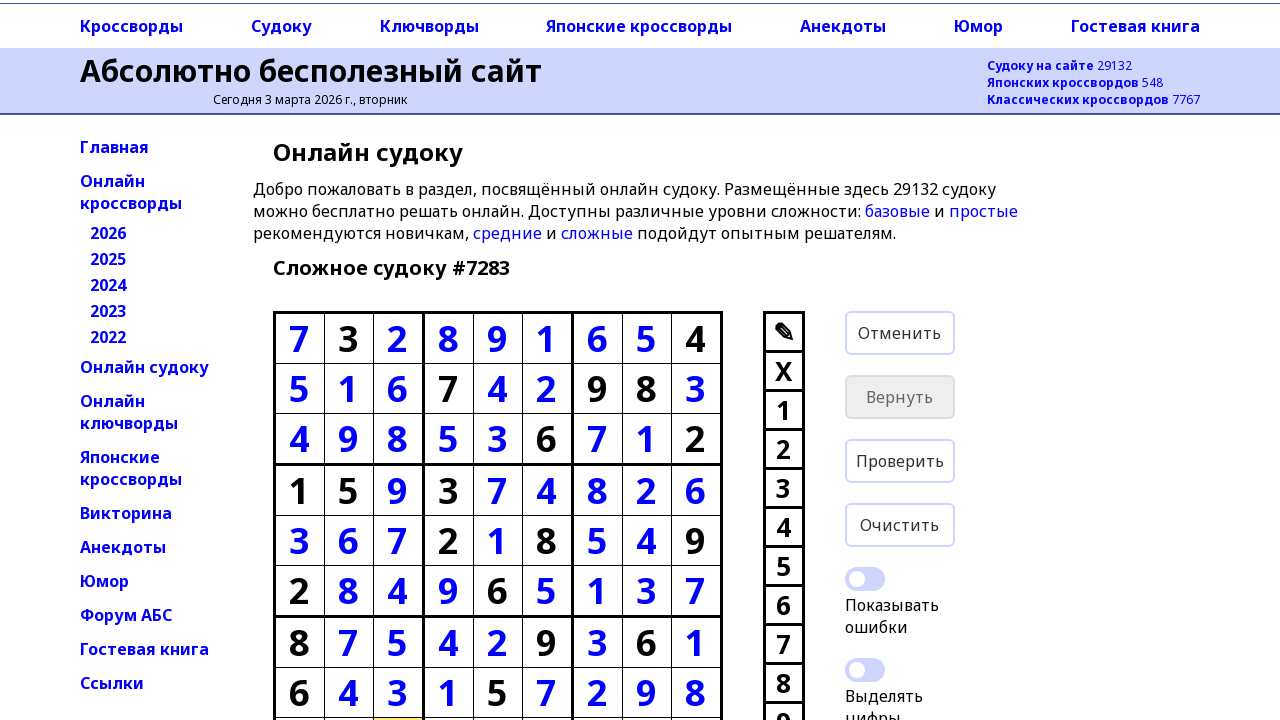

Moved to next cell with ArrowRight from row 8, column 2
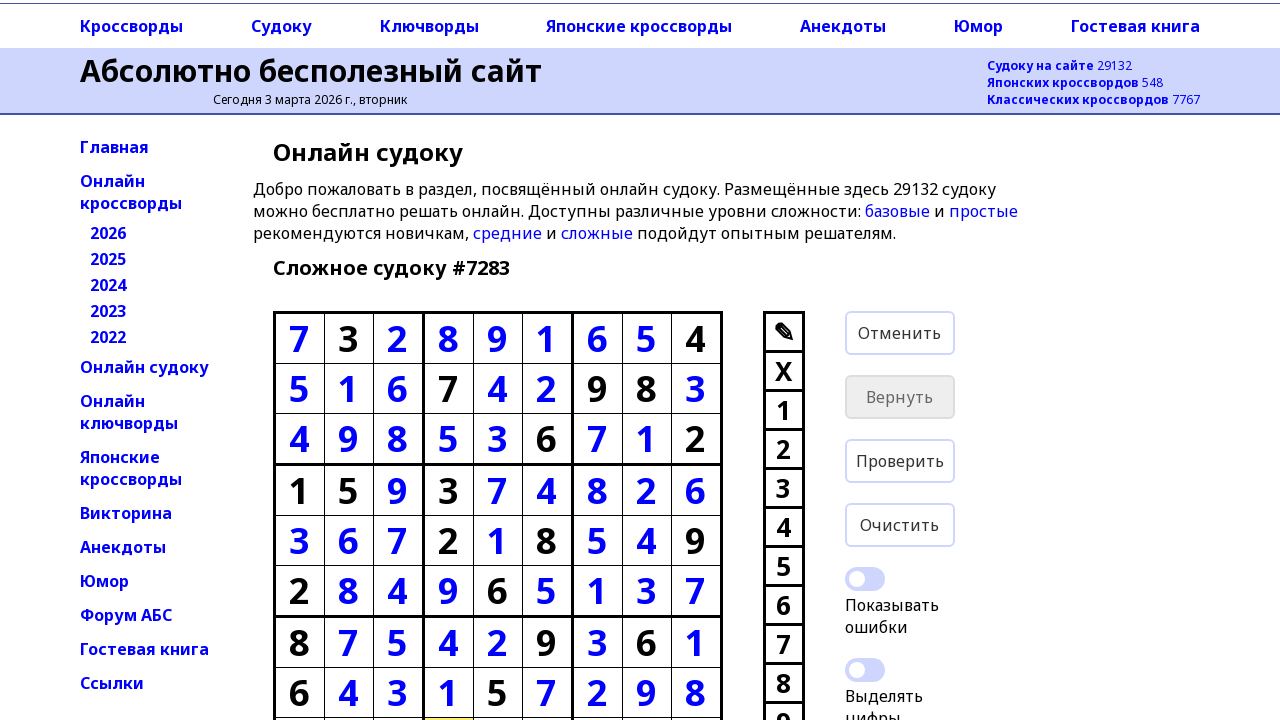

Typed '6' in cell at row 8, column 3
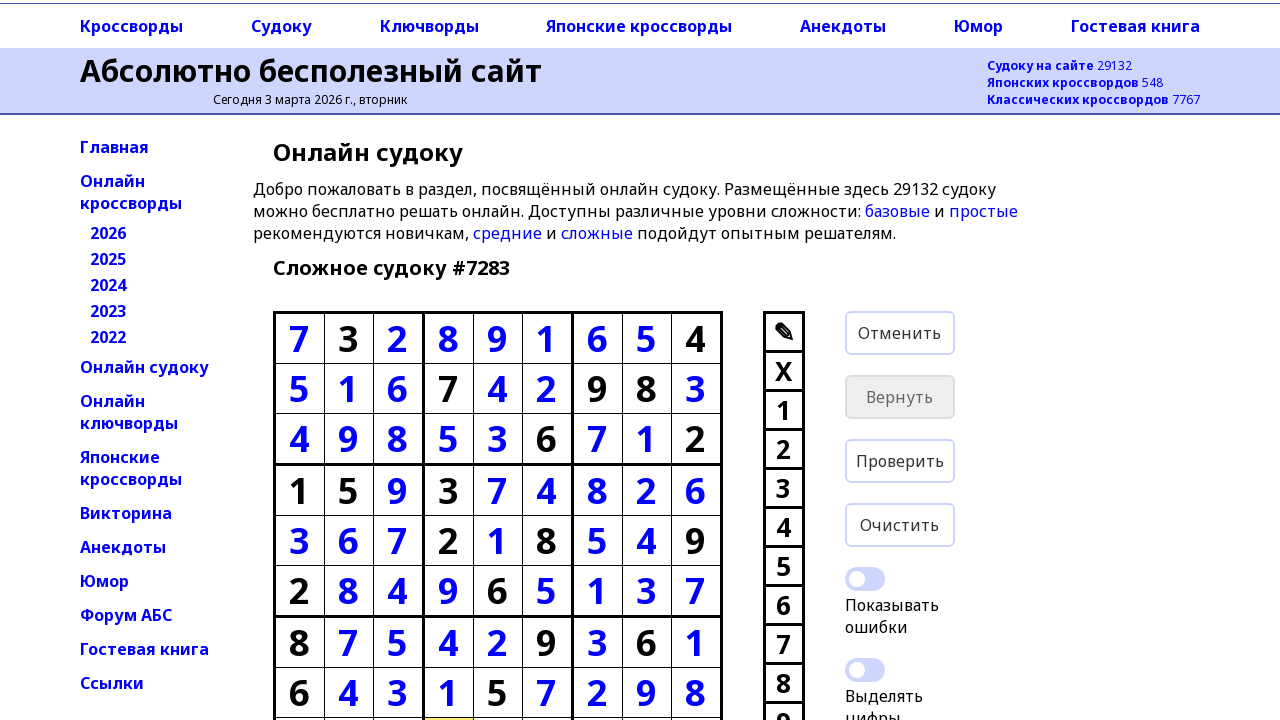

Moved to next cell with ArrowRight from row 8, column 3
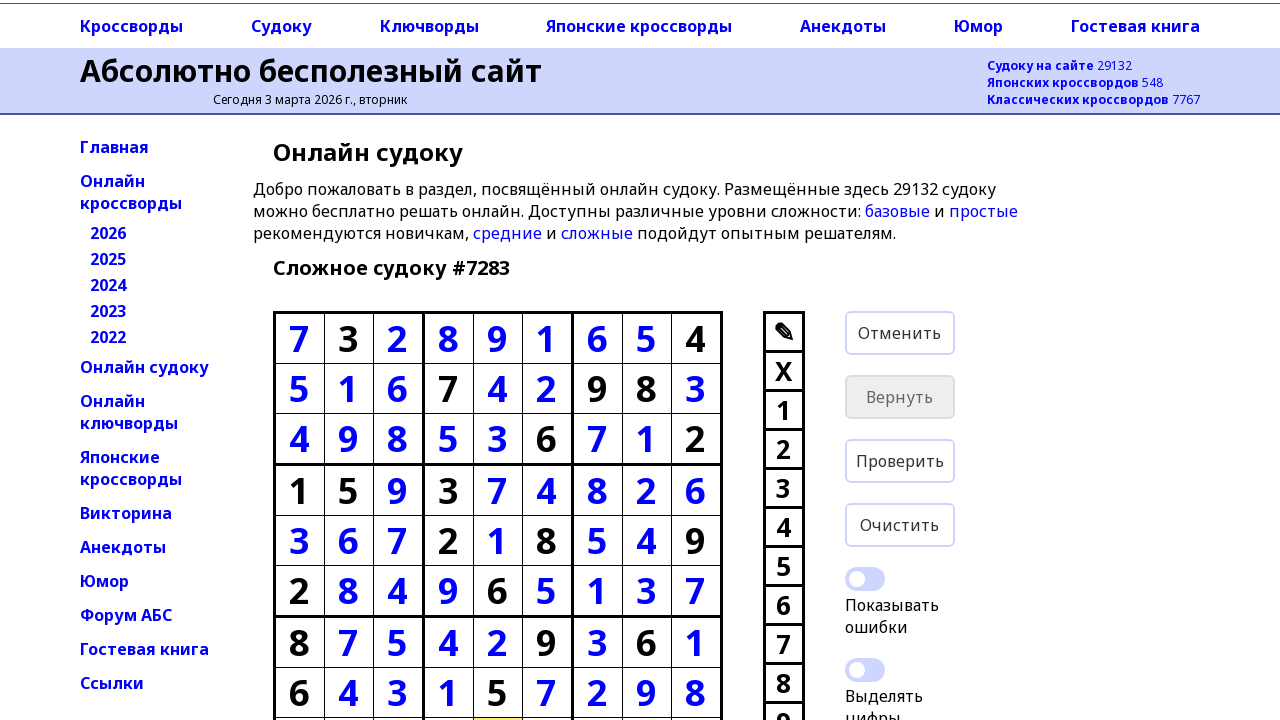

Typed '8' in cell at row 8, column 4
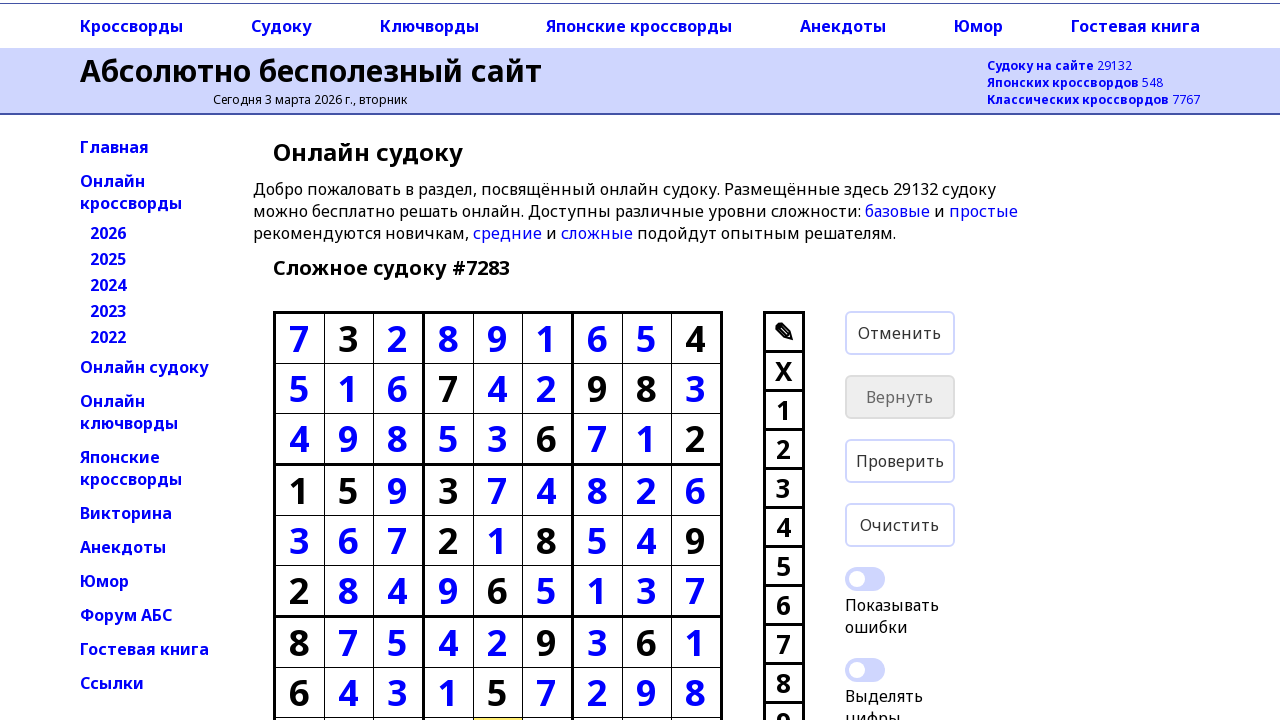

Moved to next cell with ArrowRight from row 8, column 4
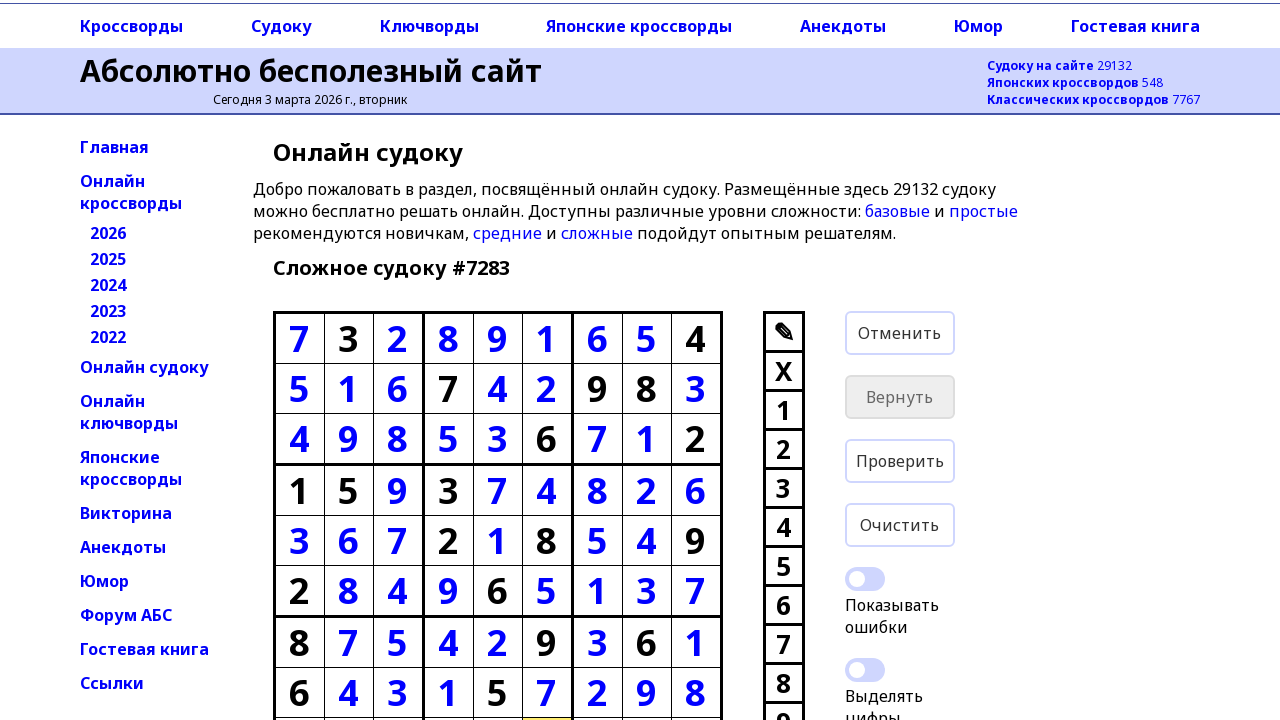

Typed '3' in cell at row 8, column 5
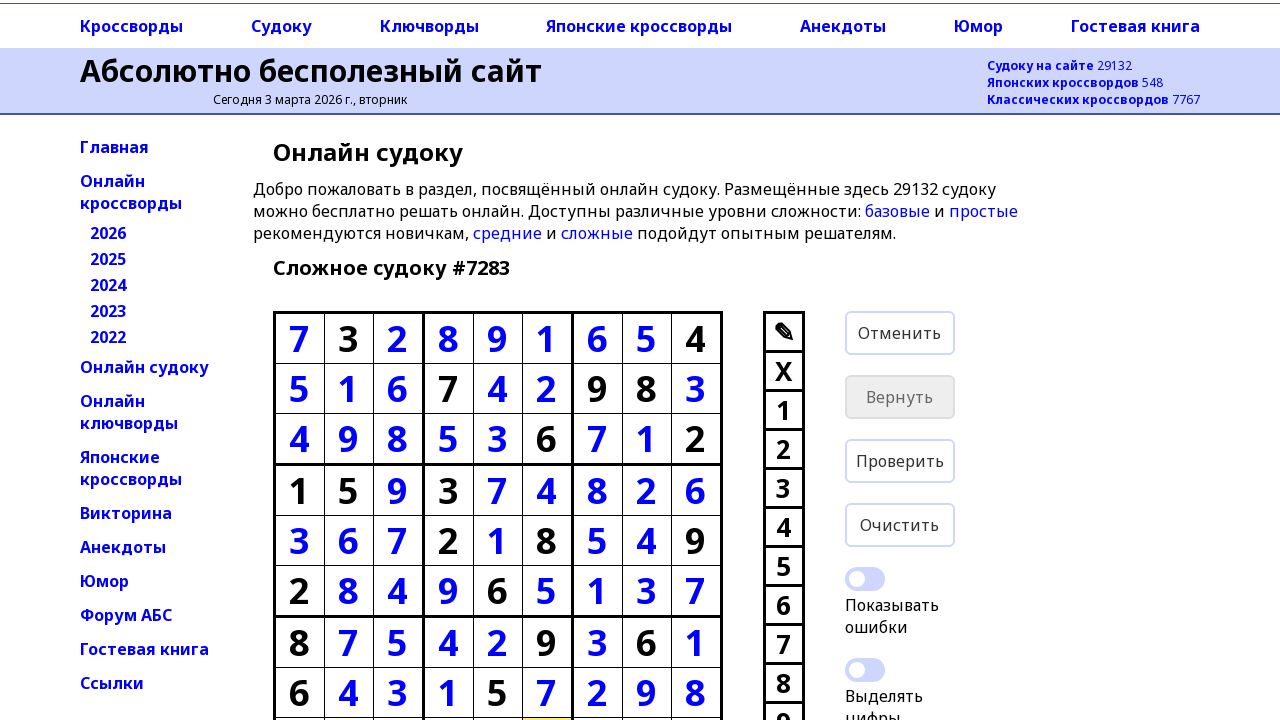

Moved to next cell with ArrowRight from row 8, column 5
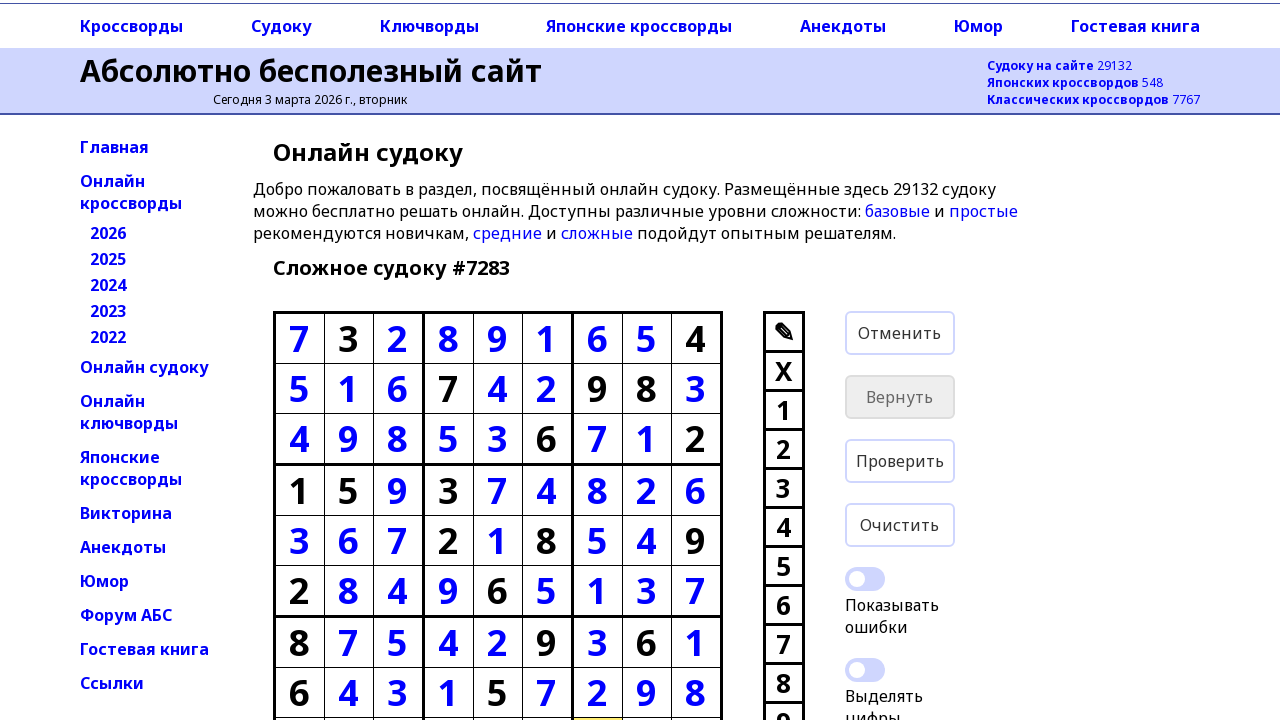

Typed '4' in cell at row 8, column 6
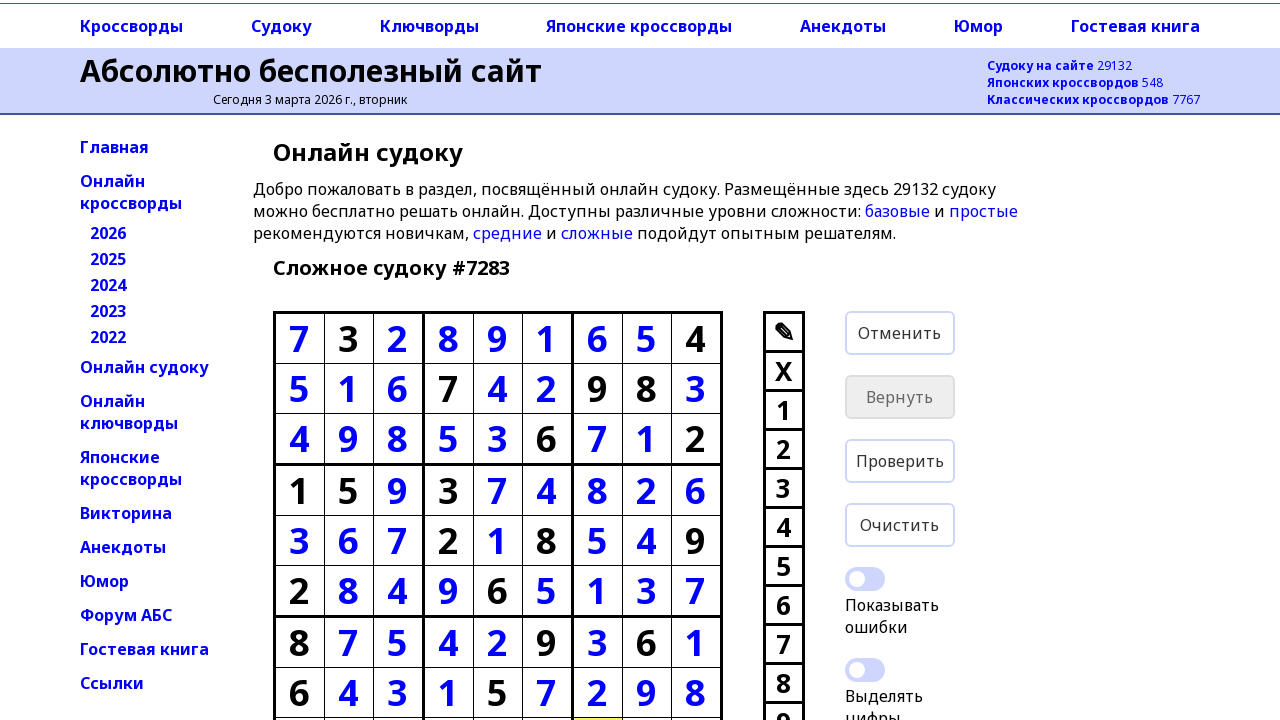

Moved to next cell with ArrowRight from row 8, column 6
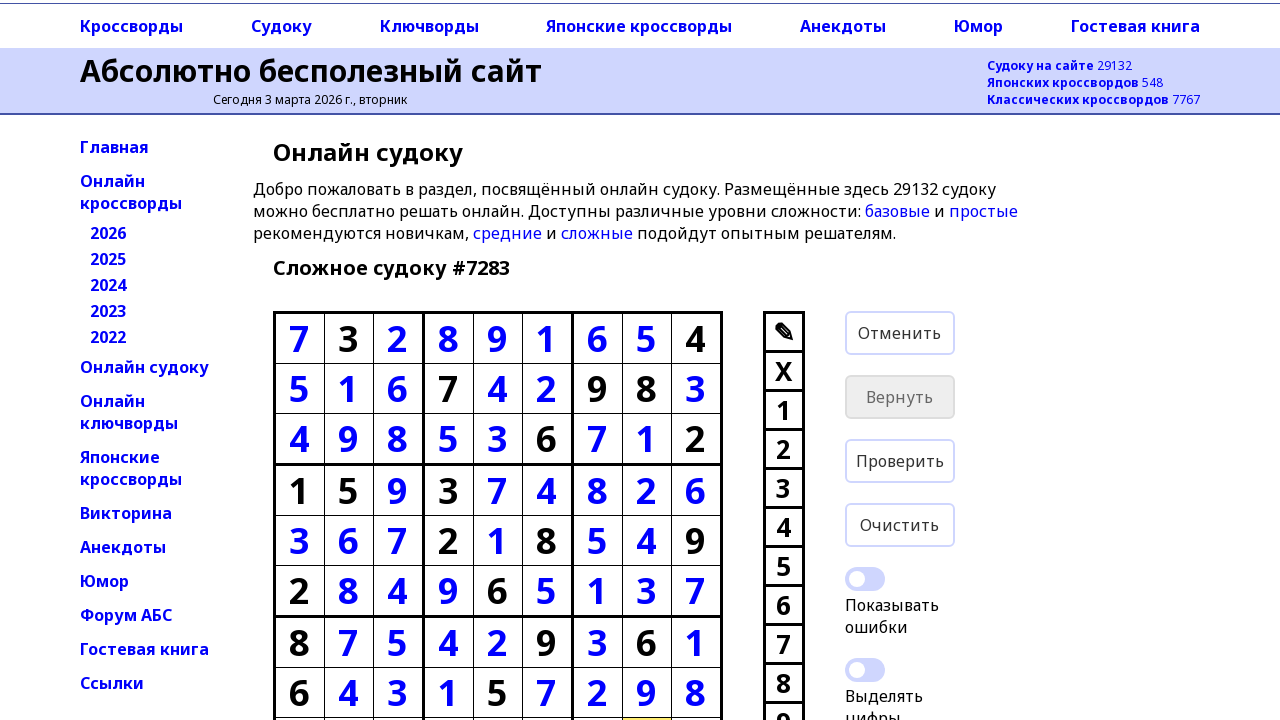

Typed '7' in cell at row 8, column 7
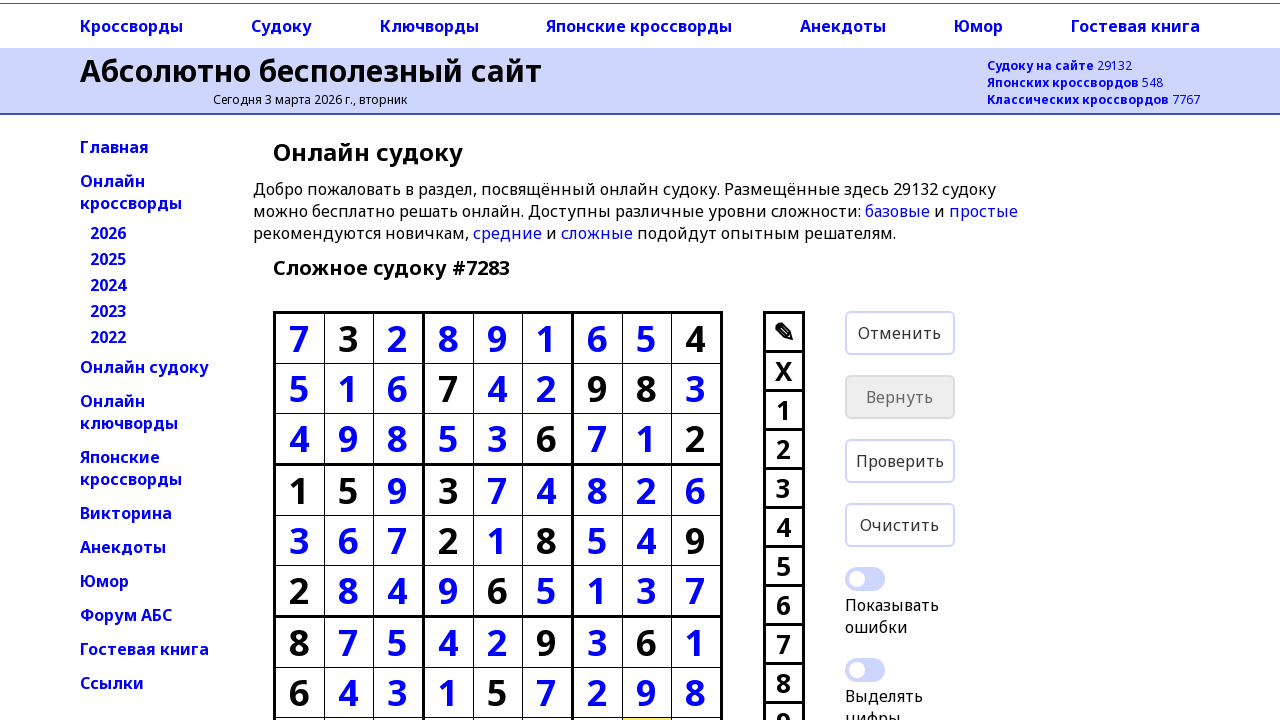

Moved to next cell with ArrowRight from row 8, column 7
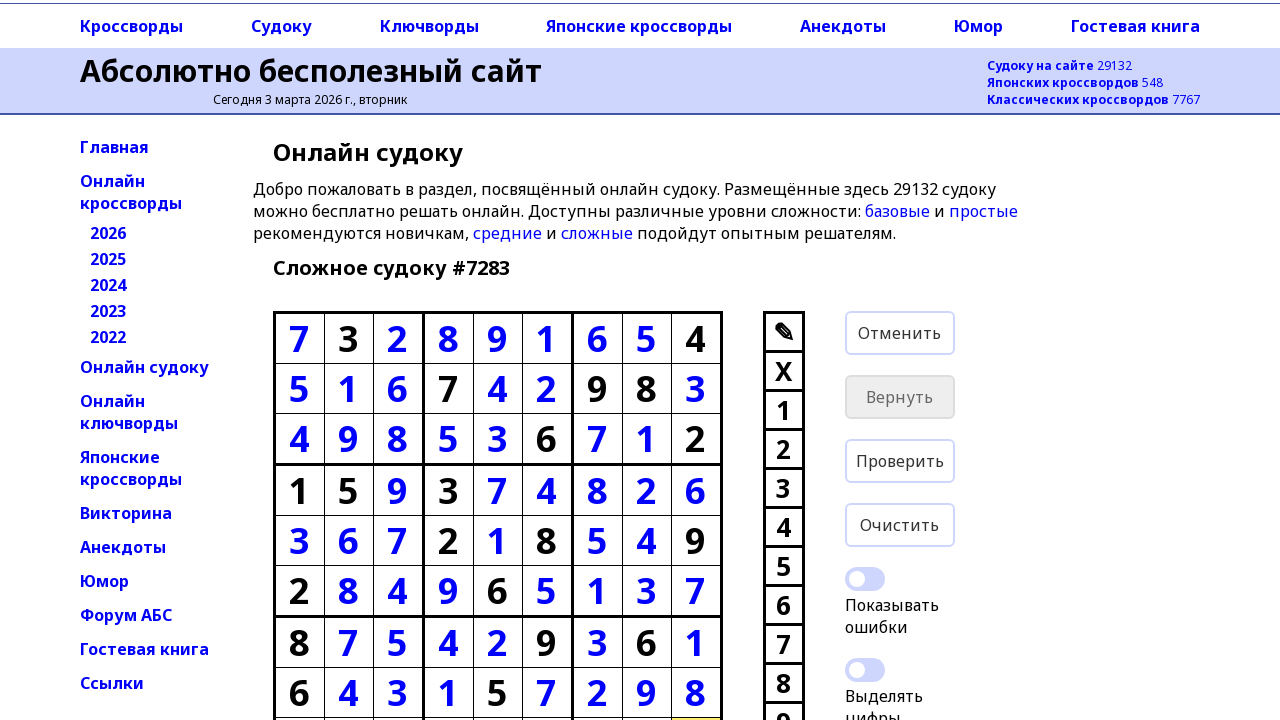

Typed '5' in cell at row 8, column 8
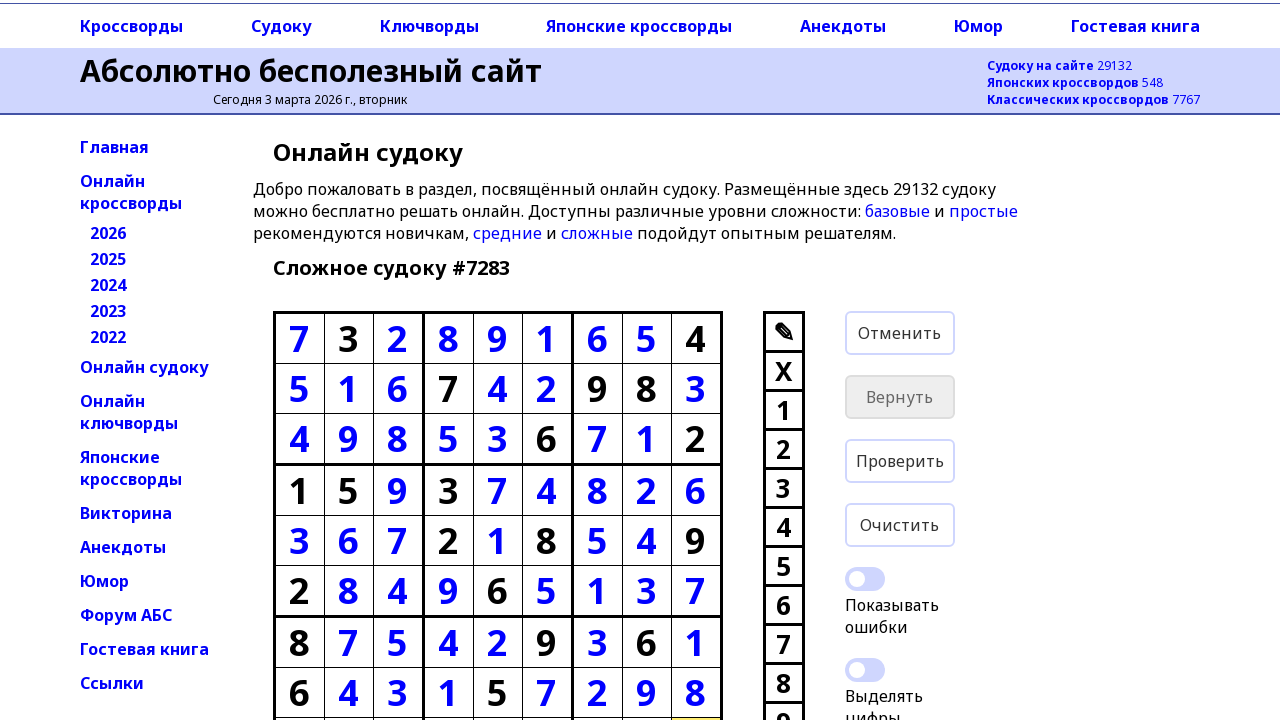

Moved to next cell with ArrowRight from row 8, column 8
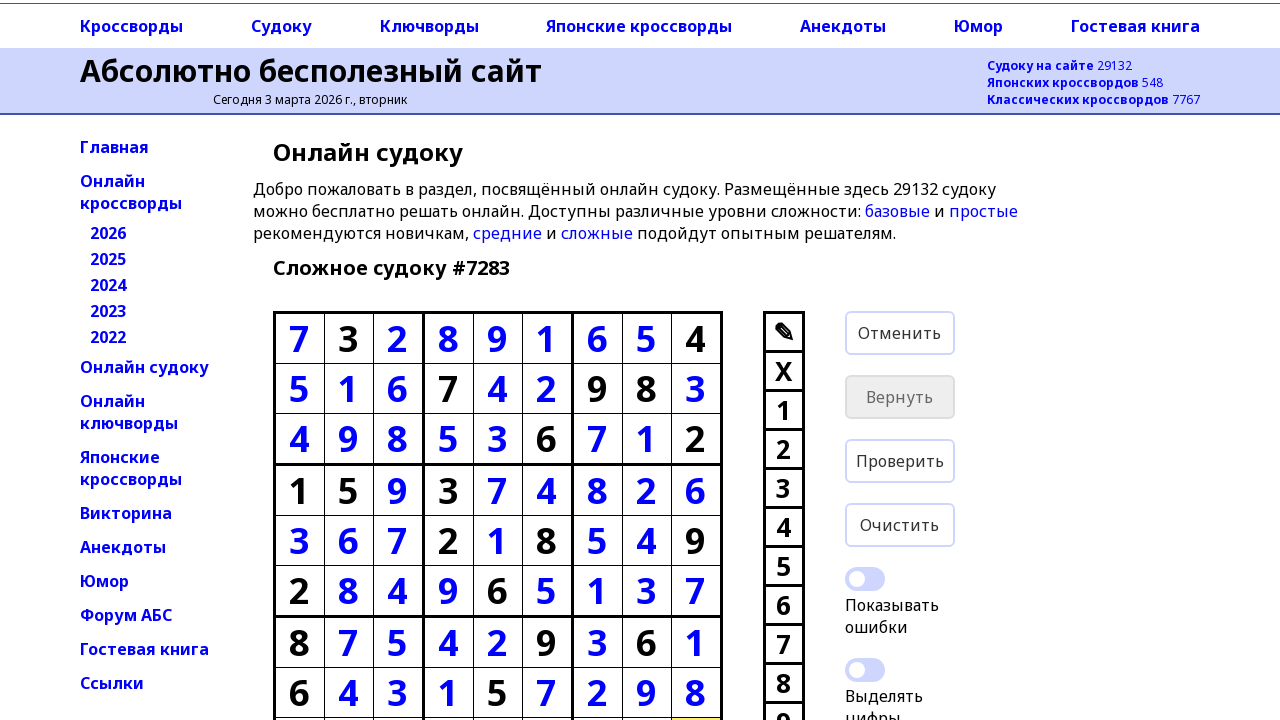

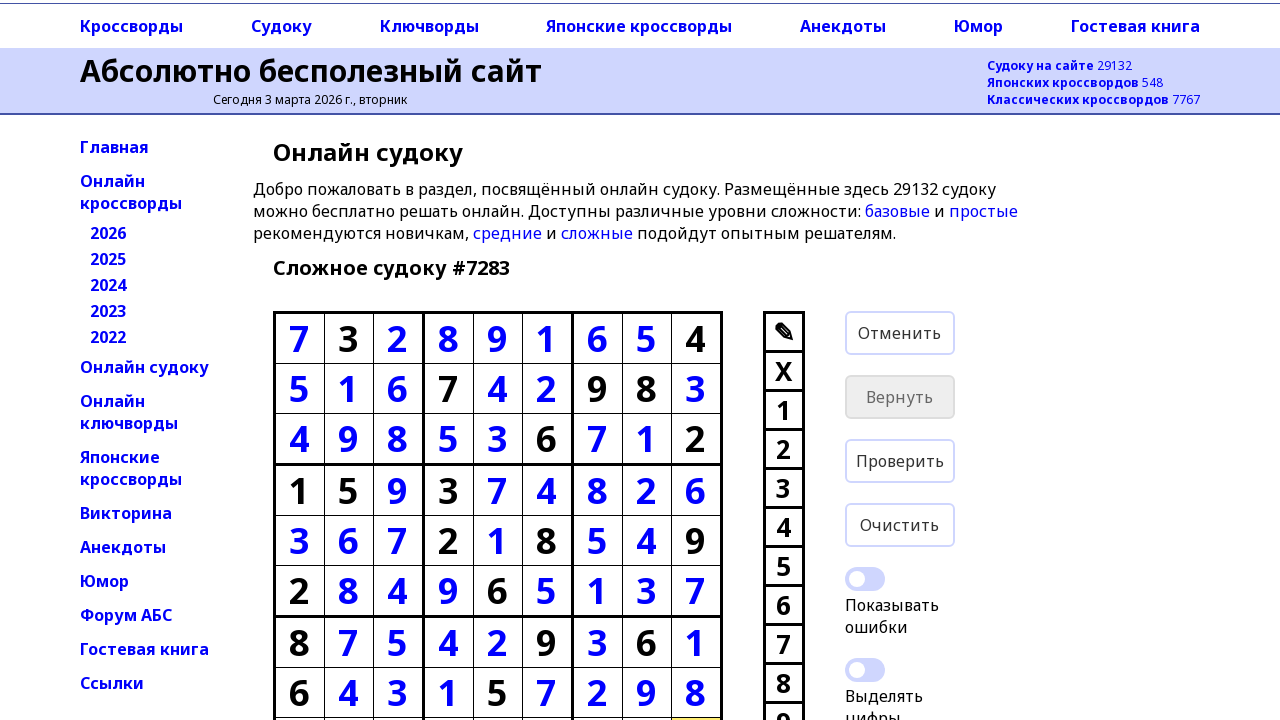